Tests date picker functionality by navigating to a specific date (October 10, 2020) and verifying the selection

Starting URL: https://seleniumui.moderntester.pl/datepicker.php

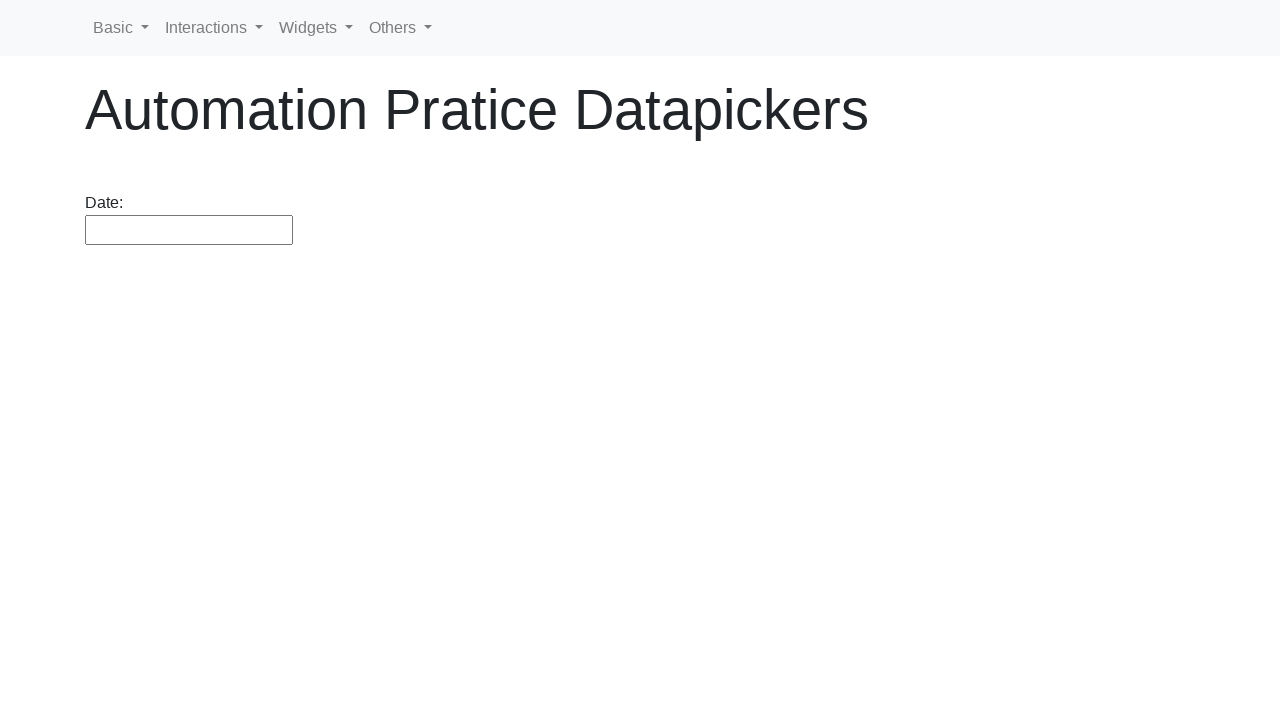

Clicked date picker input to open calendar at (189, 230) on #datepicker
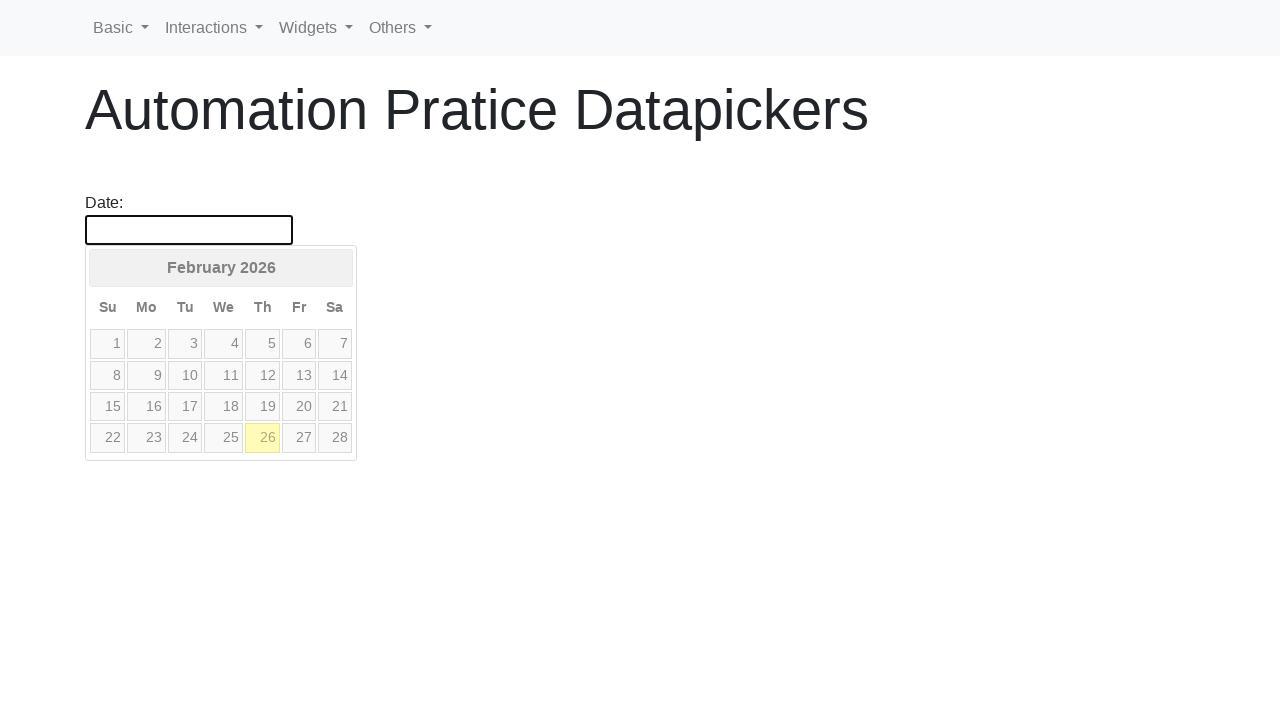

Retrieved current month from date picker
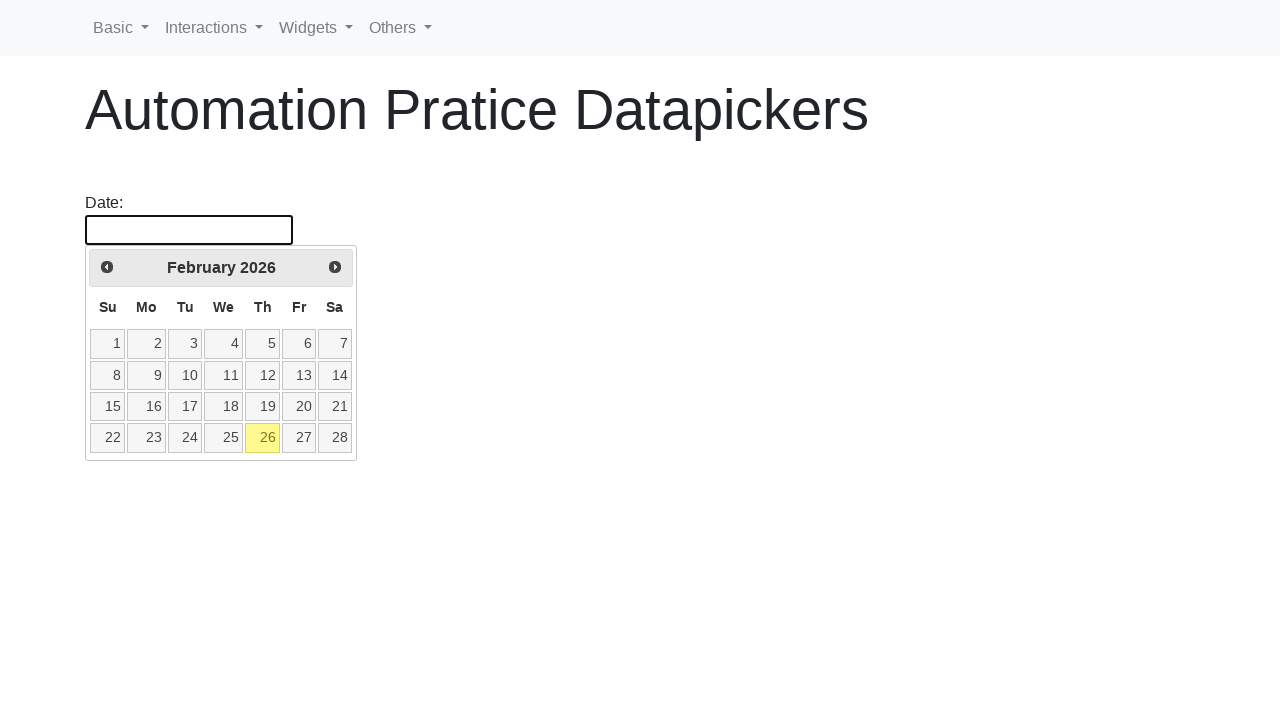

Retrieved current year from date picker
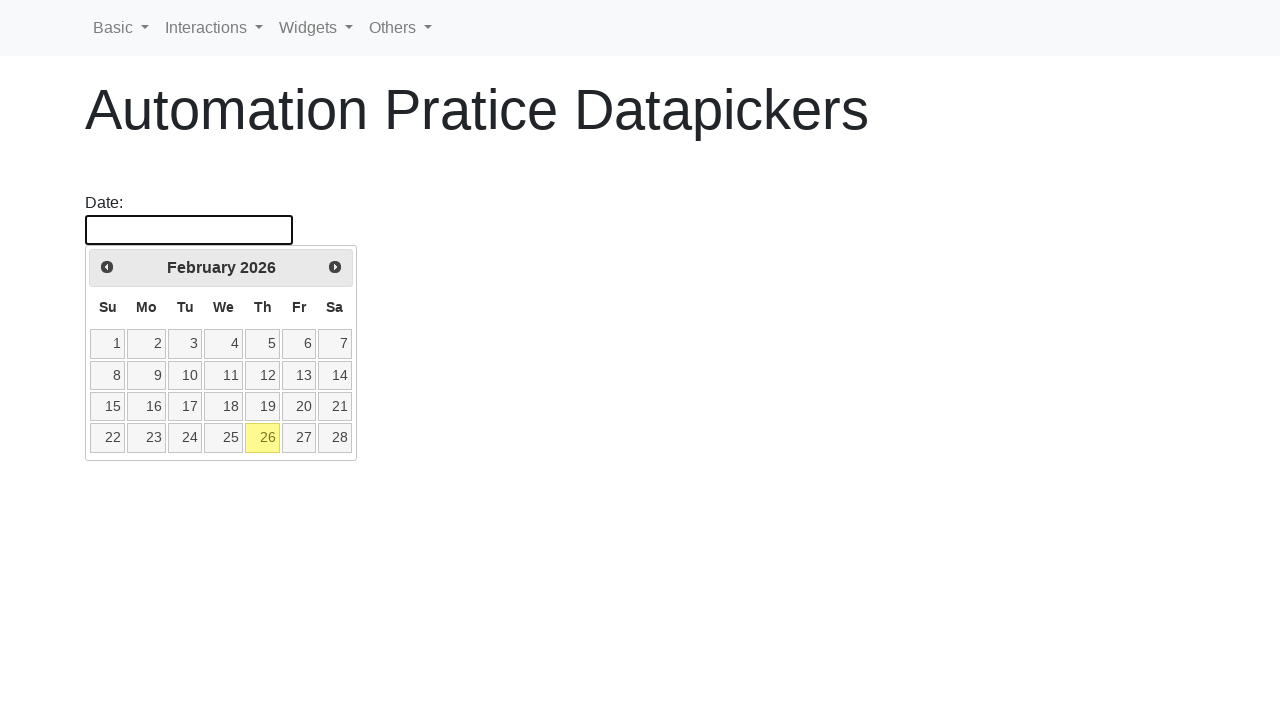

Clicked previous month button to navigate towards October 2020 (currently February 2026) at (107, 267) on .ui-datepicker-prev
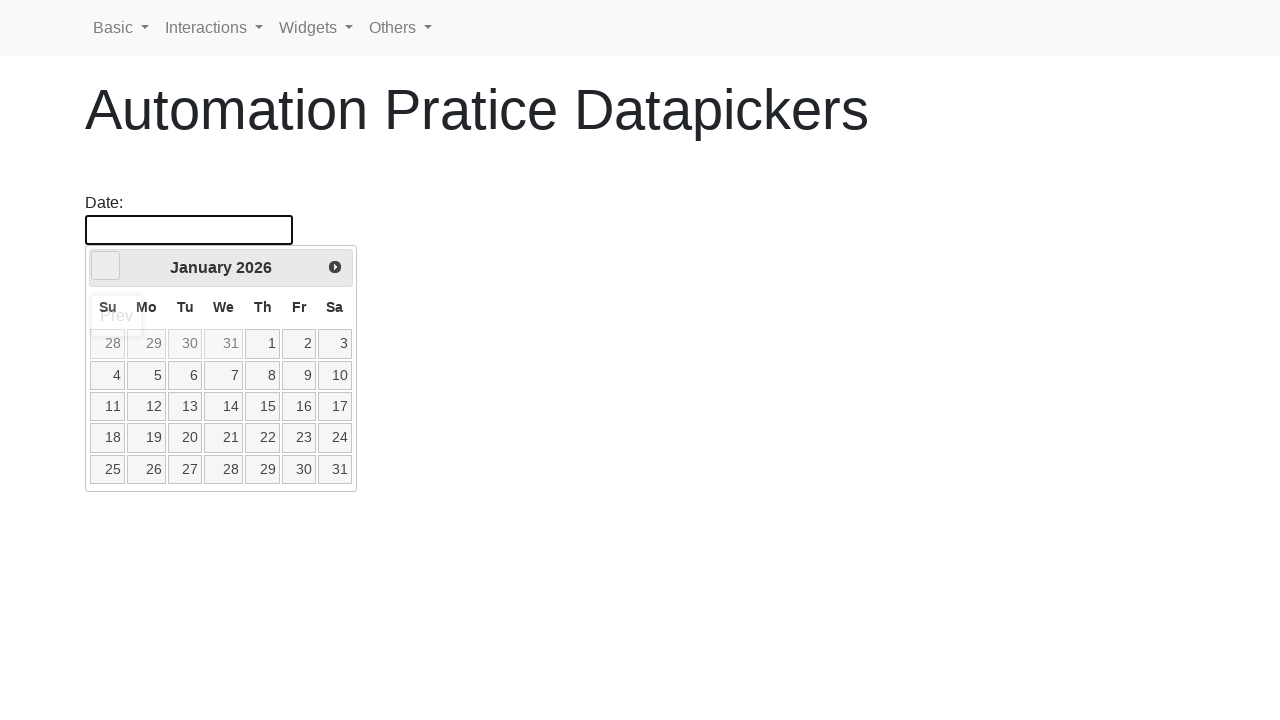

Waited for calendar animation to complete
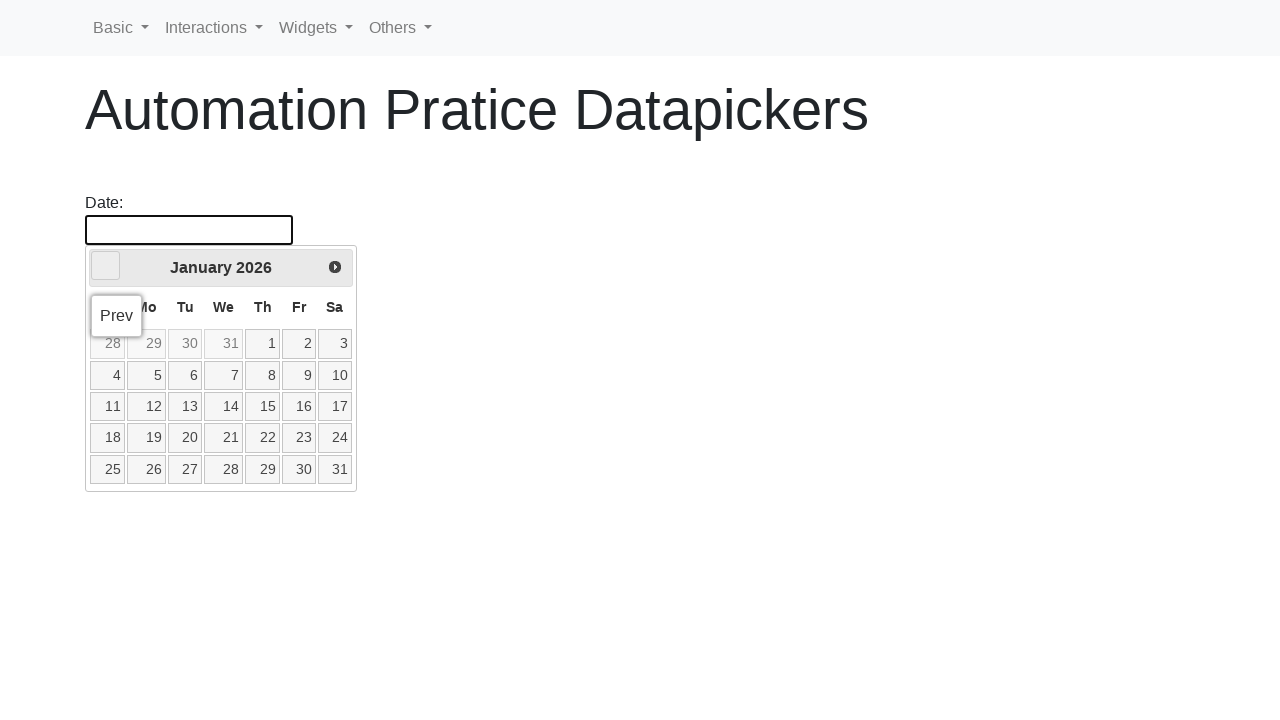

Updated current month to January
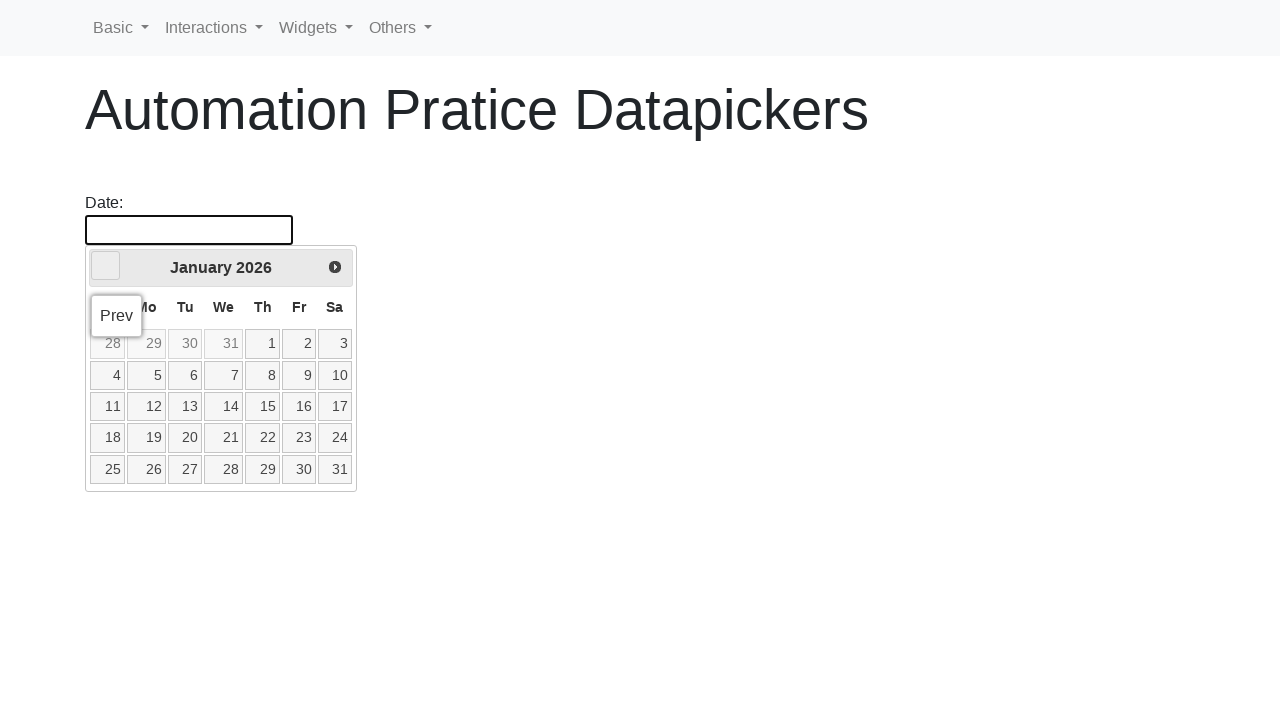

Updated current year to 2026
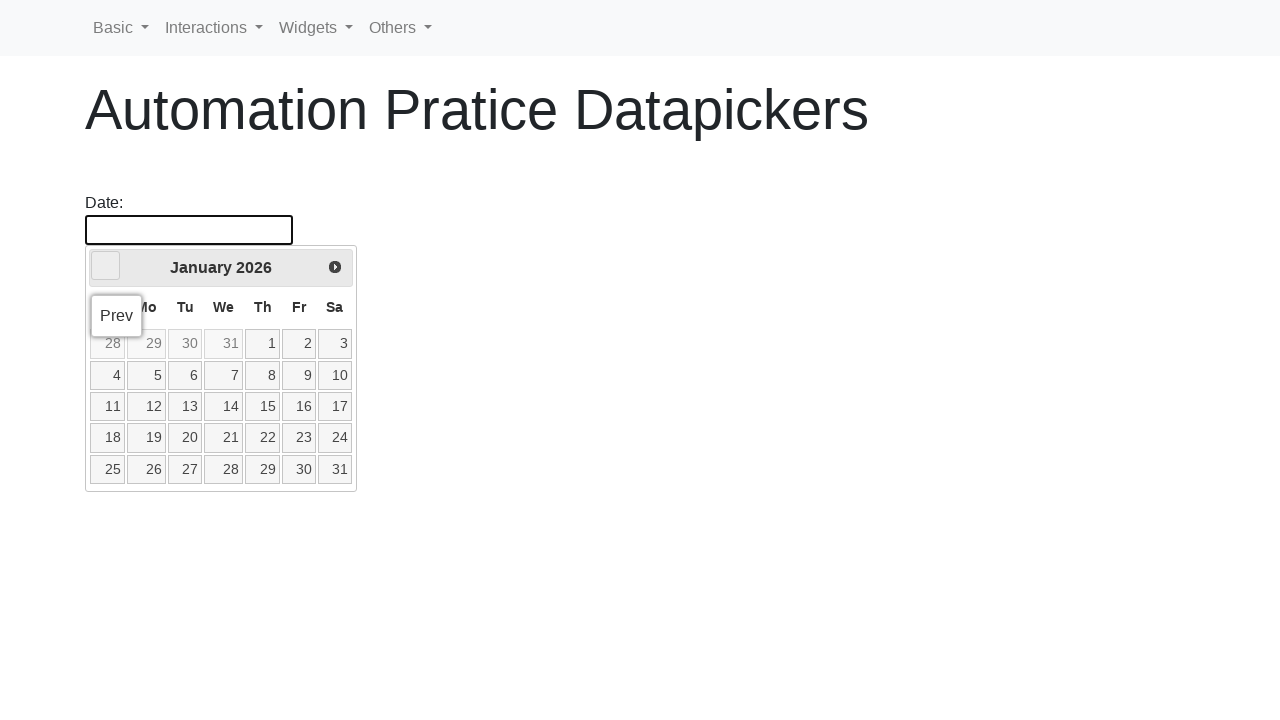

Clicked previous month button to navigate towards October 2020 (currently January 2026) at (106, 266) on .ui-datepicker-prev
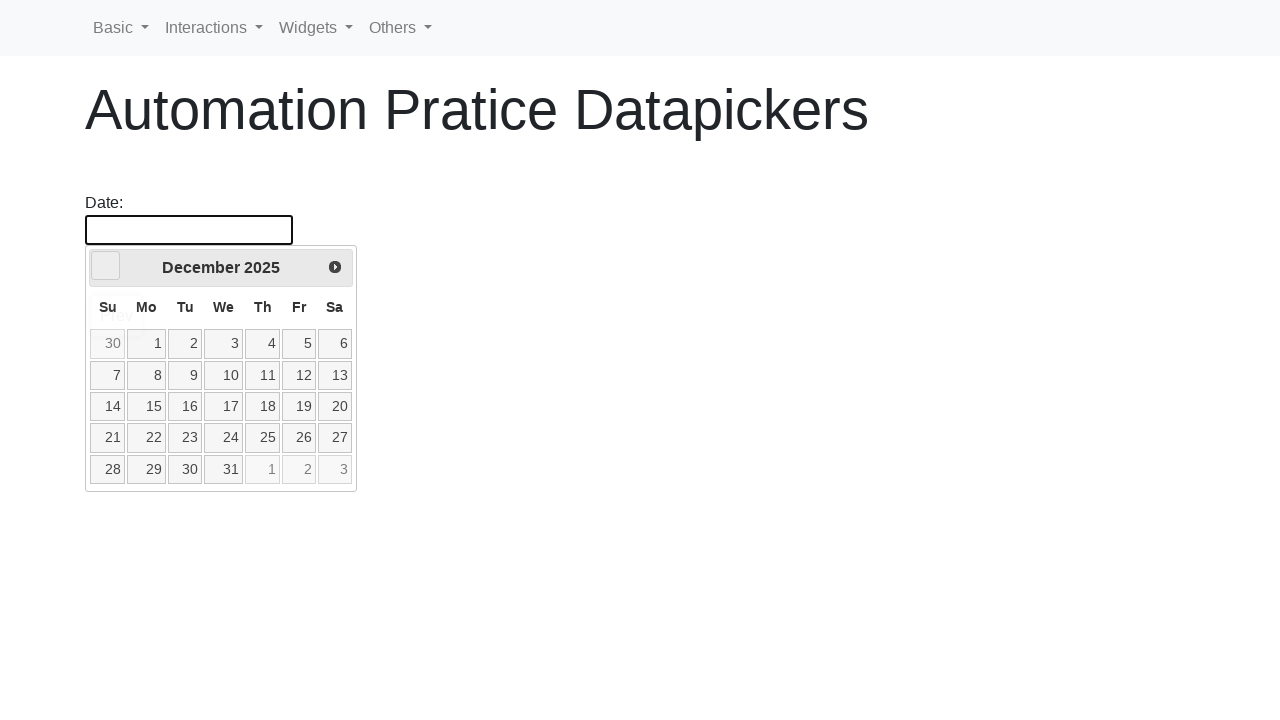

Waited for calendar animation to complete
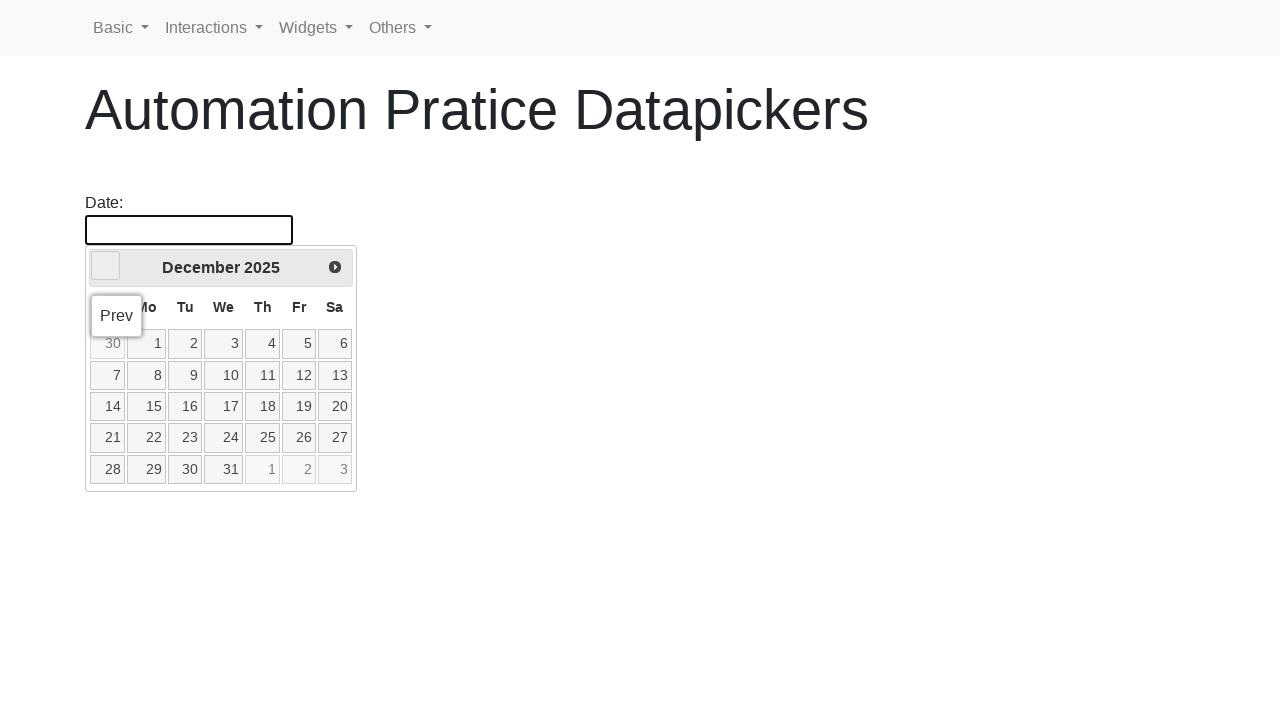

Updated current month to December
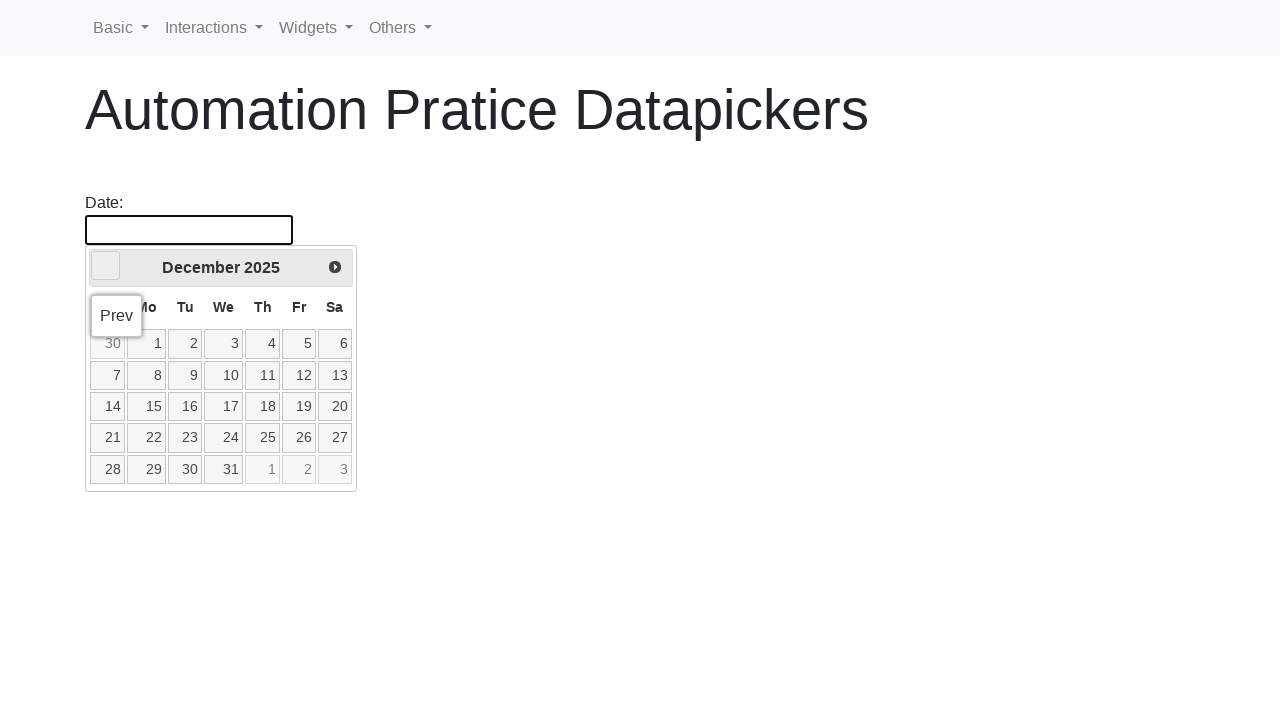

Updated current year to 2025
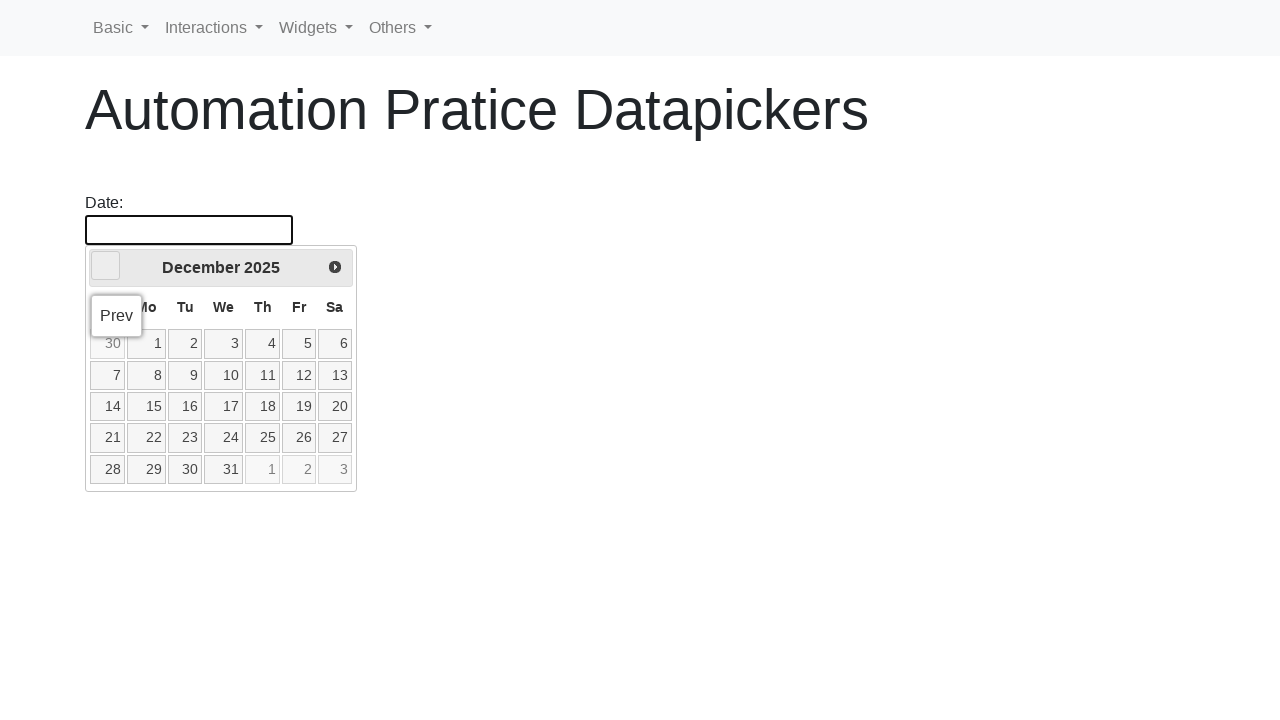

Clicked previous month button to navigate towards October 2020 (currently December 2025) at (106, 266) on .ui-datepicker-prev
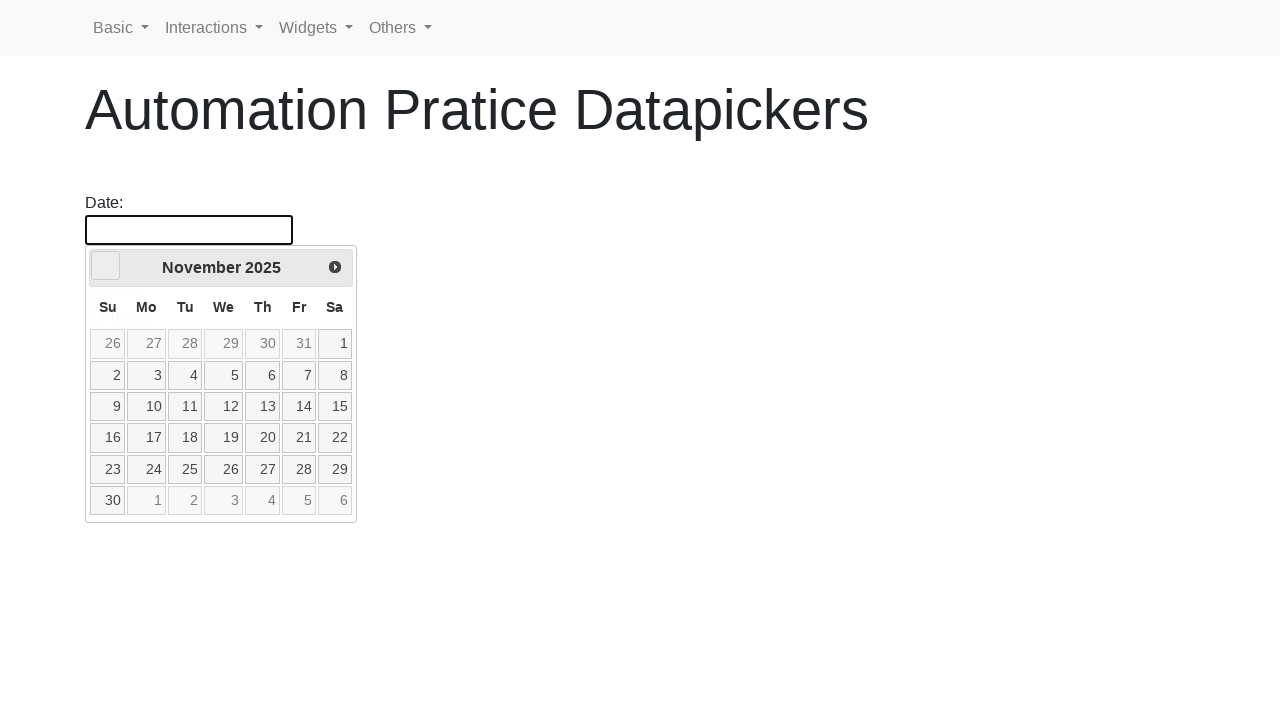

Waited for calendar animation to complete
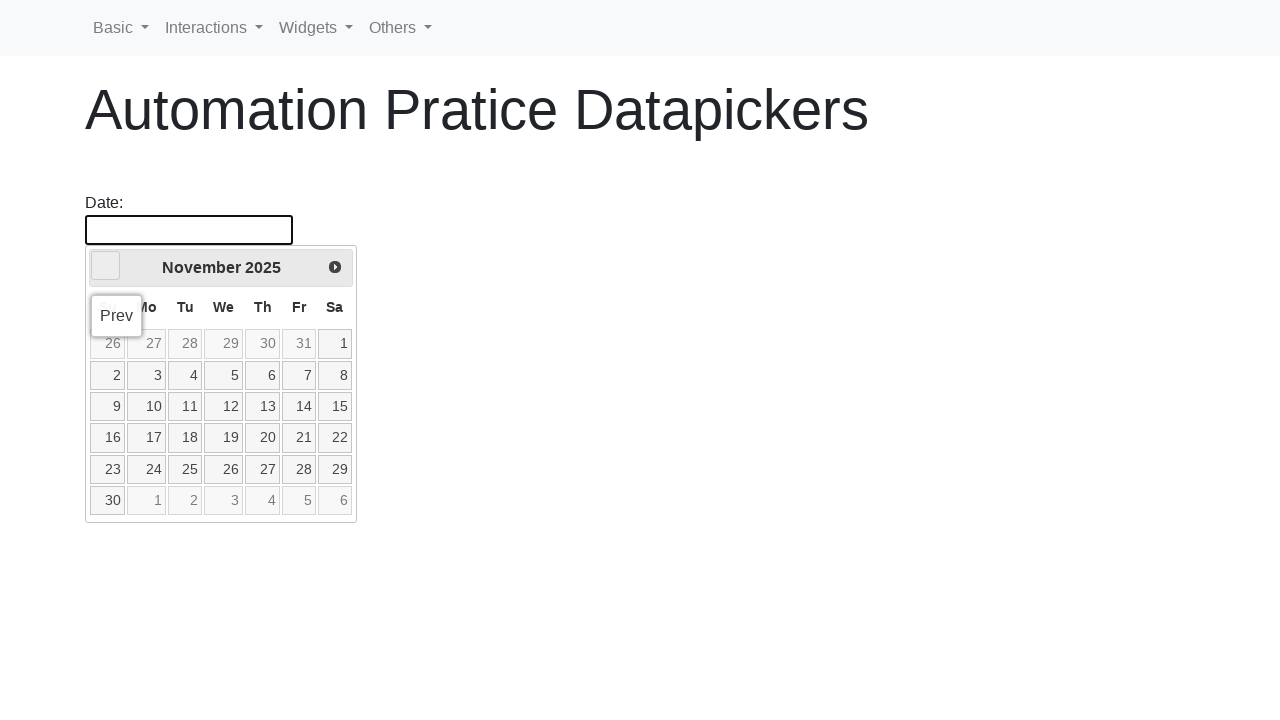

Updated current month to November
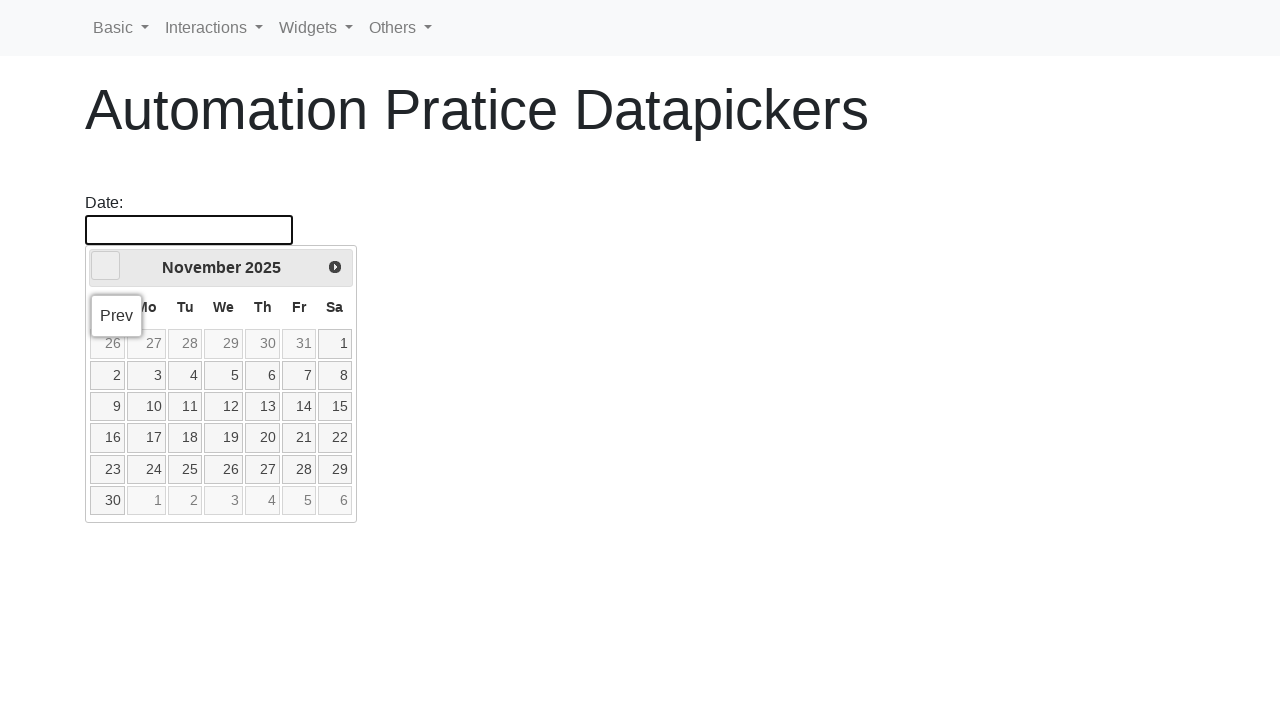

Updated current year to 2025
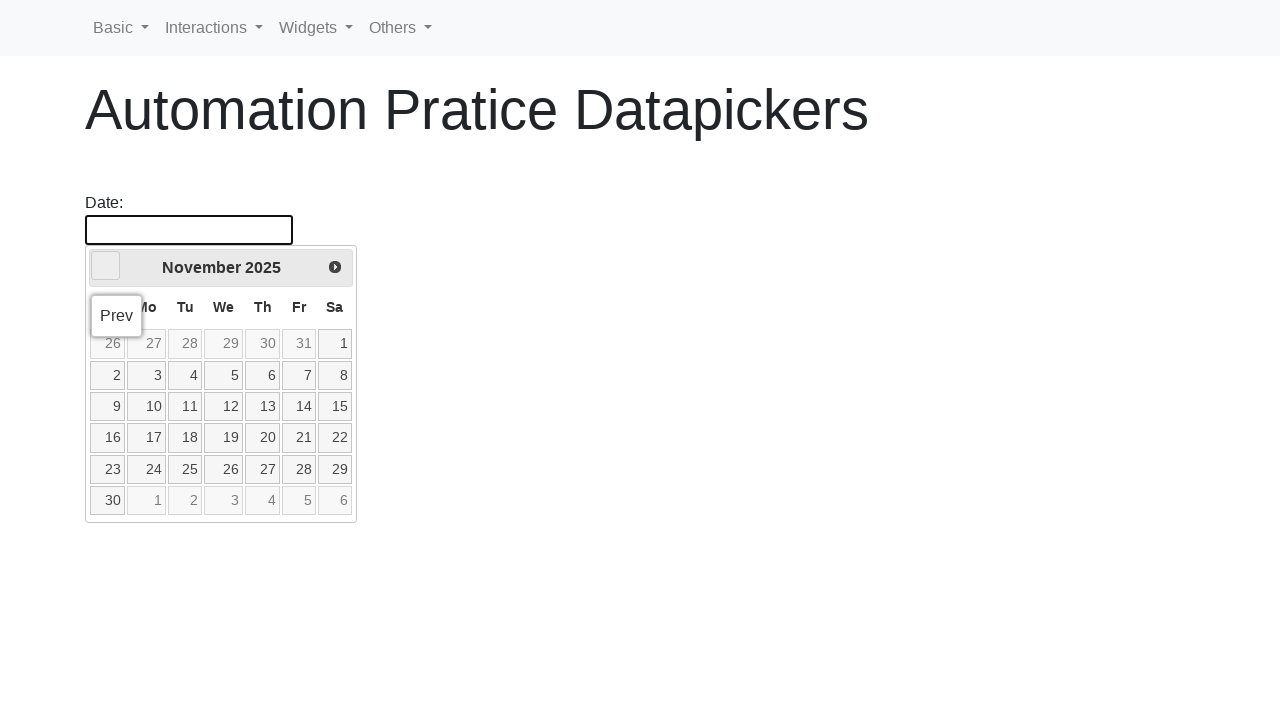

Clicked previous month button to navigate towards October 2020 (currently November 2025) at (106, 266) on .ui-datepicker-prev
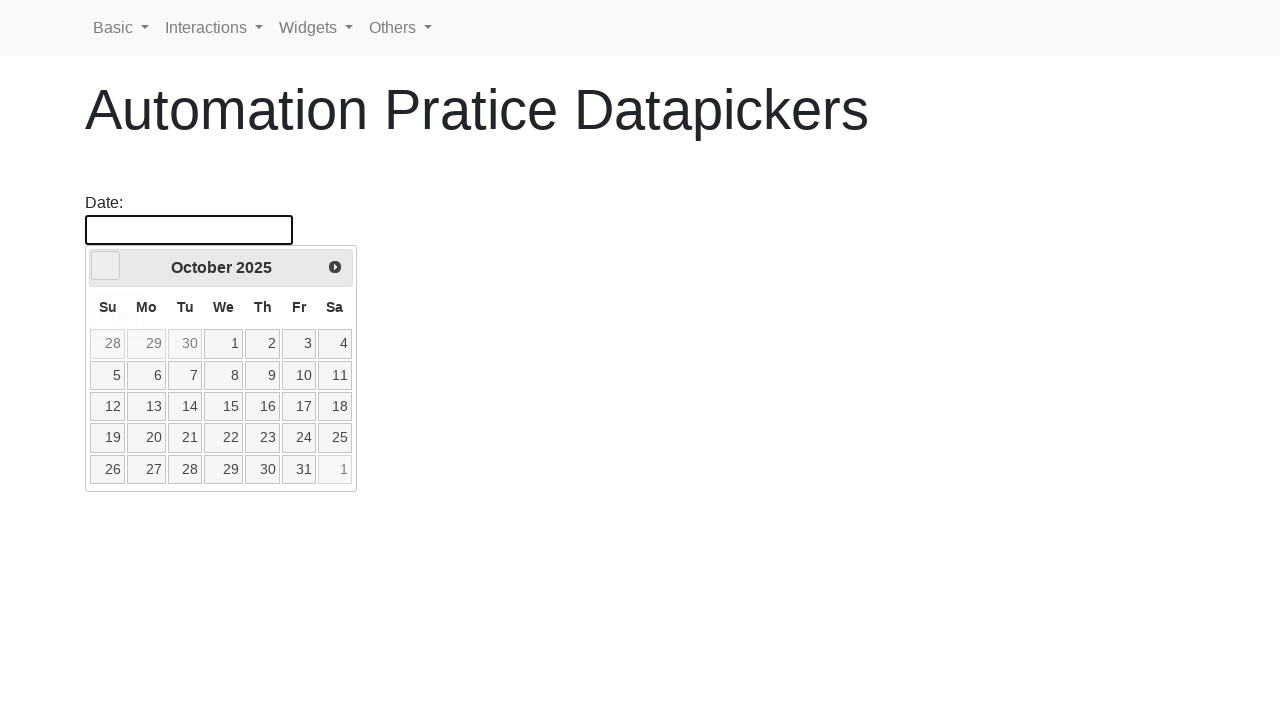

Waited for calendar animation to complete
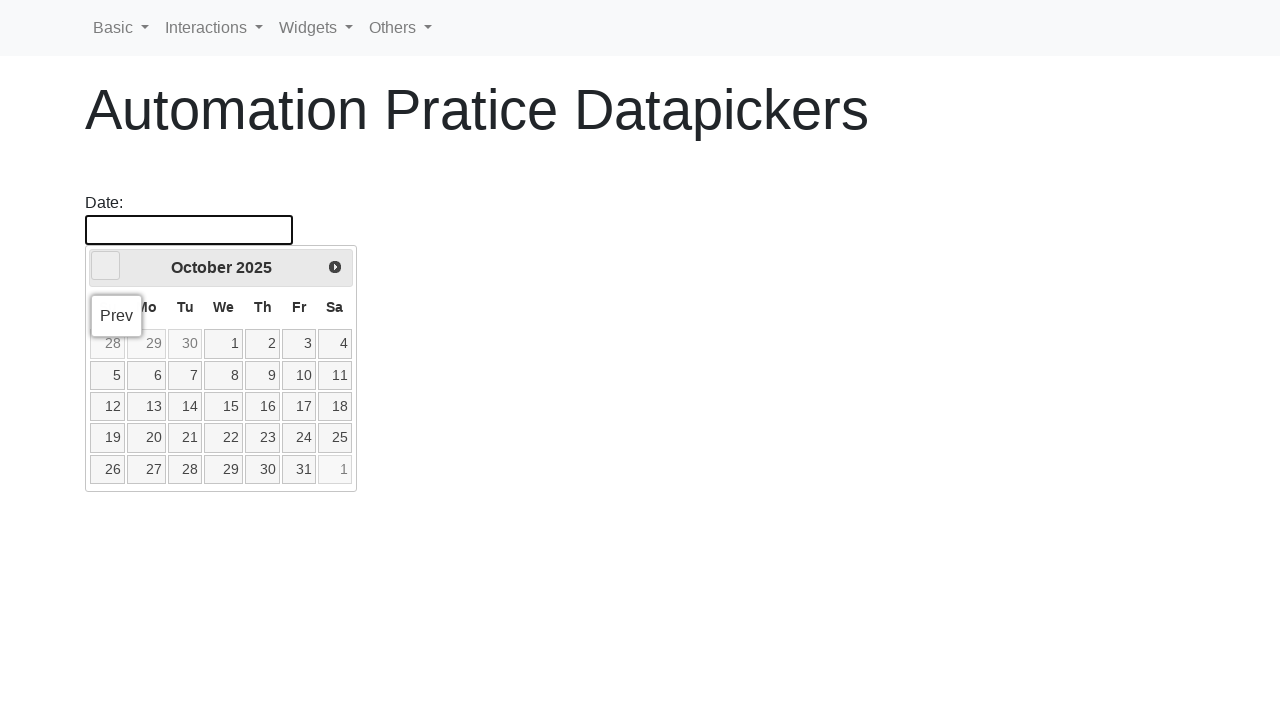

Updated current month to October
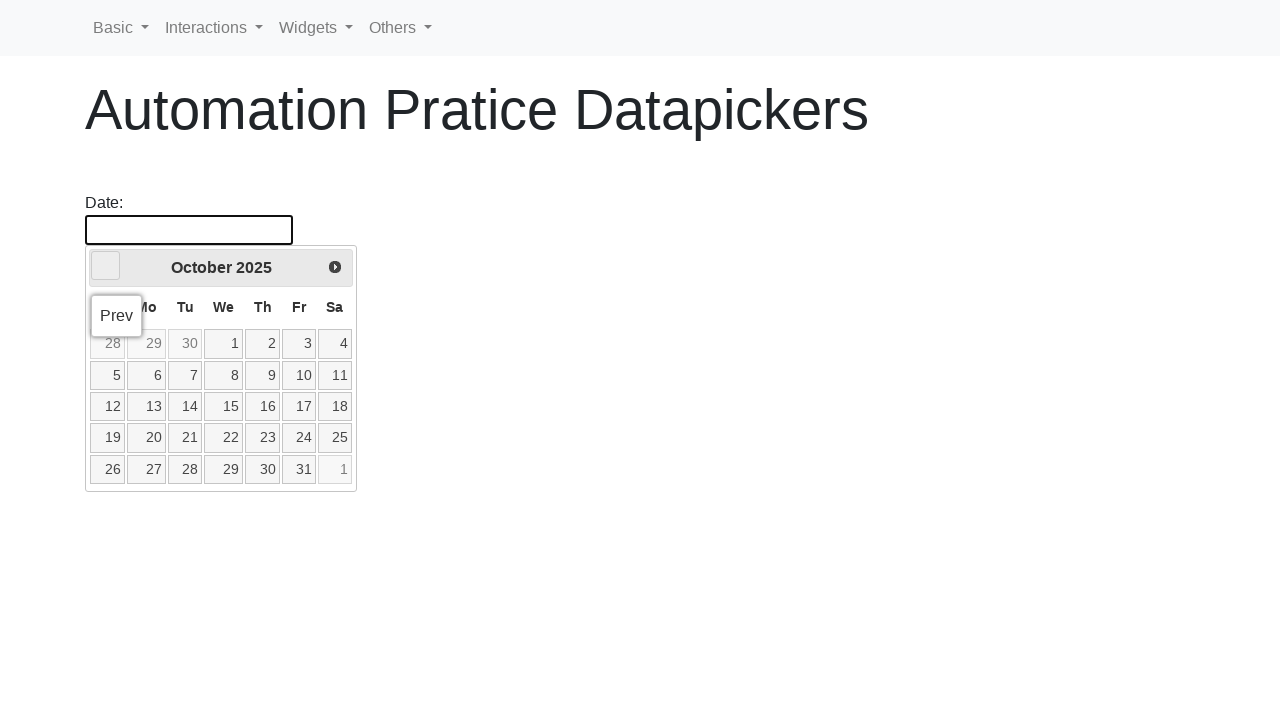

Updated current year to 2025
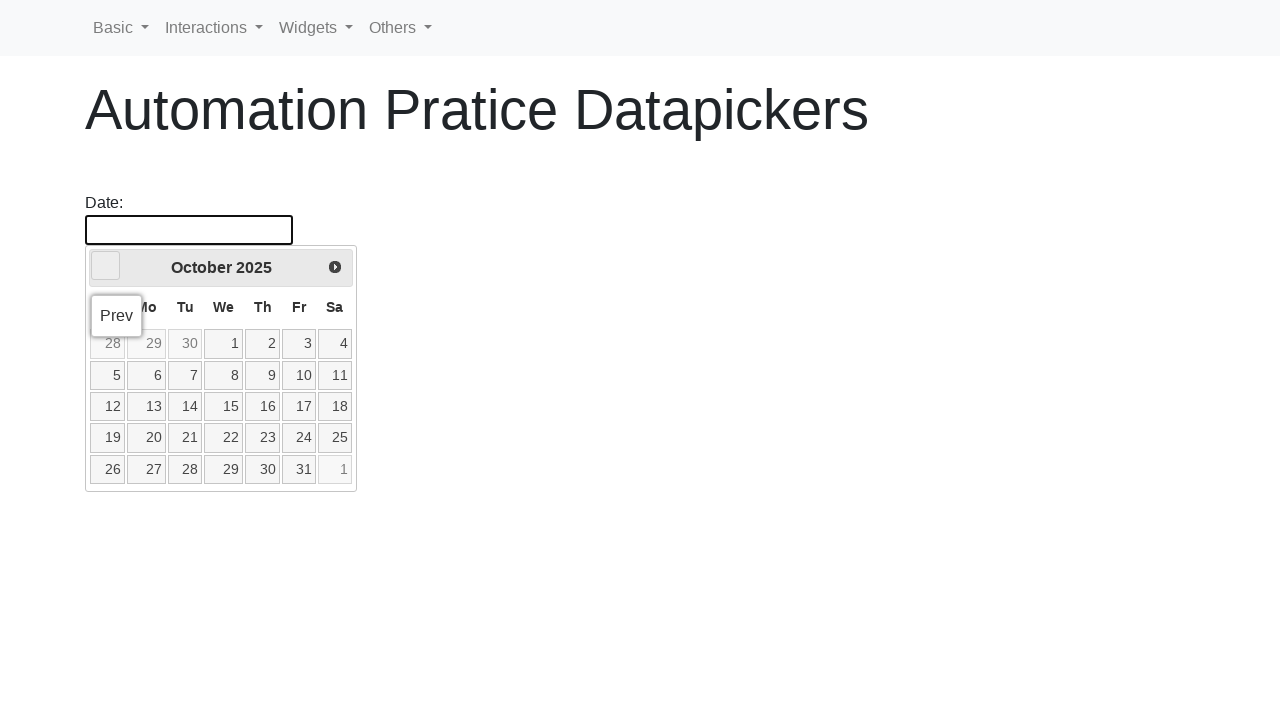

Clicked previous month button to navigate towards October 2020 (currently October 2025) at (106, 266) on .ui-datepicker-prev
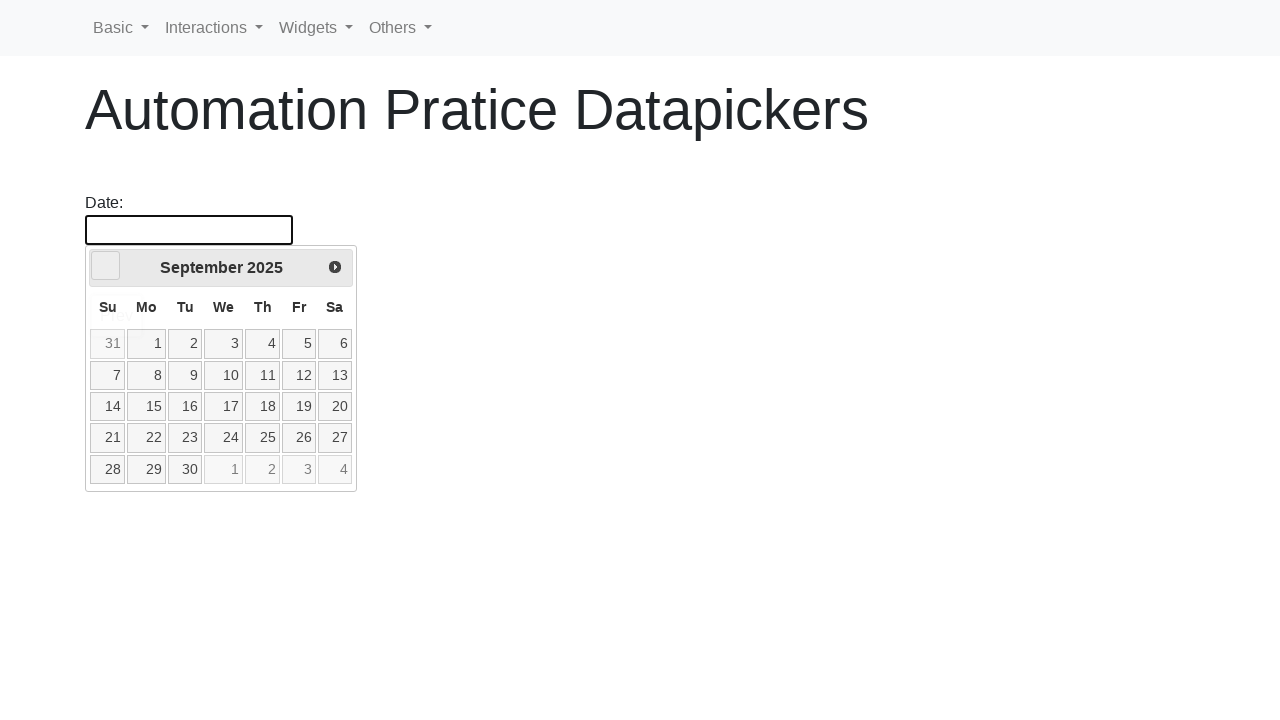

Waited for calendar animation to complete
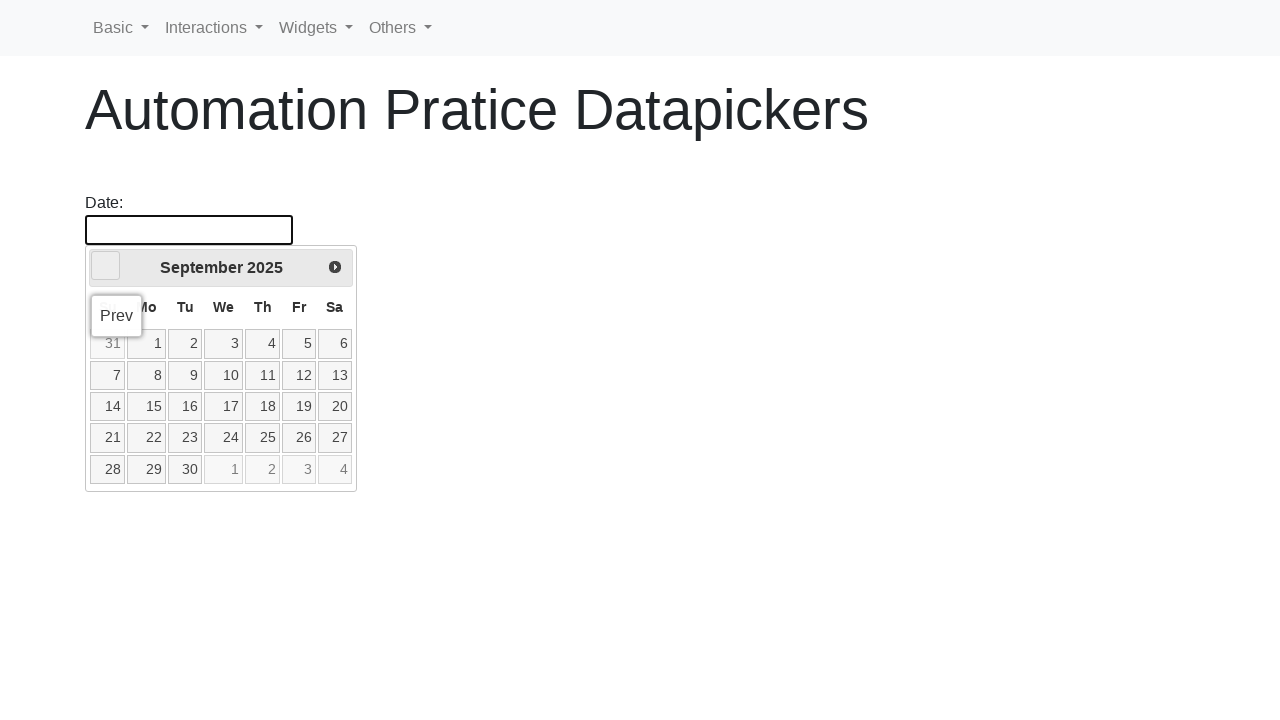

Updated current month to September
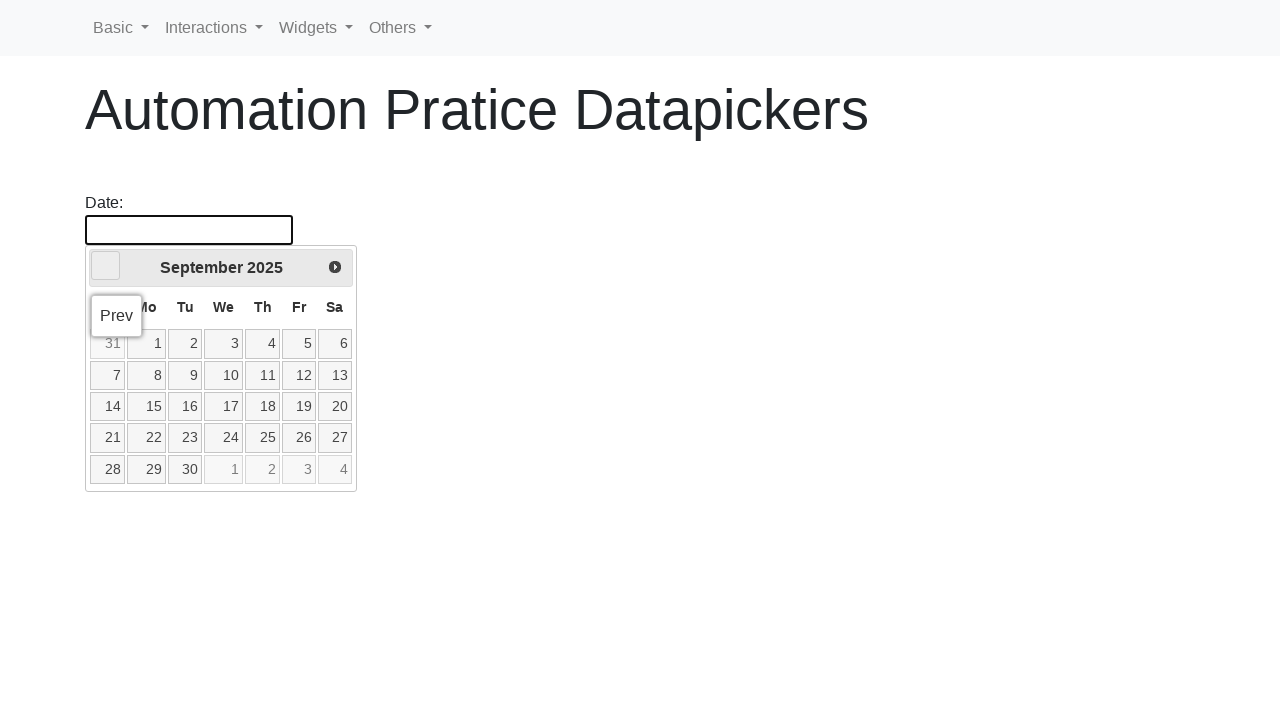

Updated current year to 2025
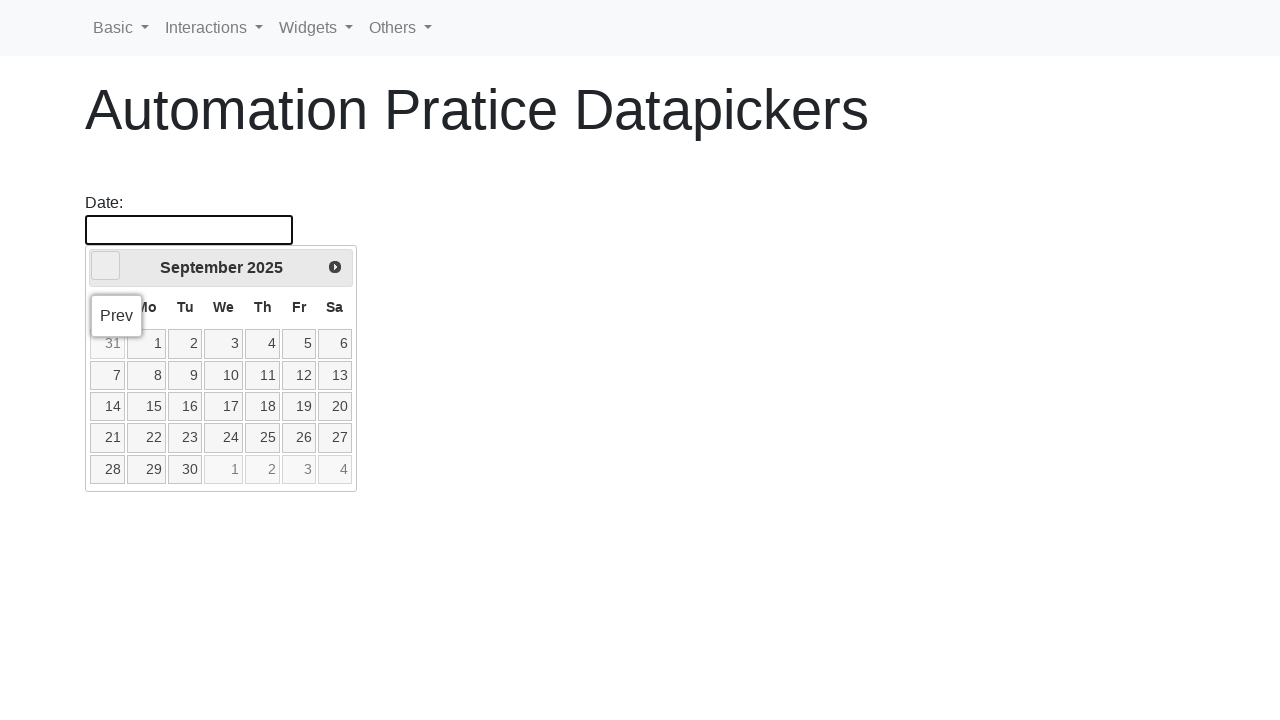

Clicked previous month button to navigate towards October 2020 (currently September 2025) at (106, 266) on .ui-datepicker-prev
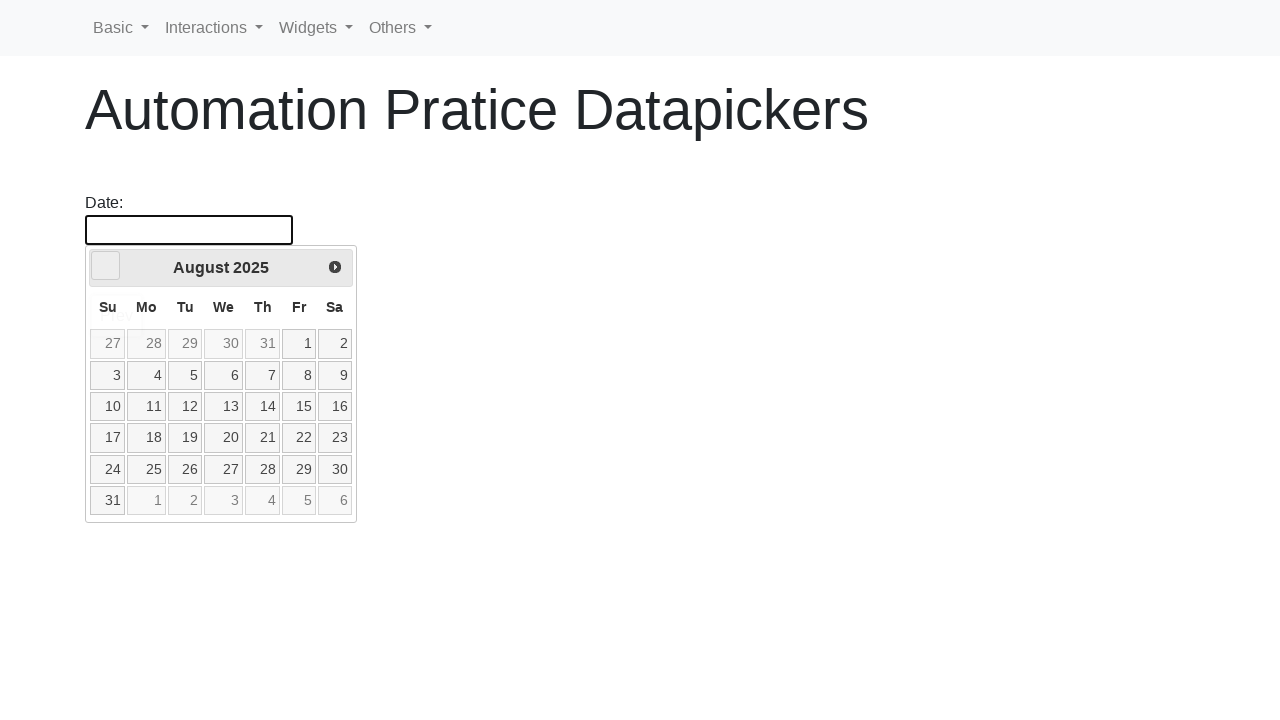

Waited for calendar animation to complete
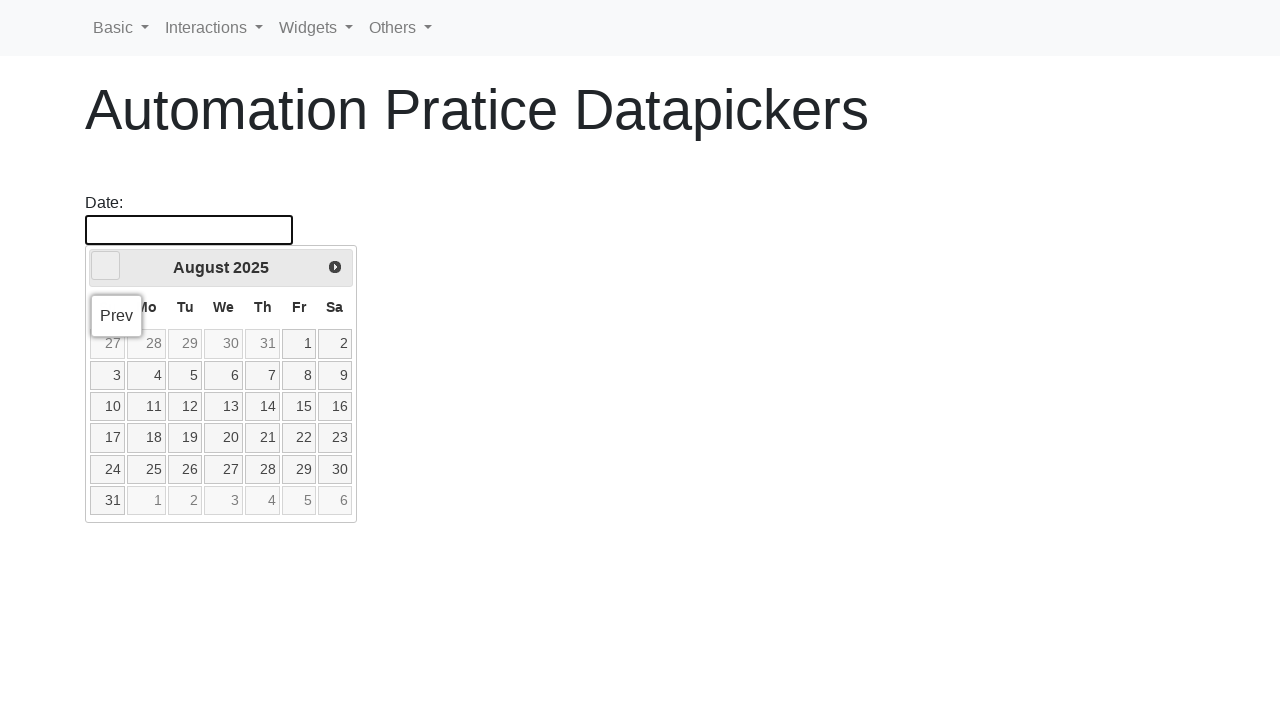

Updated current month to August
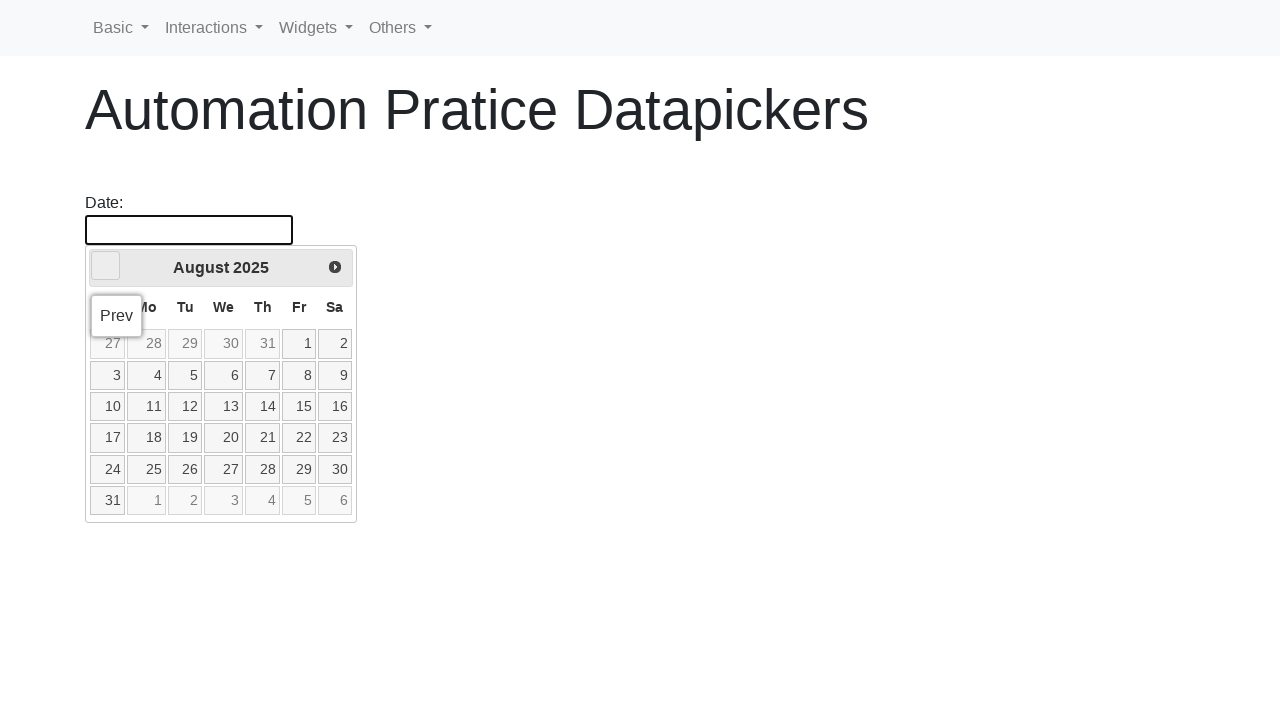

Updated current year to 2025
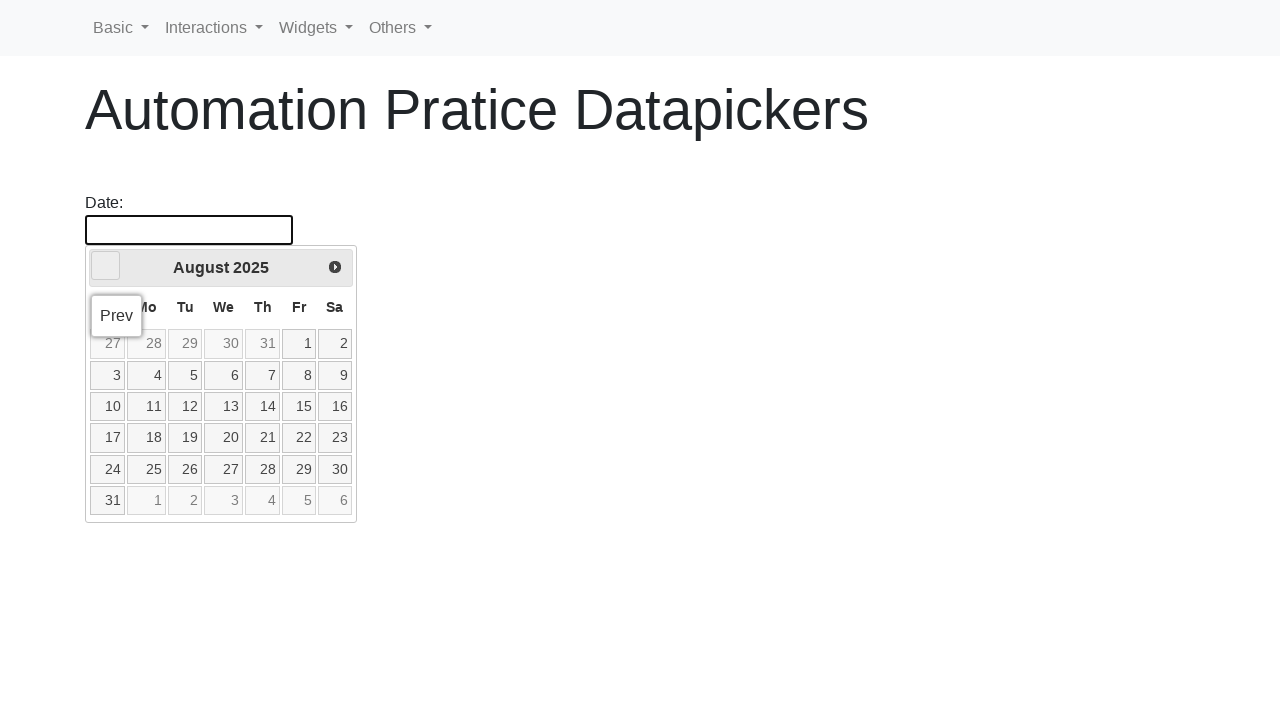

Clicked previous month button to navigate towards October 2020 (currently August 2025) at (106, 266) on .ui-datepicker-prev
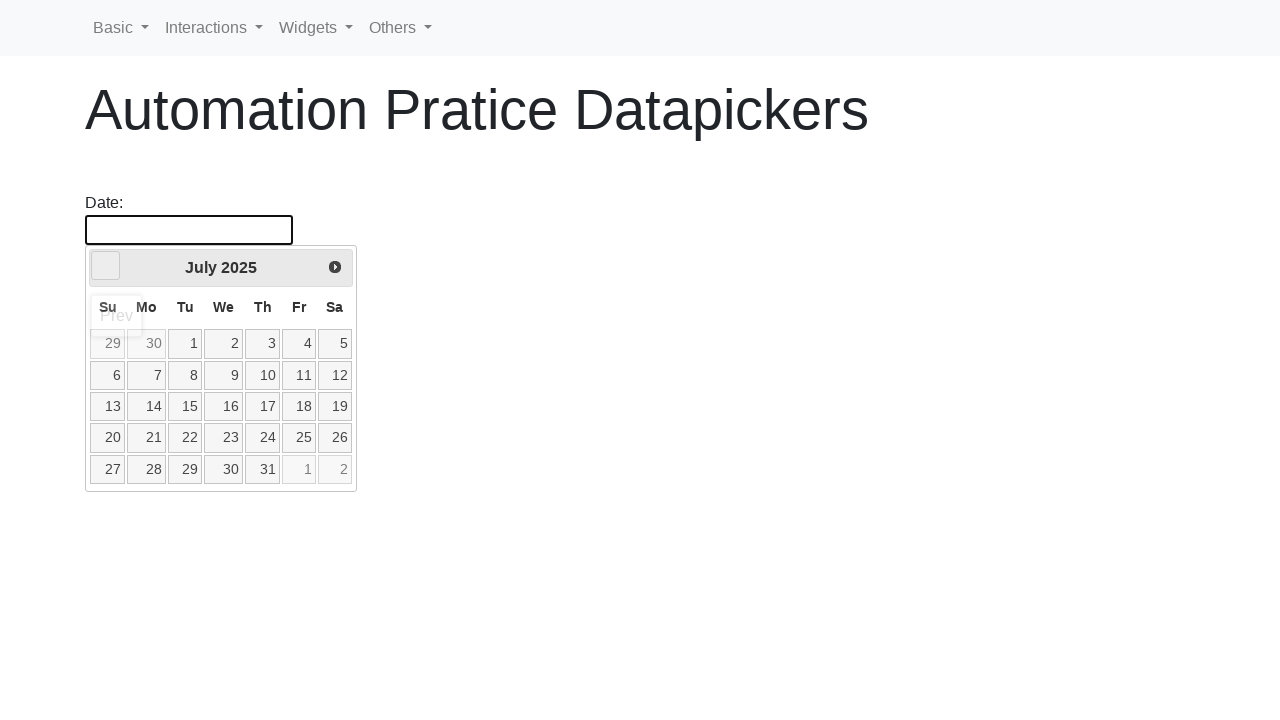

Waited for calendar animation to complete
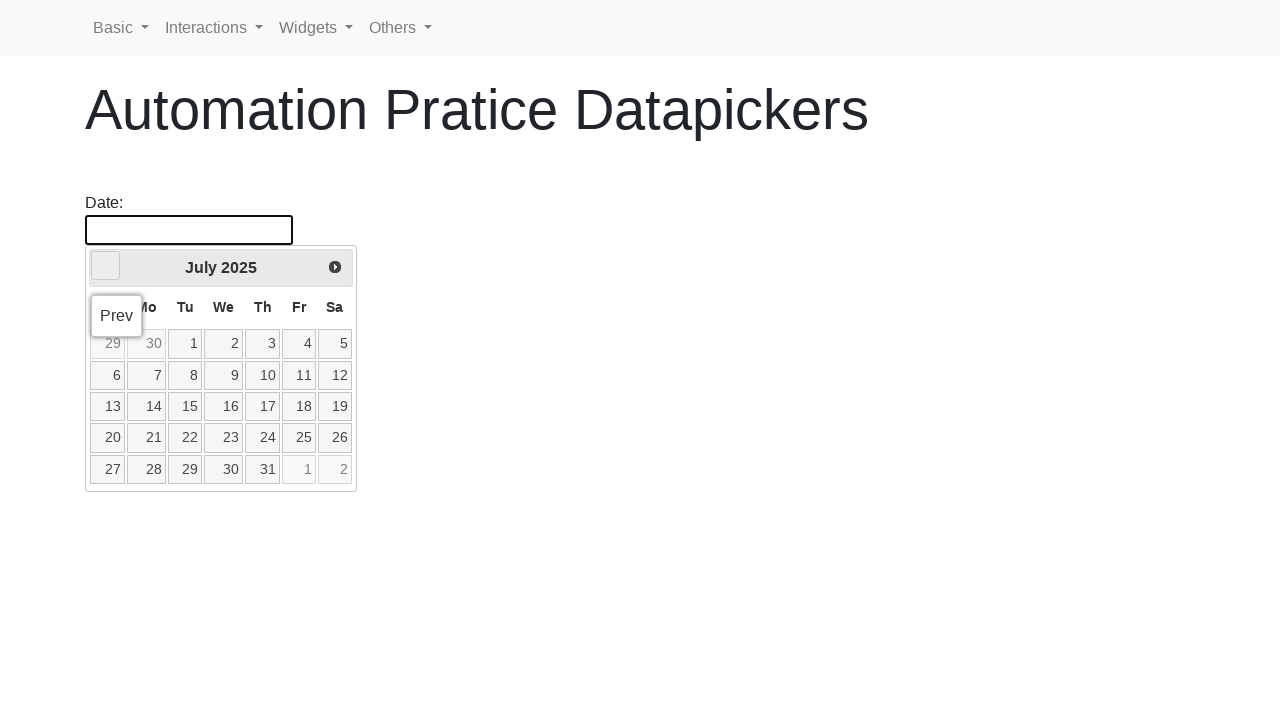

Updated current month to July
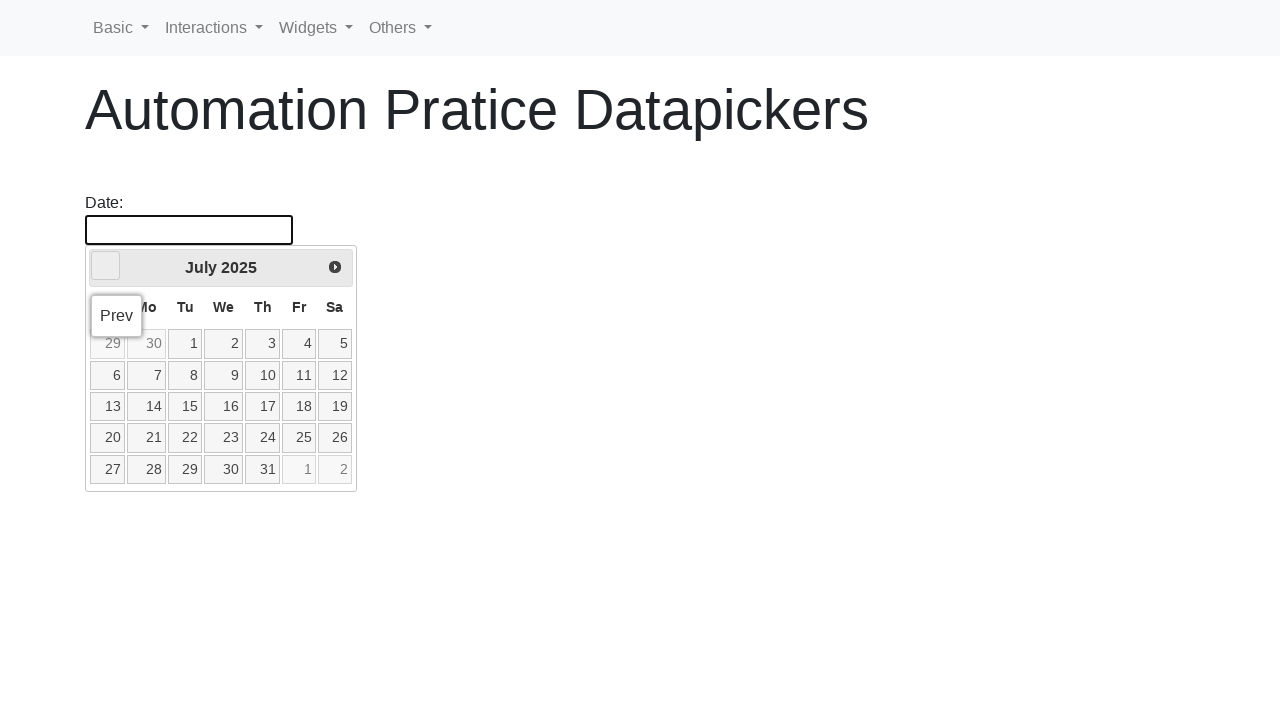

Updated current year to 2025
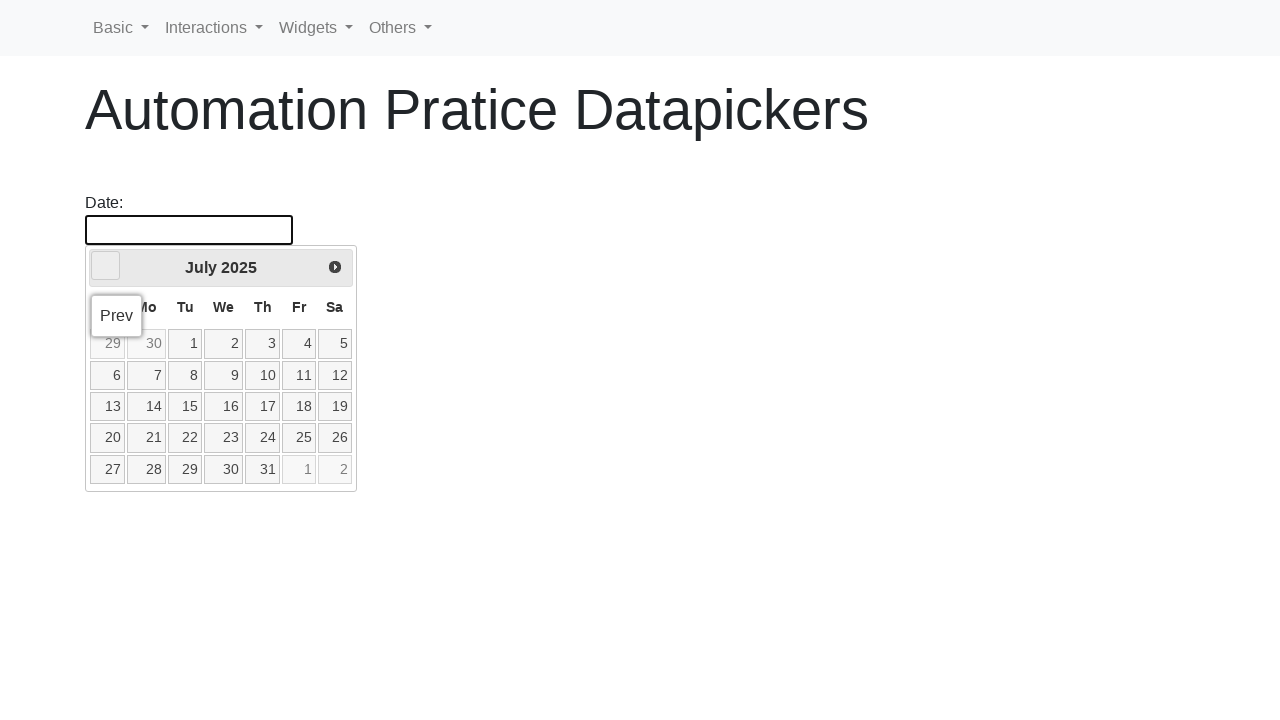

Clicked previous month button to navigate towards October 2020 (currently July 2025) at (106, 266) on .ui-datepicker-prev
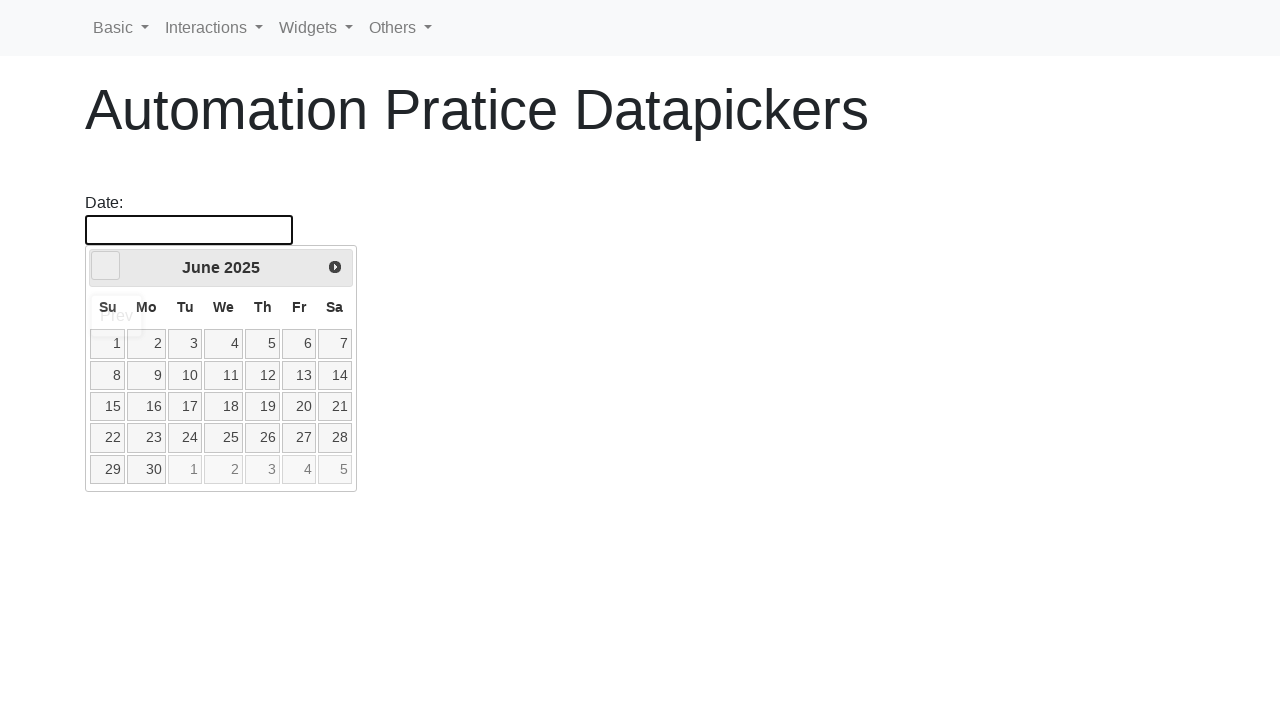

Waited for calendar animation to complete
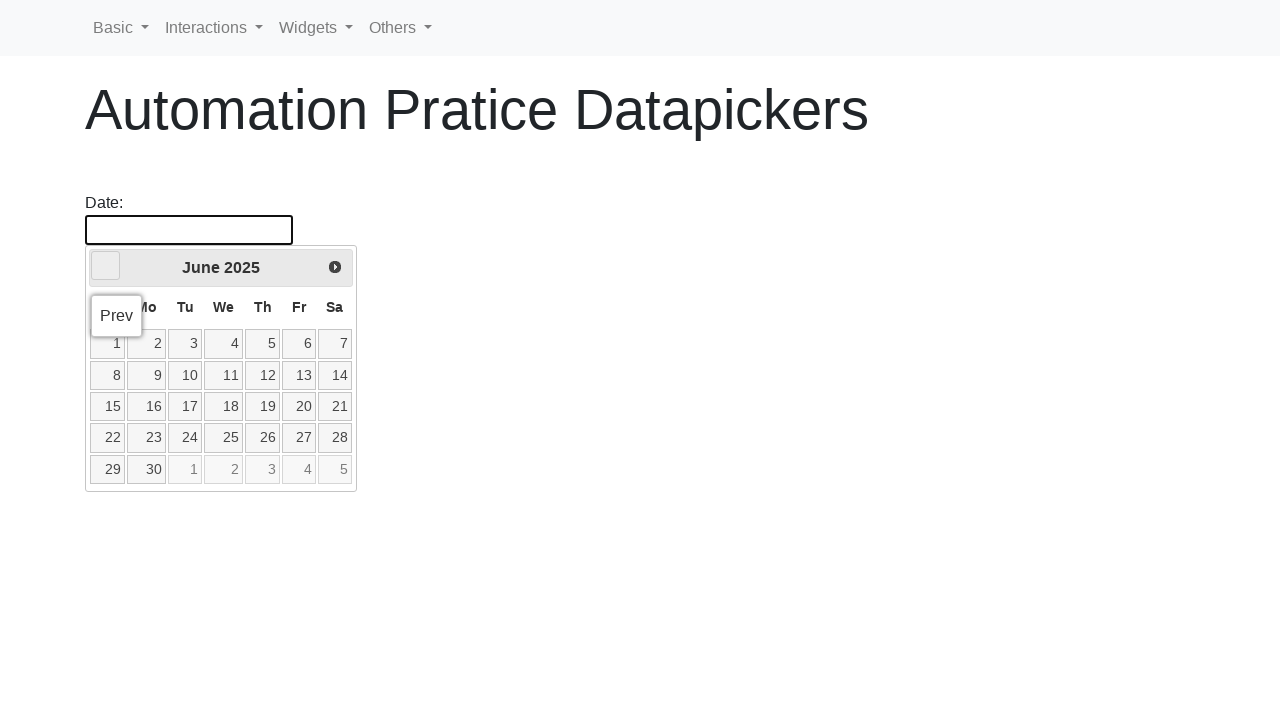

Updated current month to June
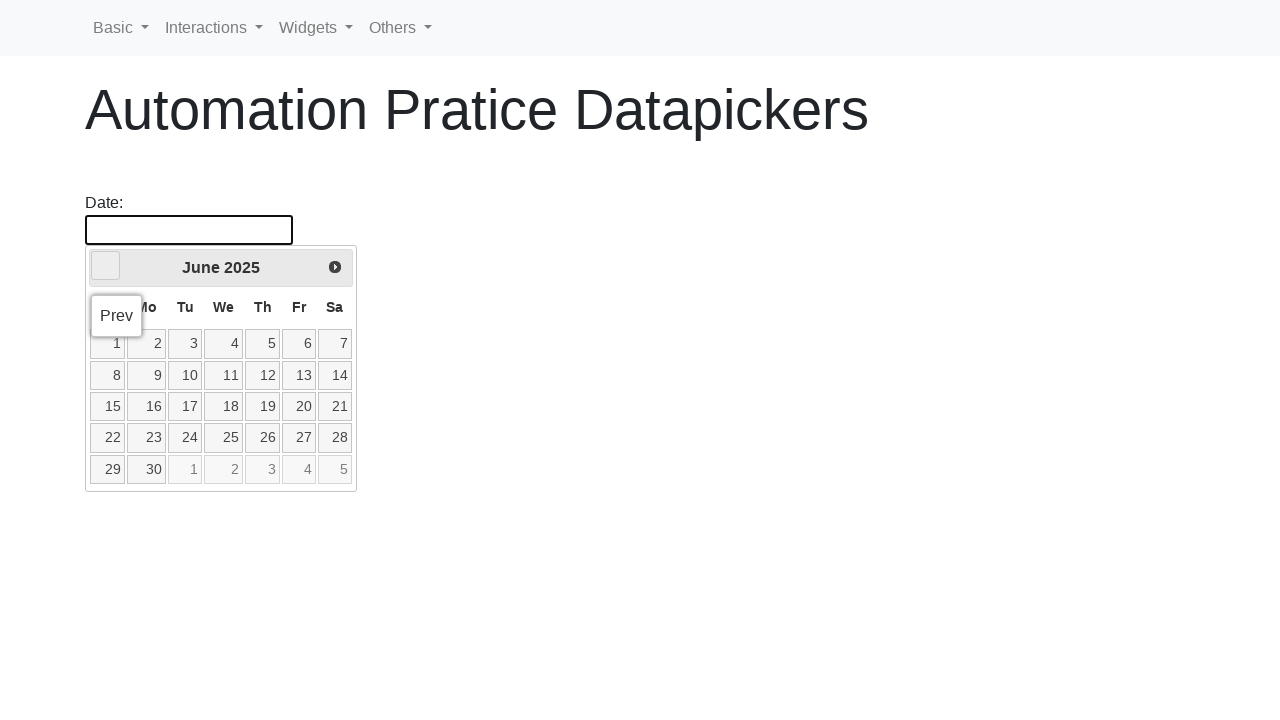

Updated current year to 2025
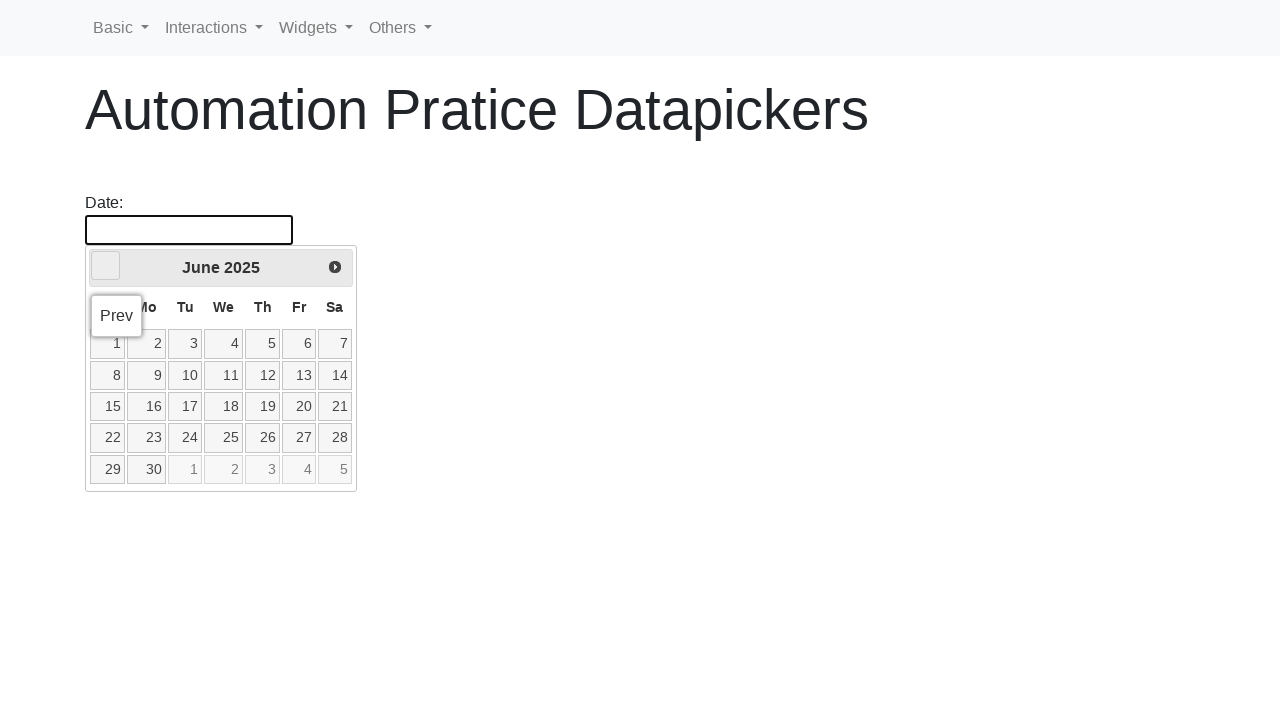

Clicked previous month button to navigate towards October 2020 (currently June 2025) at (106, 266) on .ui-datepicker-prev
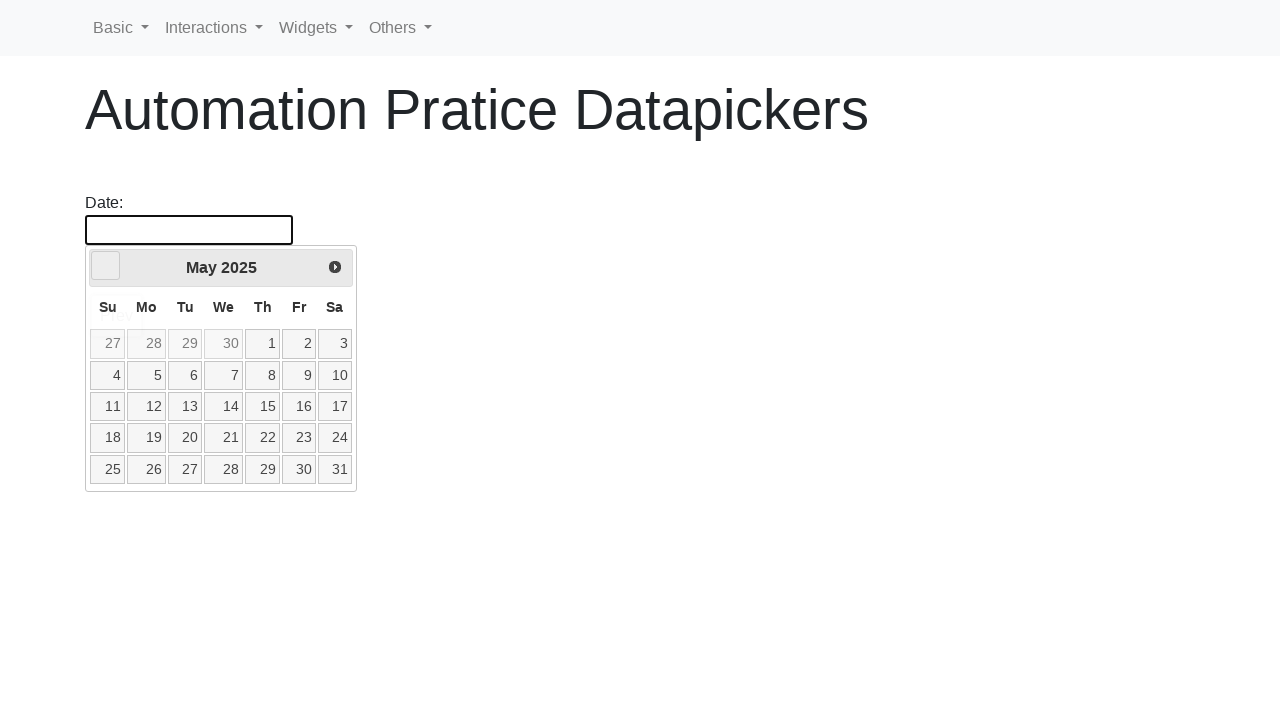

Waited for calendar animation to complete
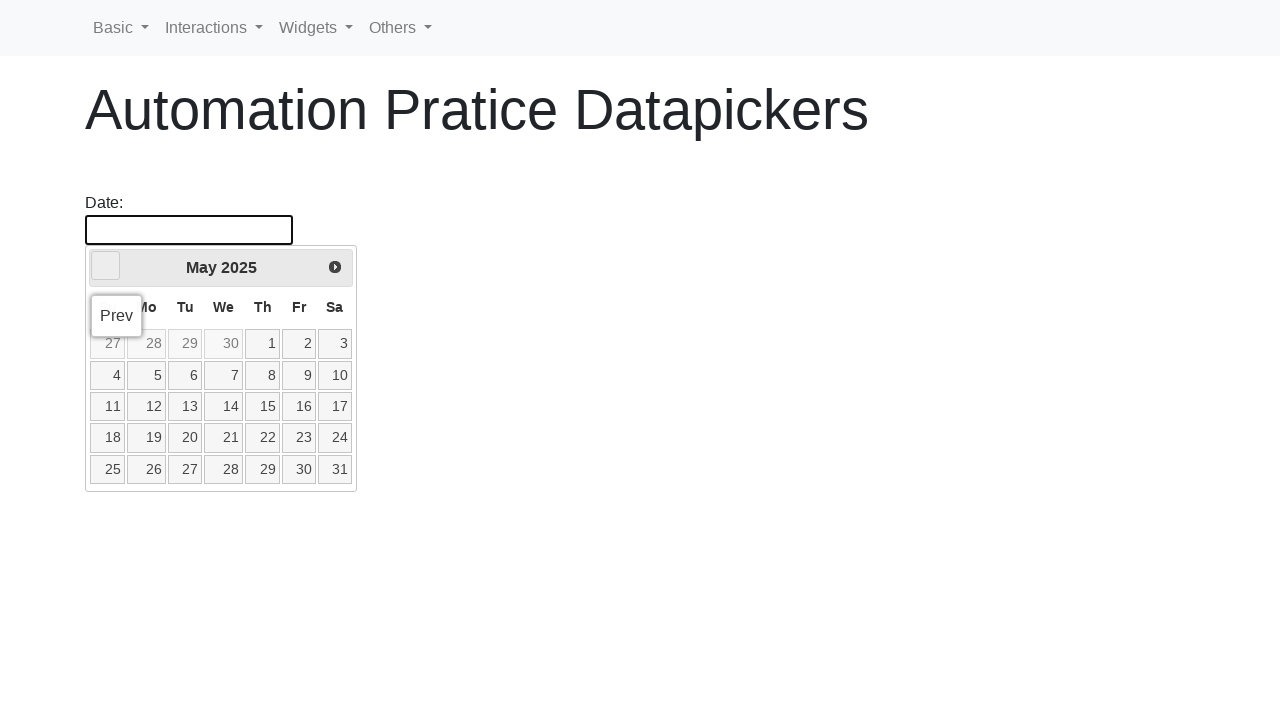

Updated current month to May
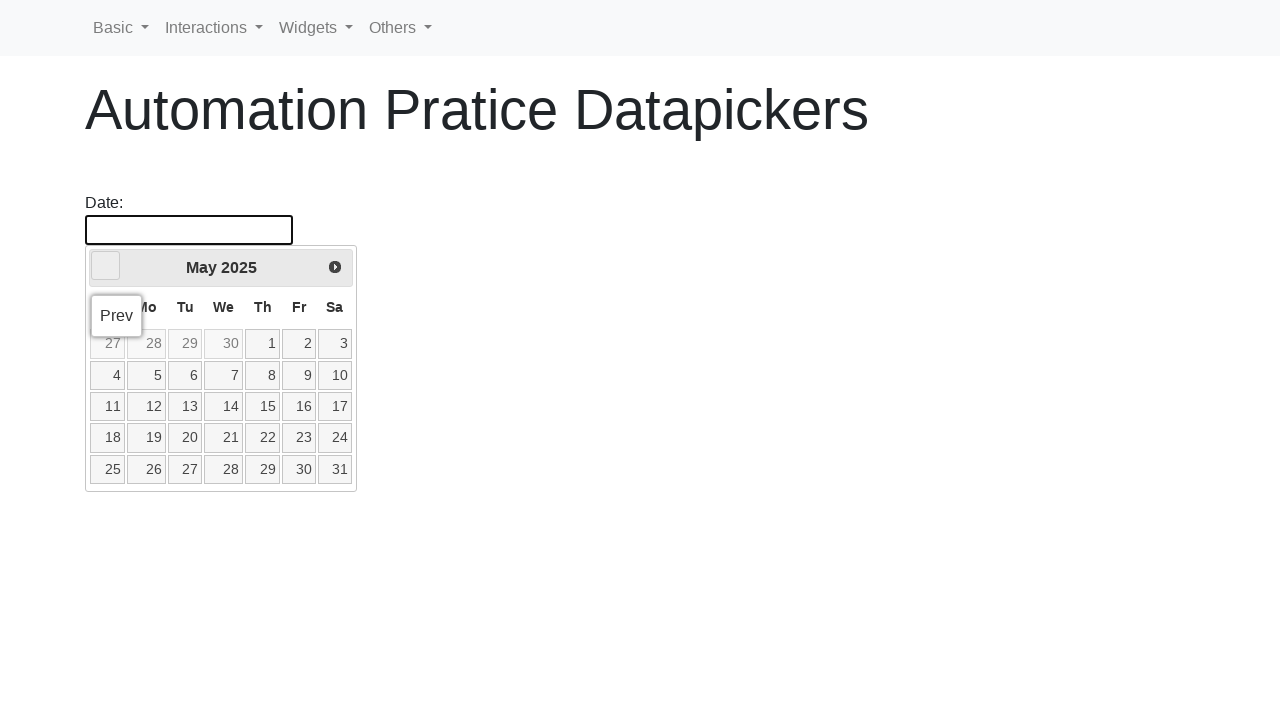

Updated current year to 2025
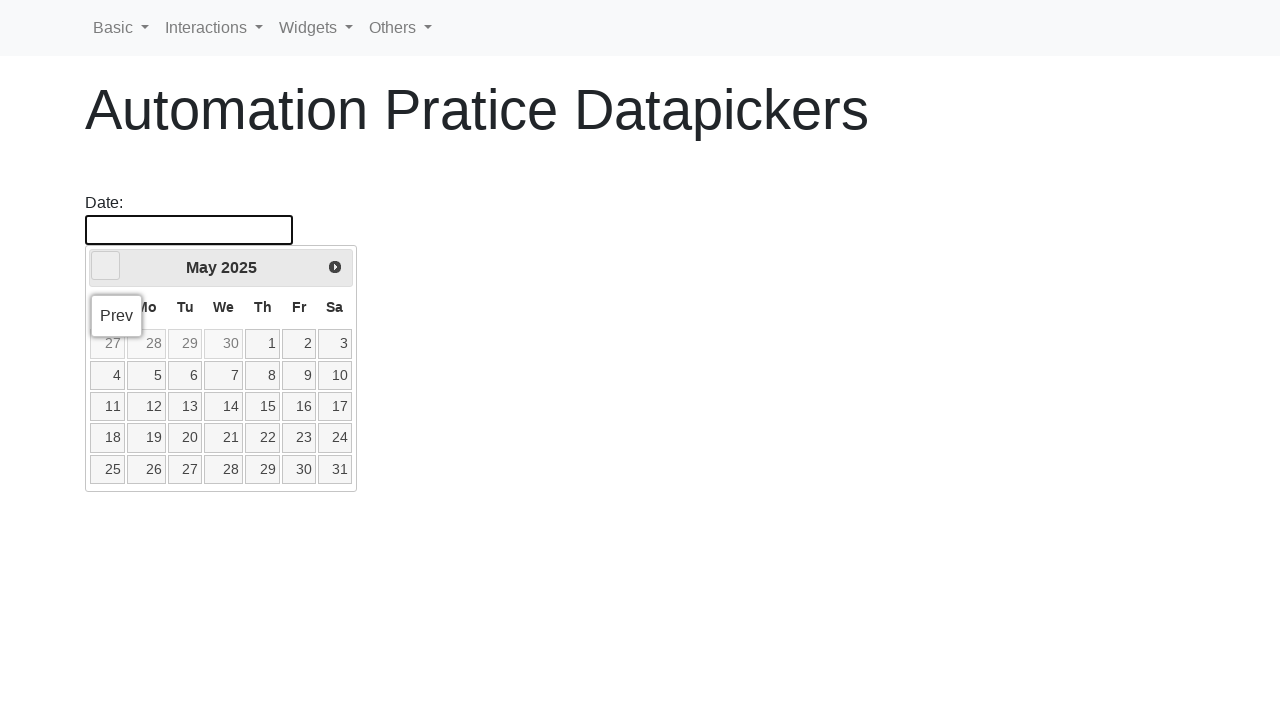

Clicked previous month button to navigate towards October 2020 (currently May 2025) at (106, 266) on .ui-datepicker-prev
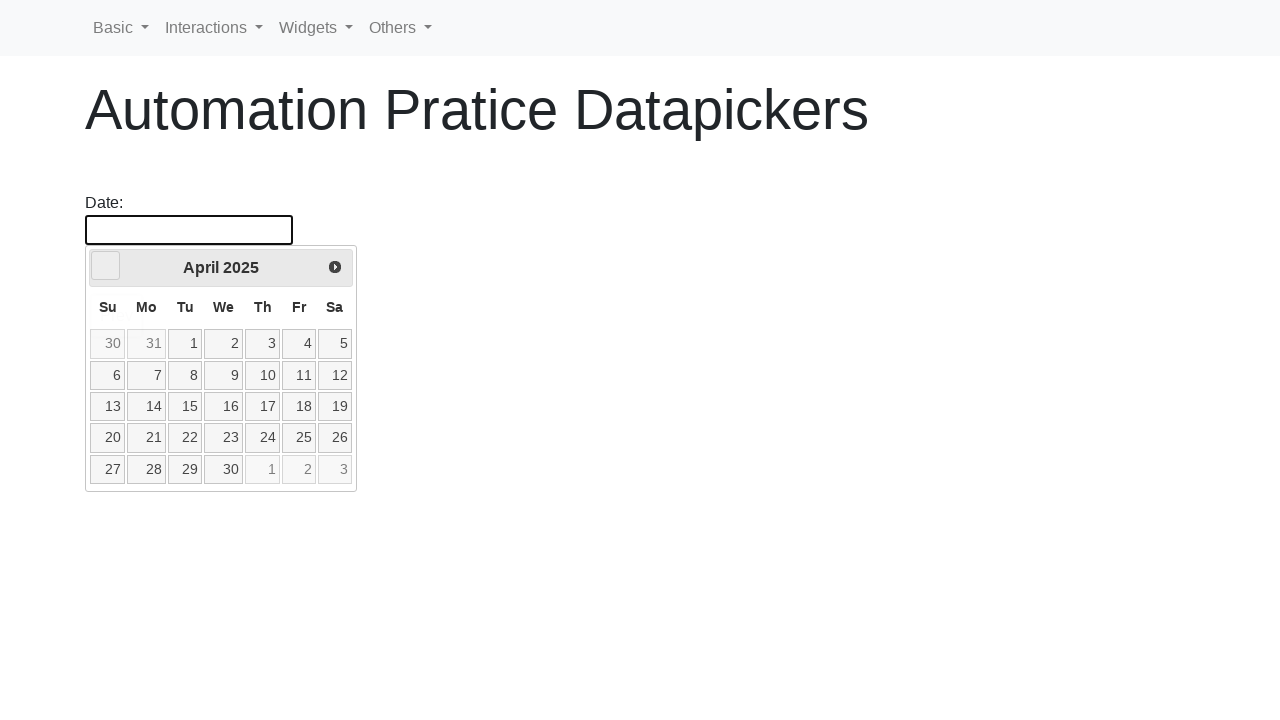

Waited for calendar animation to complete
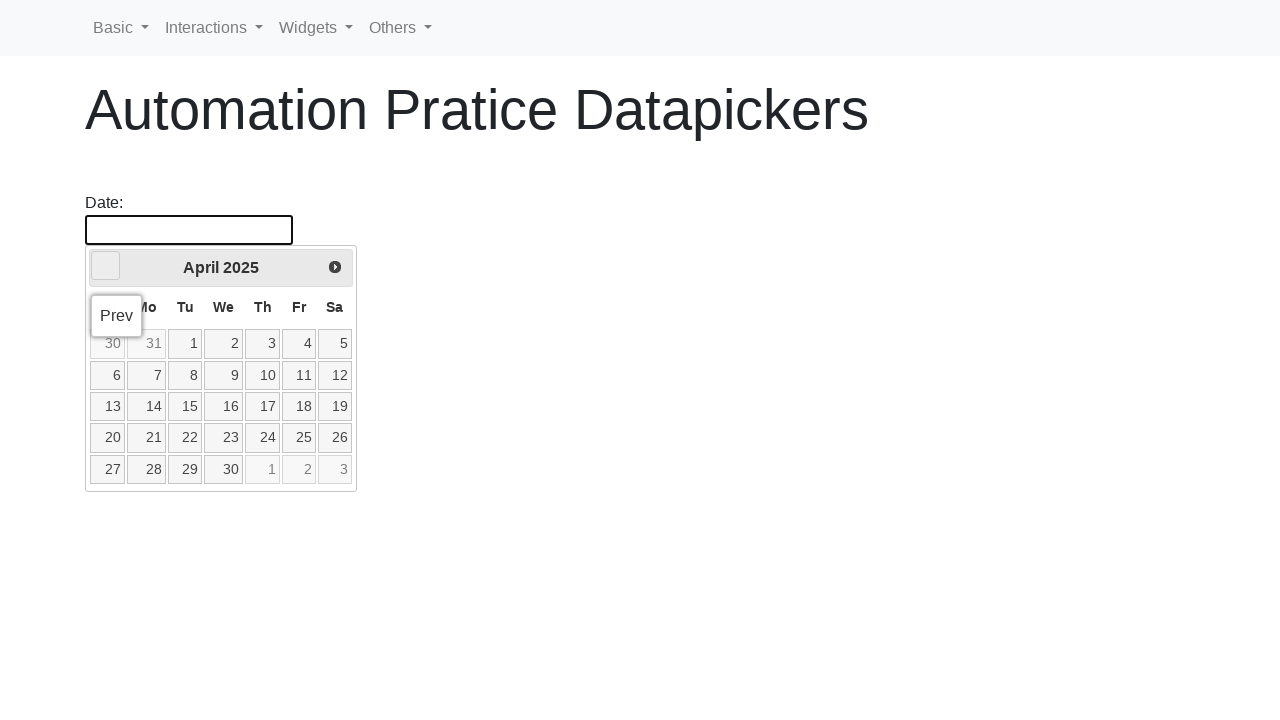

Updated current month to April
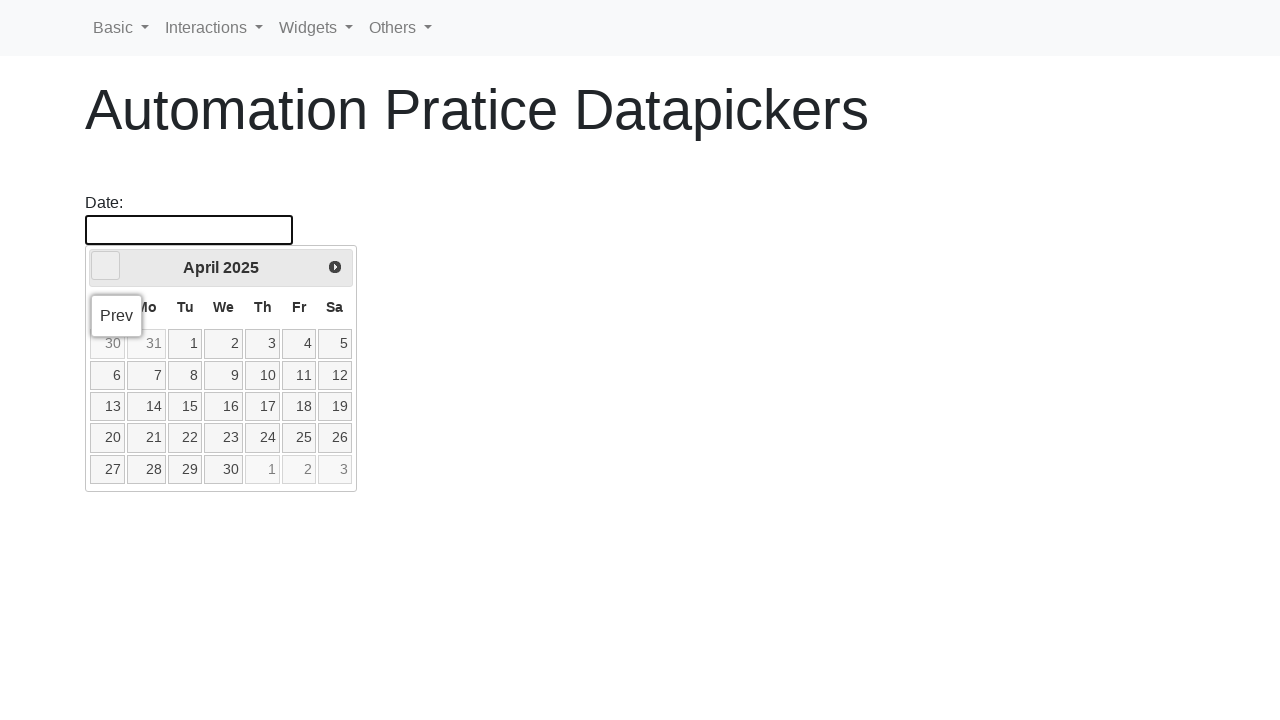

Updated current year to 2025
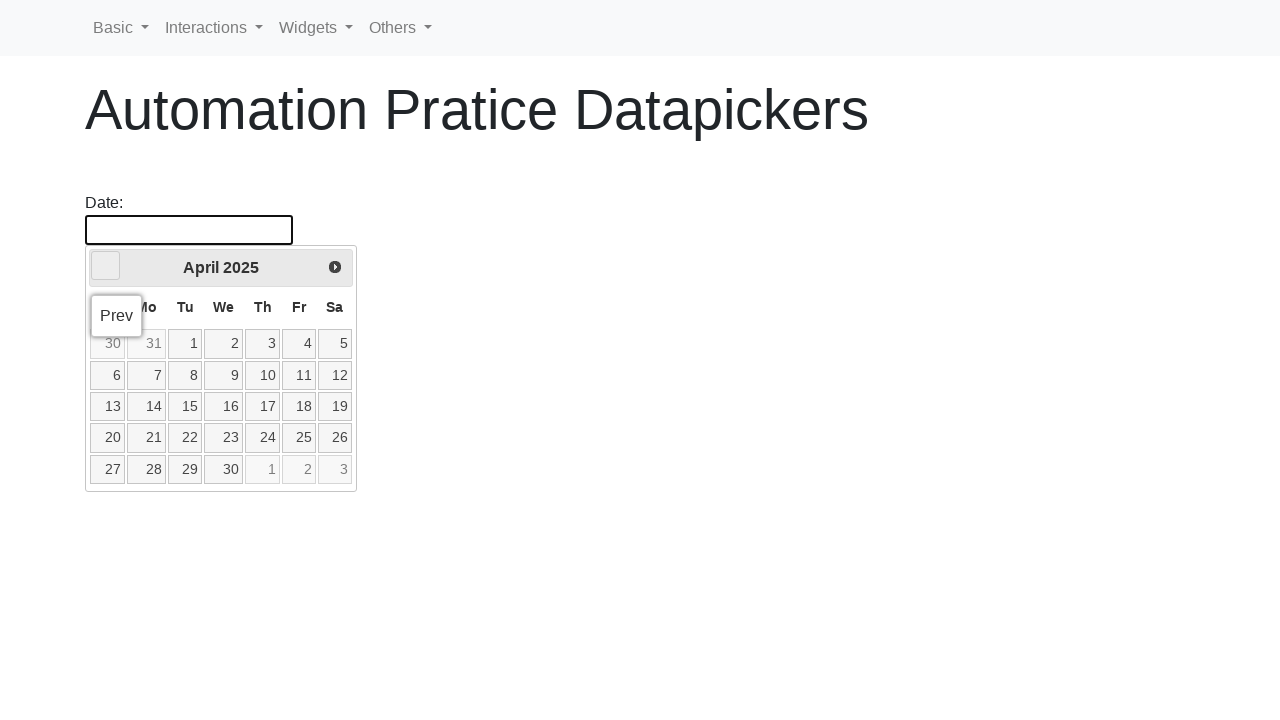

Clicked previous month button to navigate towards October 2020 (currently April 2025) at (106, 266) on .ui-datepicker-prev
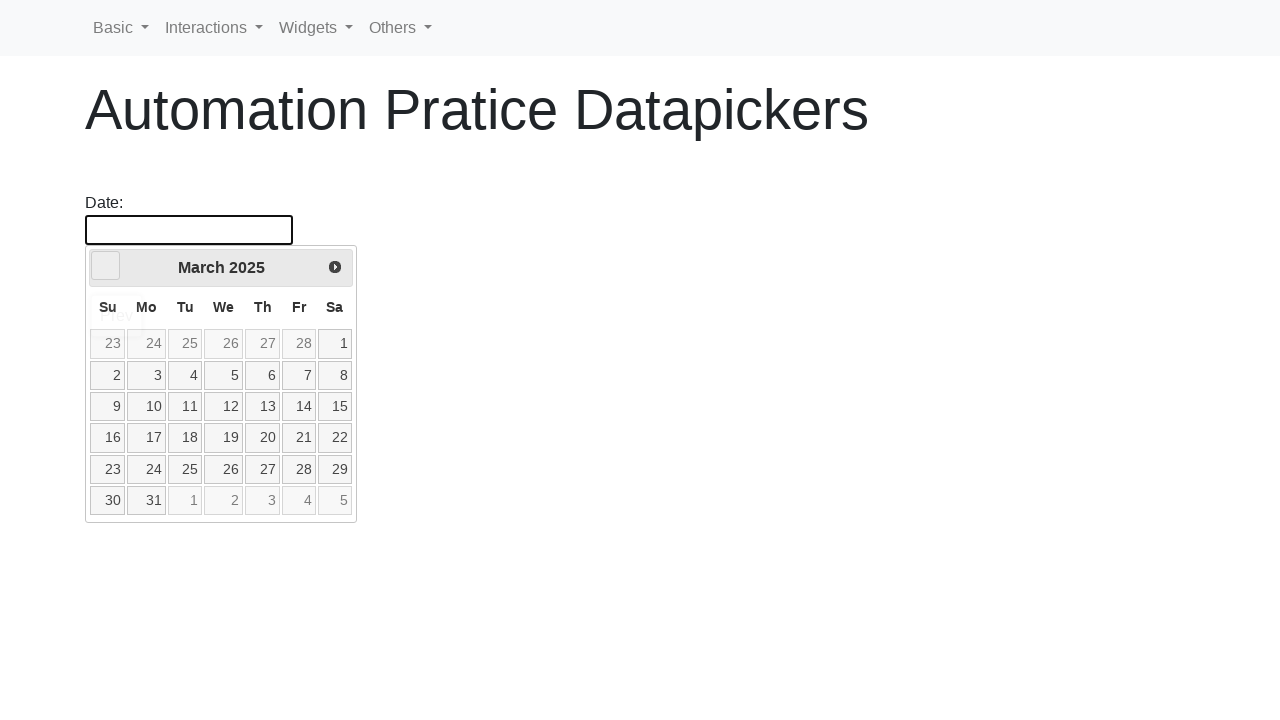

Waited for calendar animation to complete
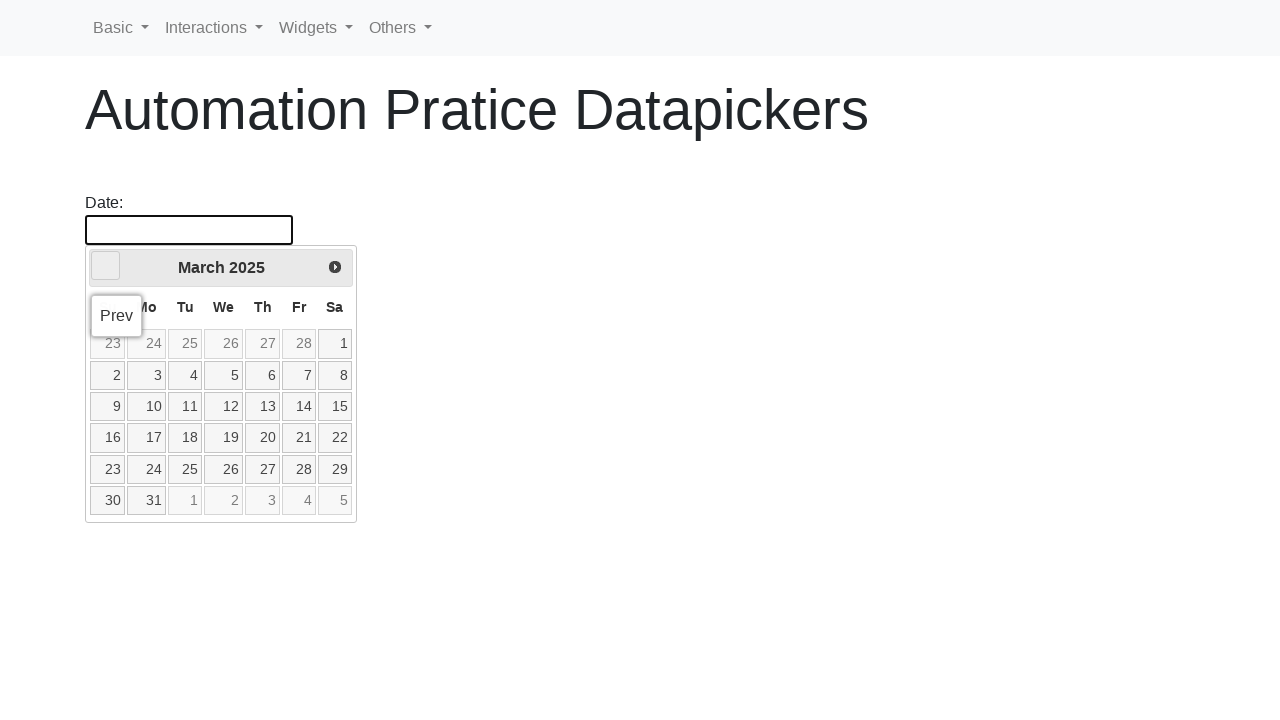

Updated current month to March
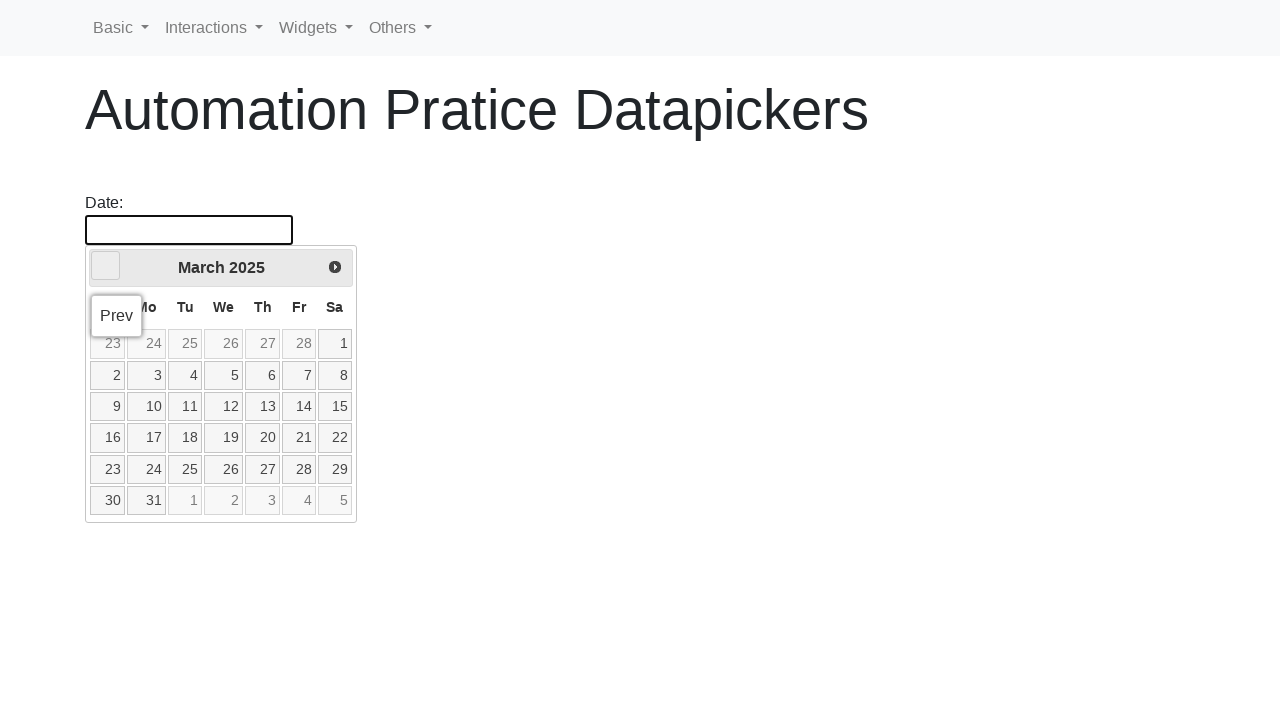

Updated current year to 2025
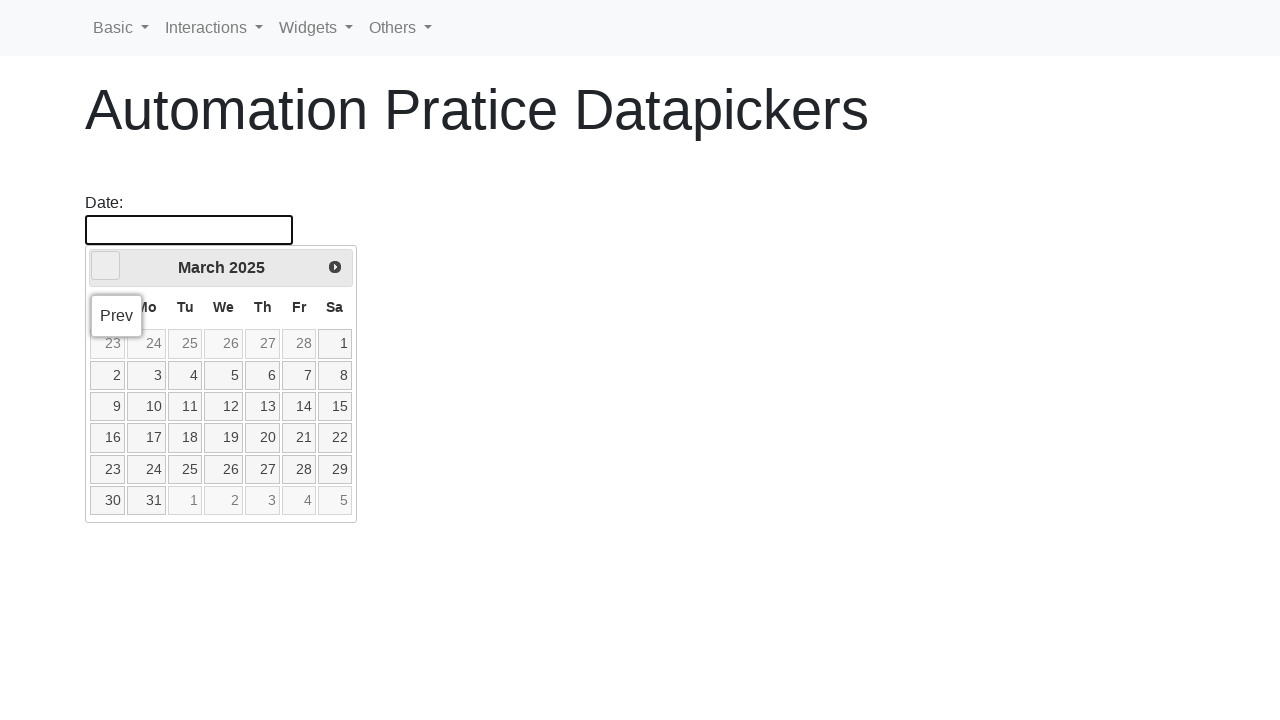

Clicked previous month button to navigate towards October 2020 (currently March 2025) at (106, 266) on .ui-datepicker-prev
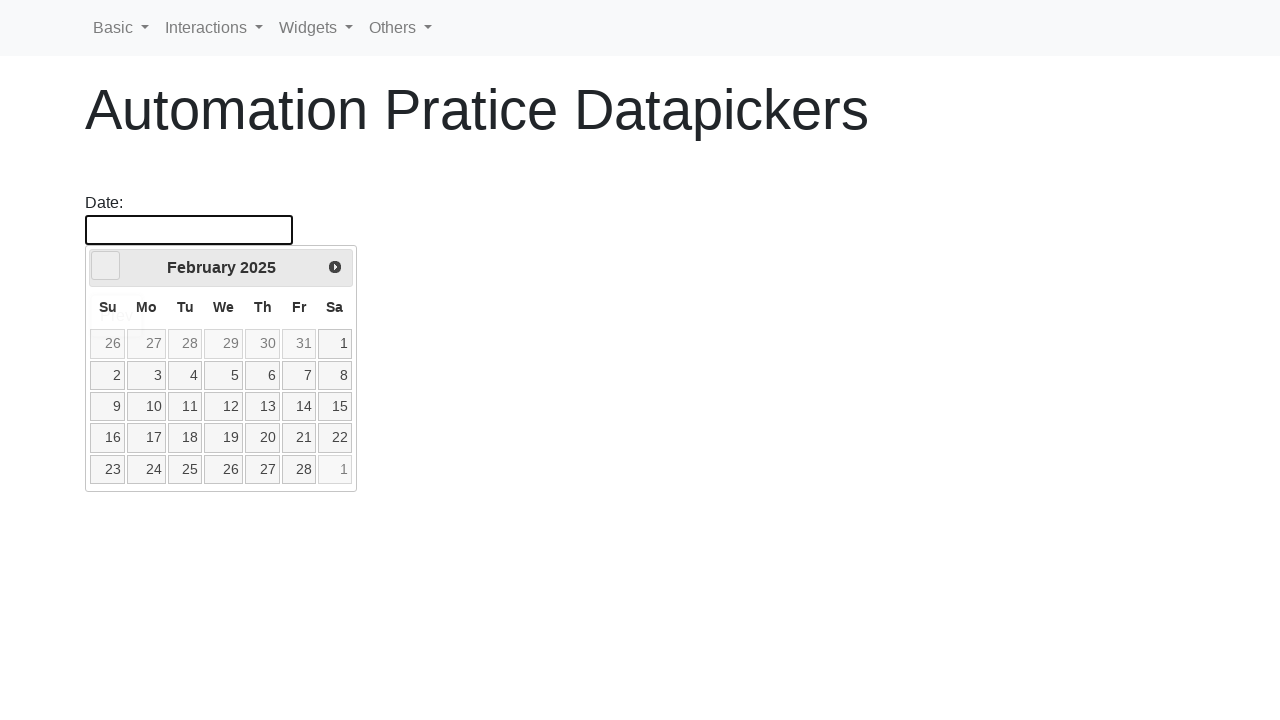

Waited for calendar animation to complete
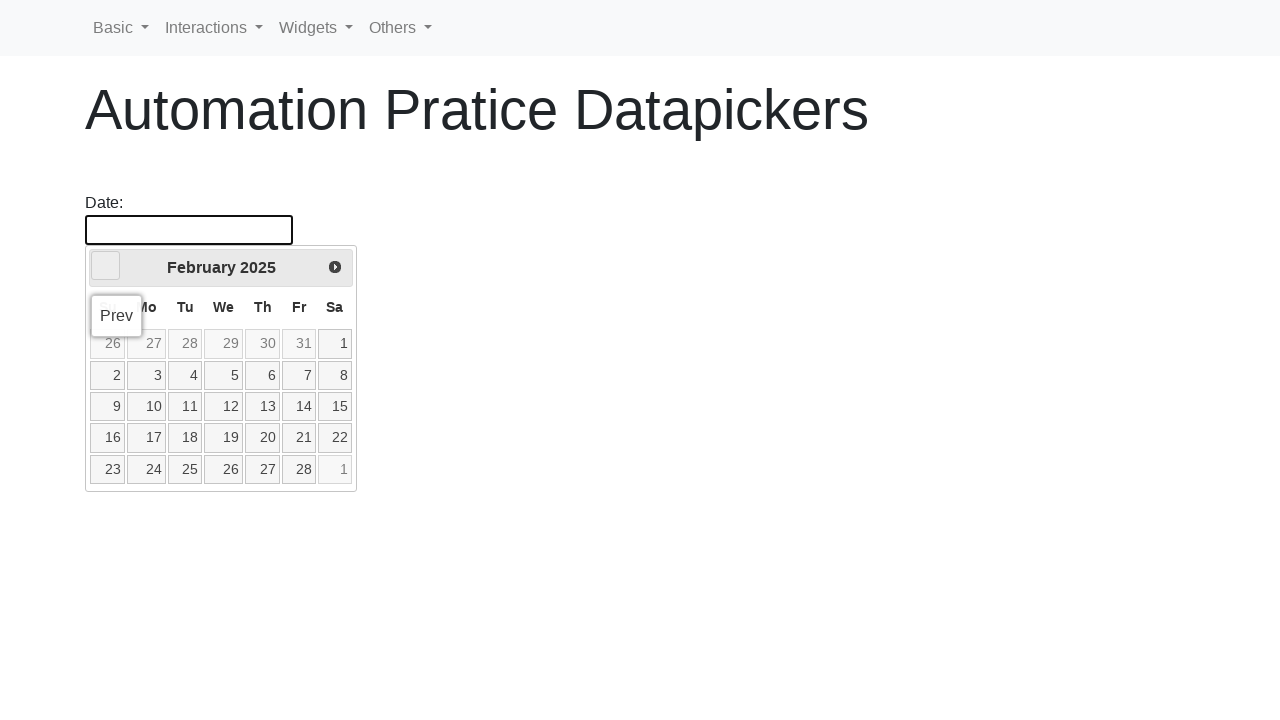

Updated current month to February
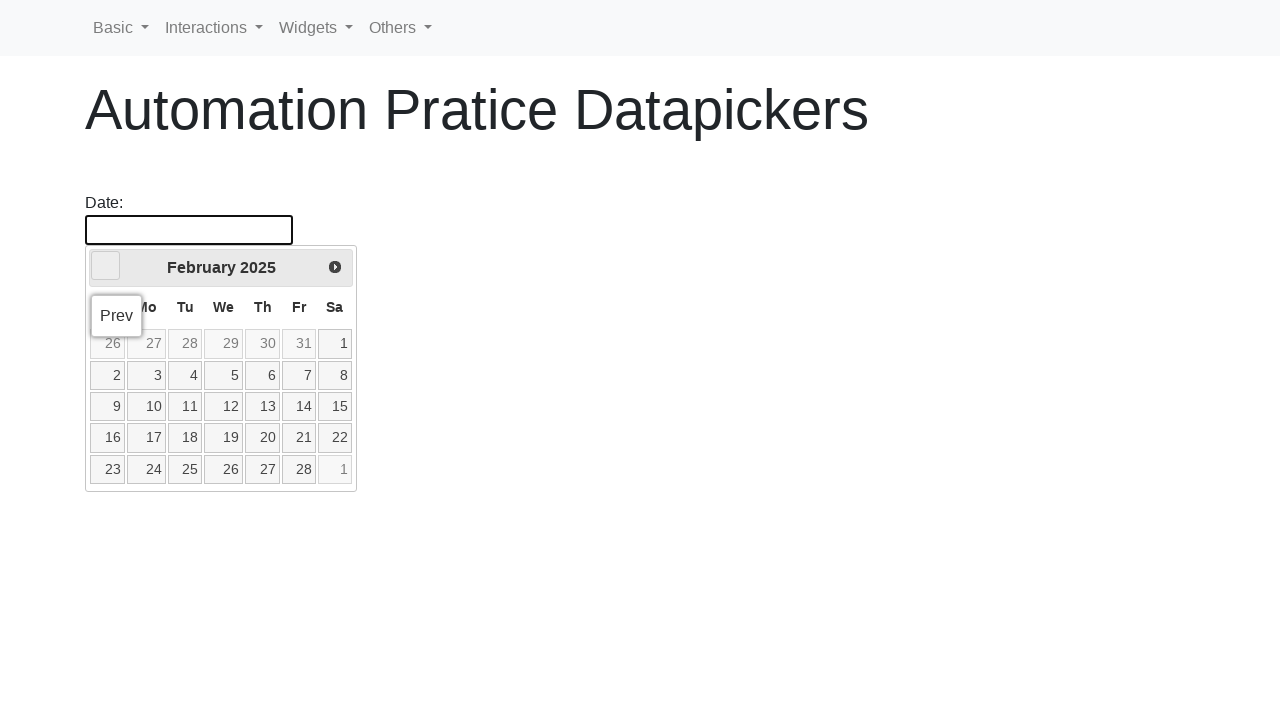

Updated current year to 2025
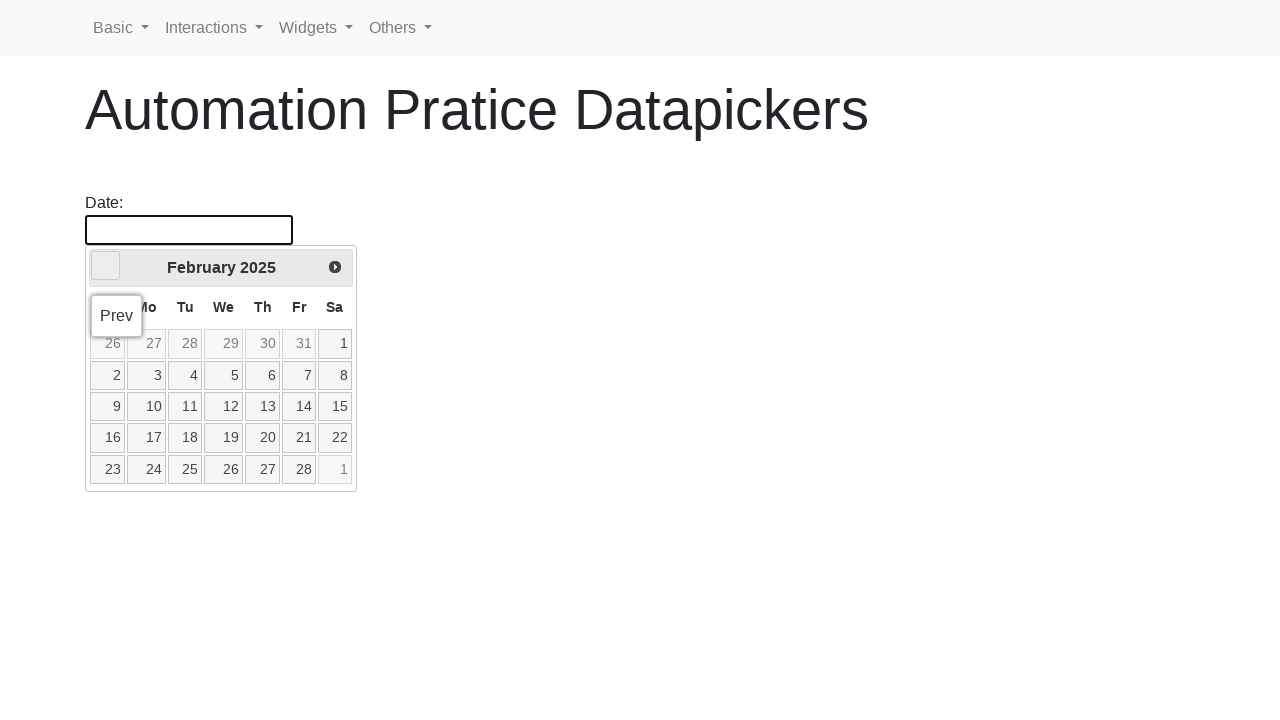

Clicked previous month button to navigate towards October 2020 (currently February 2025) at (106, 266) on .ui-datepicker-prev
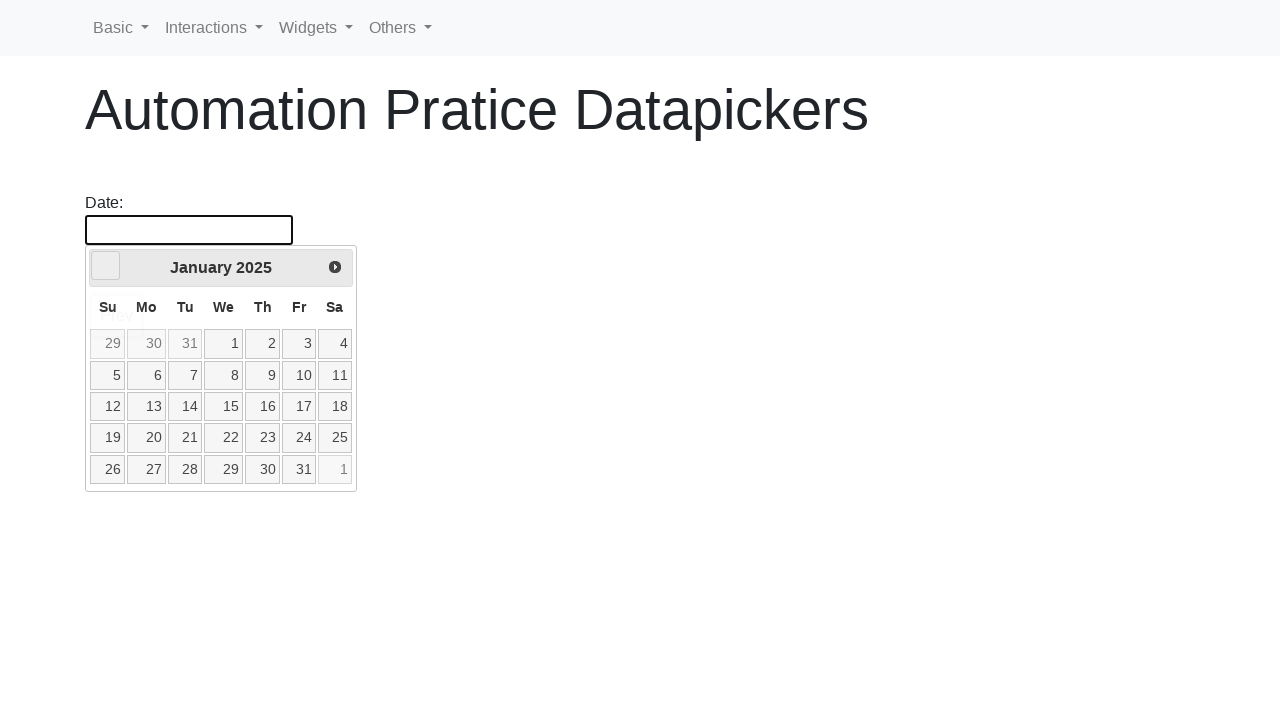

Waited for calendar animation to complete
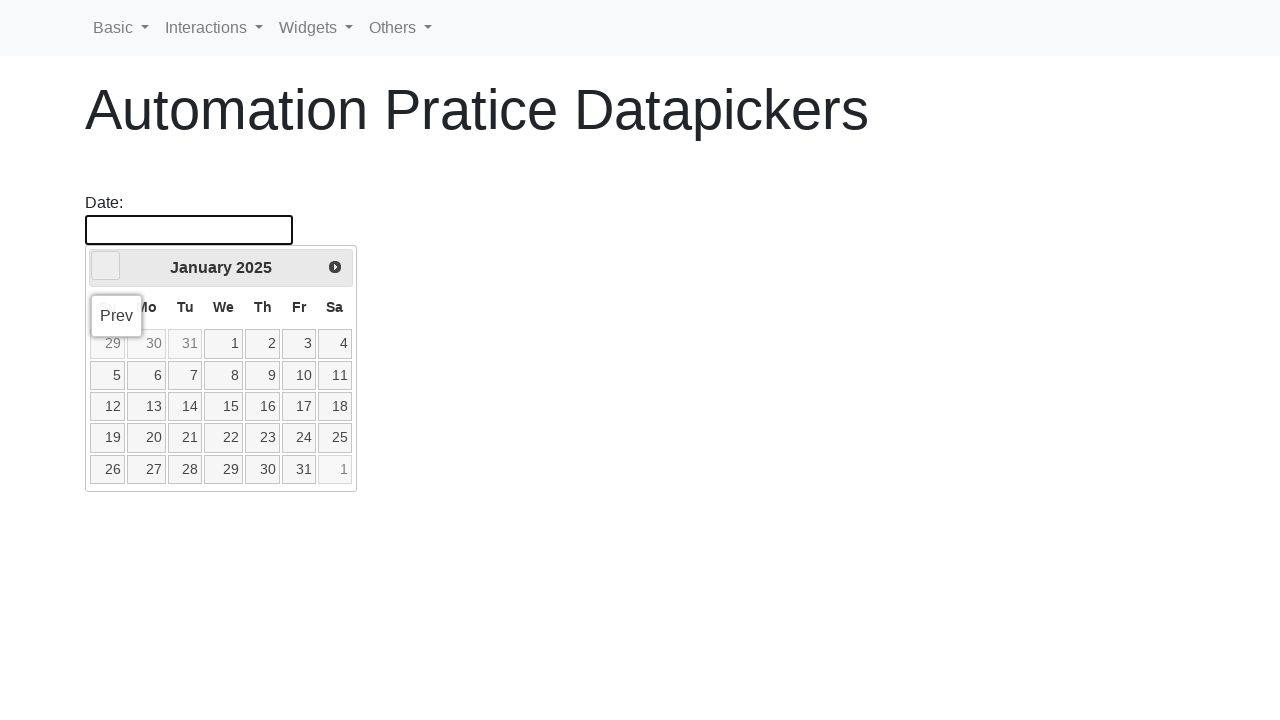

Updated current month to January
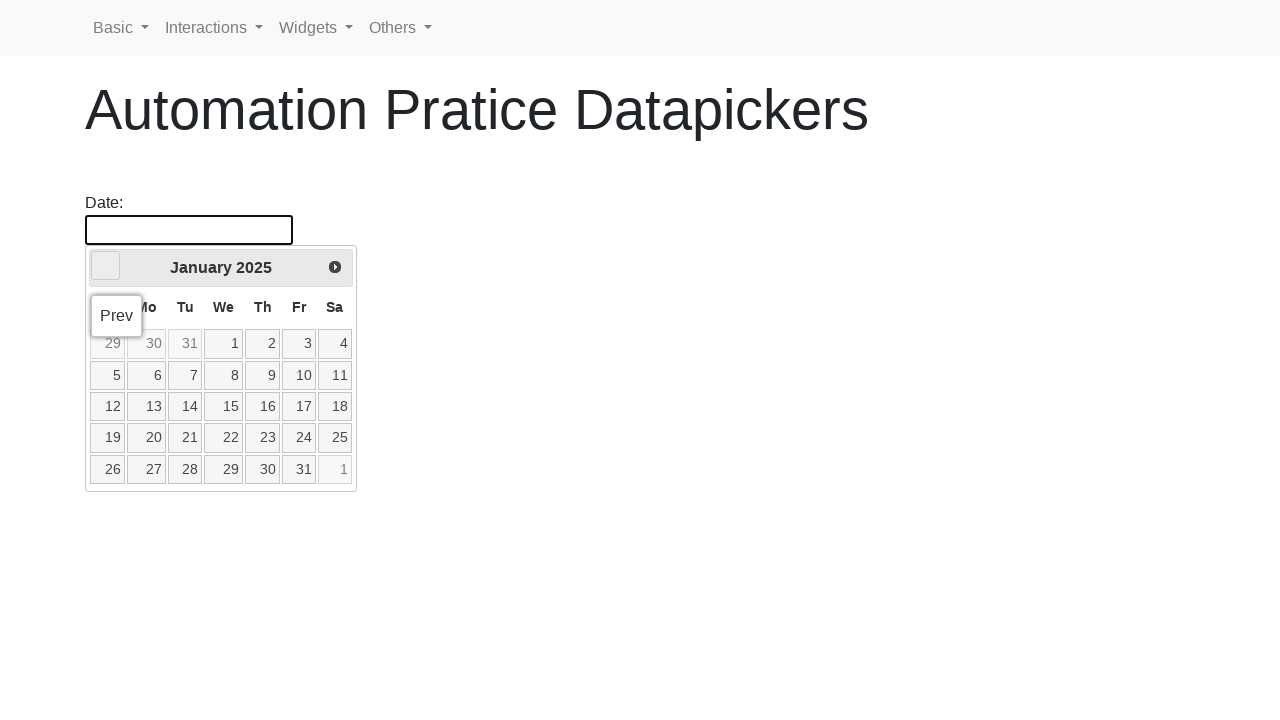

Updated current year to 2025
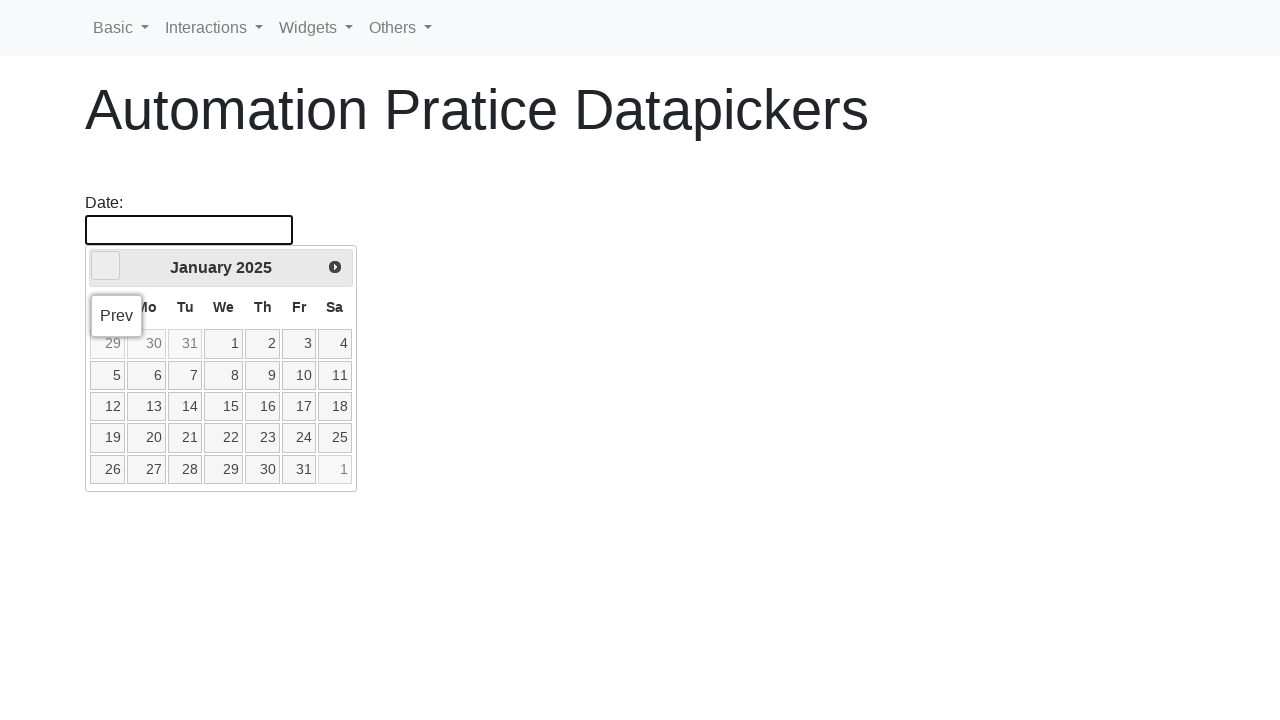

Clicked previous month button to navigate towards October 2020 (currently January 2025) at (106, 266) on .ui-datepicker-prev
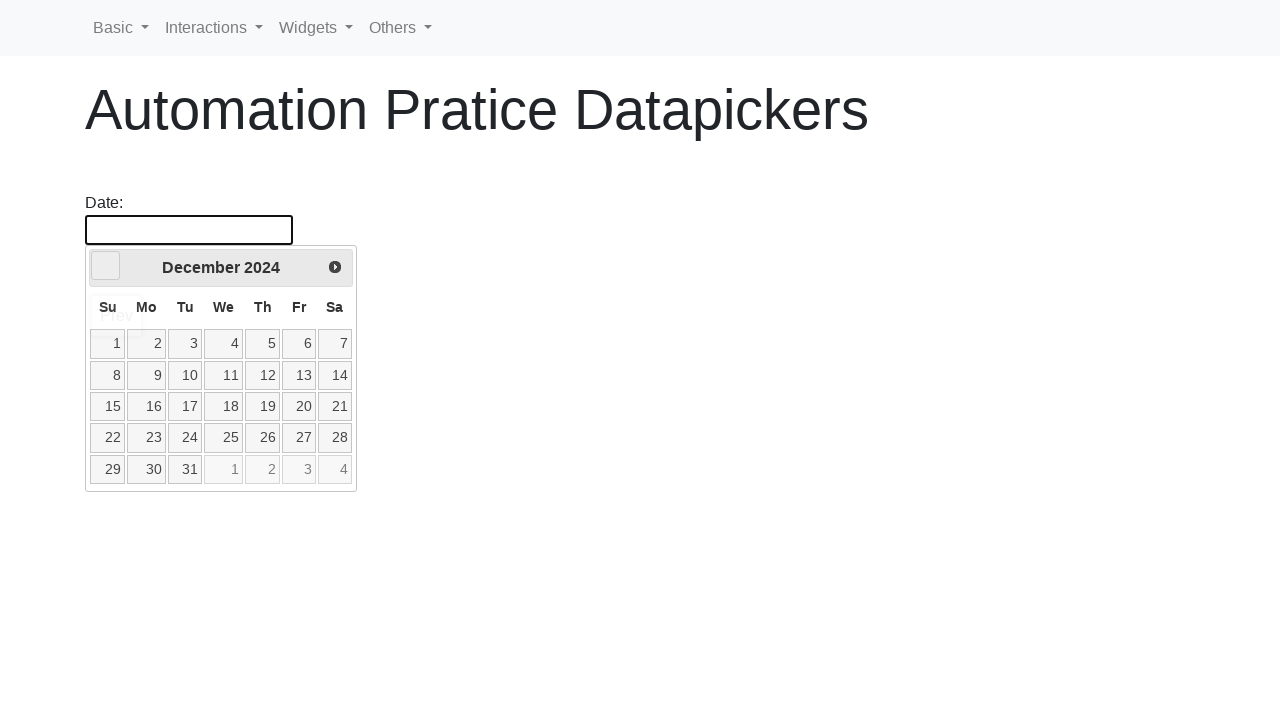

Waited for calendar animation to complete
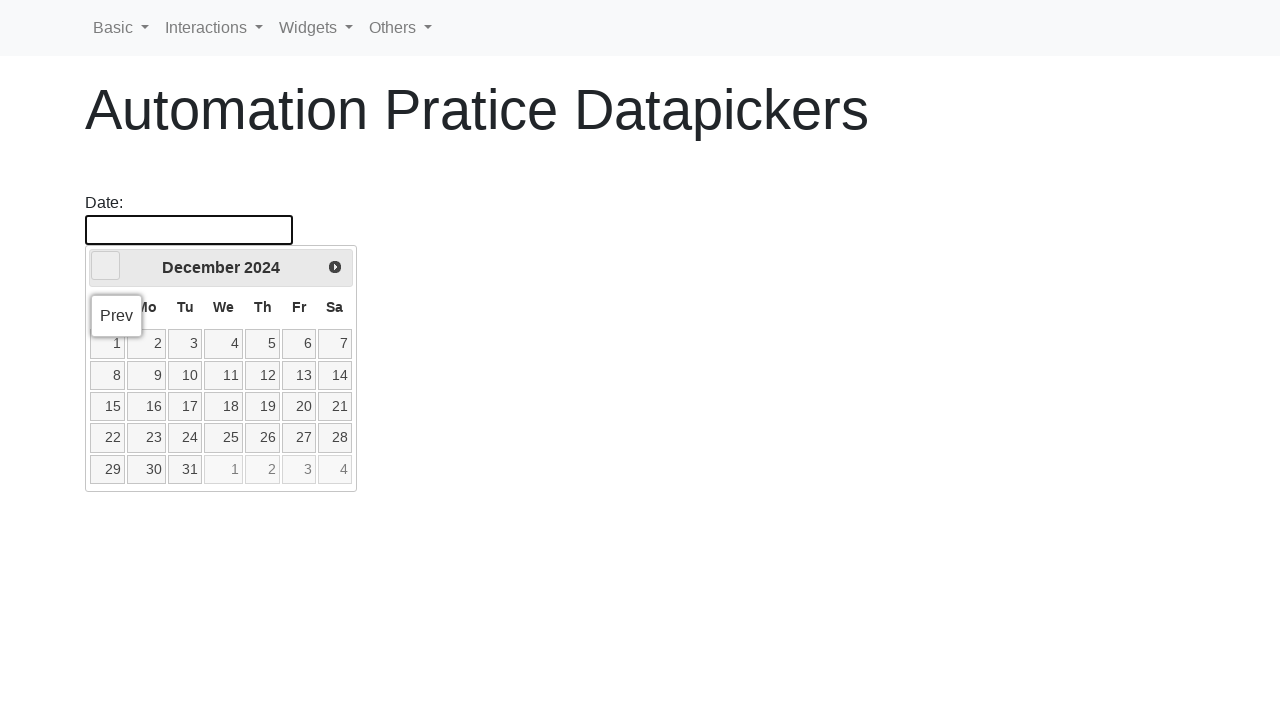

Updated current month to December
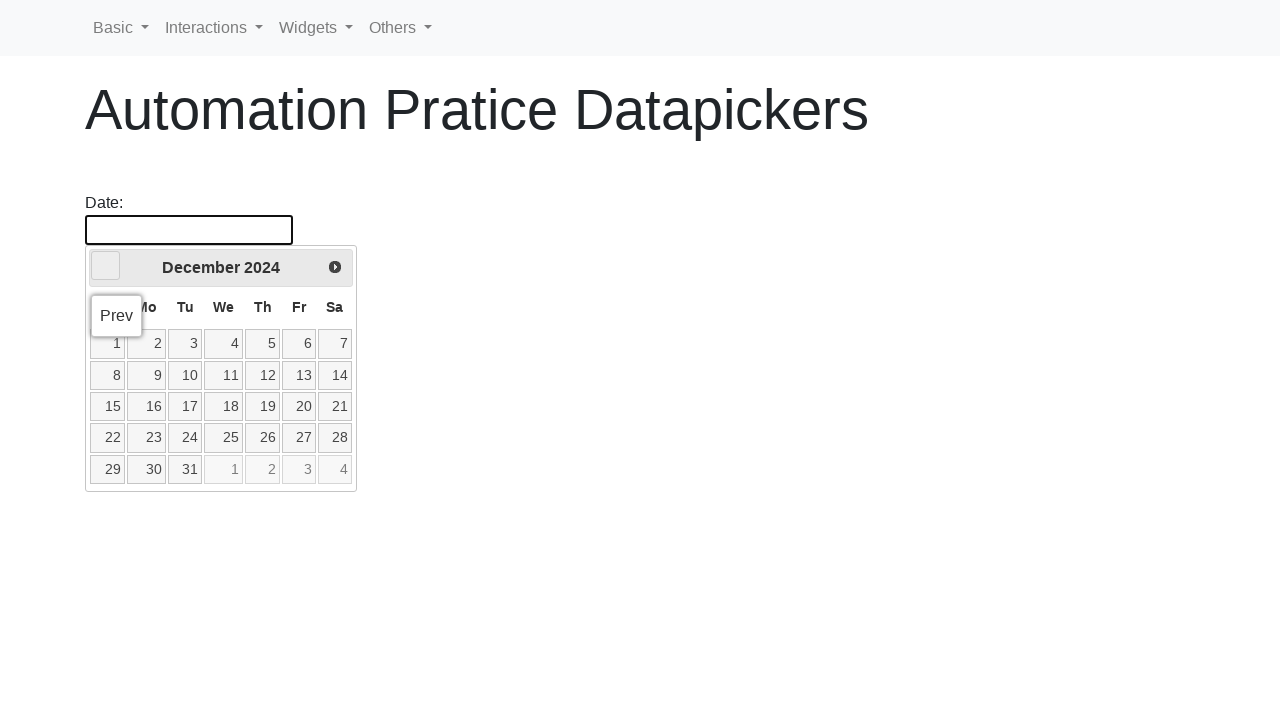

Updated current year to 2024
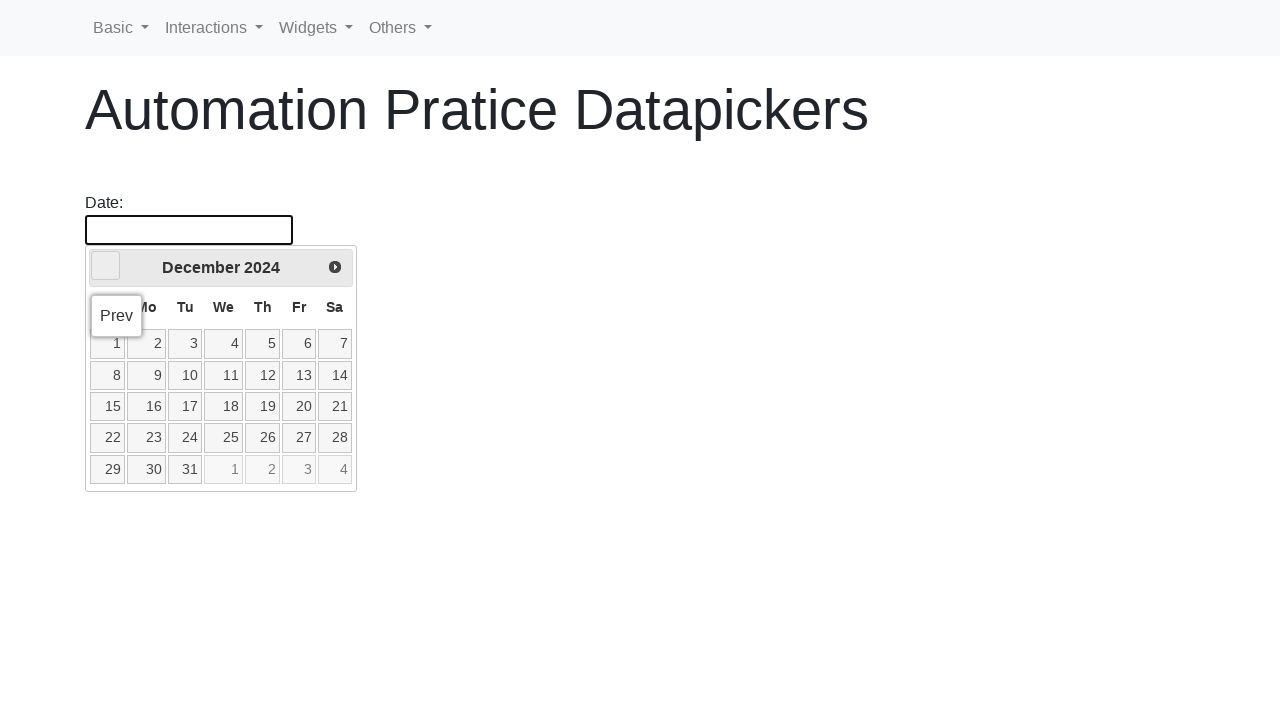

Clicked previous month button to navigate towards October 2020 (currently December 2024) at (106, 266) on .ui-datepicker-prev
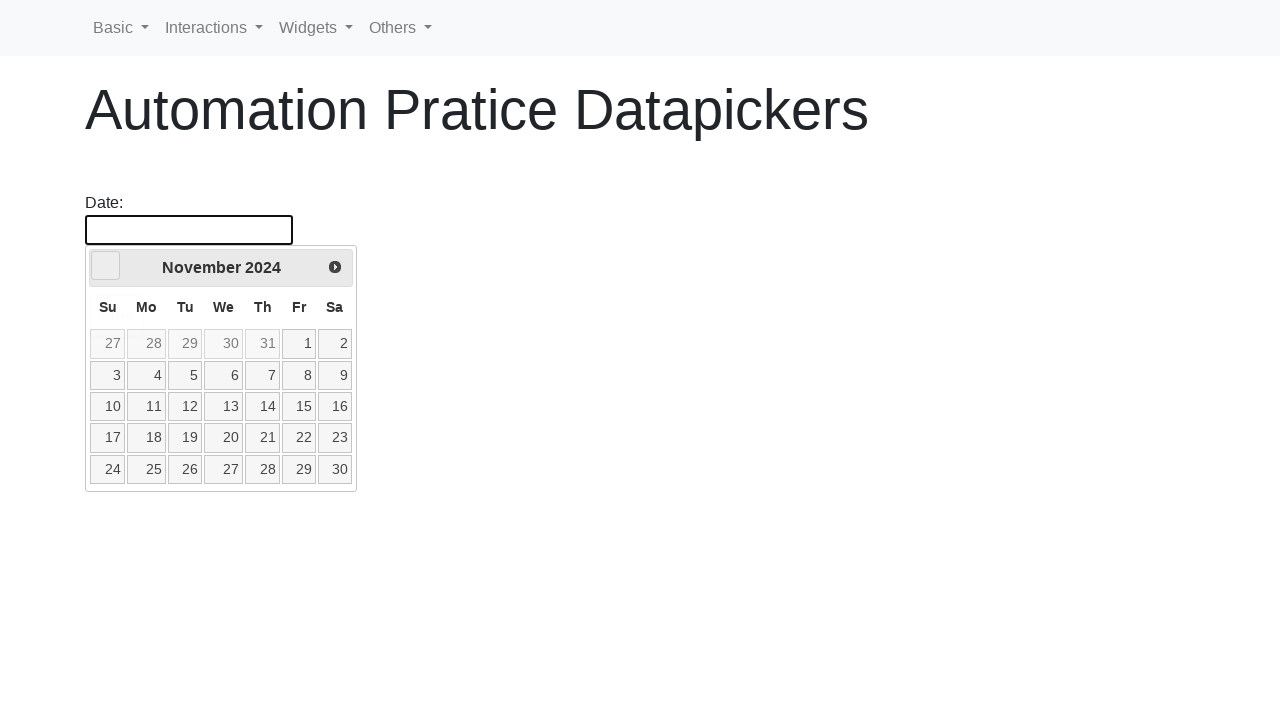

Waited for calendar animation to complete
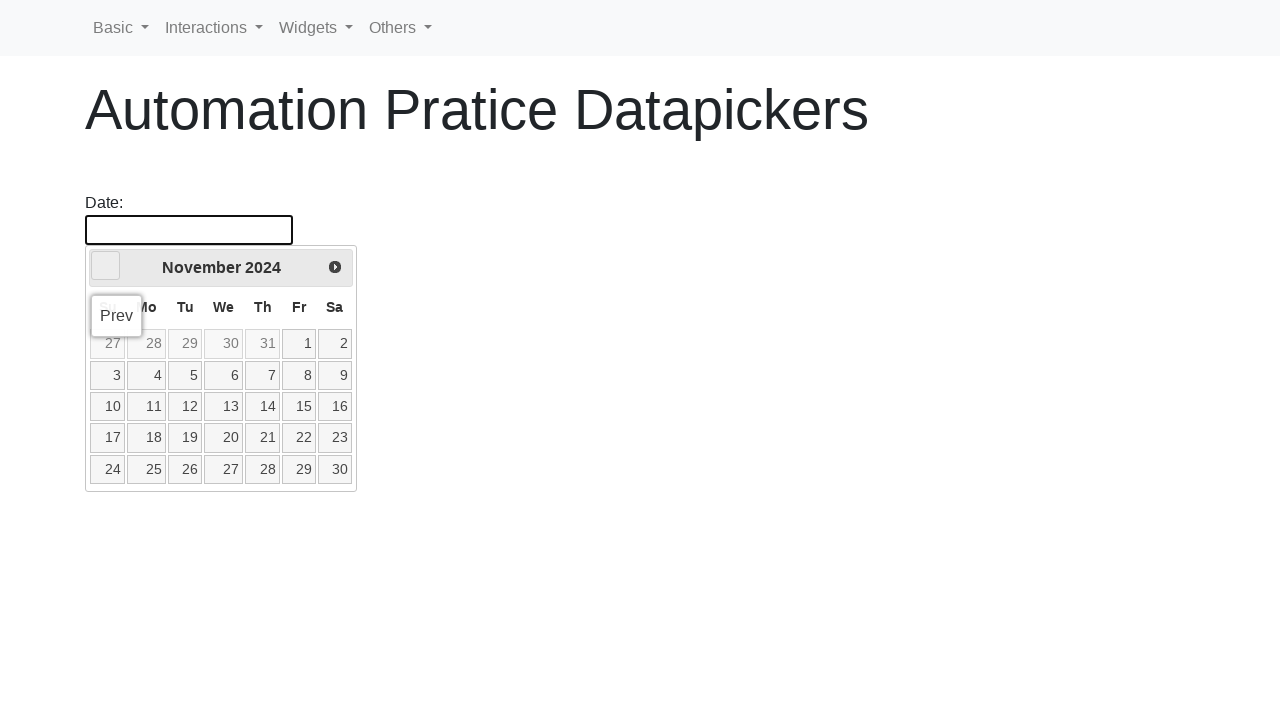

Updated current month to November
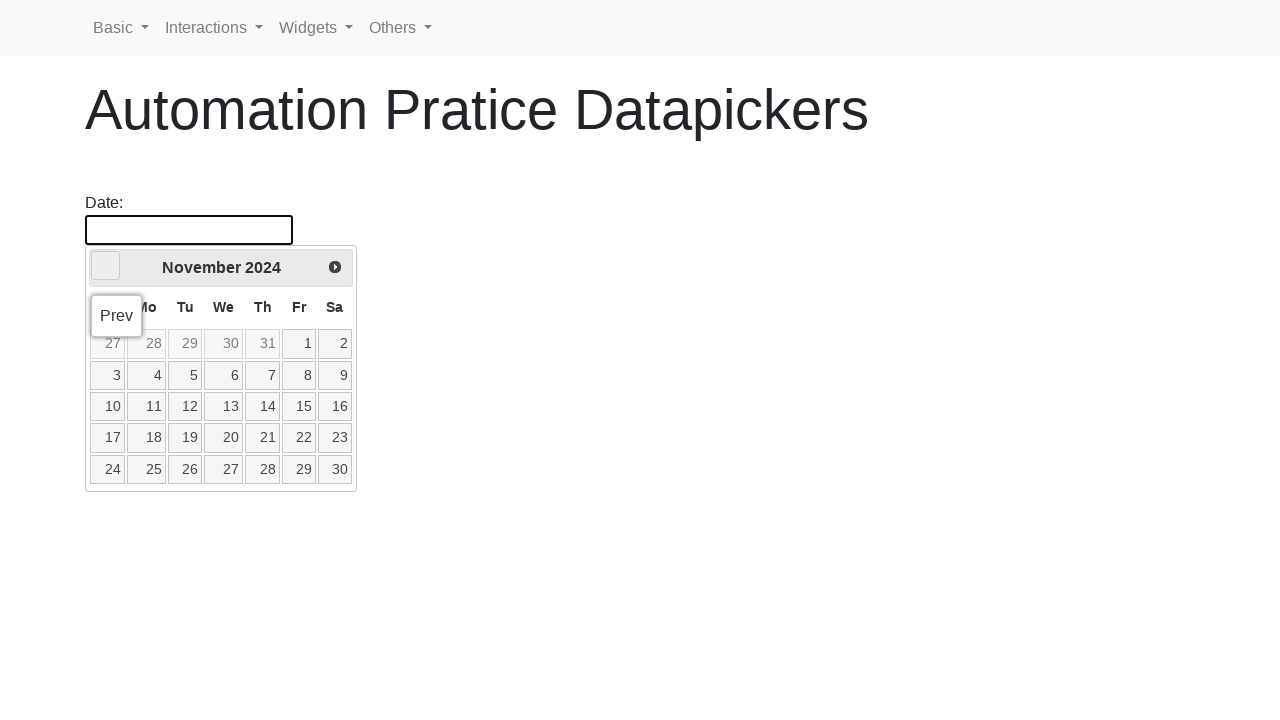

Updated current year to 2024
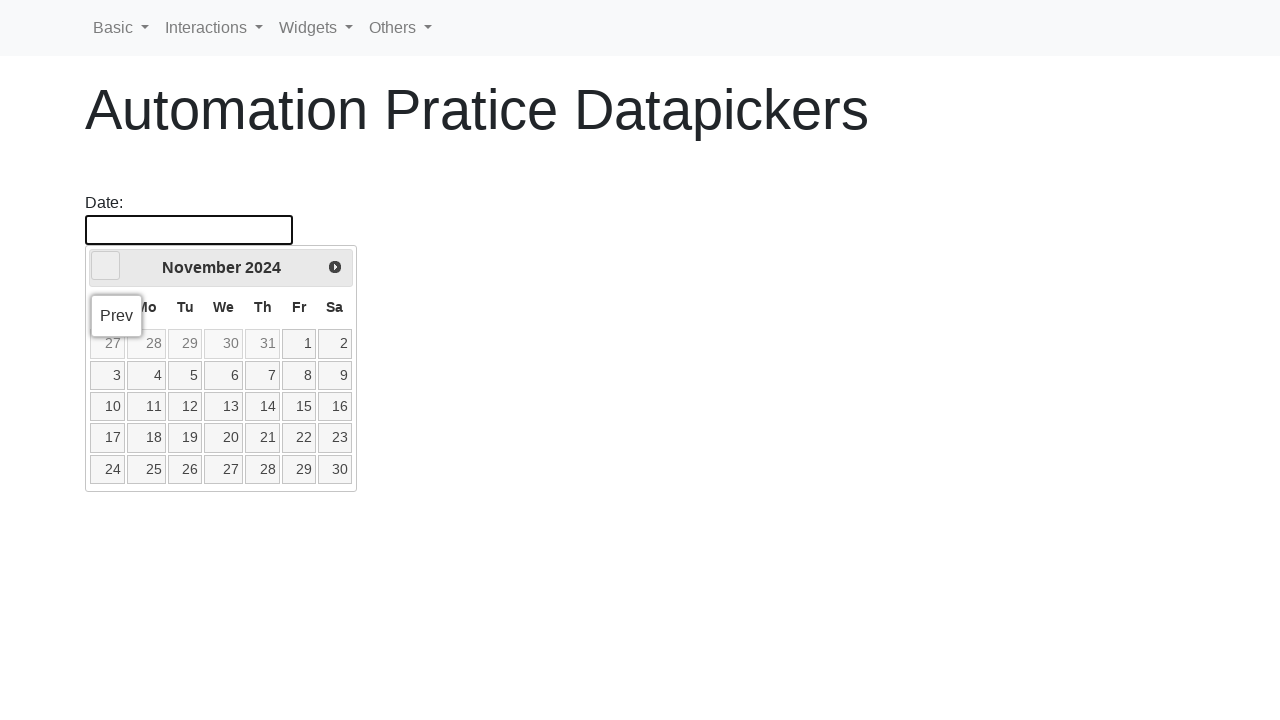

Clicked previous month button to navigate towards October 2020 (currently November 2024) at (106, 266) on .ui-datepicker-prev
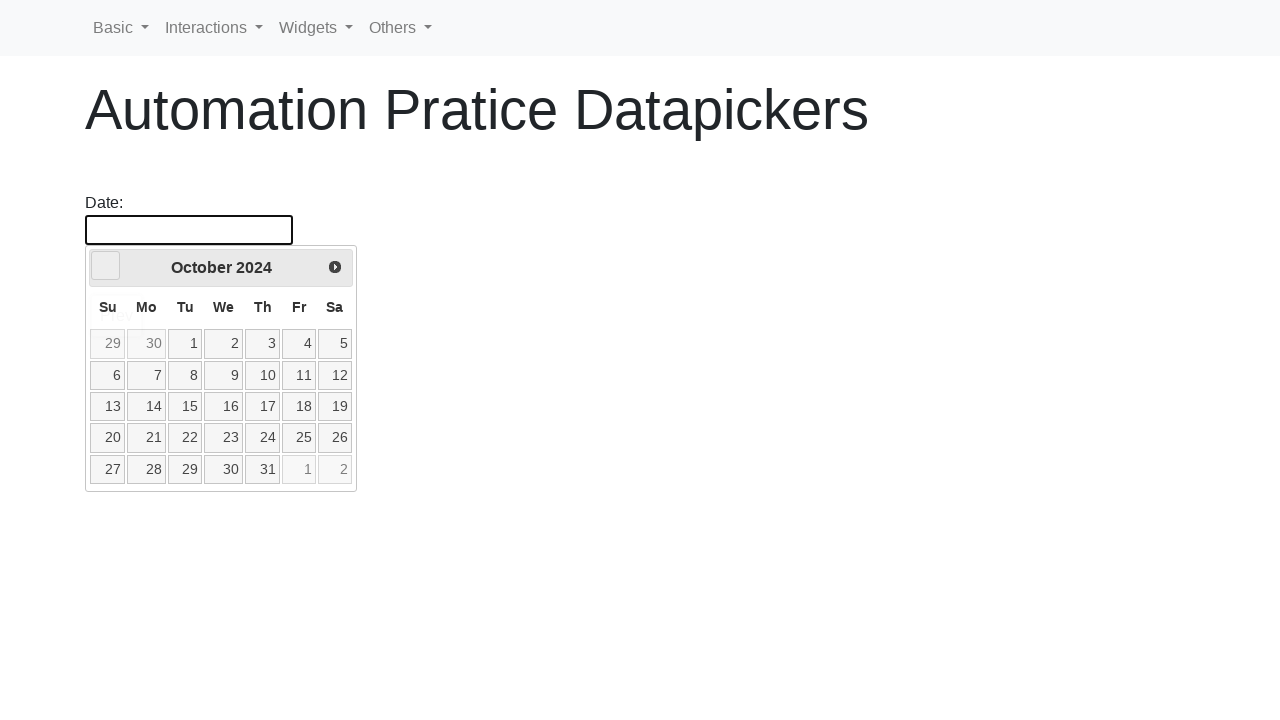

Waited for calendar animation to complete
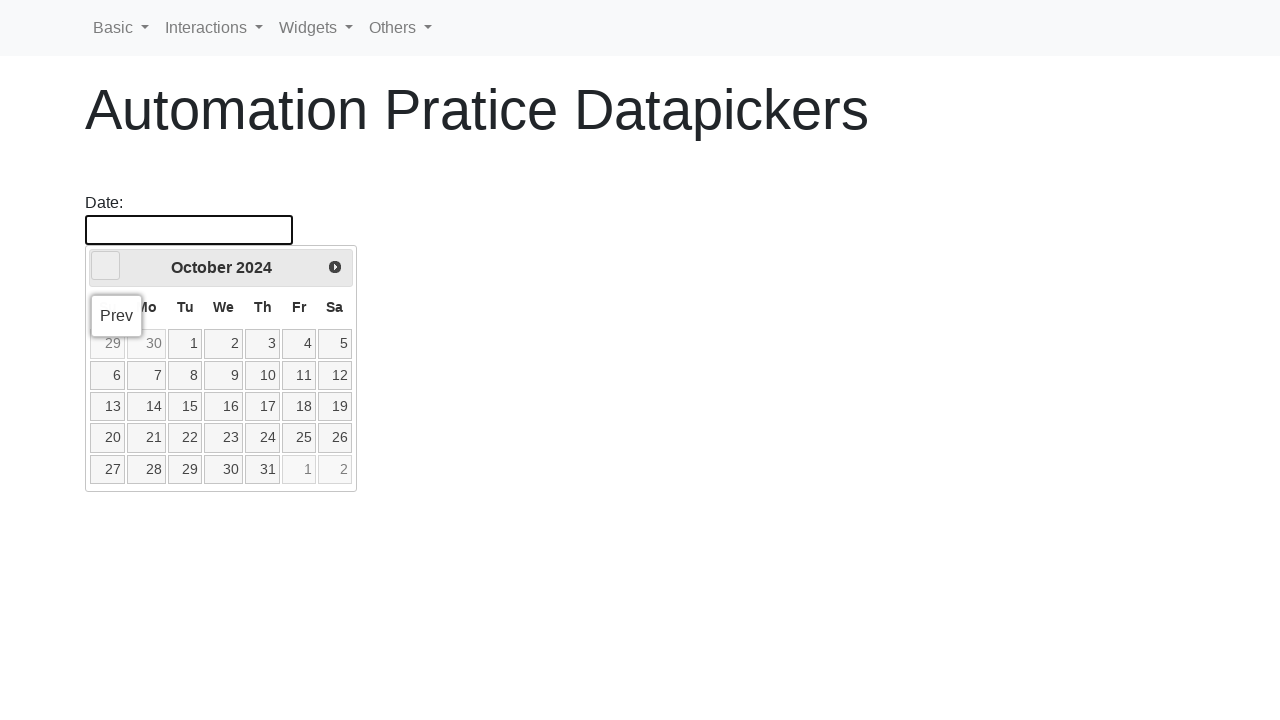

Updated current month to October
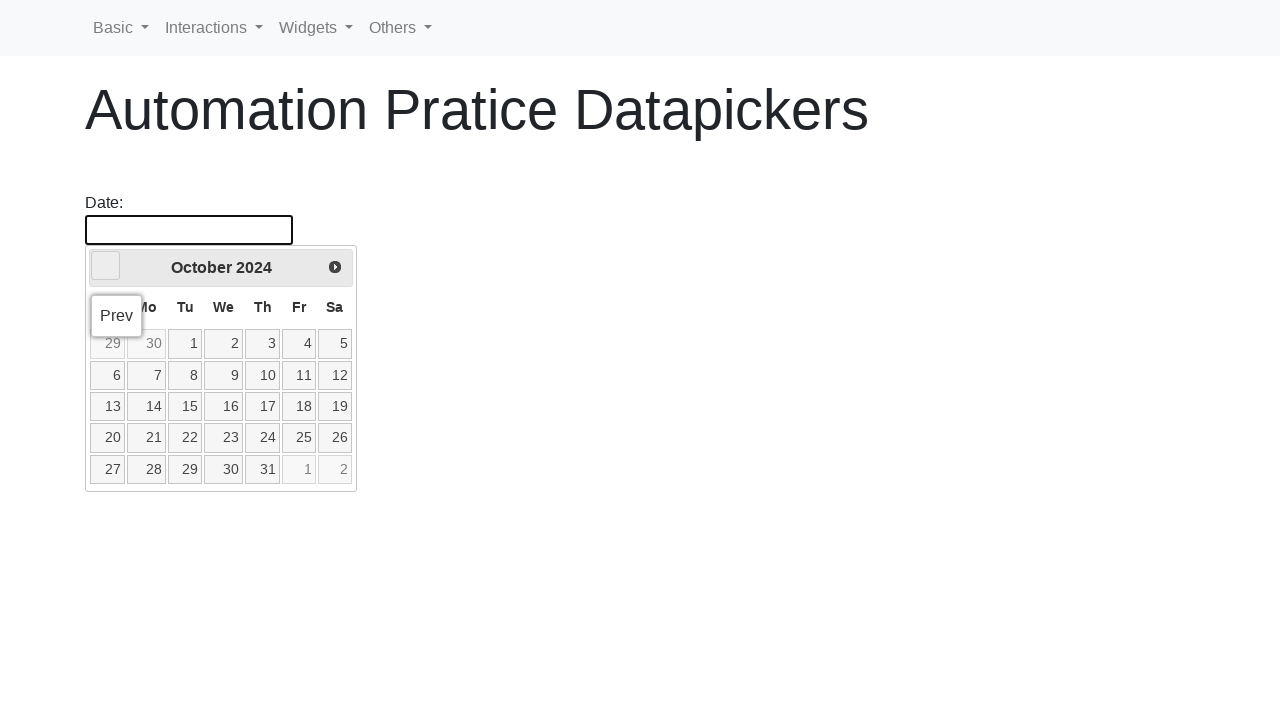

Updated current year to 2024
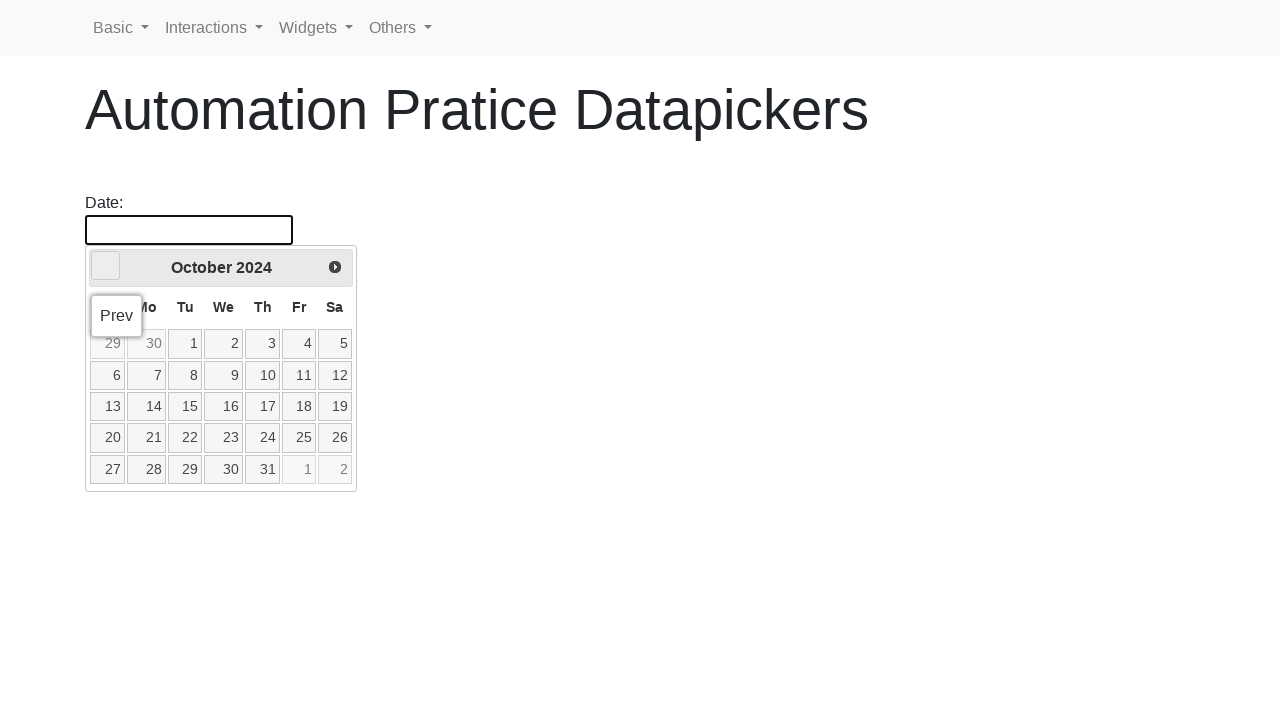

Clicked previous month button to navigate towards October 2020 (currently October 2024) at (106, 266) on .ui-datepicker-prev
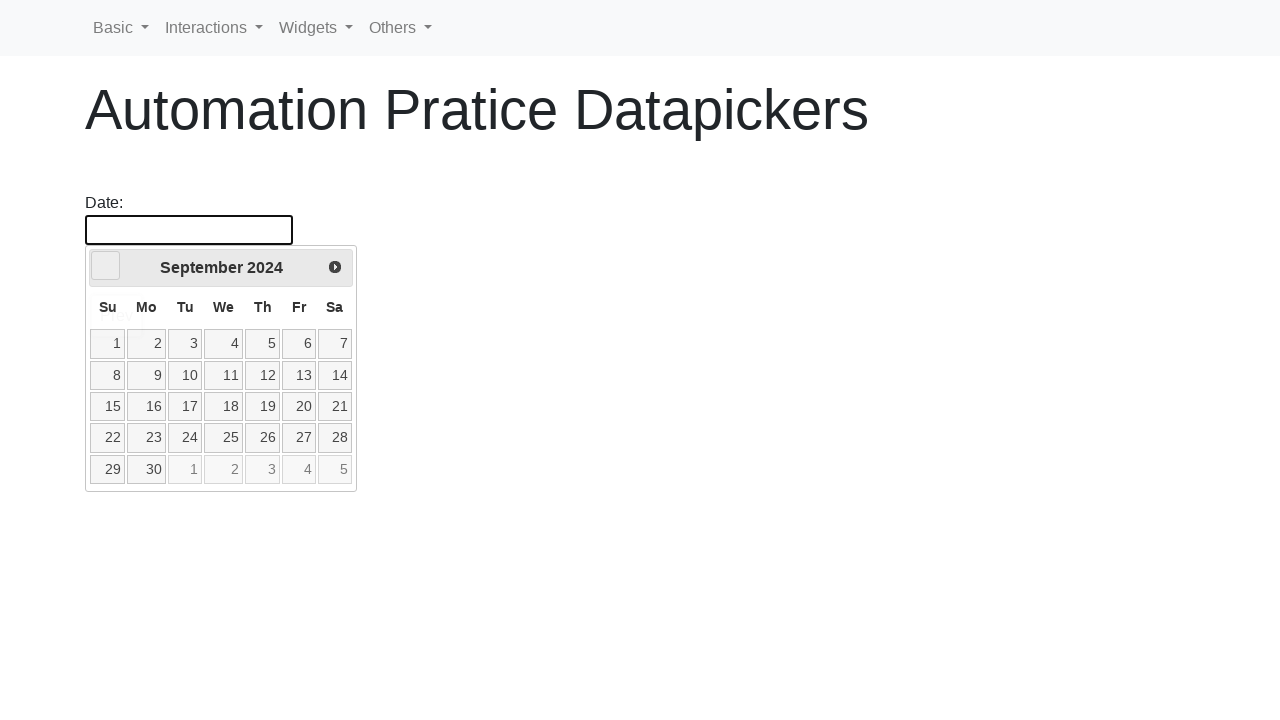

Waited for calendar animation to complete
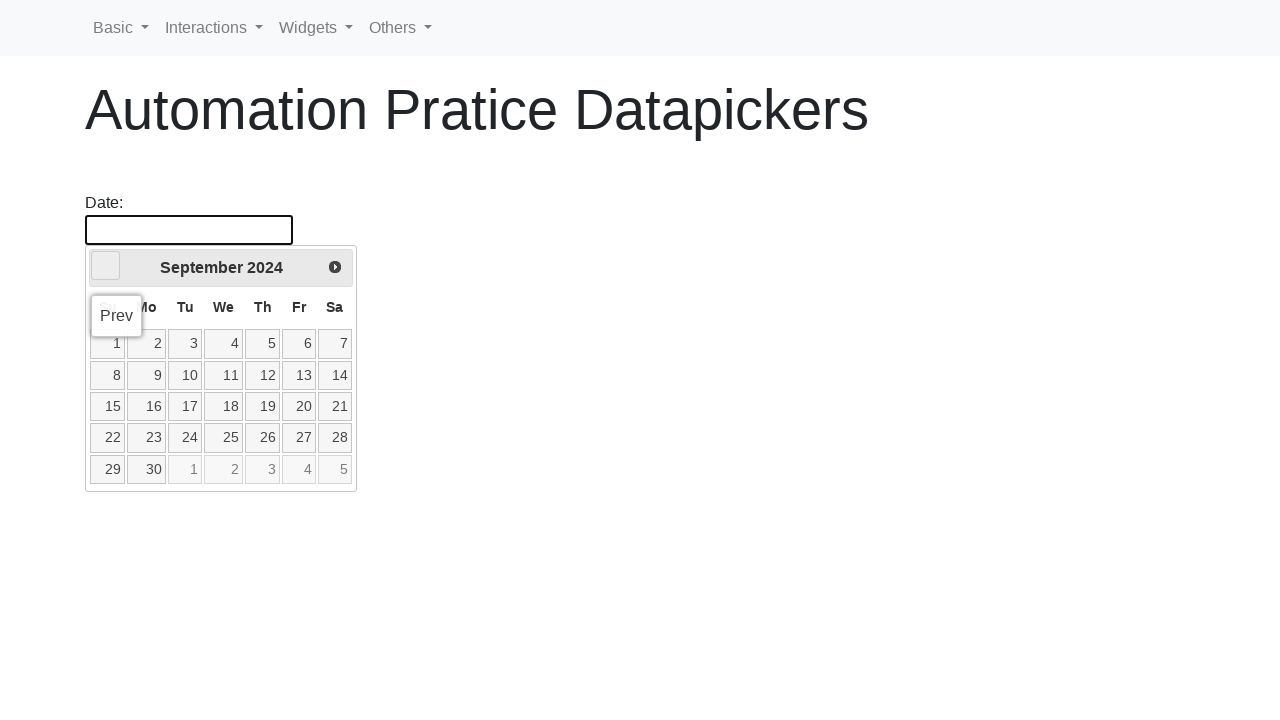

Updated current month to September
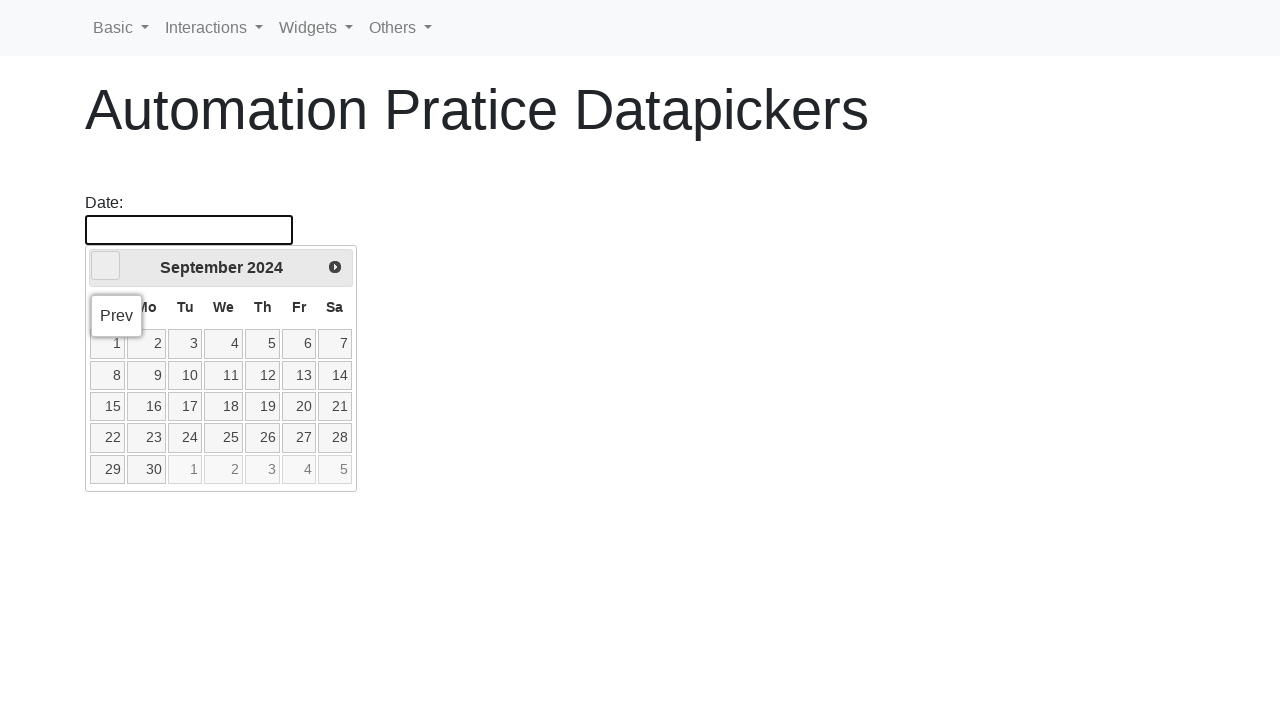

Updated current year to 2024
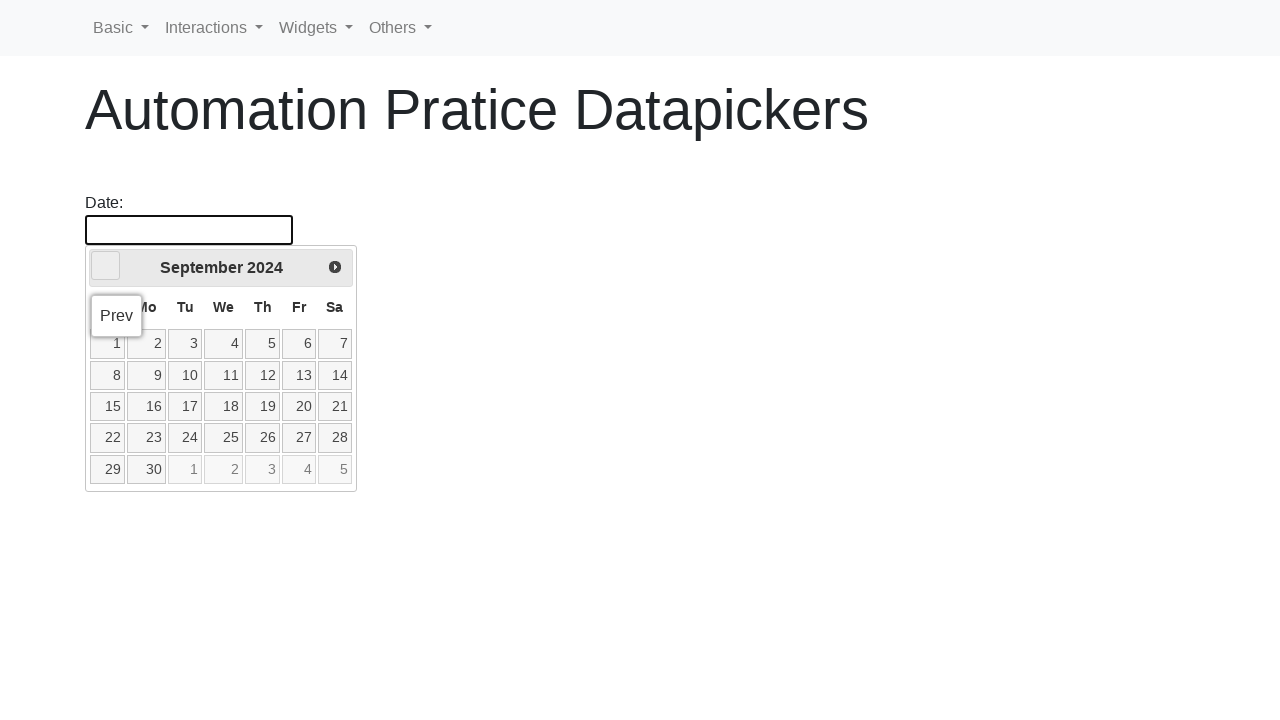

Clicked previous month button to navigate towards October 2020 (currently September 2024) at (106, 266) on .ui-datepicker-prev
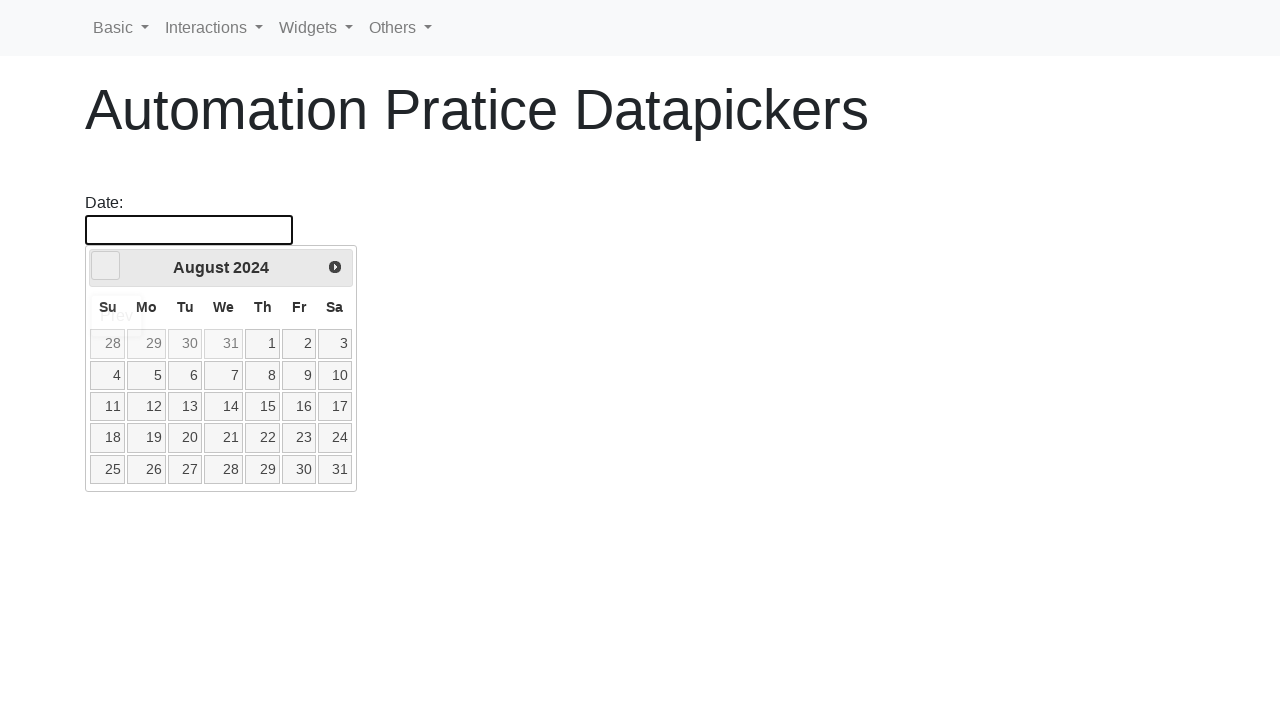

Waited for calendar animation to complete
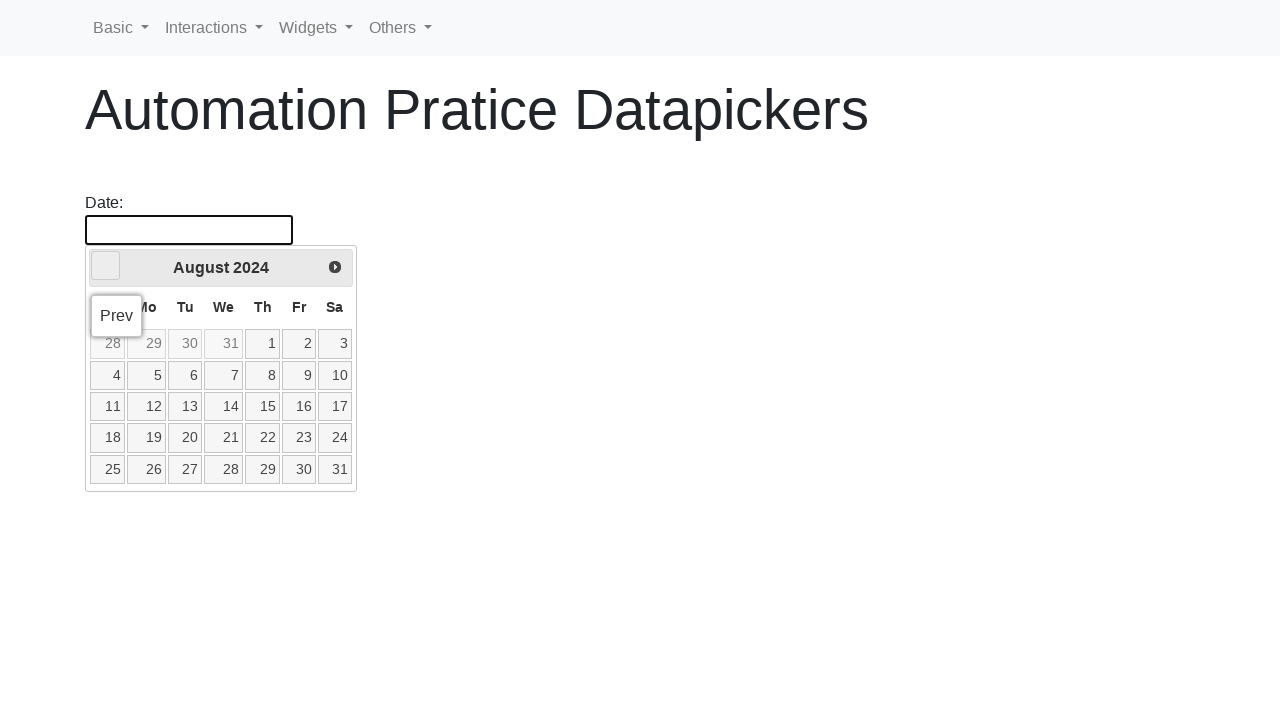

Updated current month to August
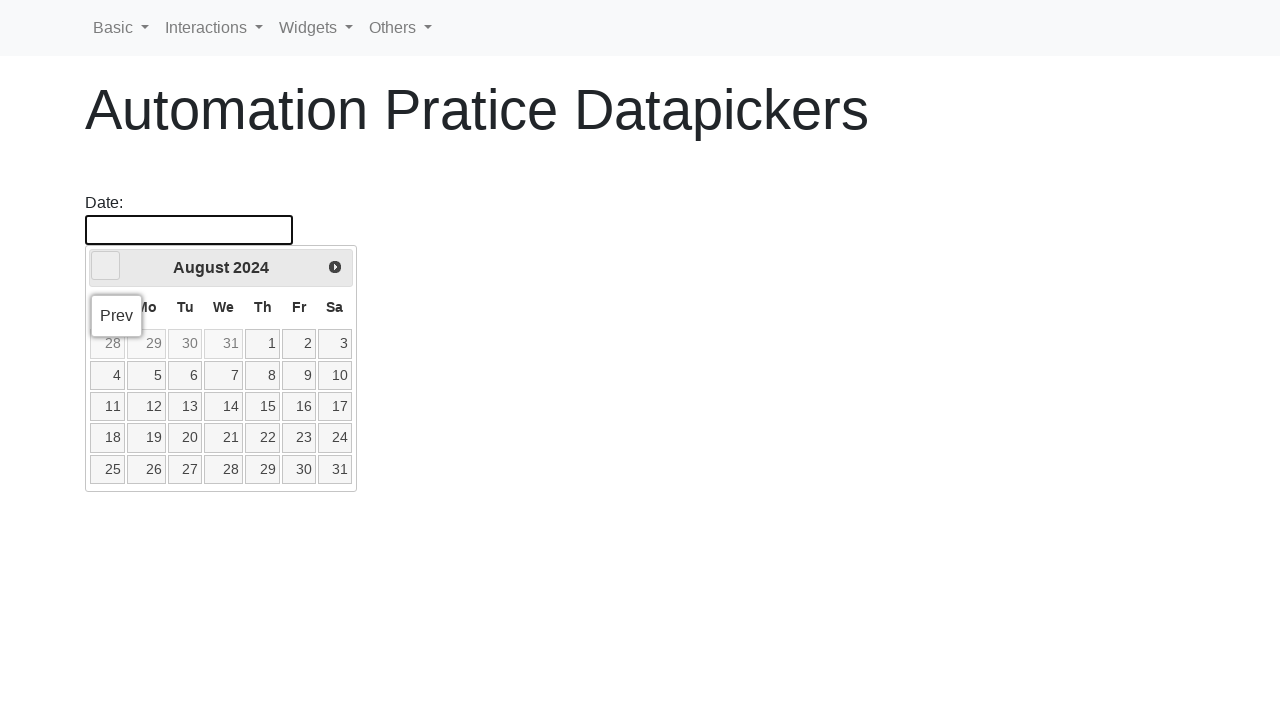

Updated current year to 2024
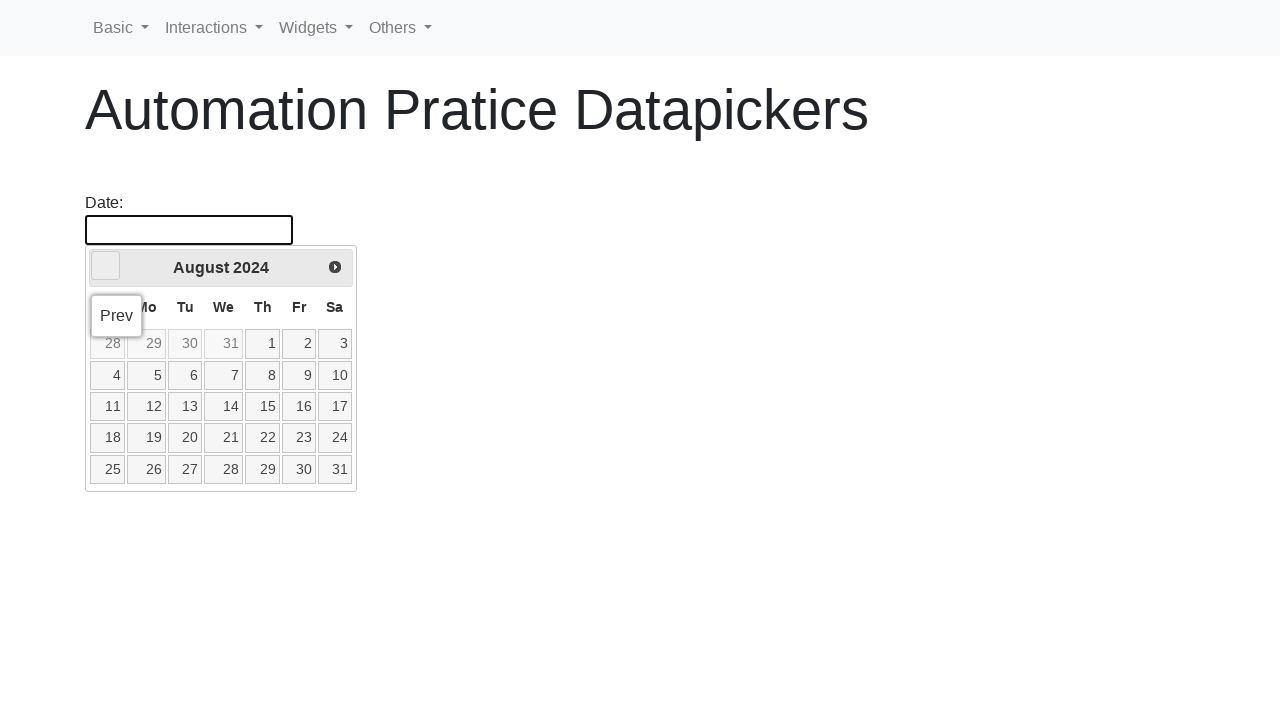

Clicked previous month button to navigate towards October 2020 (currently August 2024) at (106, 266) on .ui-datepicker-prev
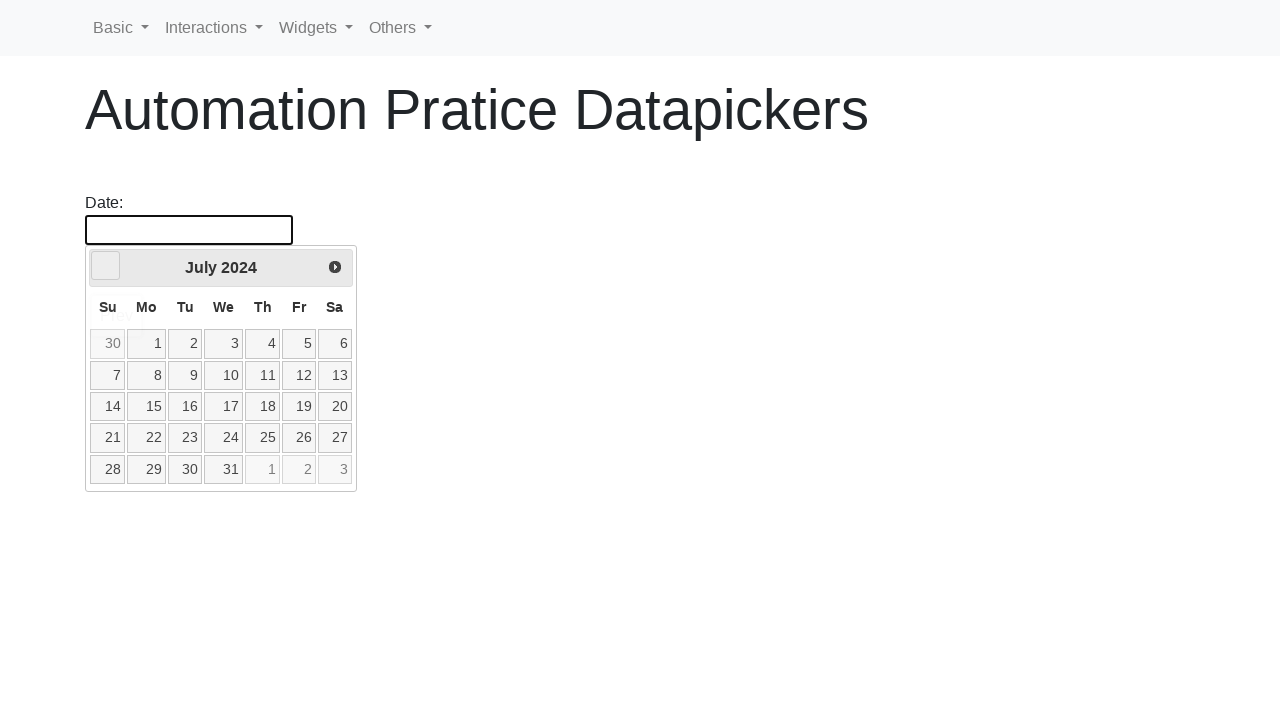

Waited for calendar animation to complete
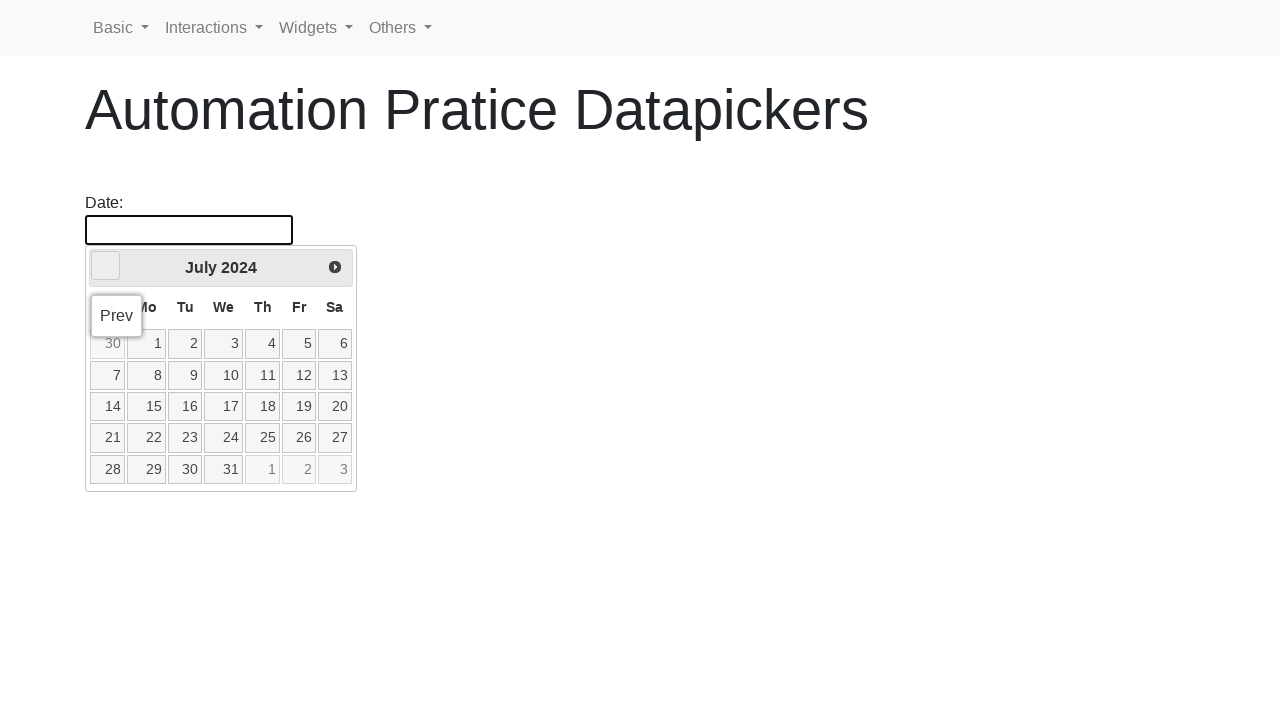

Updated current month to July
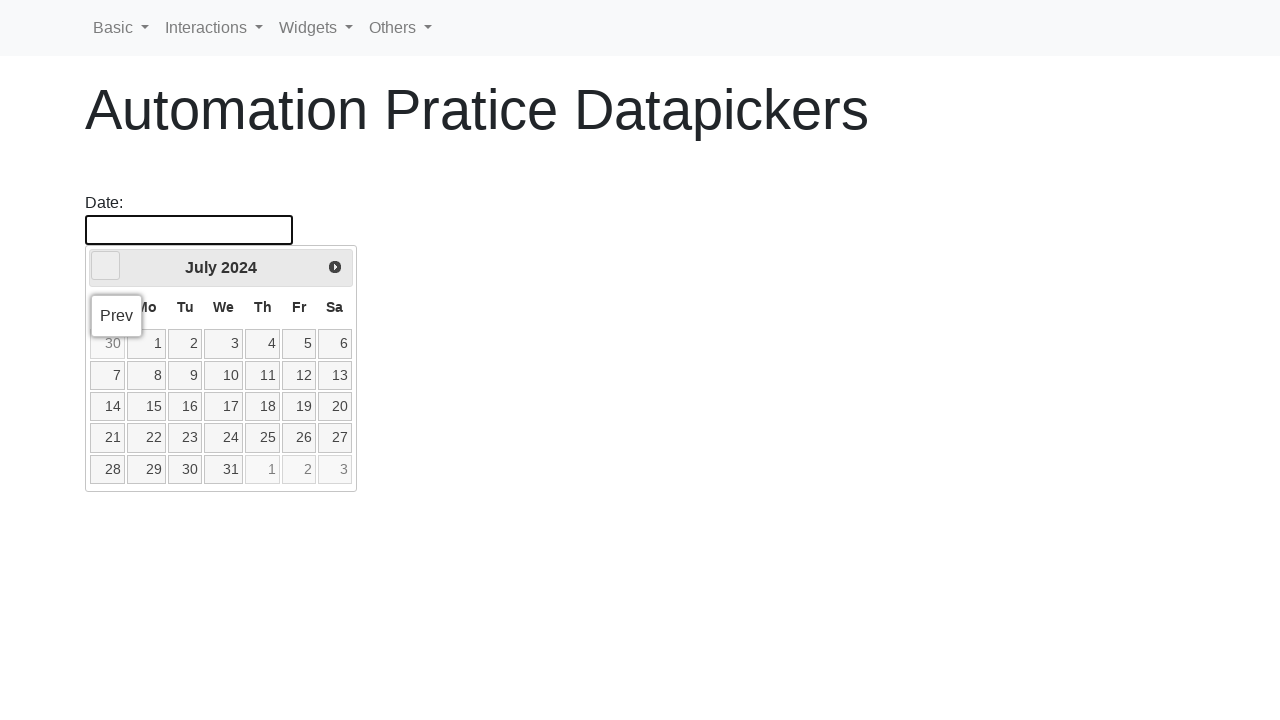

Updated current year to 2024
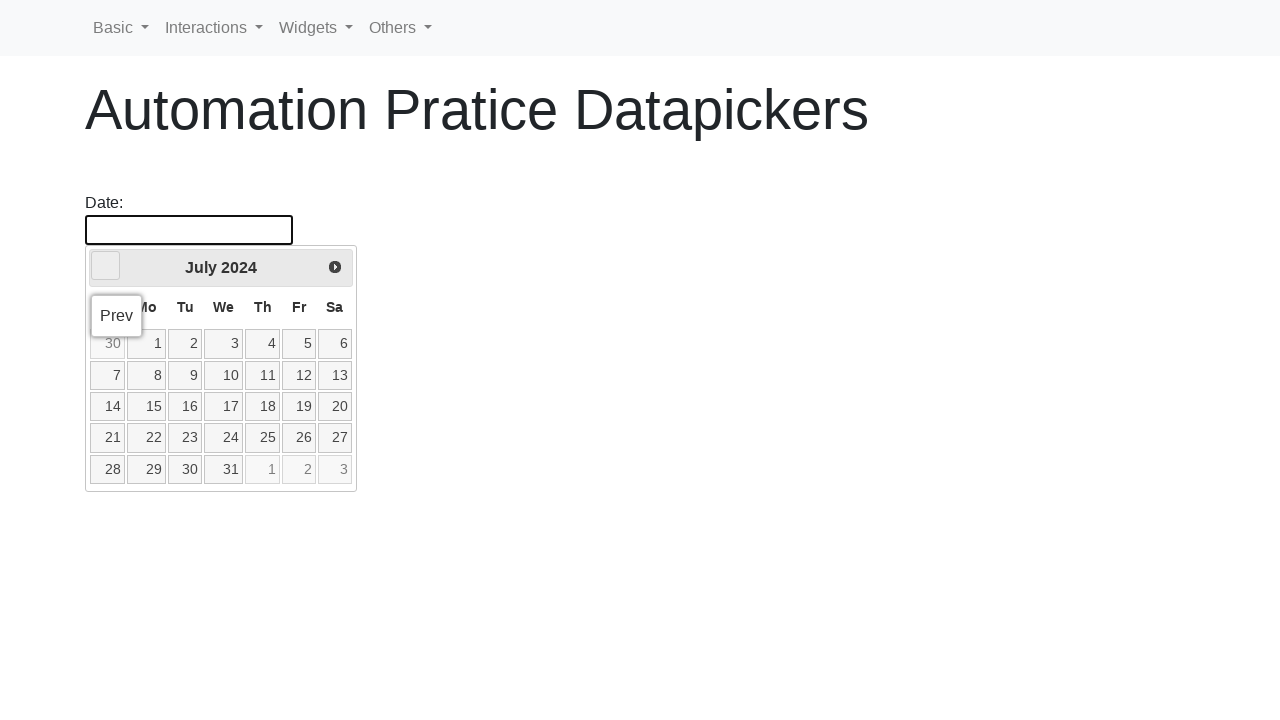

Clicked previous month button to navigate towards October 2020 (currently July 2024) at (106, 266) on .ui-datepicker-prev
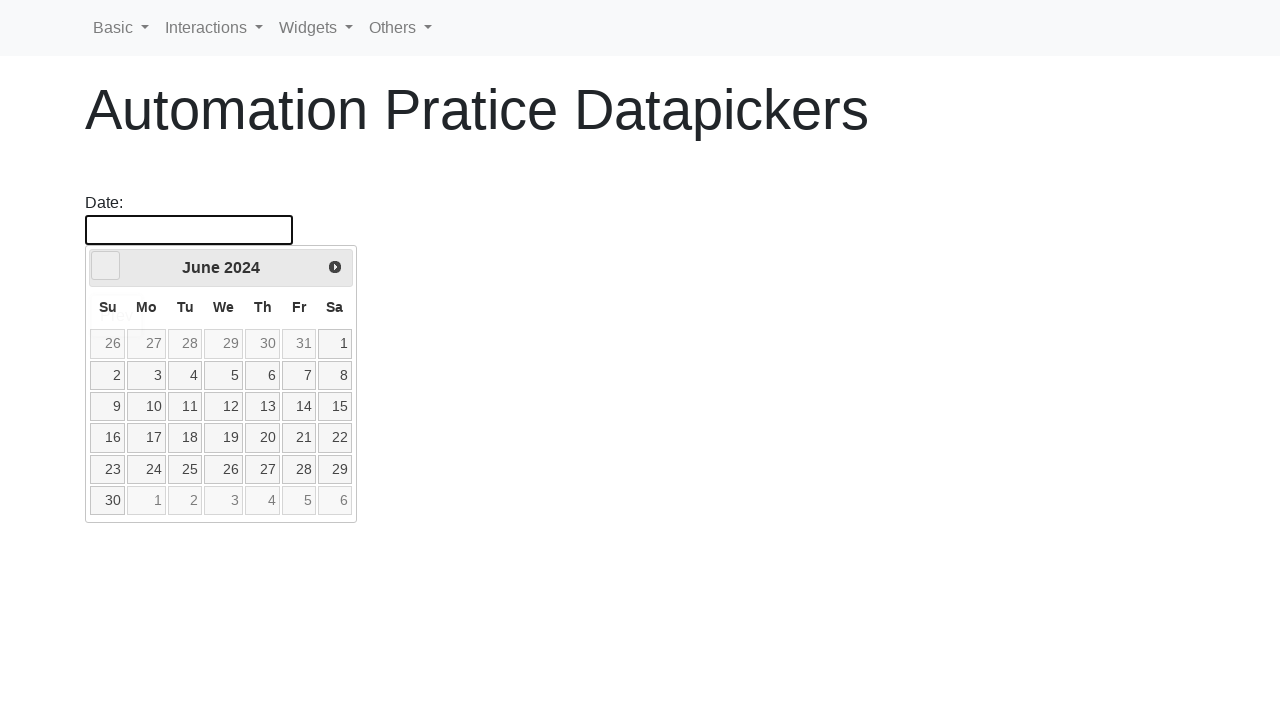

Waited for calendar animation to complete
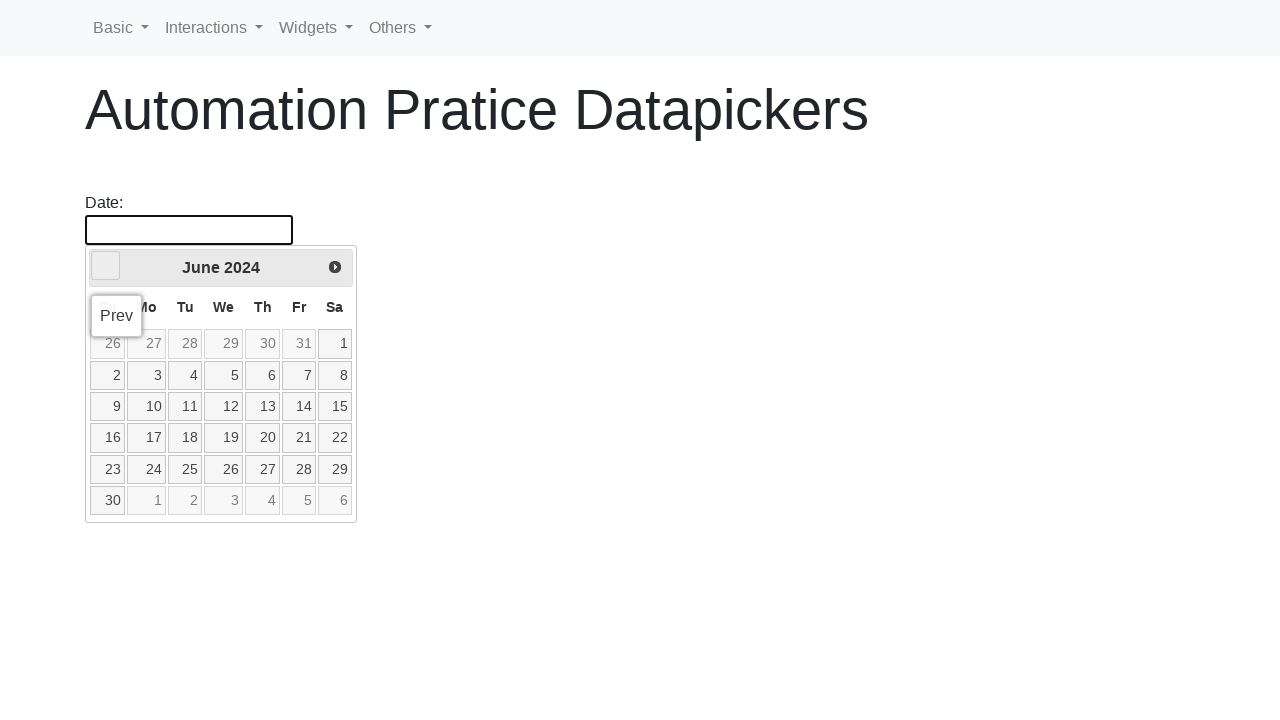

Updated current month to June
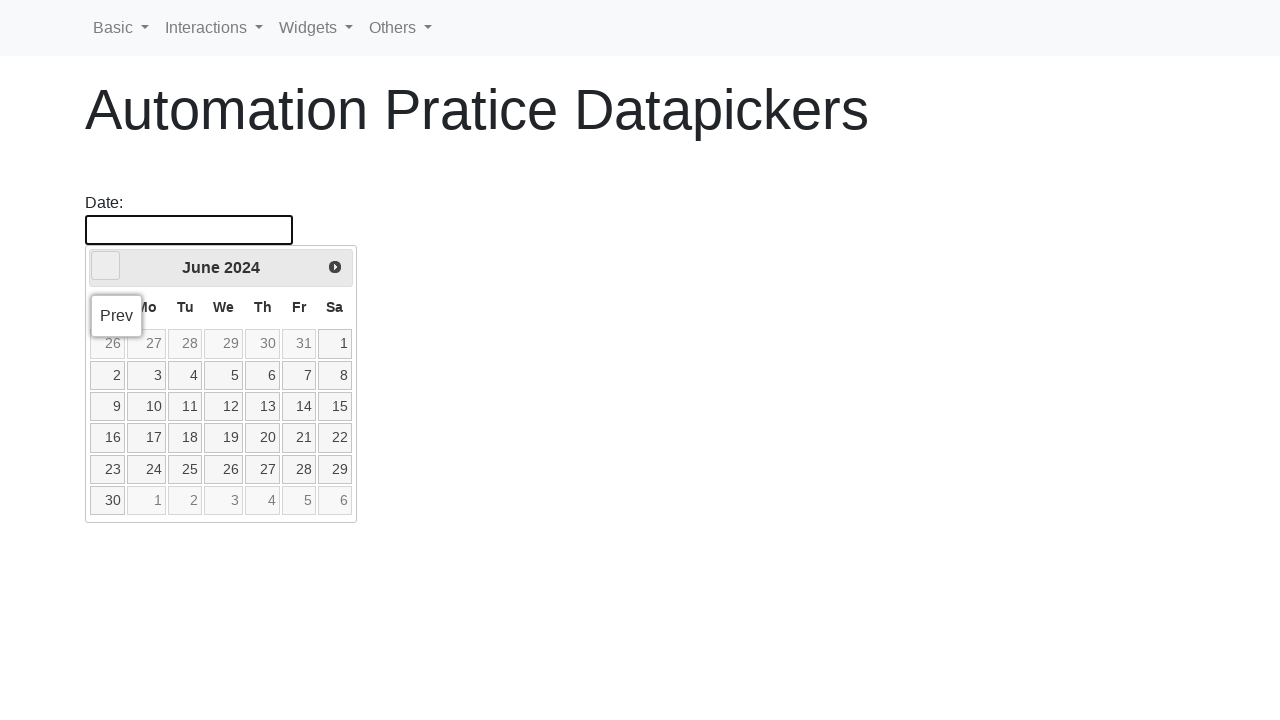

Updated current year to 2024
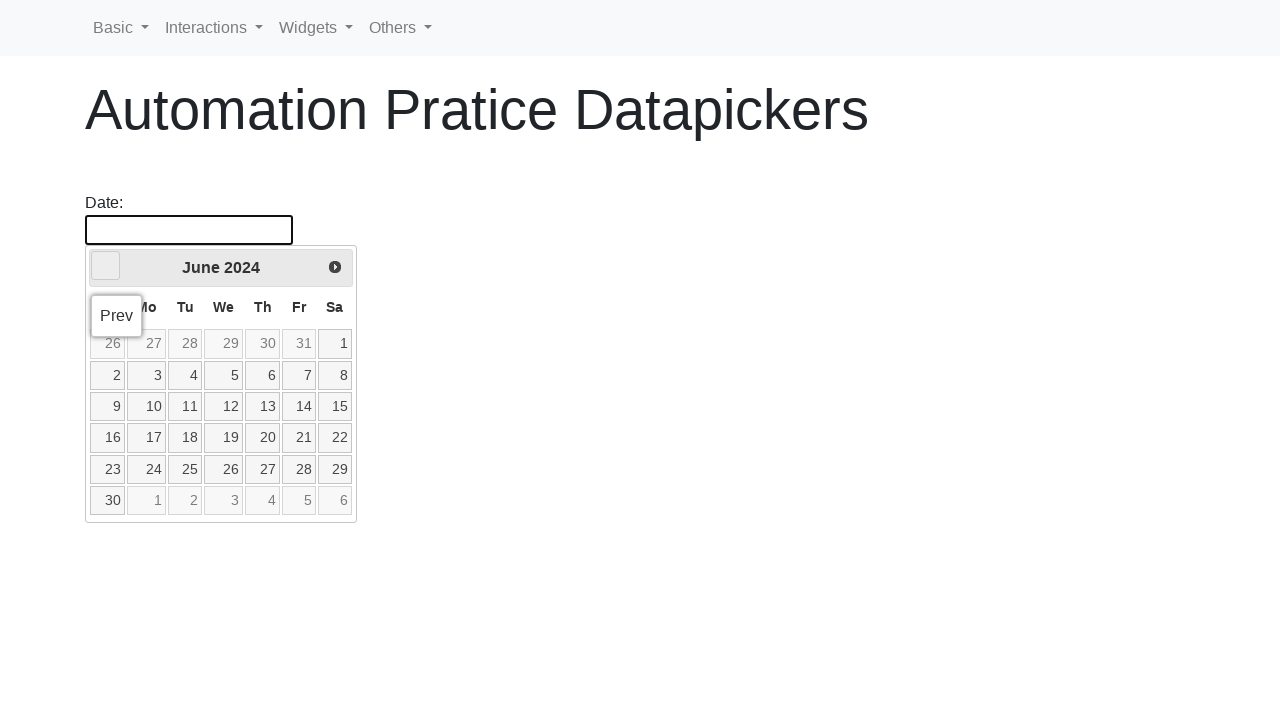

Clicked previous month button to navigate towards October 2020 (currently June 2024) at (106, 266) on .ui-datepicker-prev
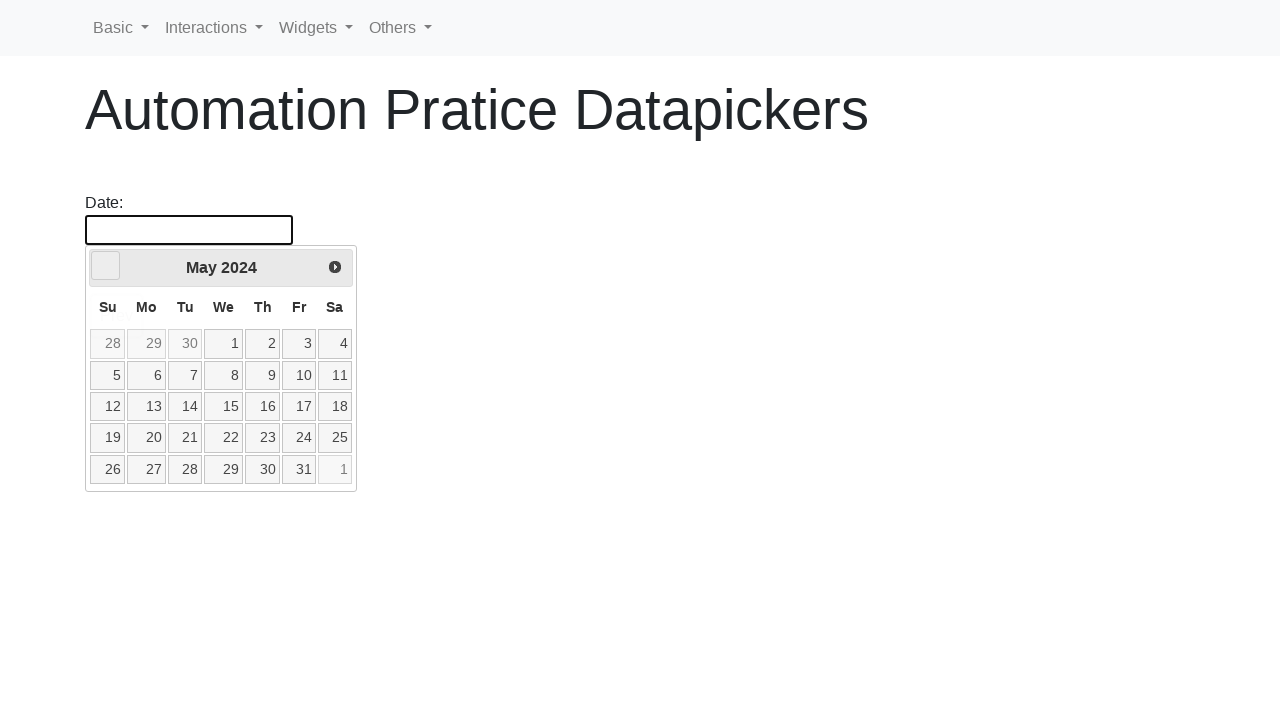

Waited for calendar animation to complete
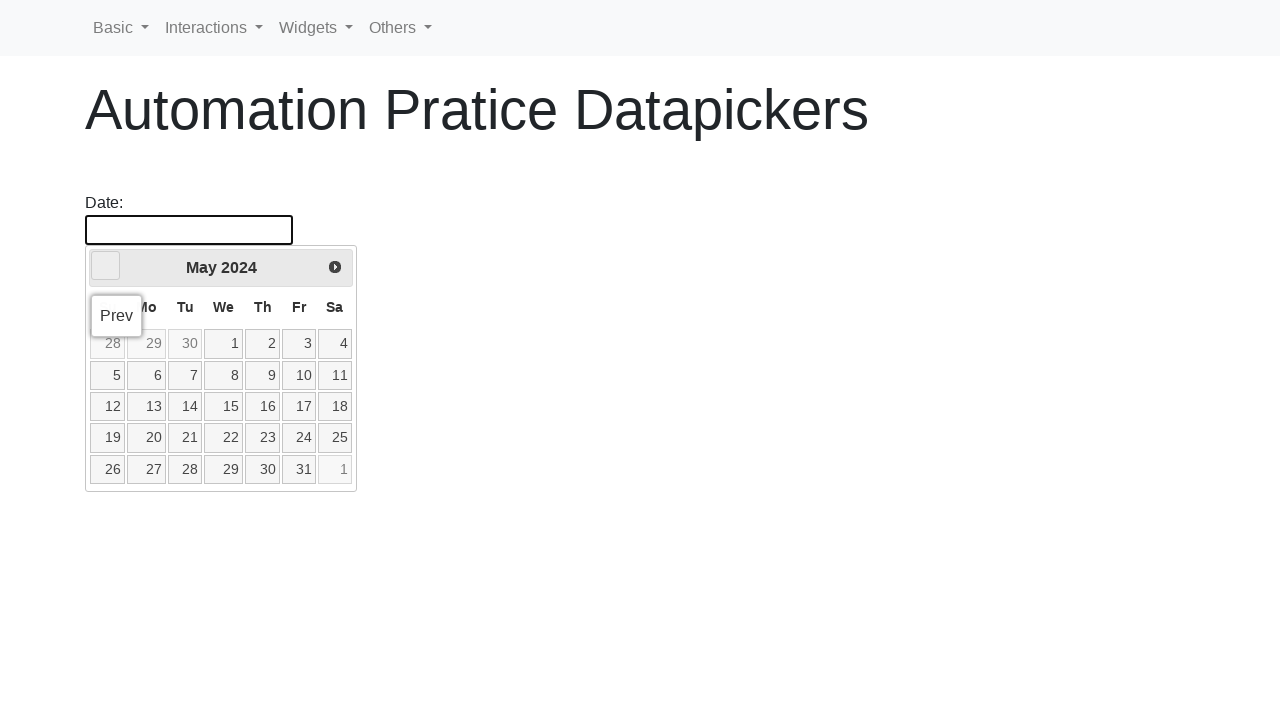

Updated current month to May
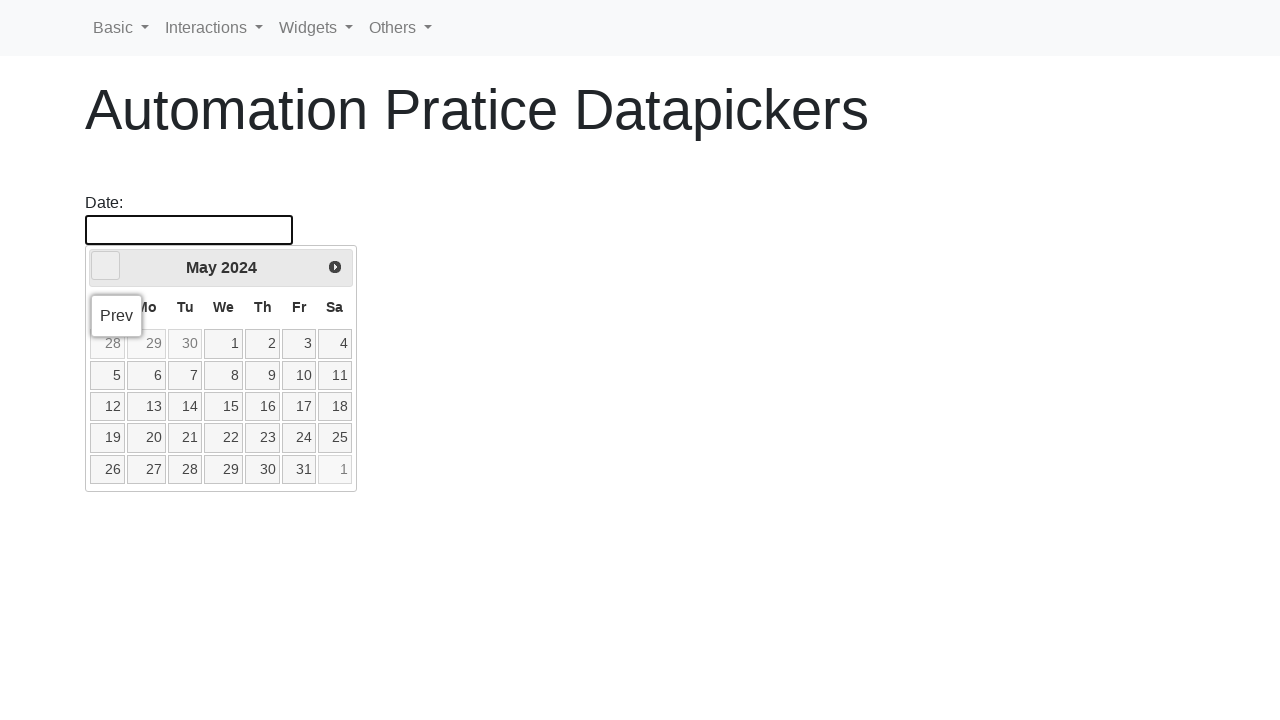

Updated current year to 2024
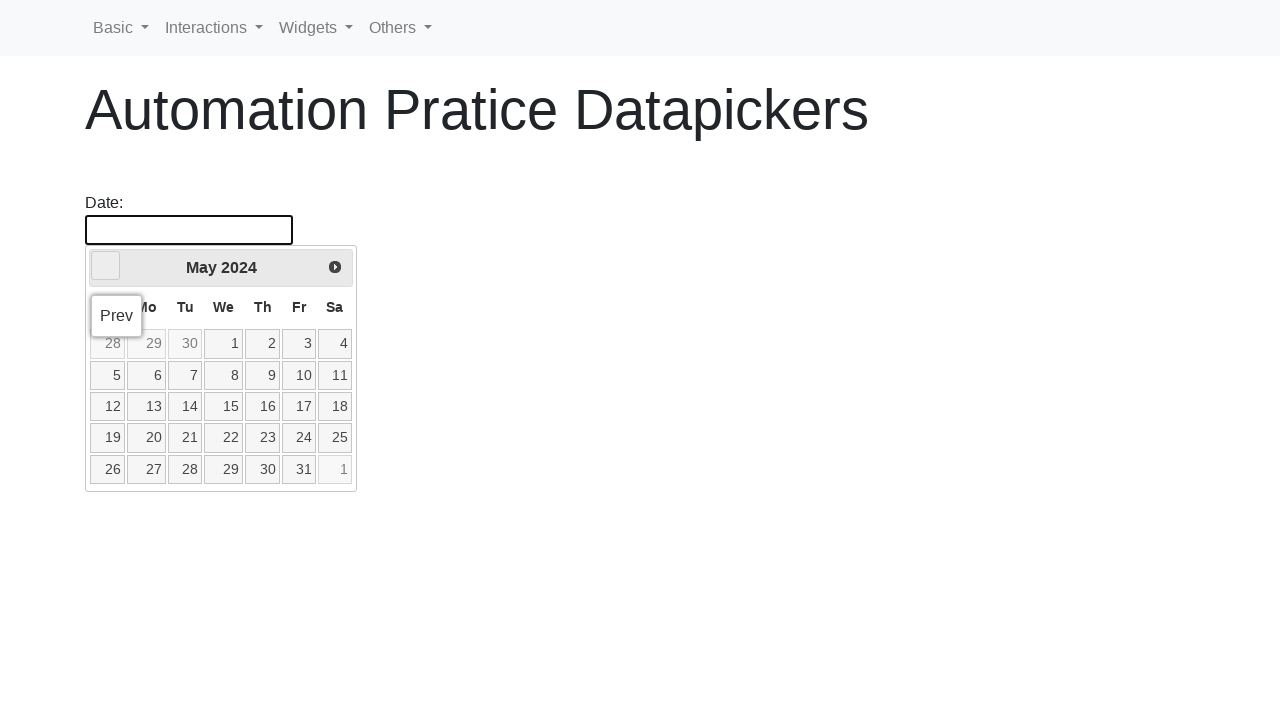

Clicked previous month button to navigate towards October 2020 (currently May 2024) at (106, 266) on .ui-datepicker-prev
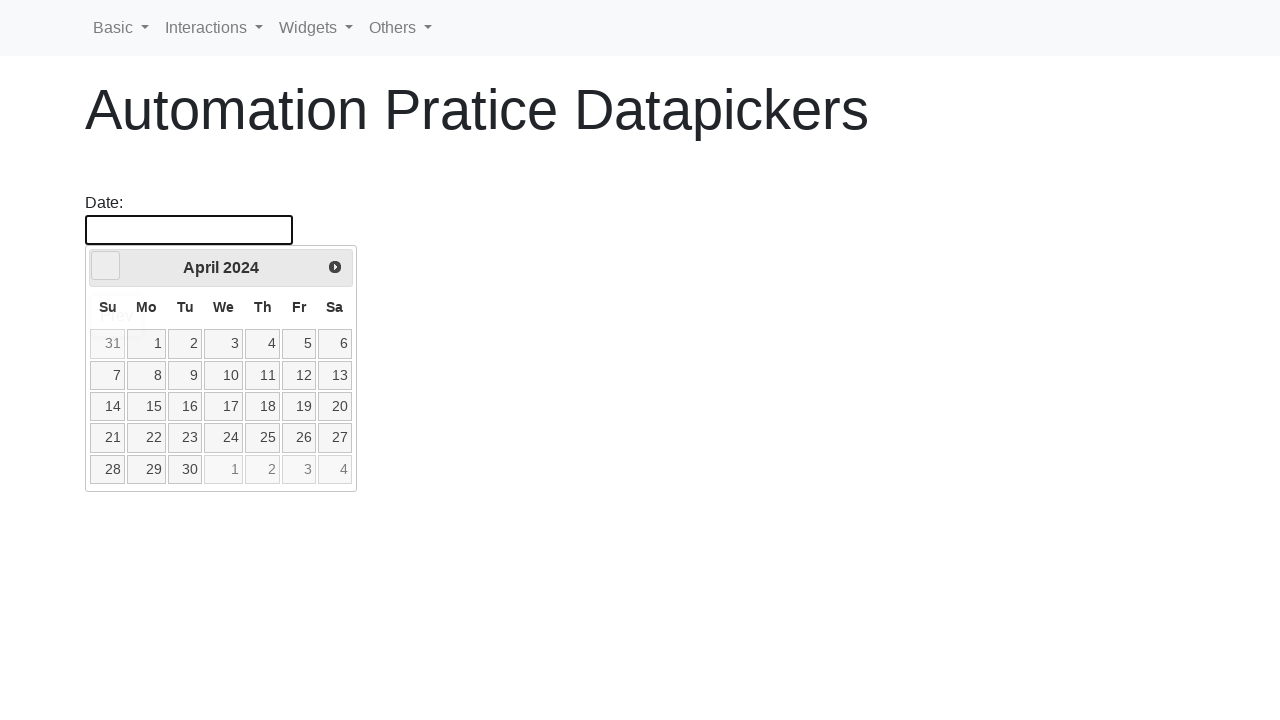

Waited for calendar animation to complete
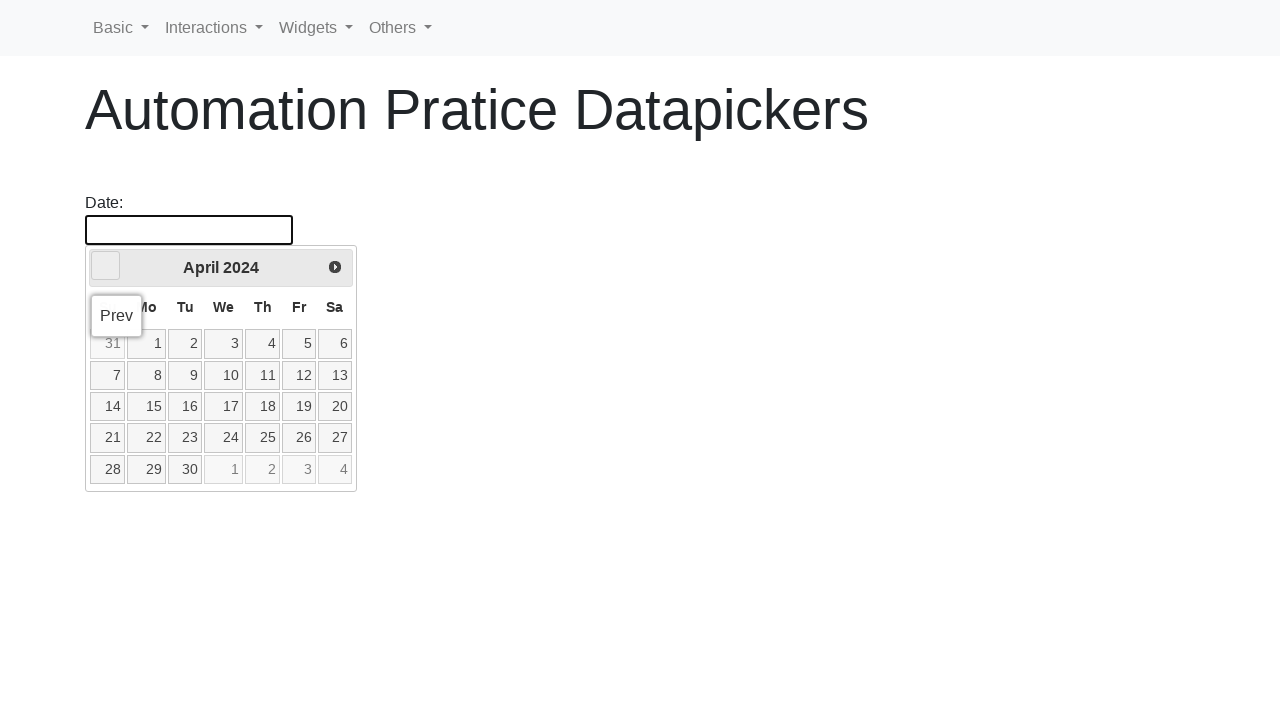

Updated current month to April
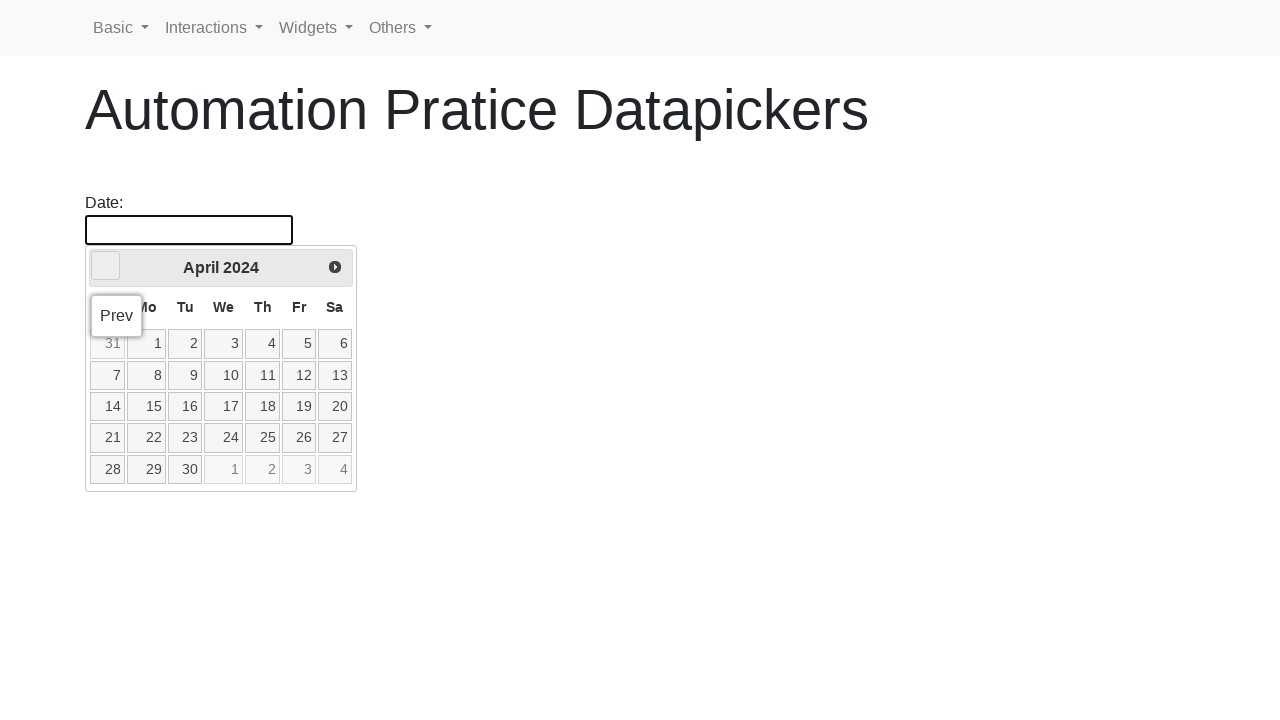

Updated current year to 2024
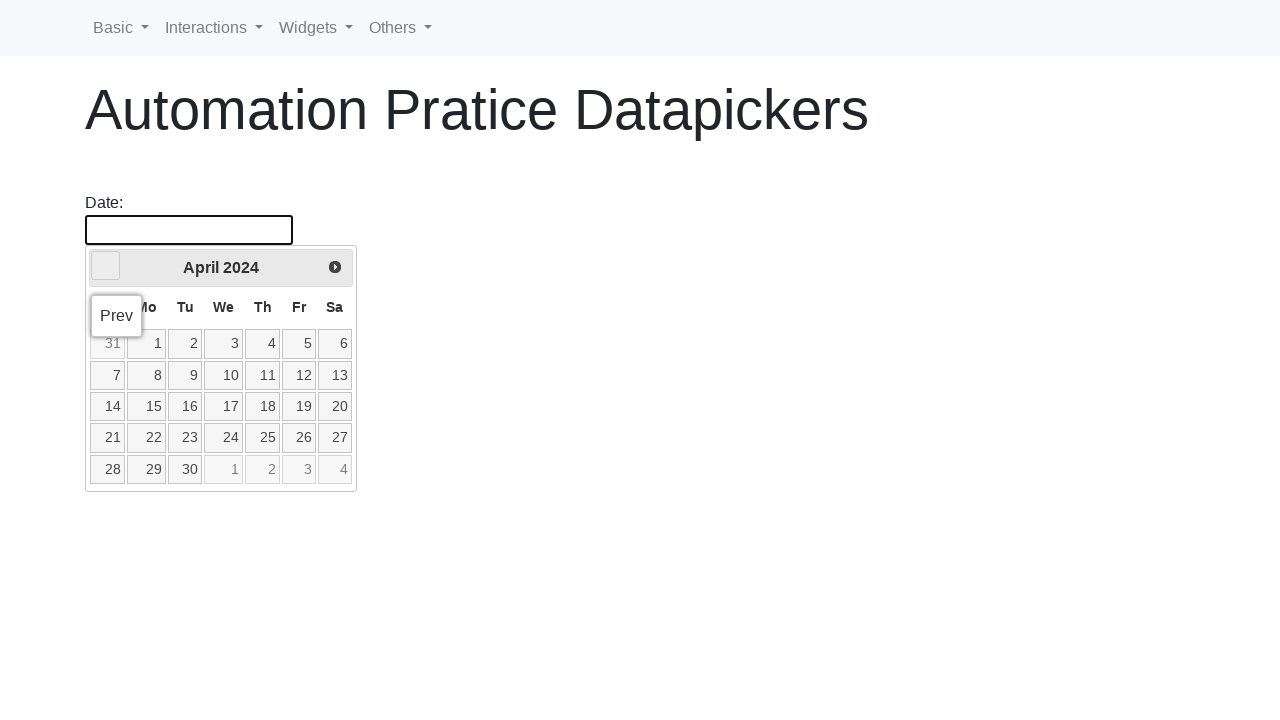

Clicked previous month button to navigate towards October 2020 (currently April 2024) at (106, 266) on .ui-datepicker-prev
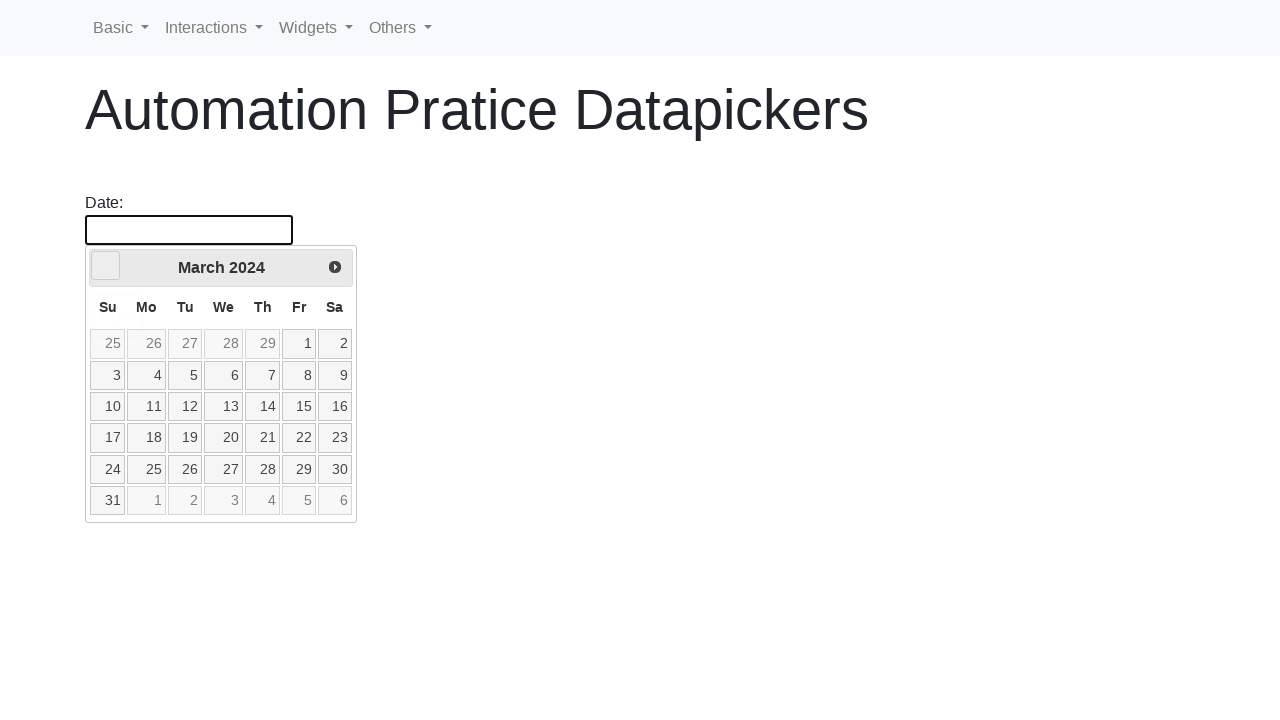

Waited for calendar animation to complete
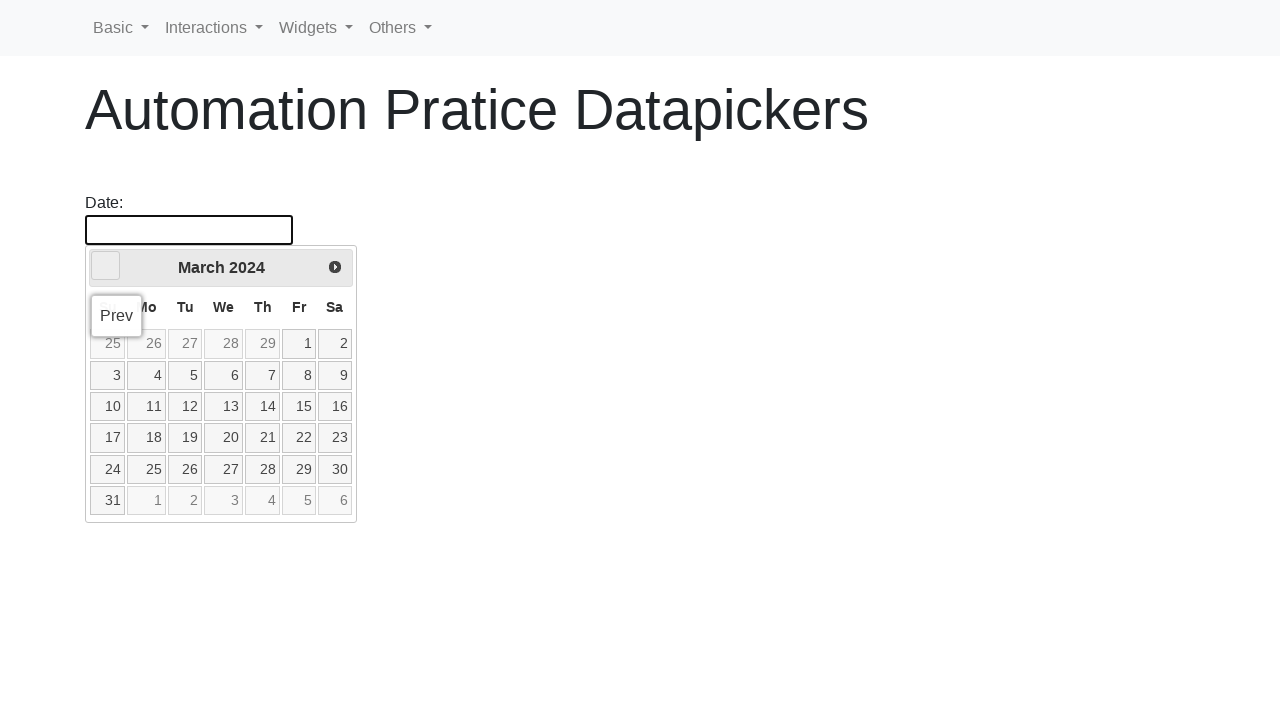

Updated current month to March
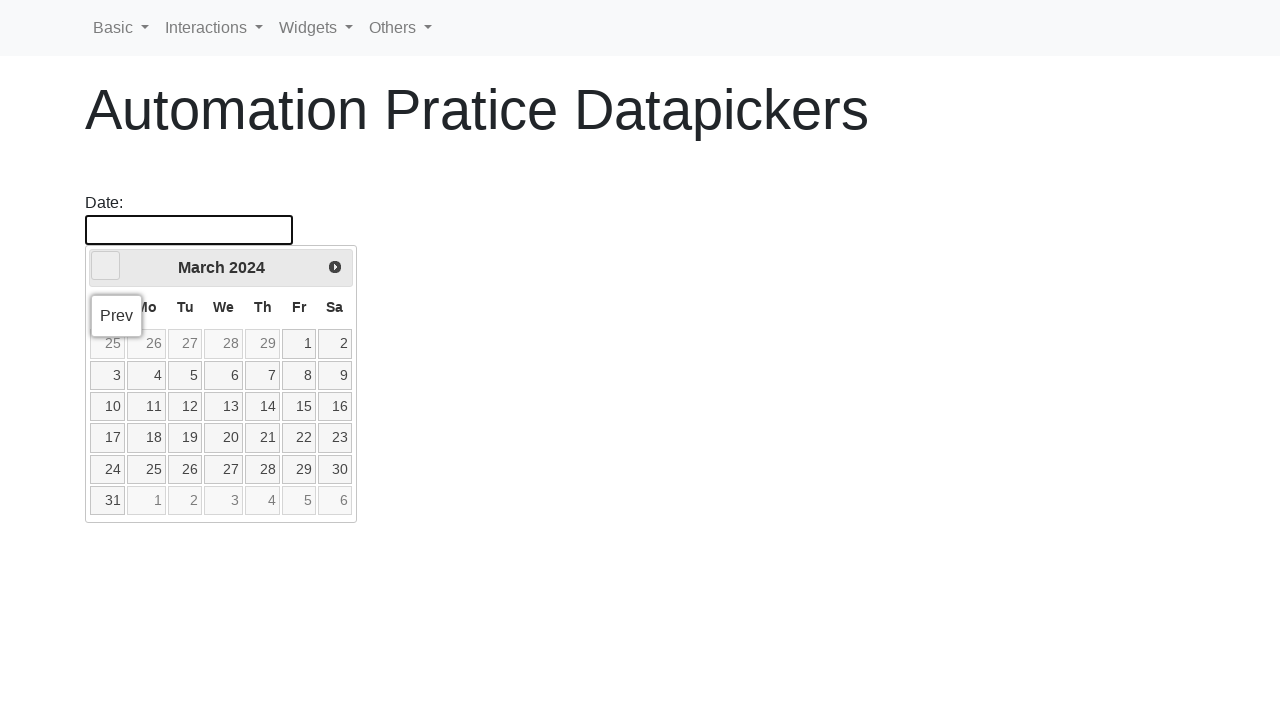

Updated current year to 2024
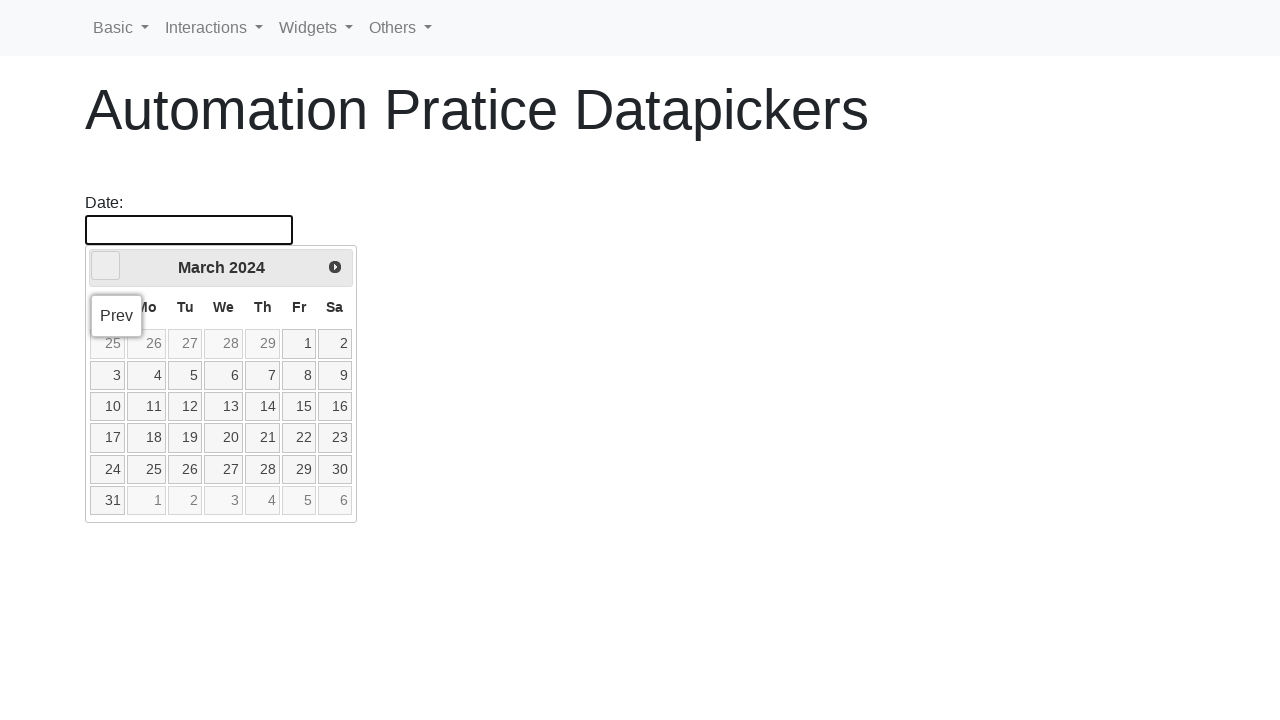

Clicked previous month button to navigate towards October 2020 (currently March 2024) at (106, 266) on .ui-datepicker-prev
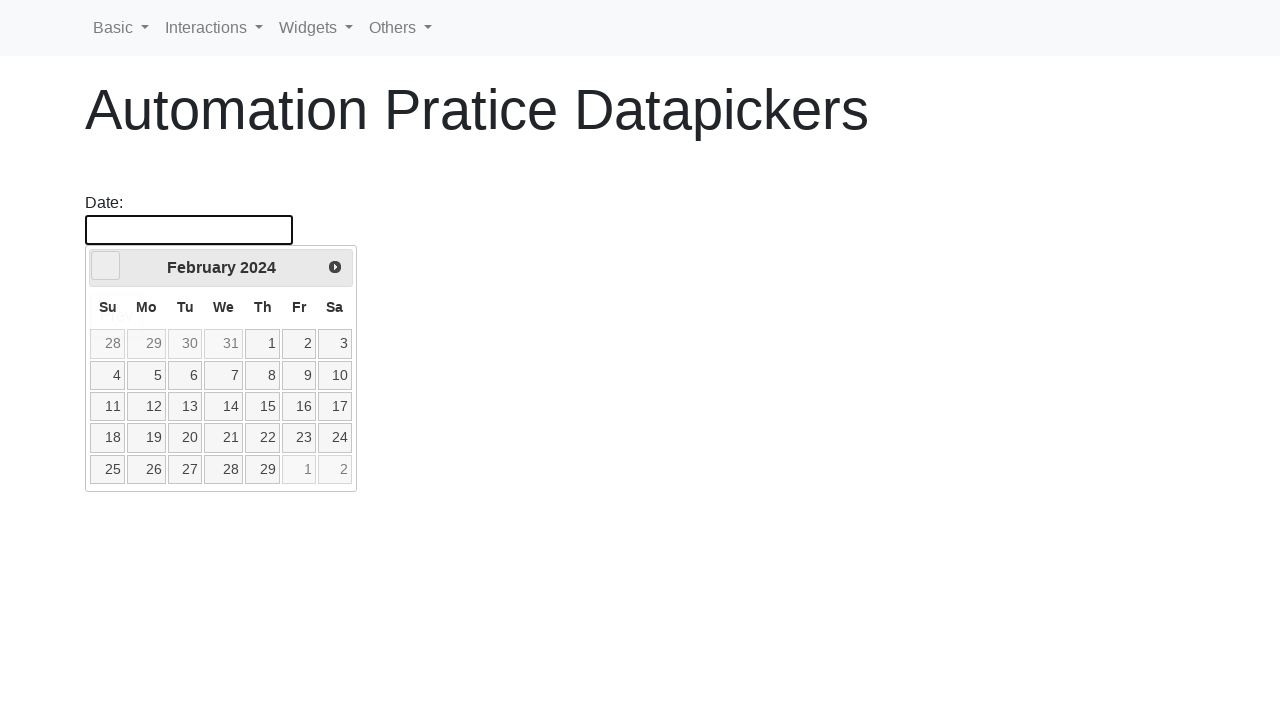

Waited for calendar animation to complete
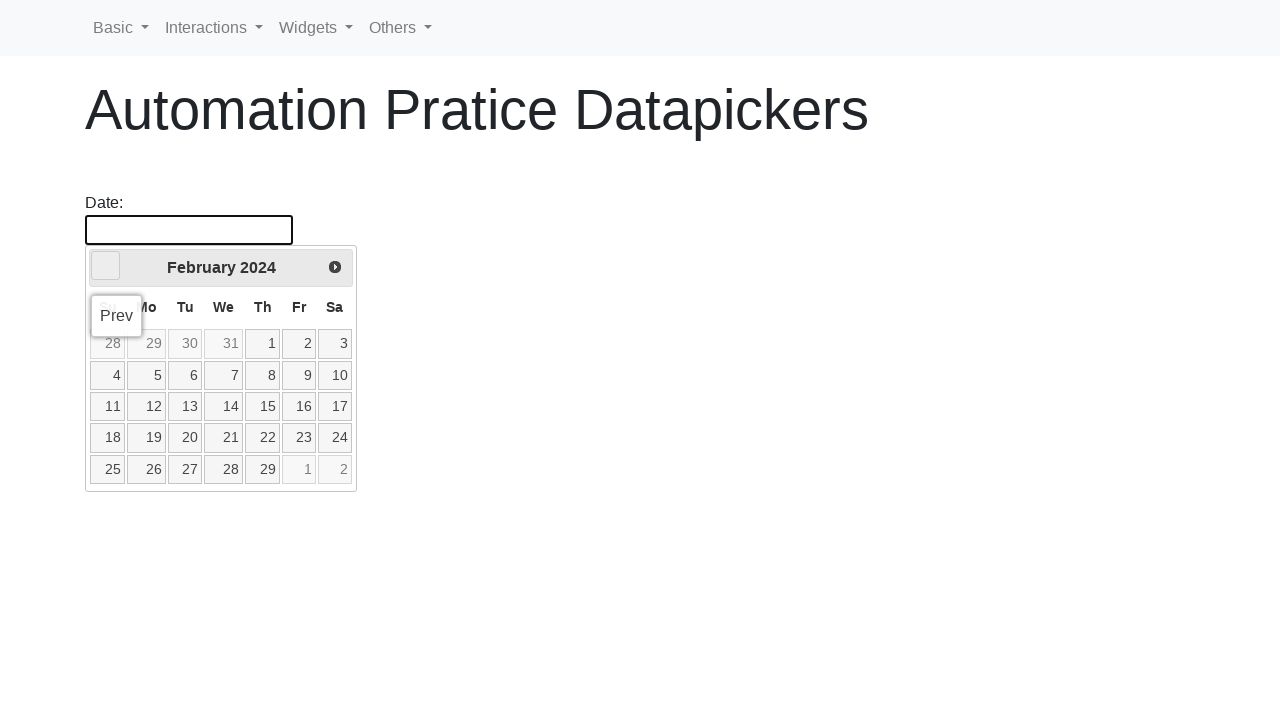

Updated current month to February
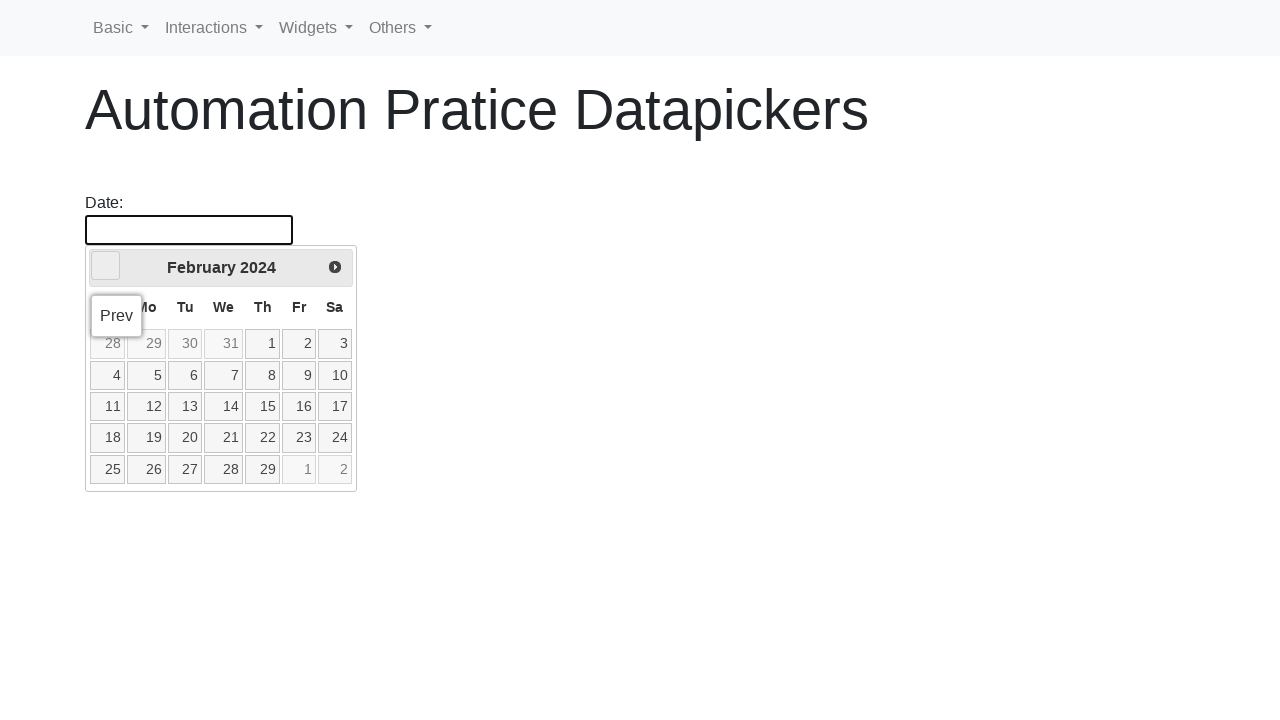

Updated current year to 2024
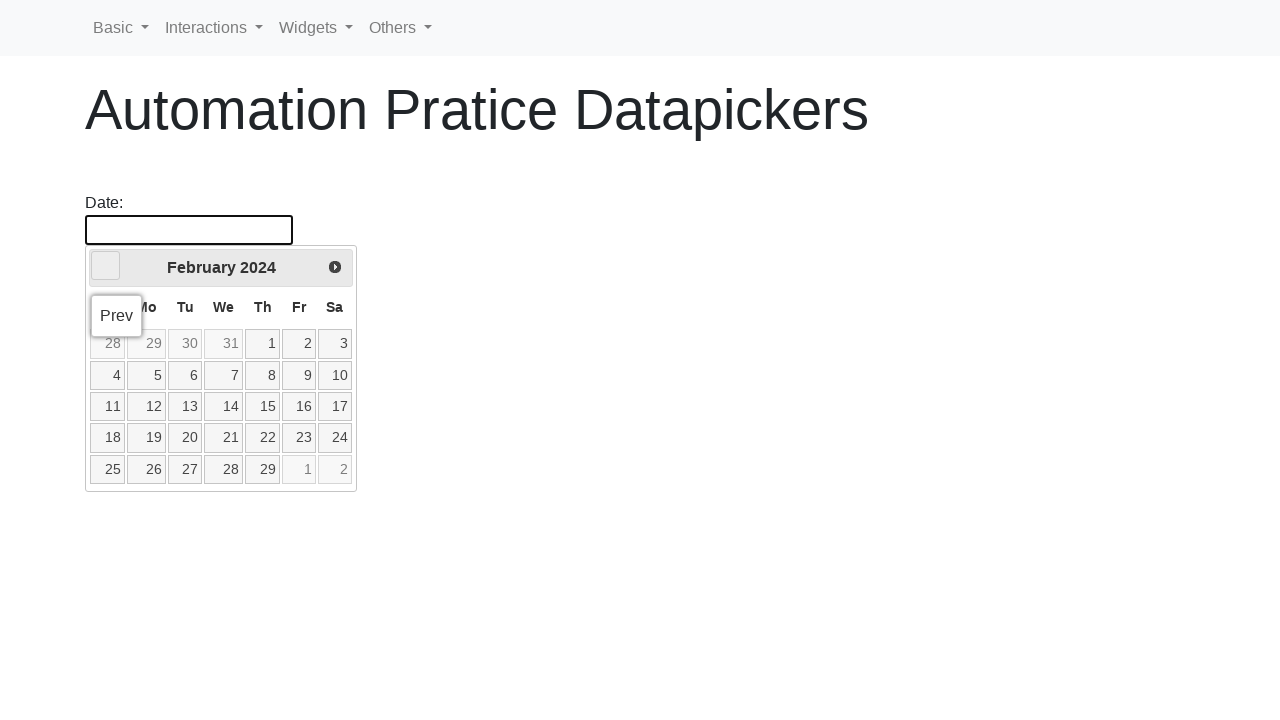

Clicked previous month button to navigate towards October 2020 (currently February 2024) at (106, 266) on .ui-datepicker-prev
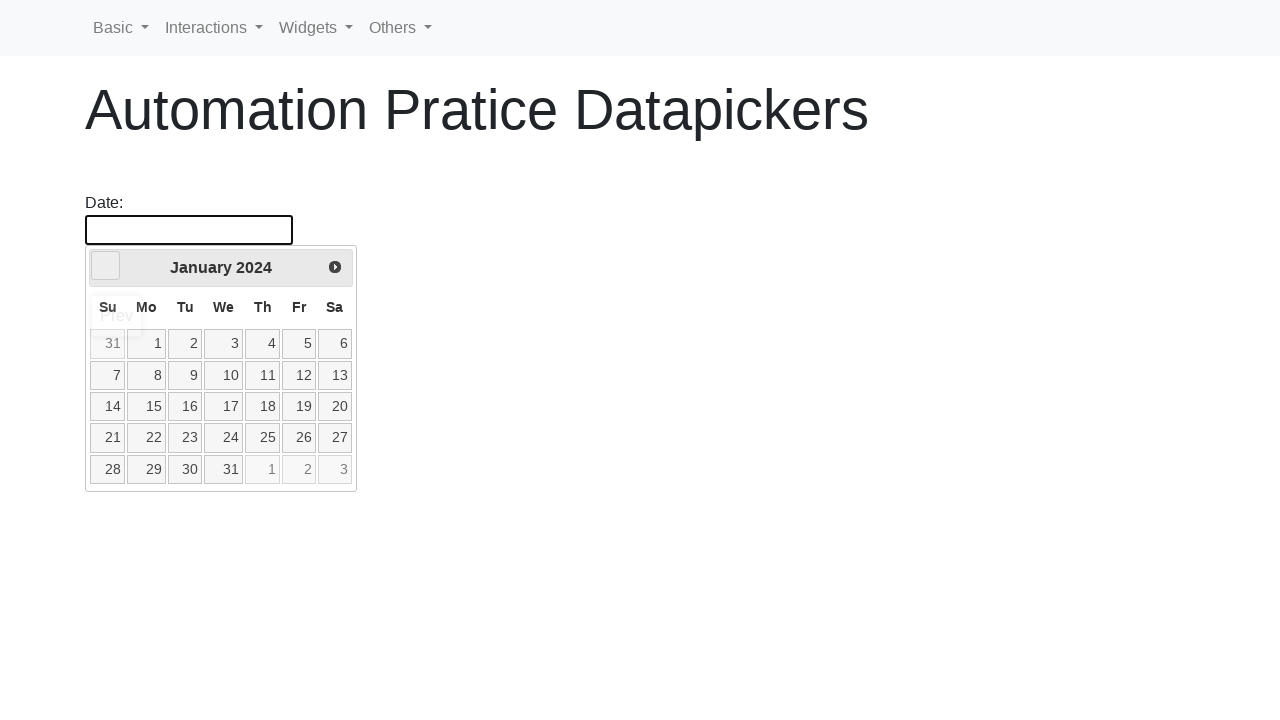

Waited for calendar animation to complete
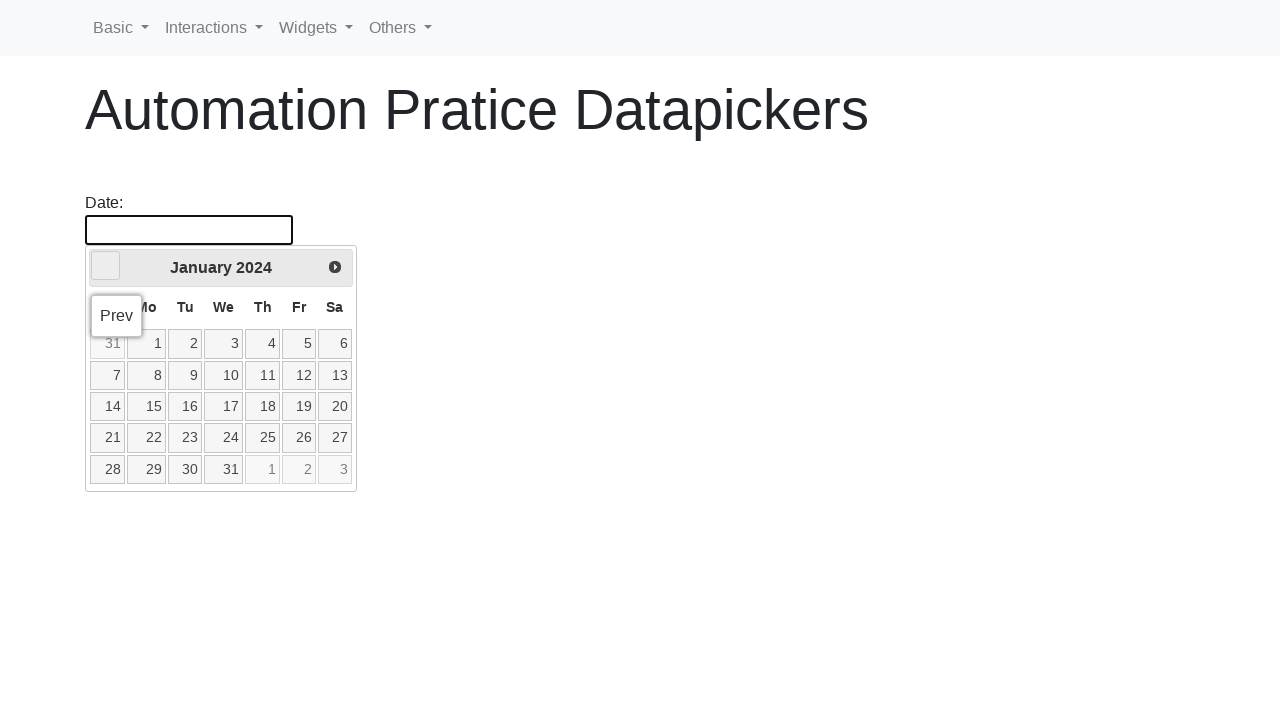

Updated current month to January
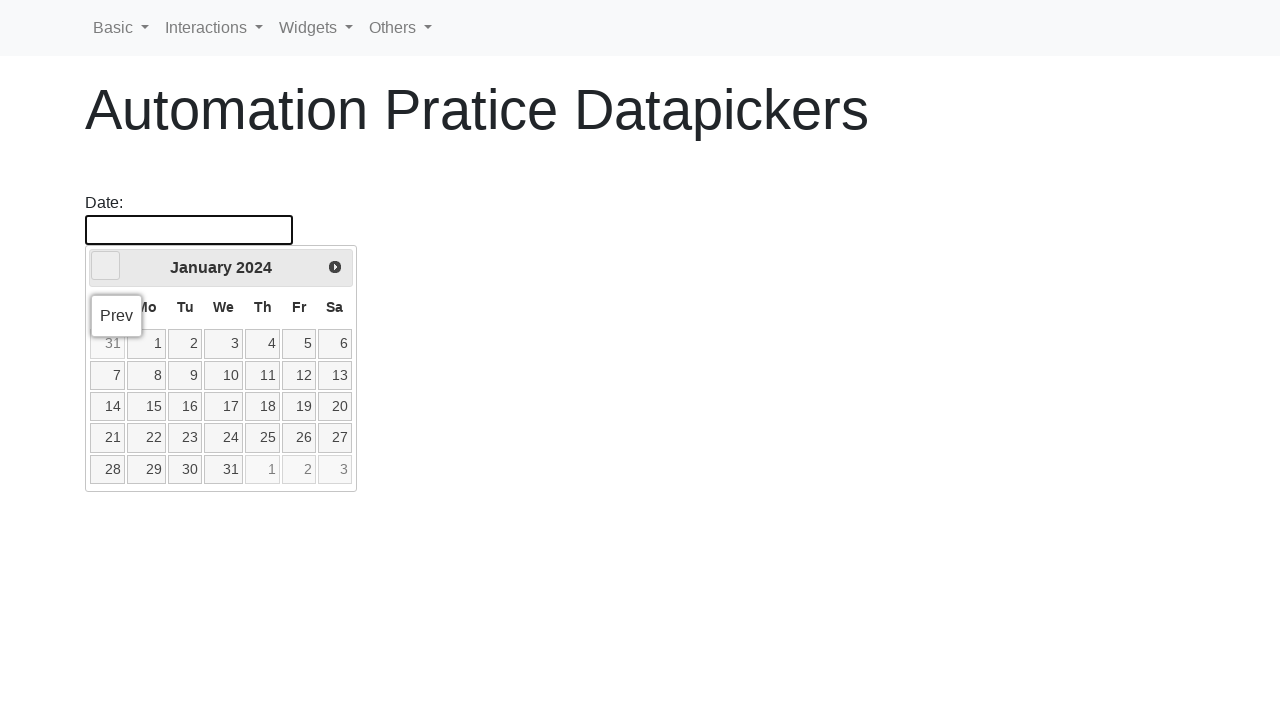

Updated current year to 2024
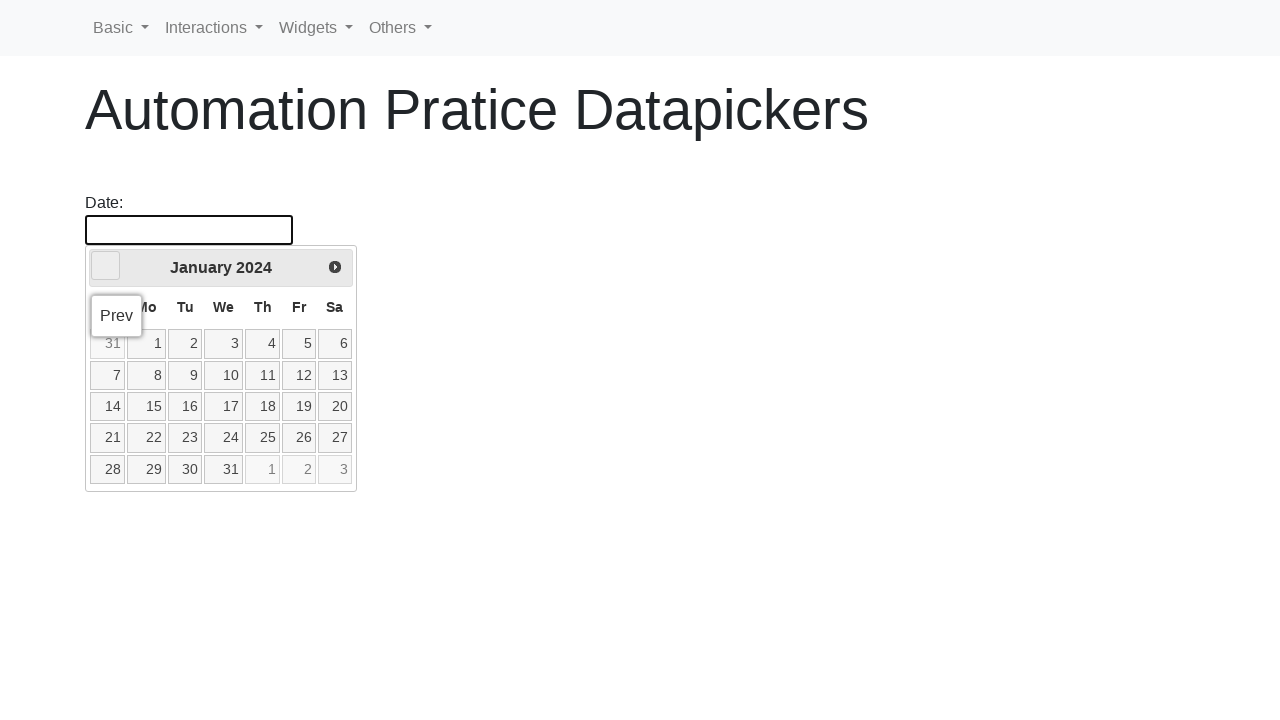

Clicked previous month button to navigate towards October 2020 (currently January 2024) at (106, 266) on .ui-datepicker-prev
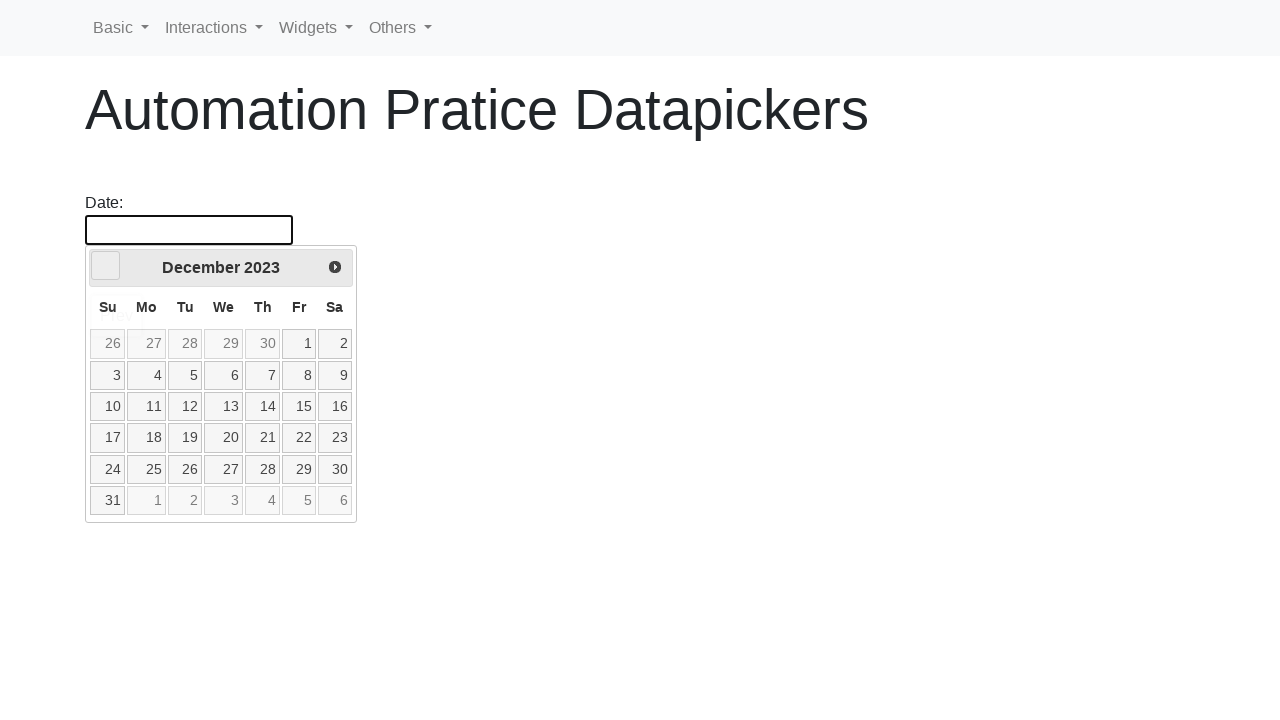

Waited for calendar animation to complete
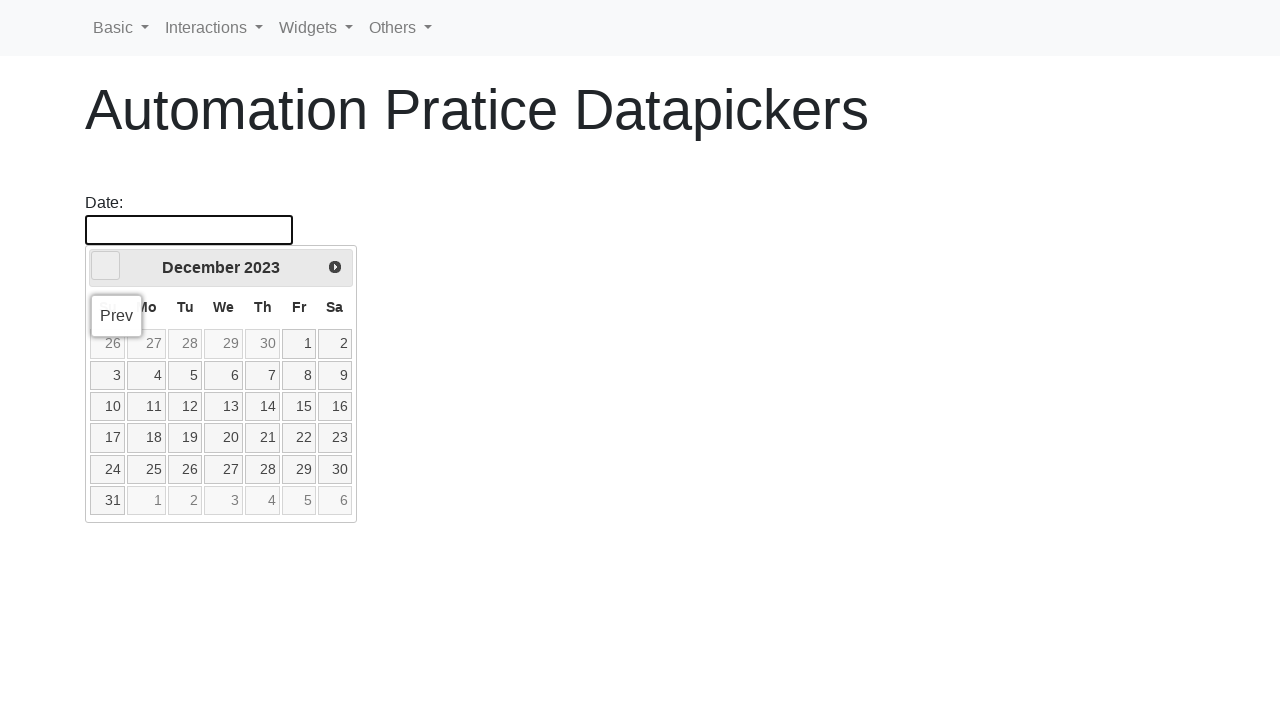

Updated current month to December
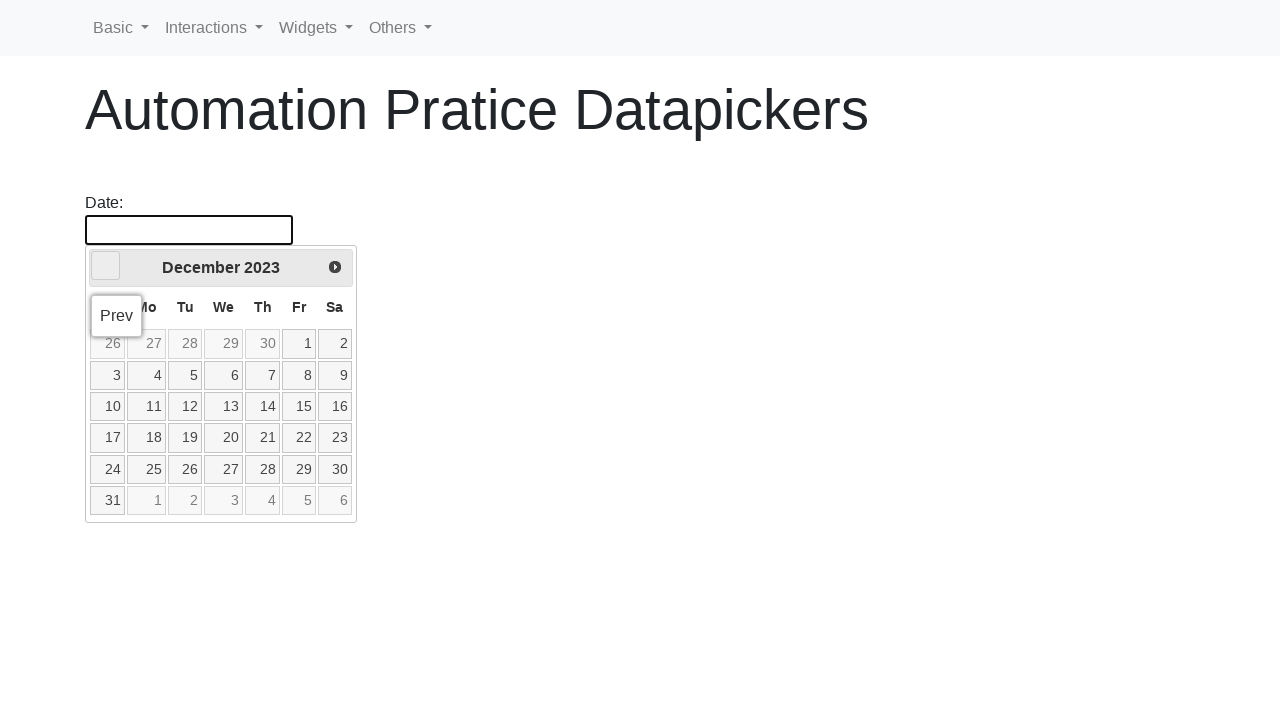

Updated current year to 2023
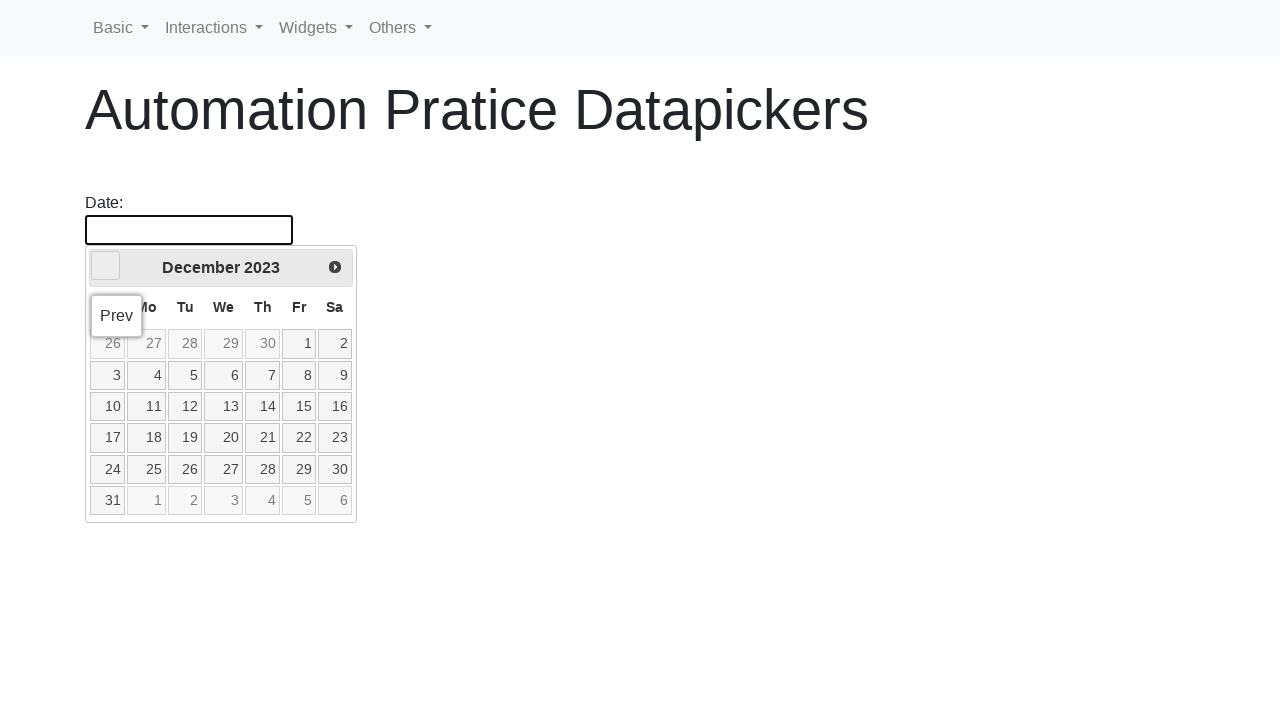

Clicked previous month button to navigate towards October 2020 (currently December 2023) at (106, 266) on .ui-datepicker-prev
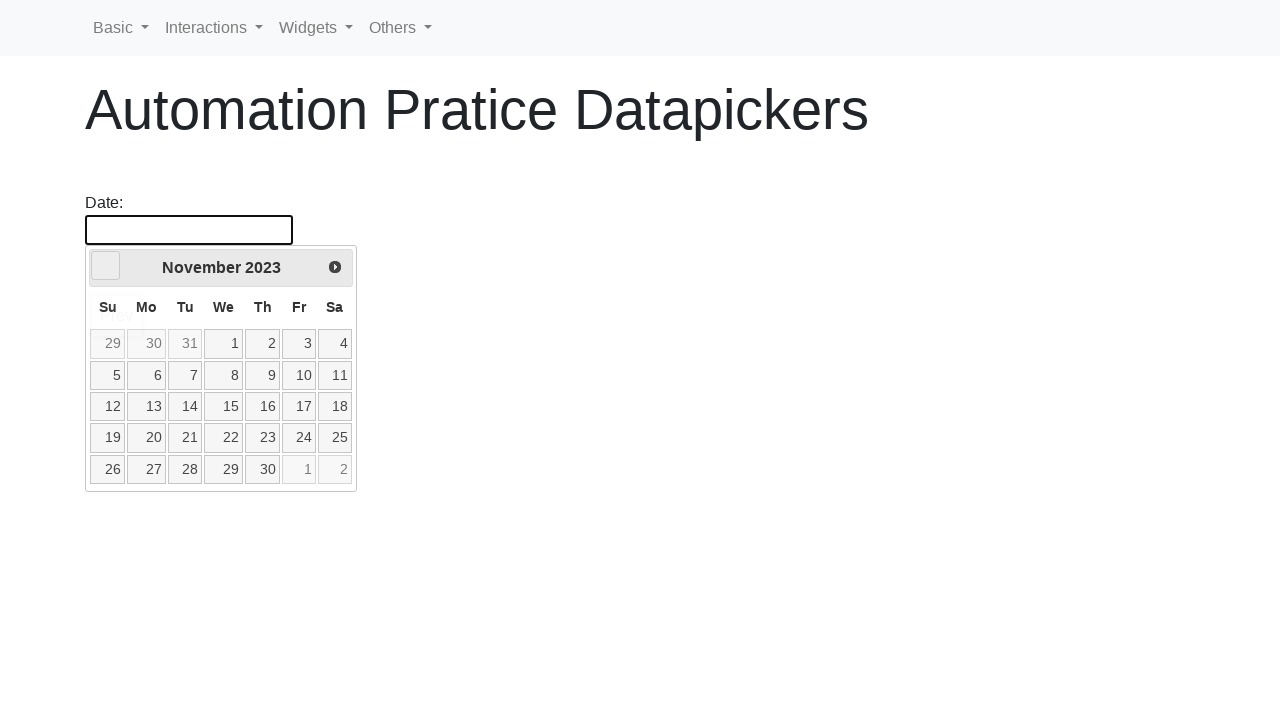

Waited for calendar animation to complete
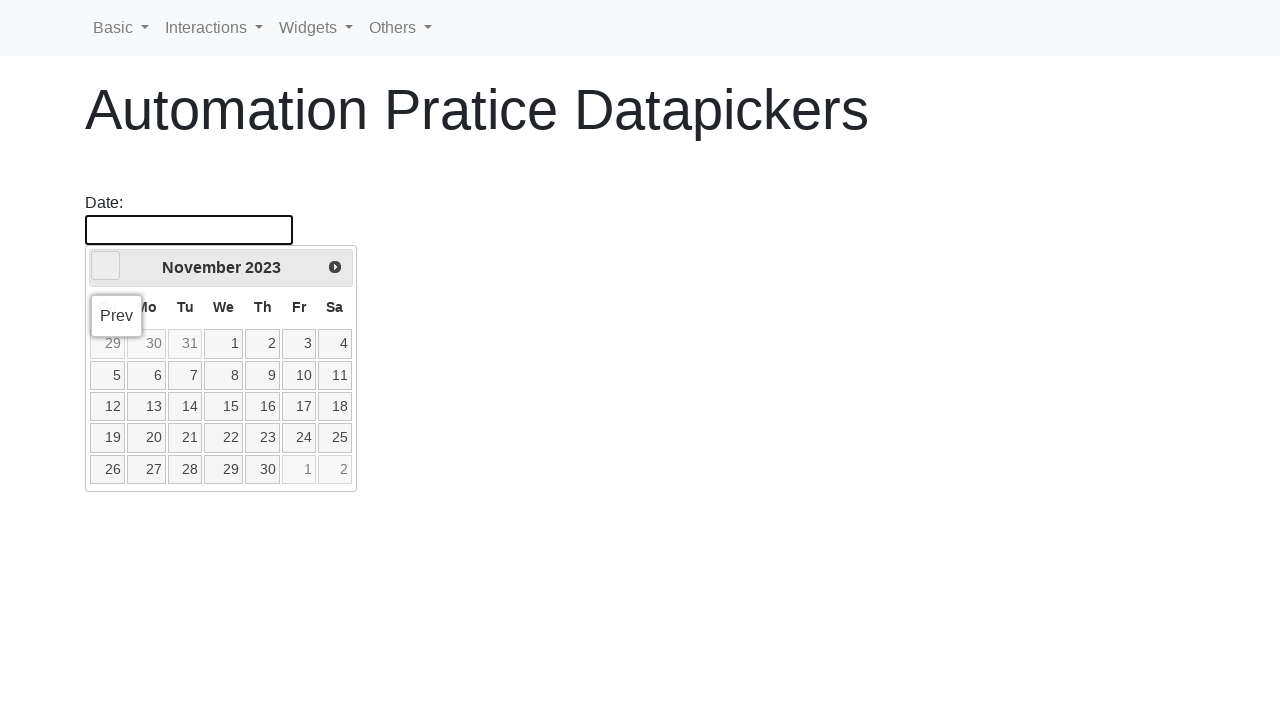

Updated current month to November
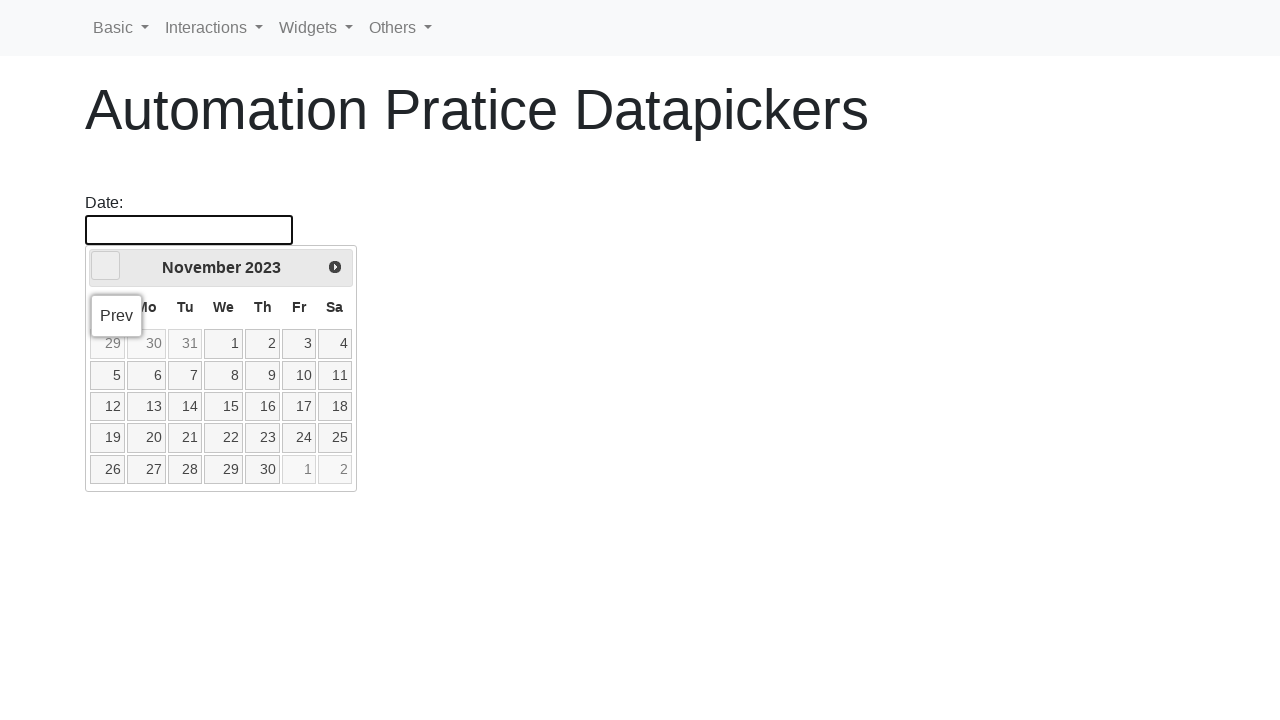

Updated current year to 2023
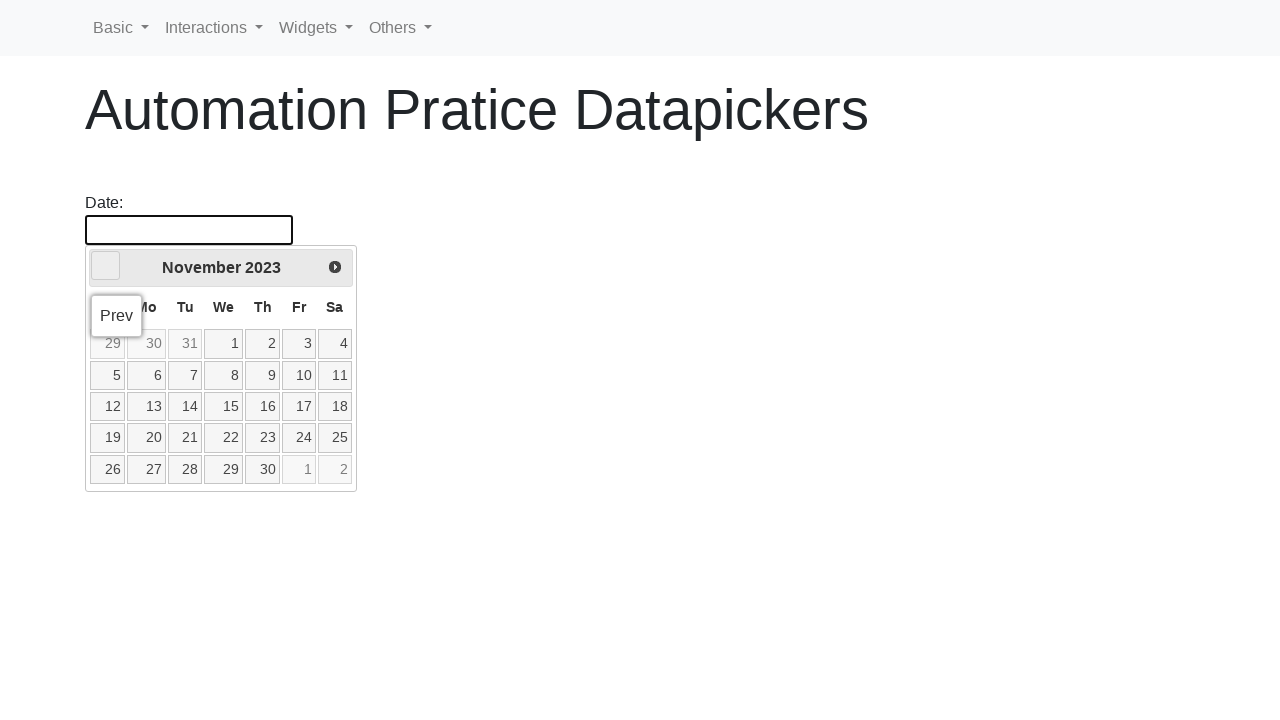

Clicked previous month button to navigate towards October 2020 (currently November 2023) at (106, 266) on .ui-datepicker-prev
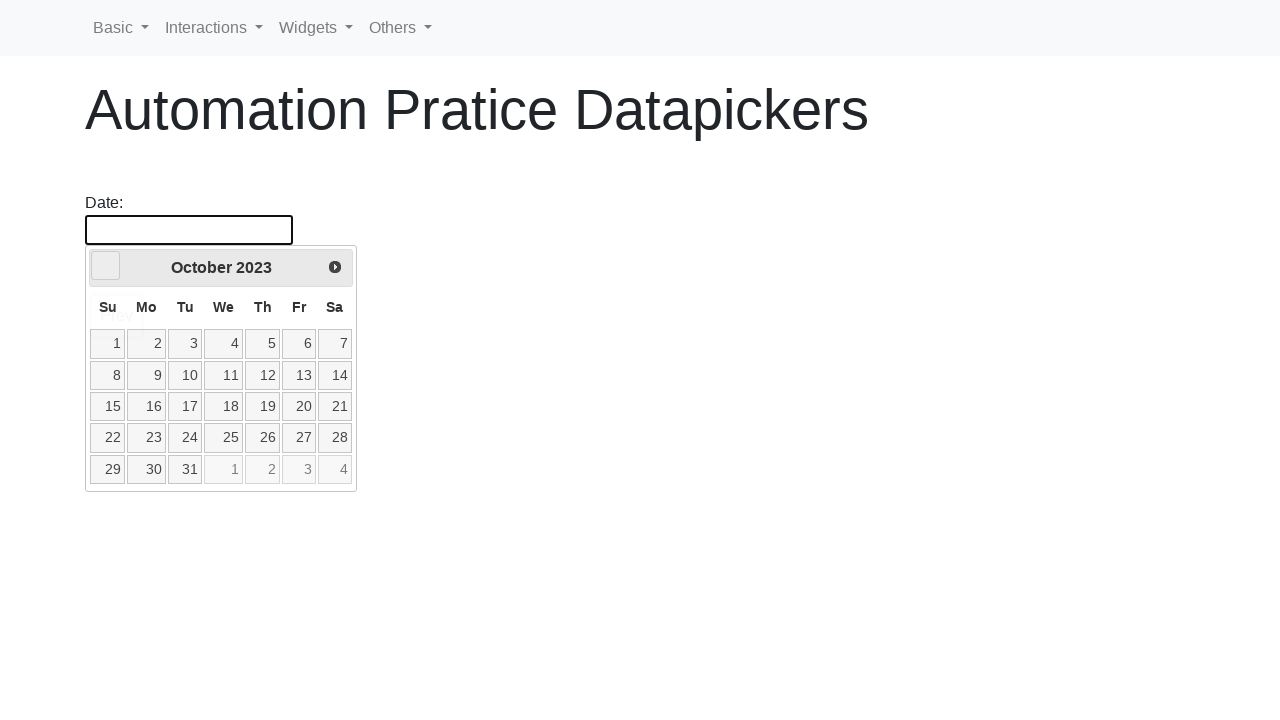

Waited for calendar animation to complete
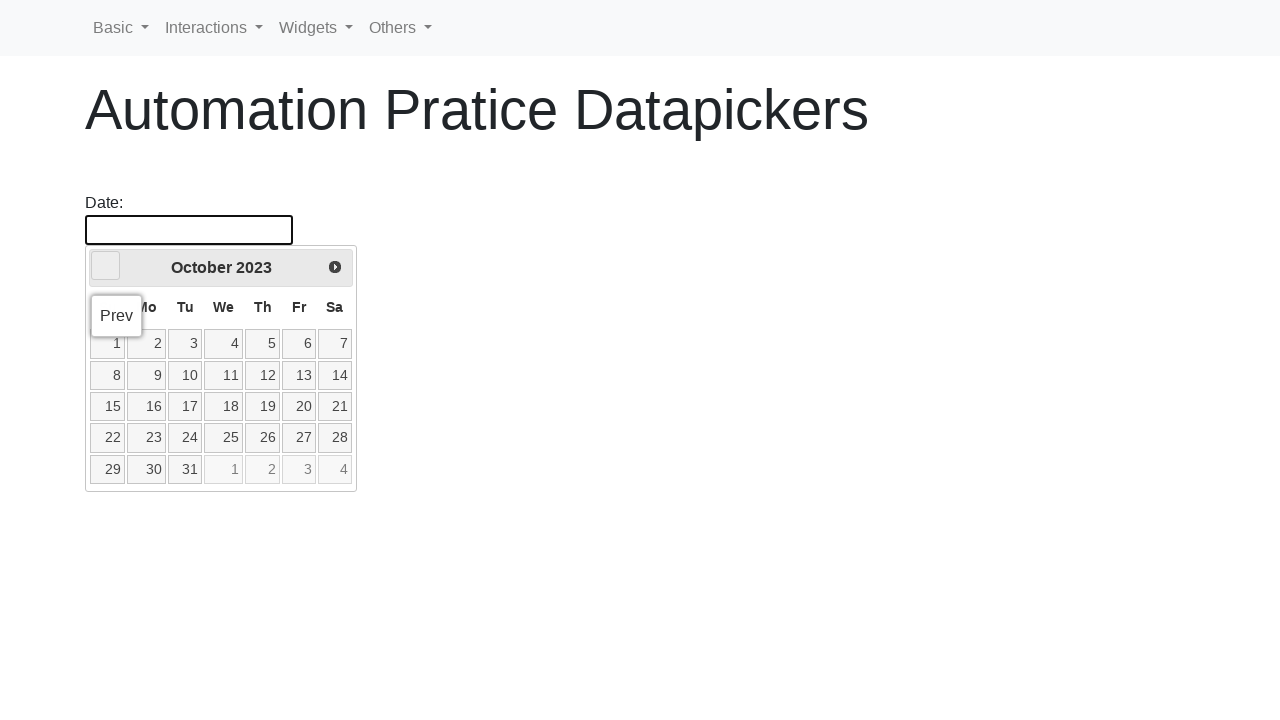

Updated current month to October
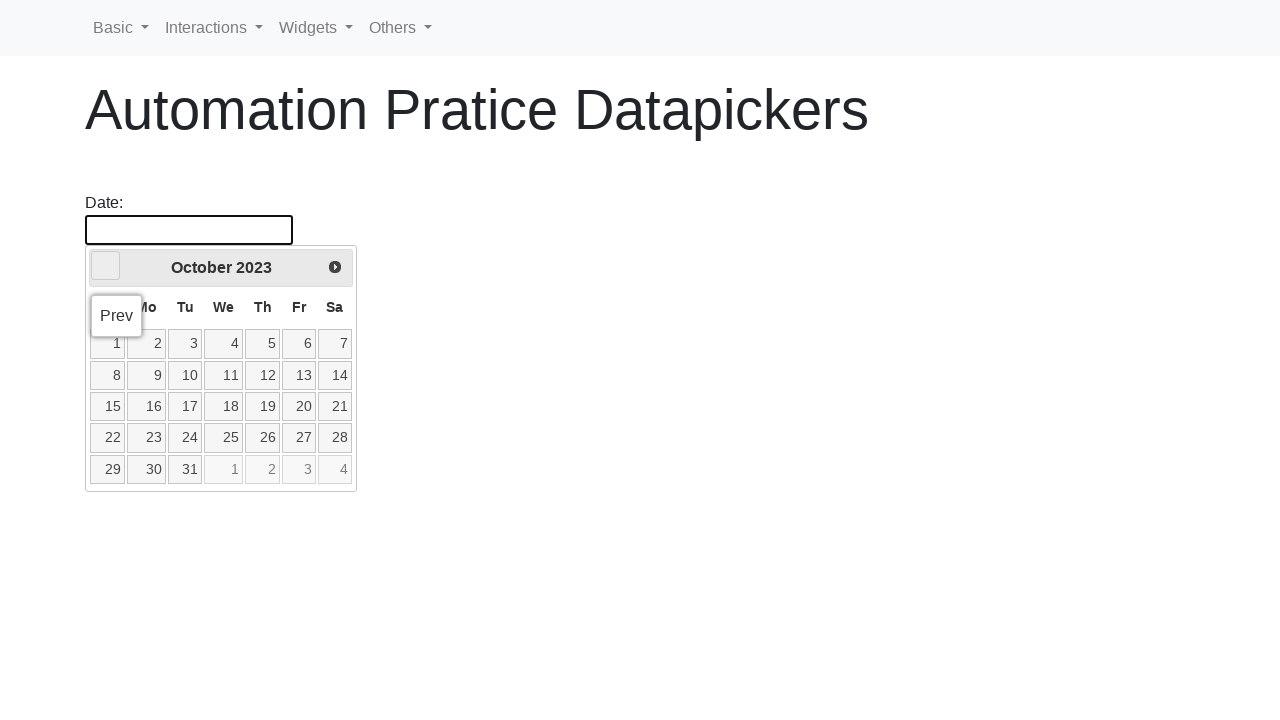

Updated current year to 2023
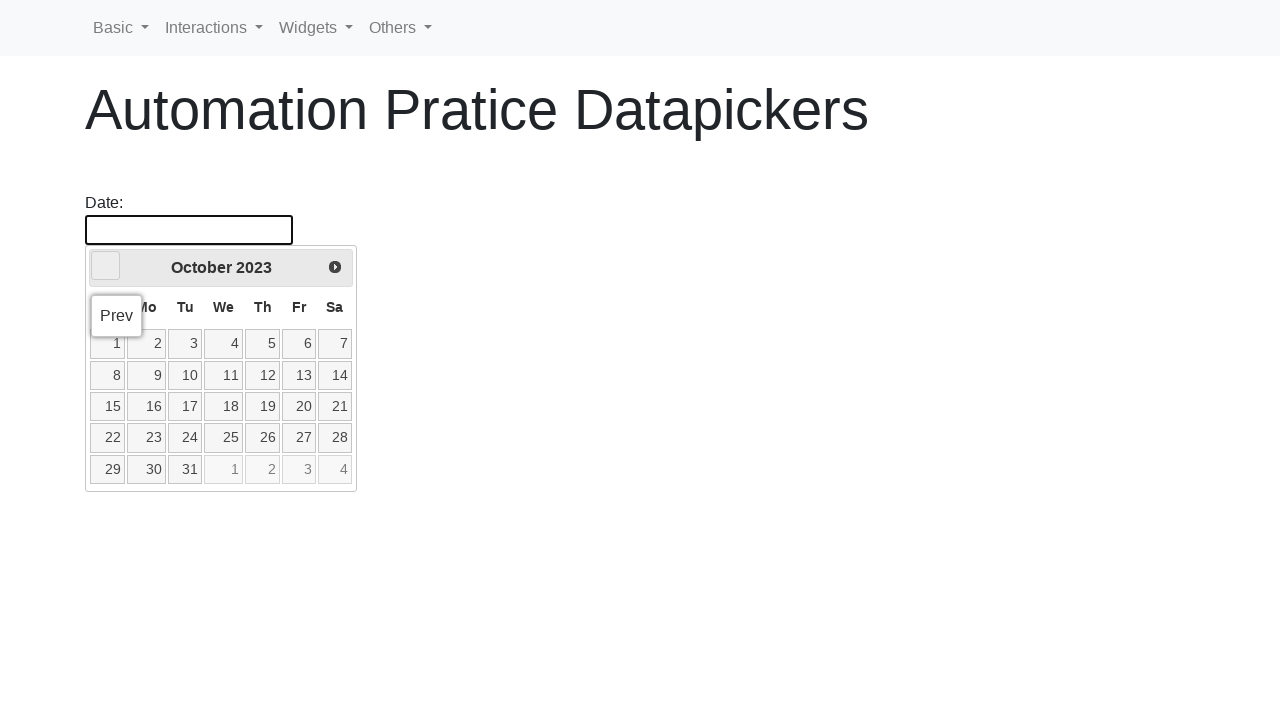

Clicked previous month button to navigate towards October 2020 (currently October 2023) at (106, 266) on .ui-datepicker-prev
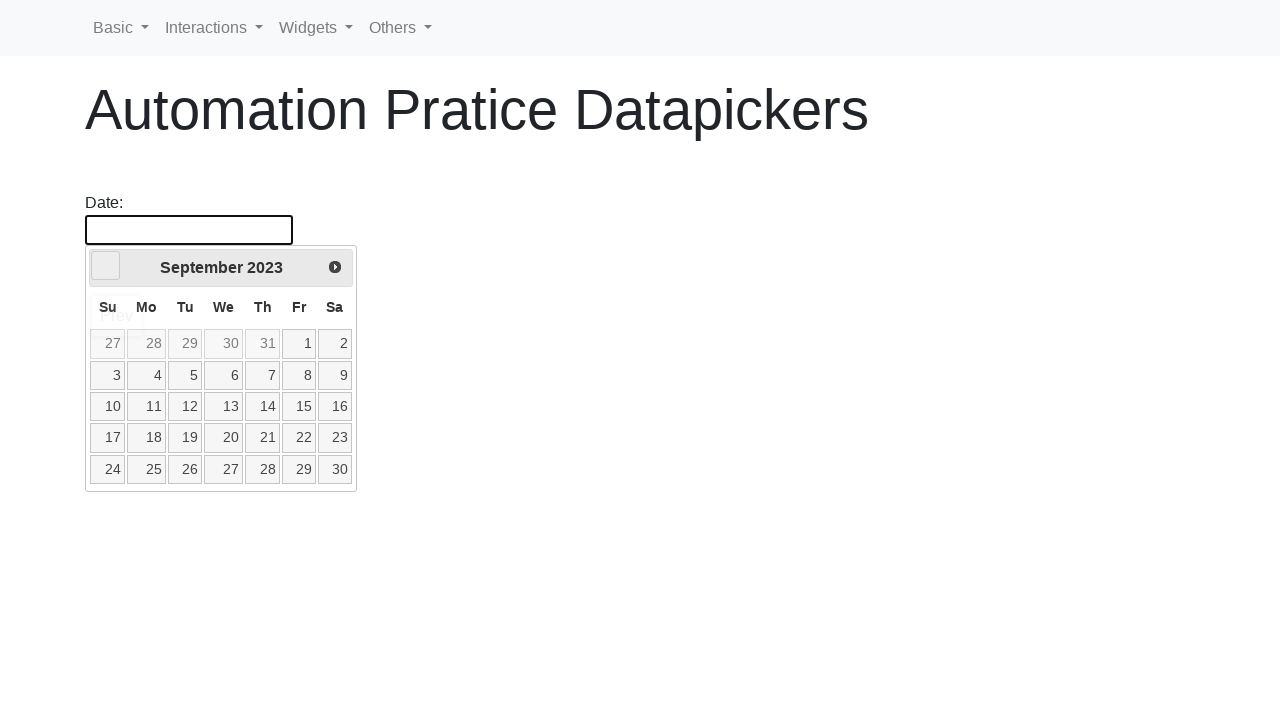

Waited for calendar animation to complete
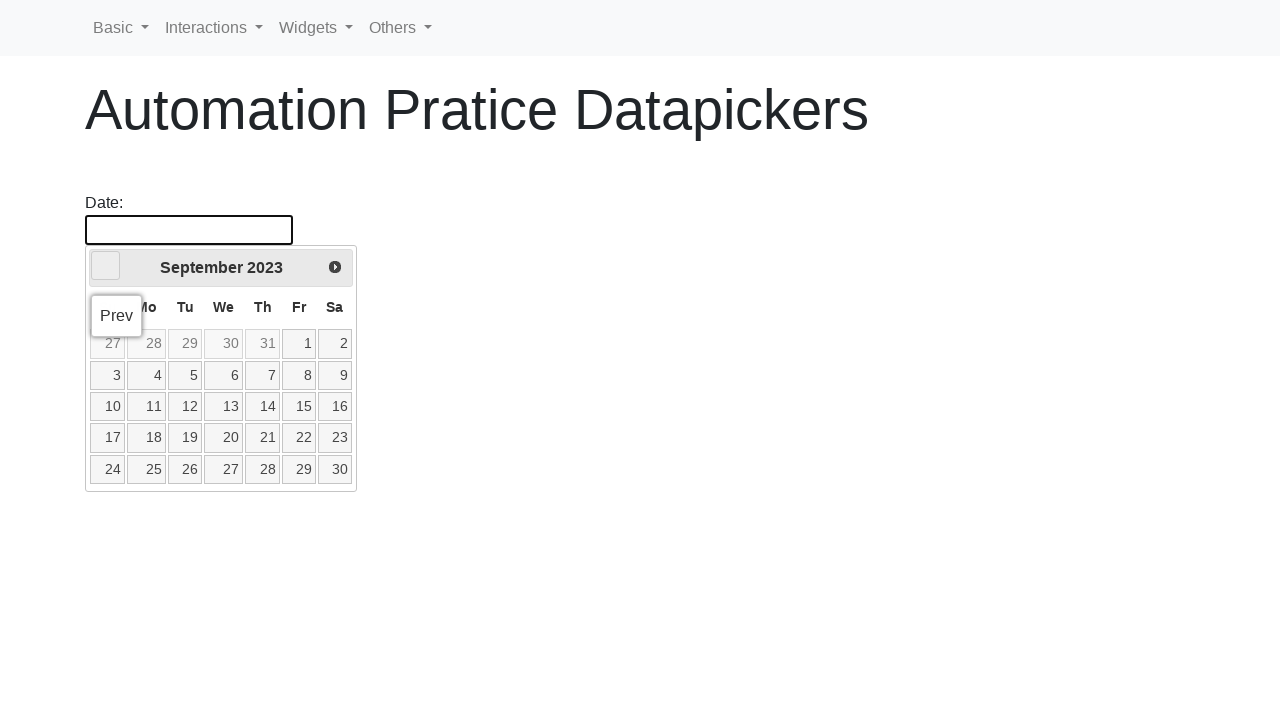

Updated current month to September
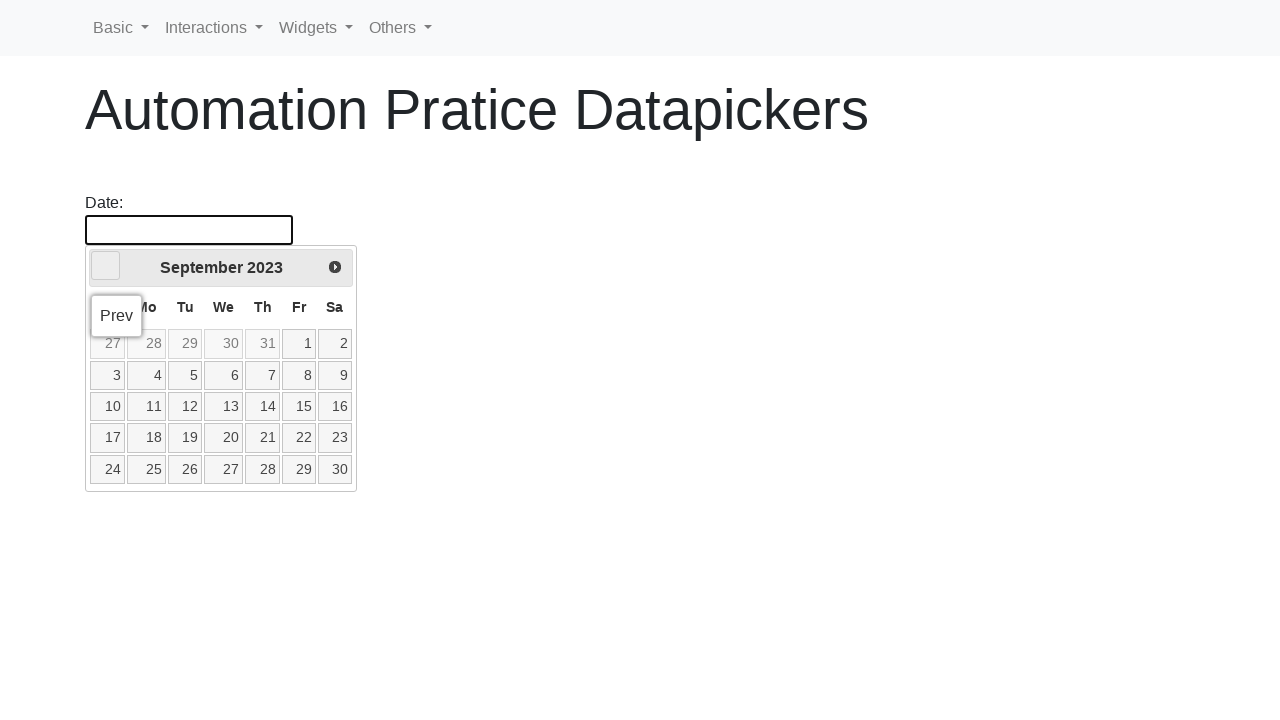

Updated current year to 2023
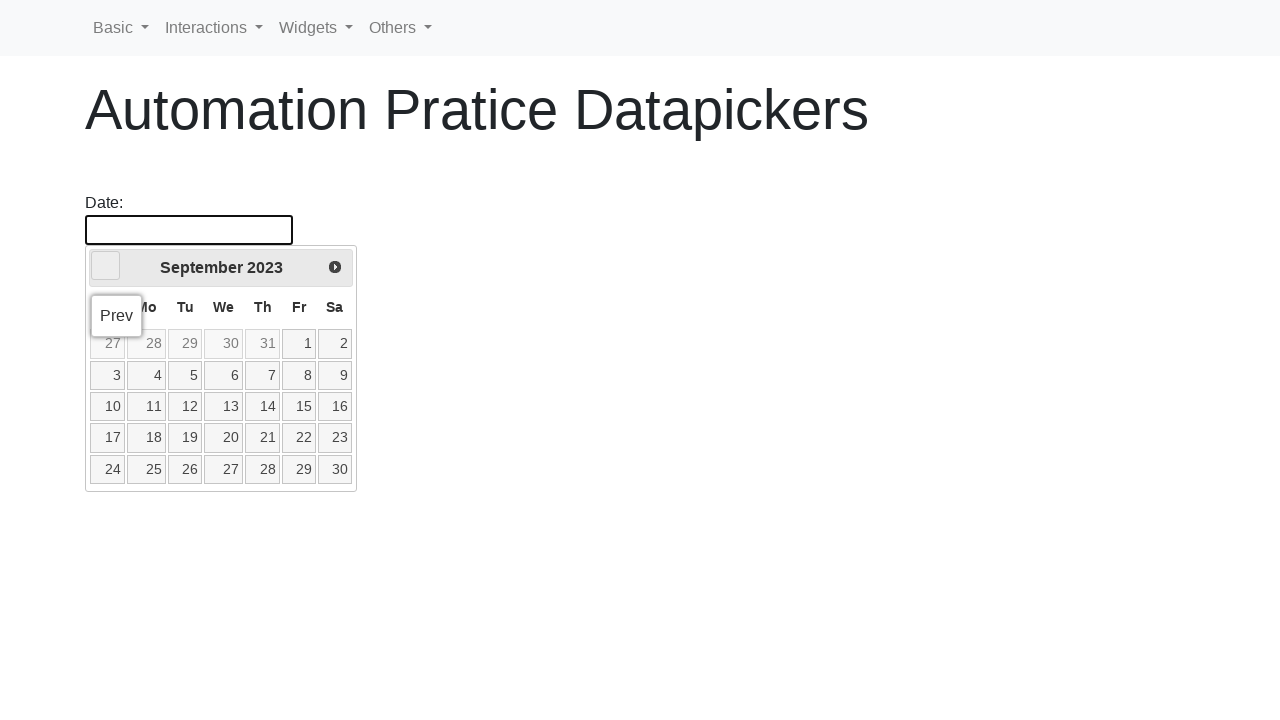

Clicked previous month button to navigate towards October 2020 (currently September 2023) at (106, 266) on .ui-datepicker-prev
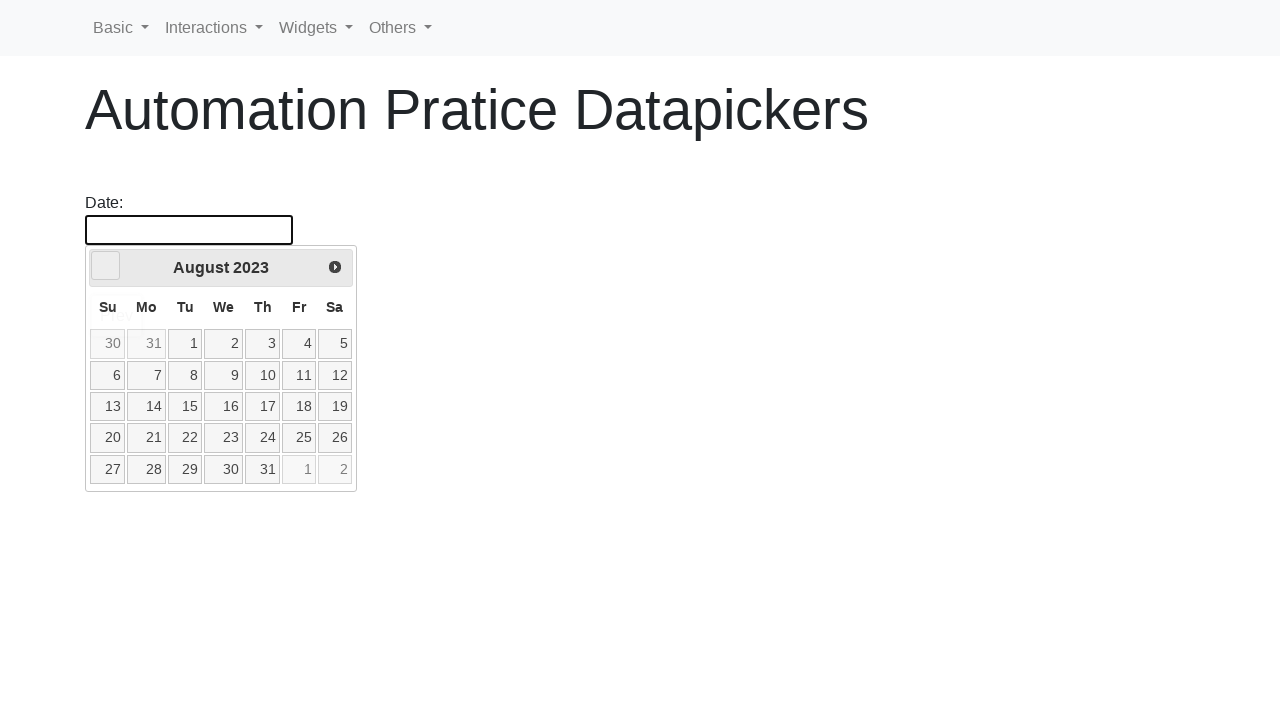

Waited for calendar animation to complete
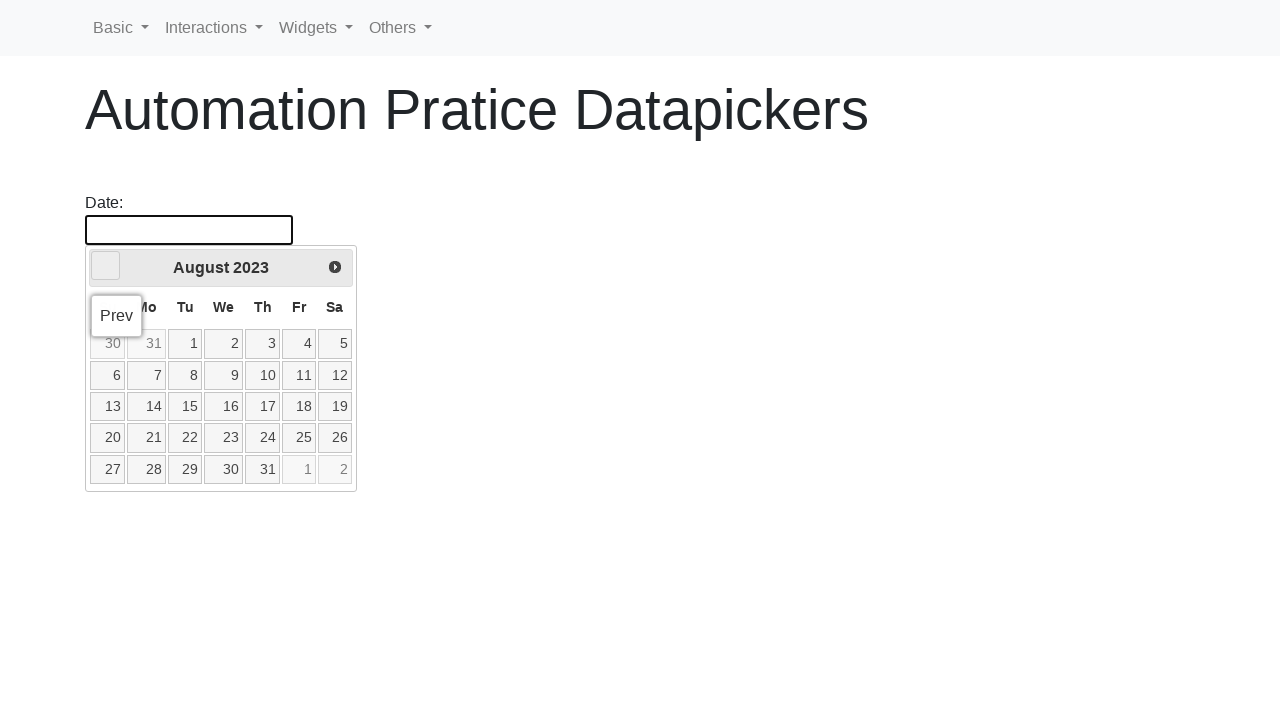

Updated current month to August
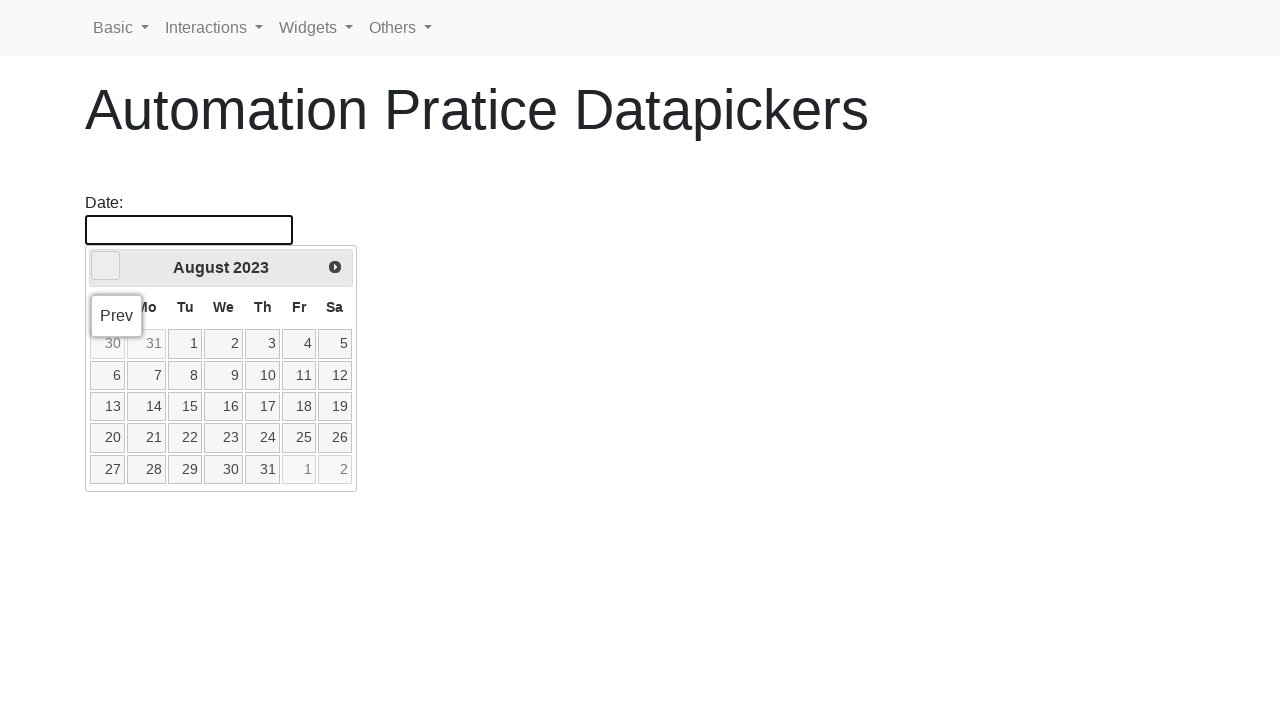

Updated current year to 2023
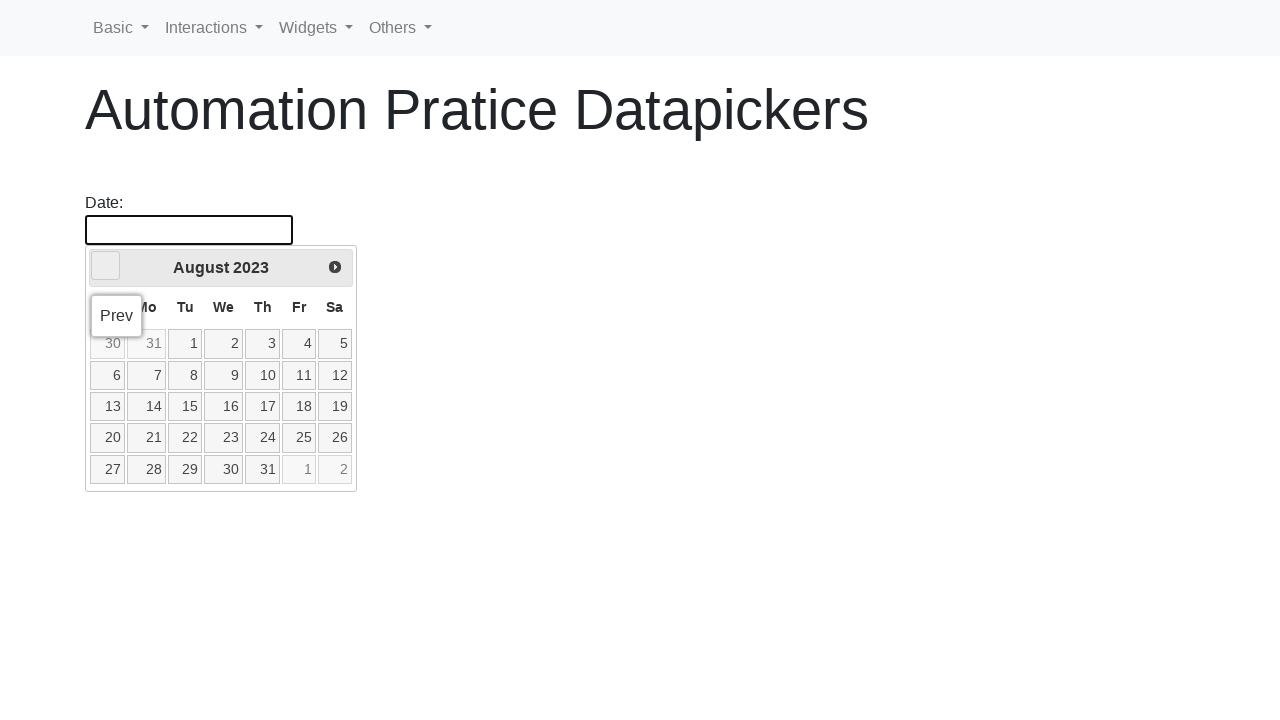

Clicked previous month button to navigate towards October 2020 (currently August 2023) at (106, 266) on .ui-datepicker-prev
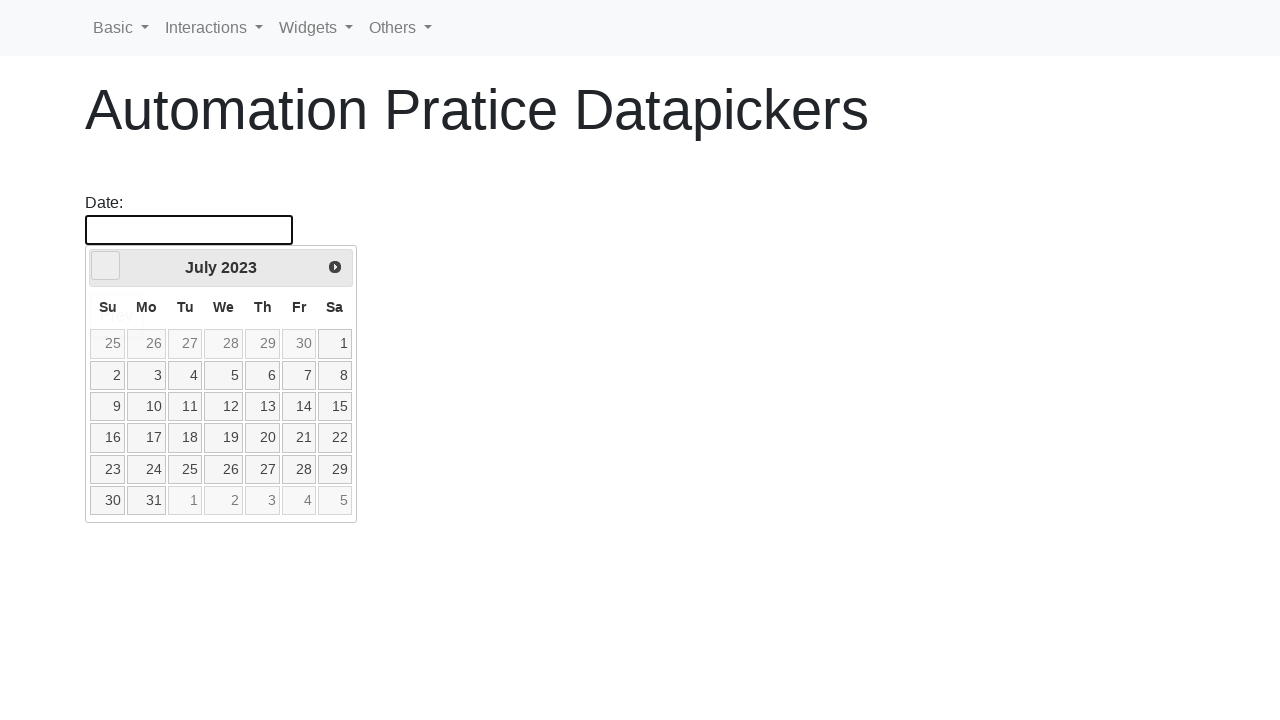

Waited for calendar animation to complete
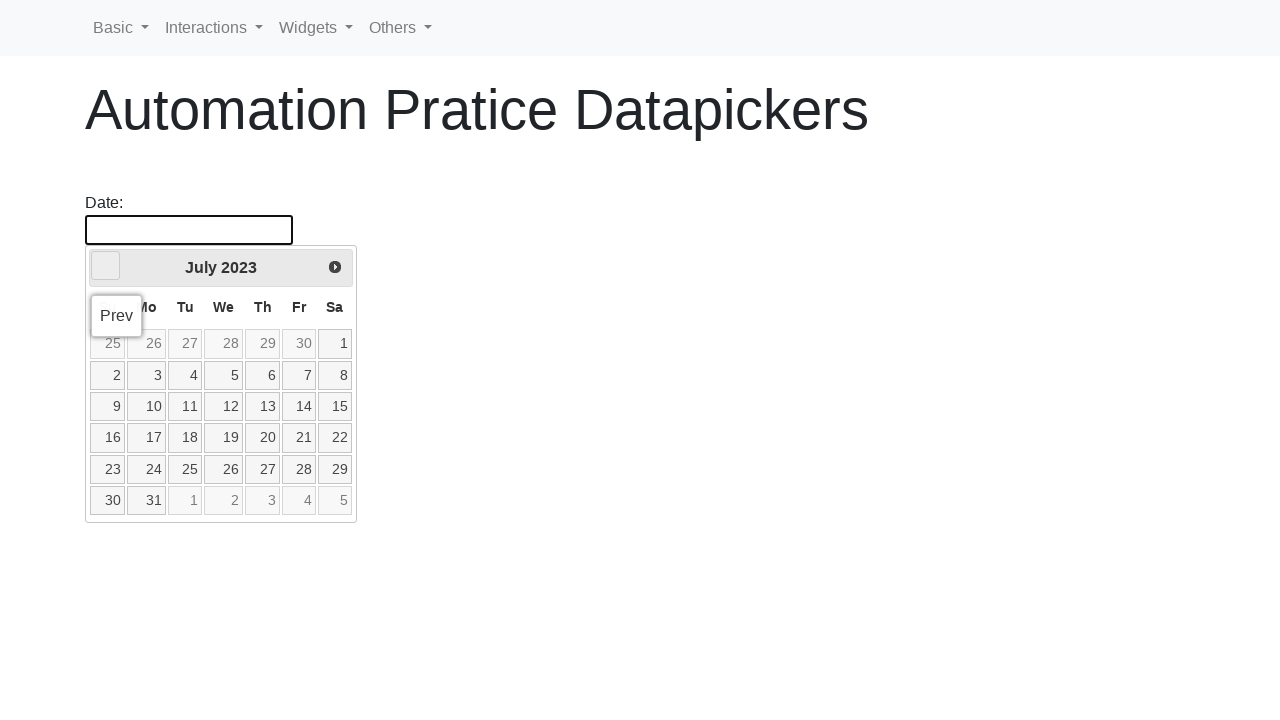

Updated current month to July
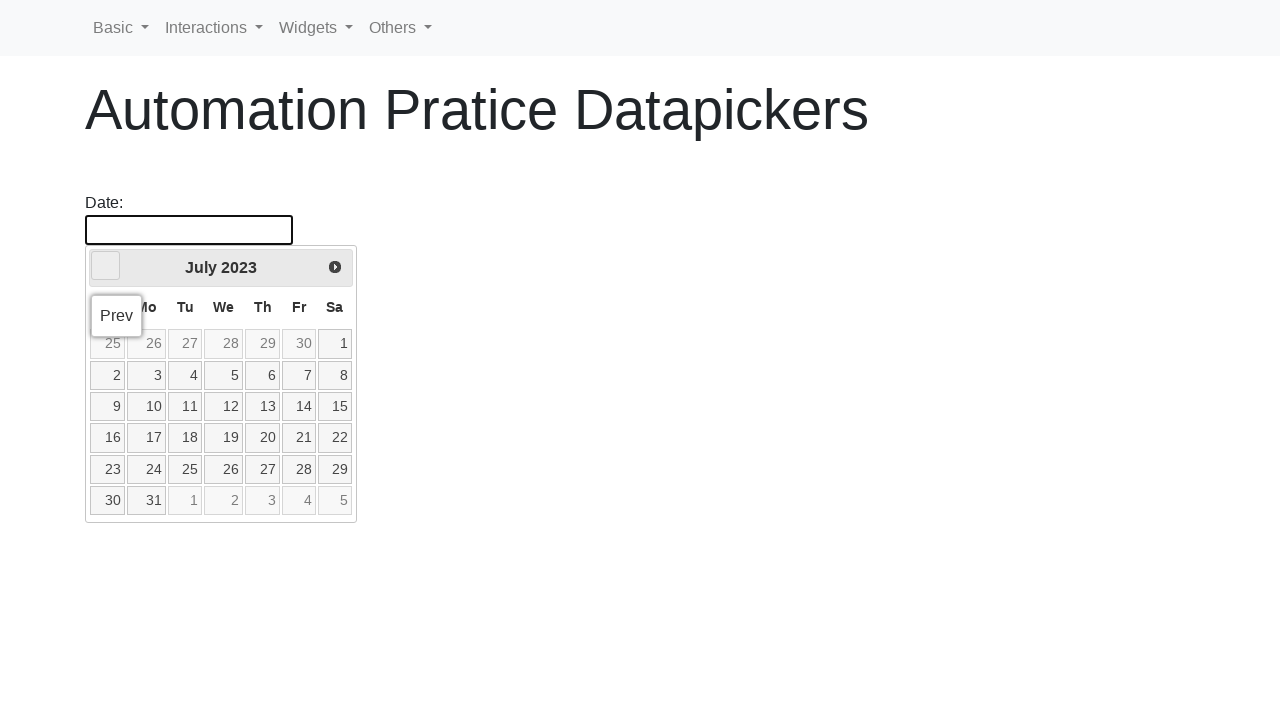

Updated current year to 2023
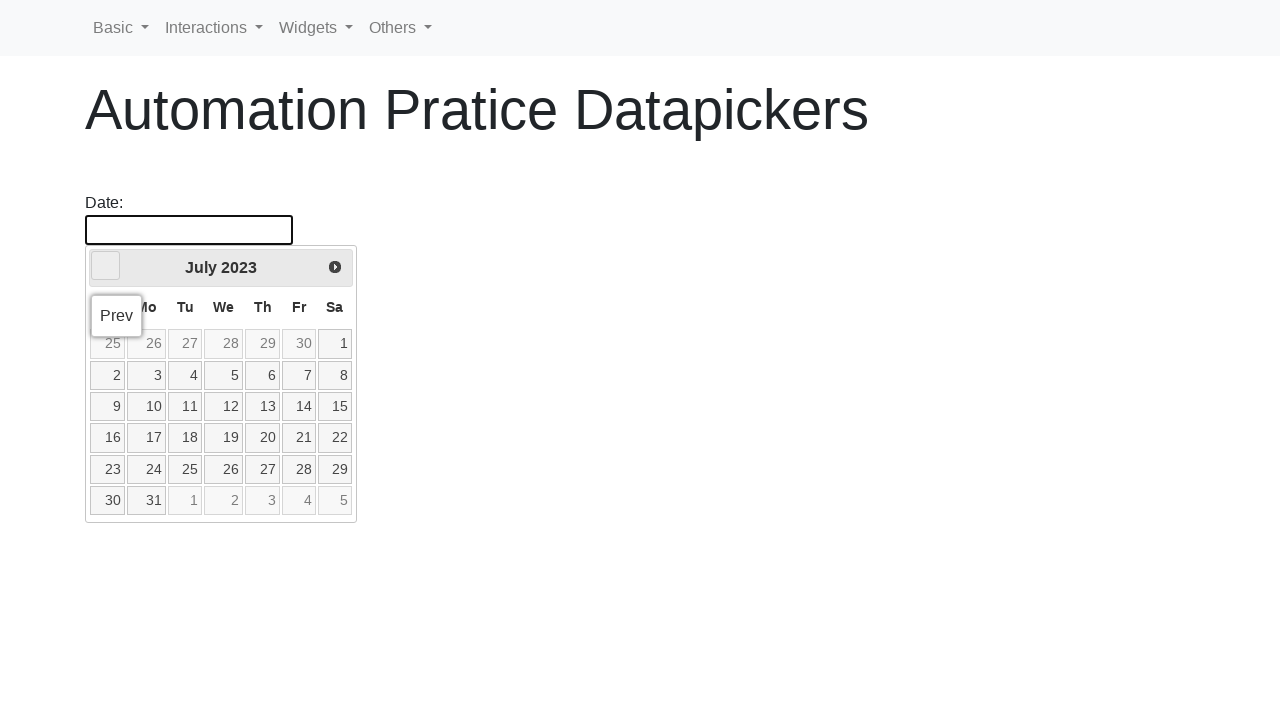

Clicked previous month button to navigate towards October 2020 (currently July 2023) at (106, 266) on .ui-datepicker-prev
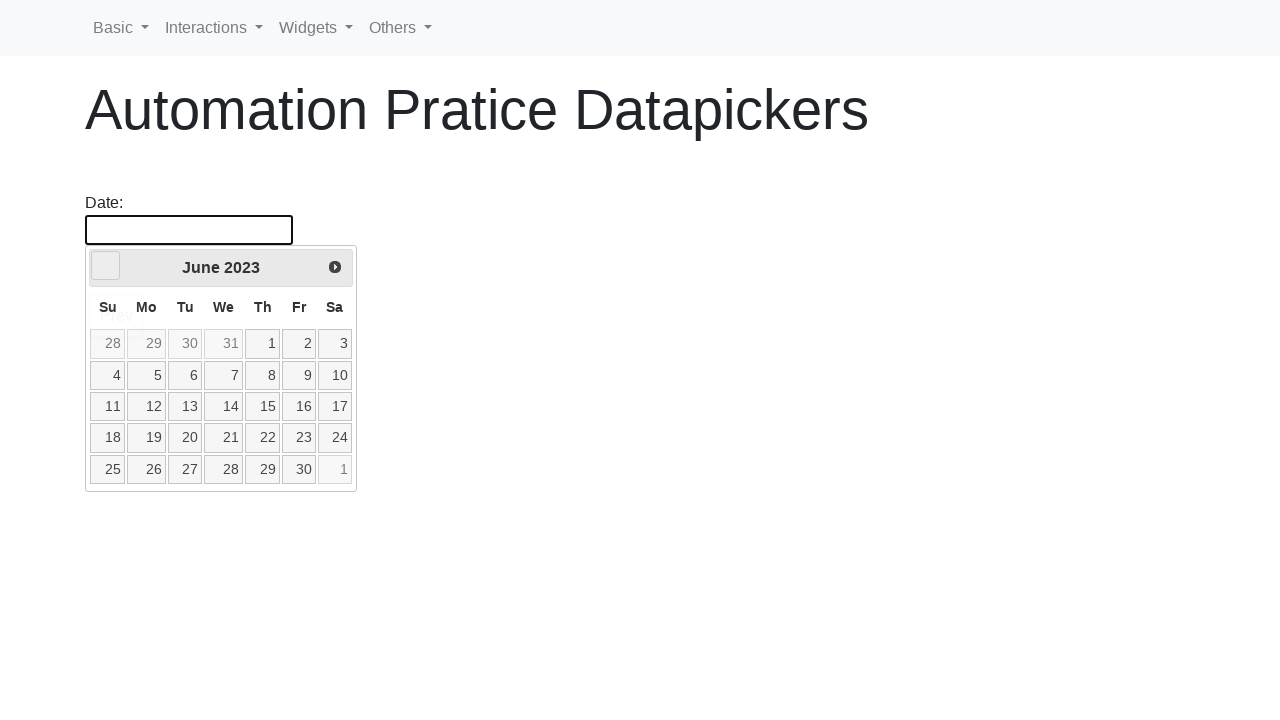

Waited for calendar animation to complete
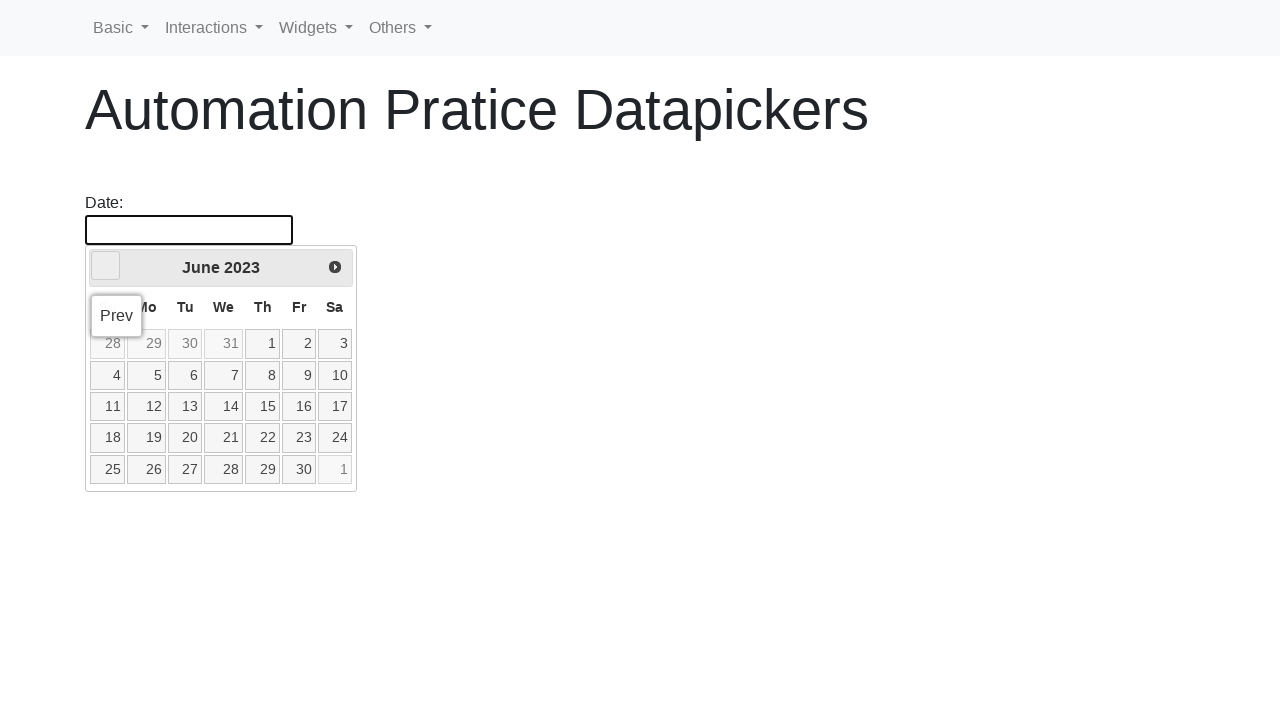

Updated current month to June
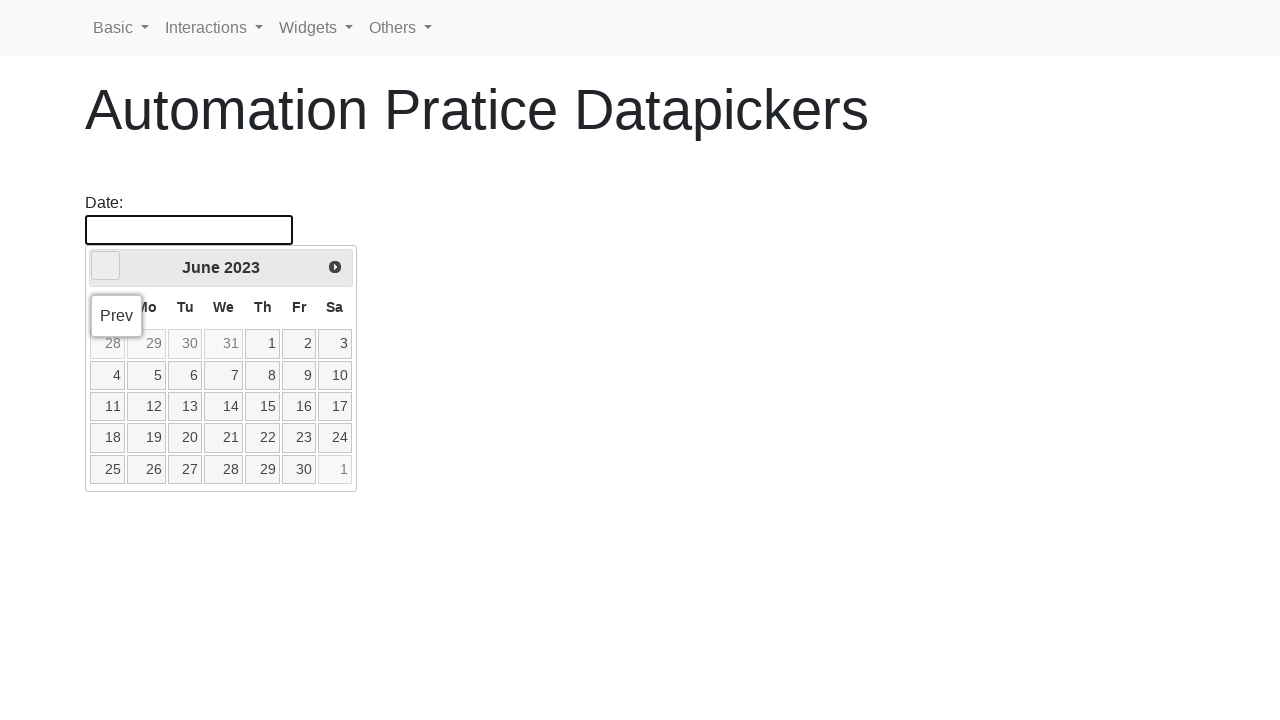

Updated current year to 2023
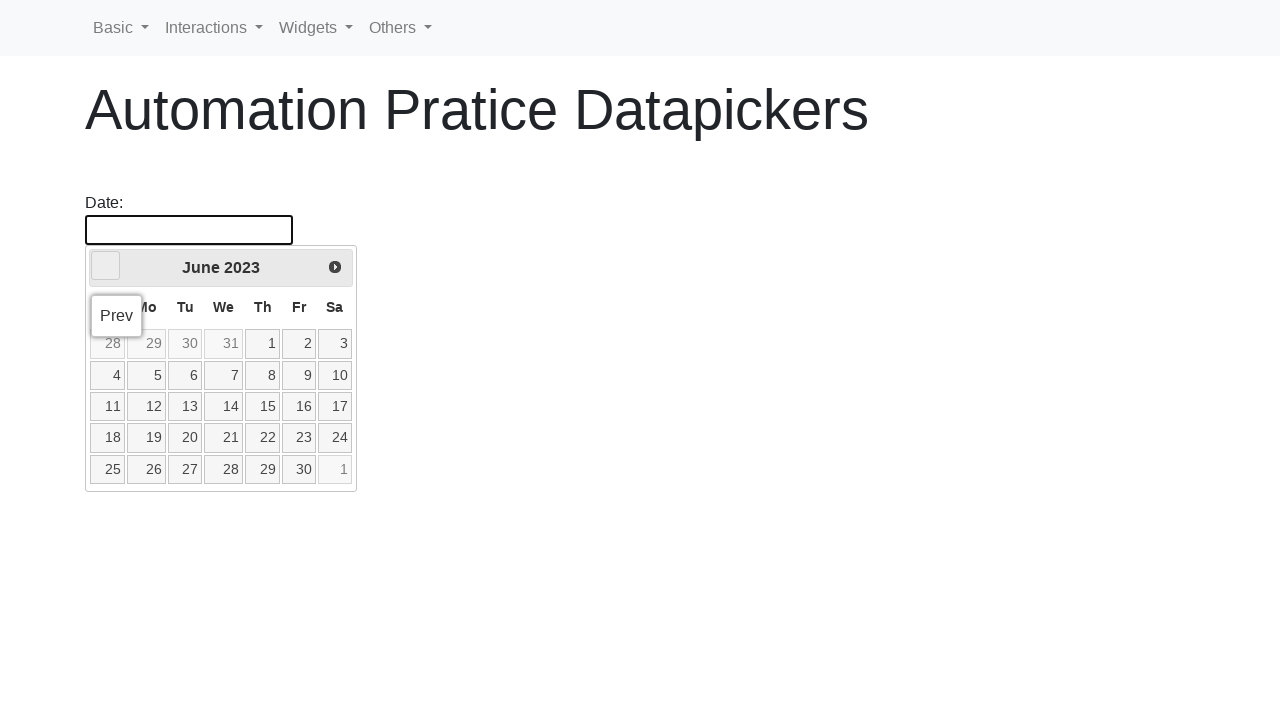

Clicked previous month button to navigate towards October 2020 (currently June 2023) at (106, 266) on .ui-datepicker-prev
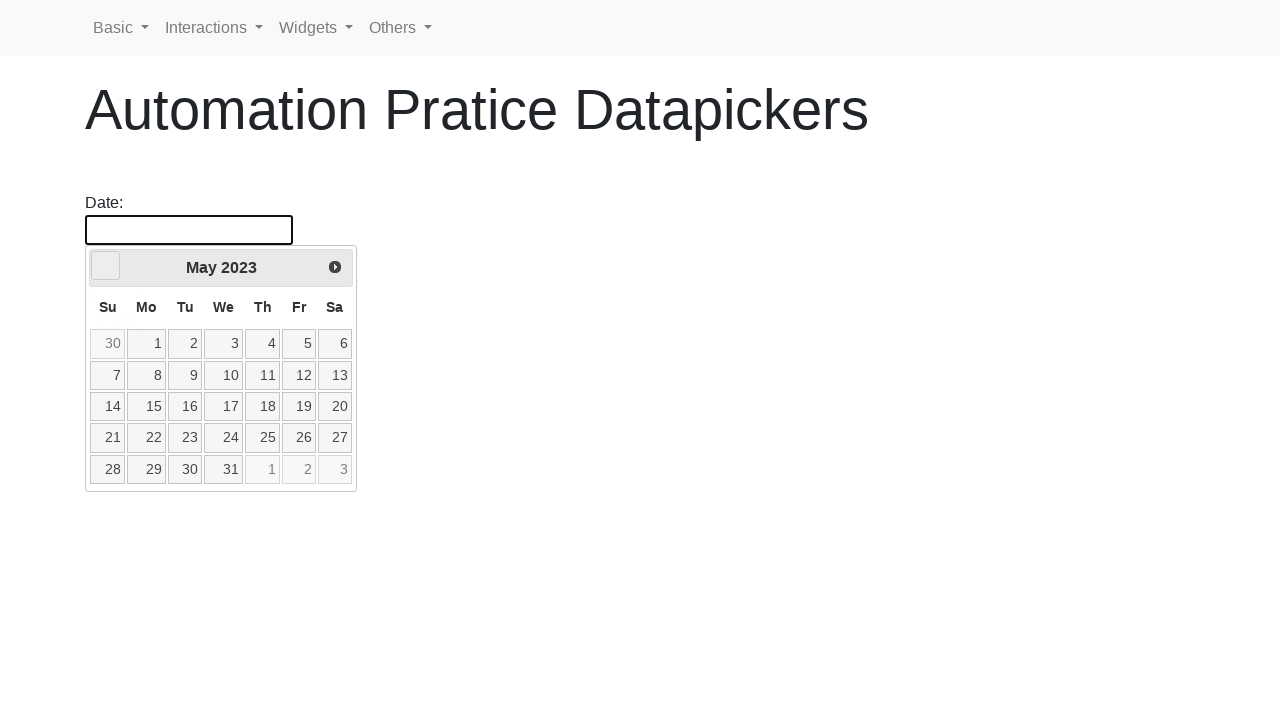

Waited for calendar animation to complete
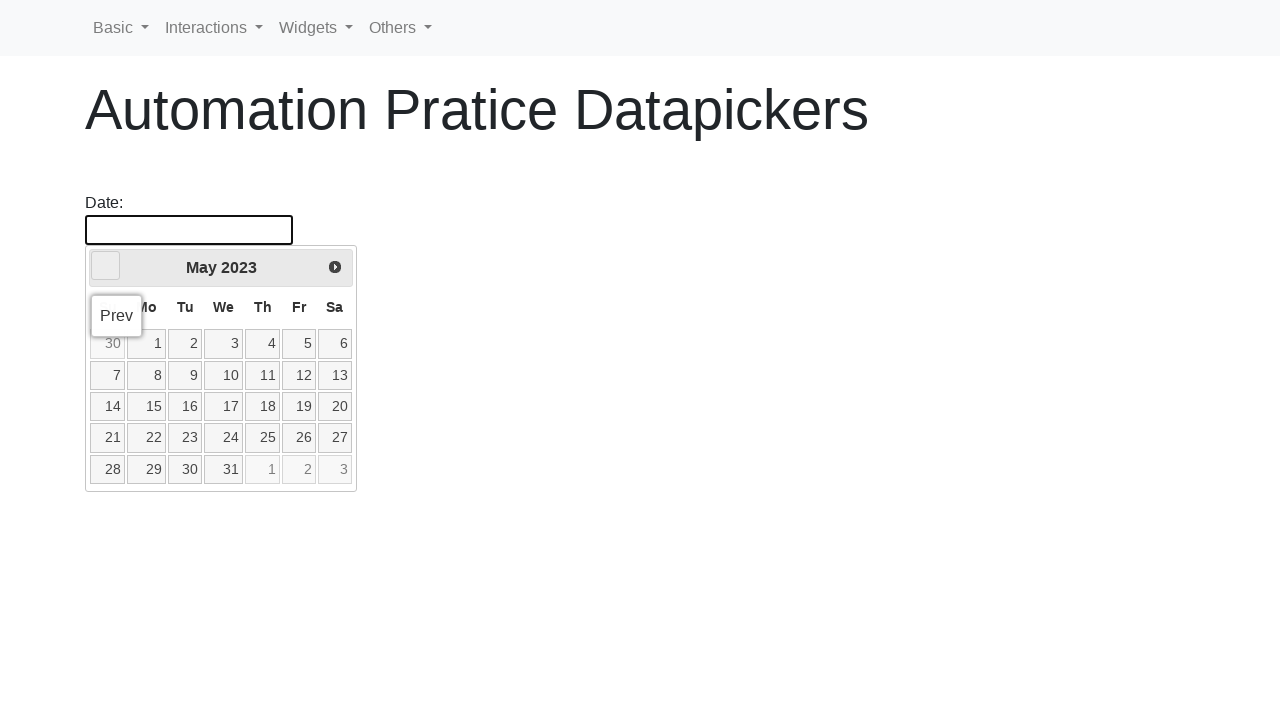

Updated current month to May
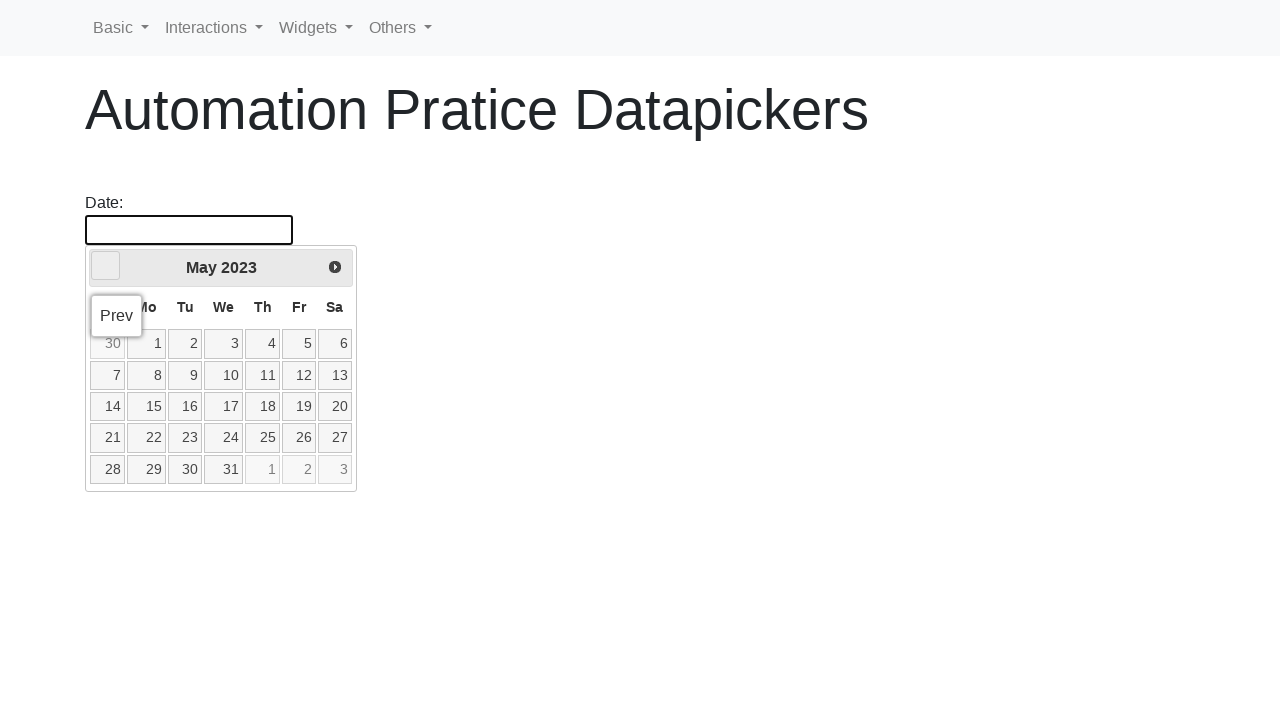

Updated current year to 2023
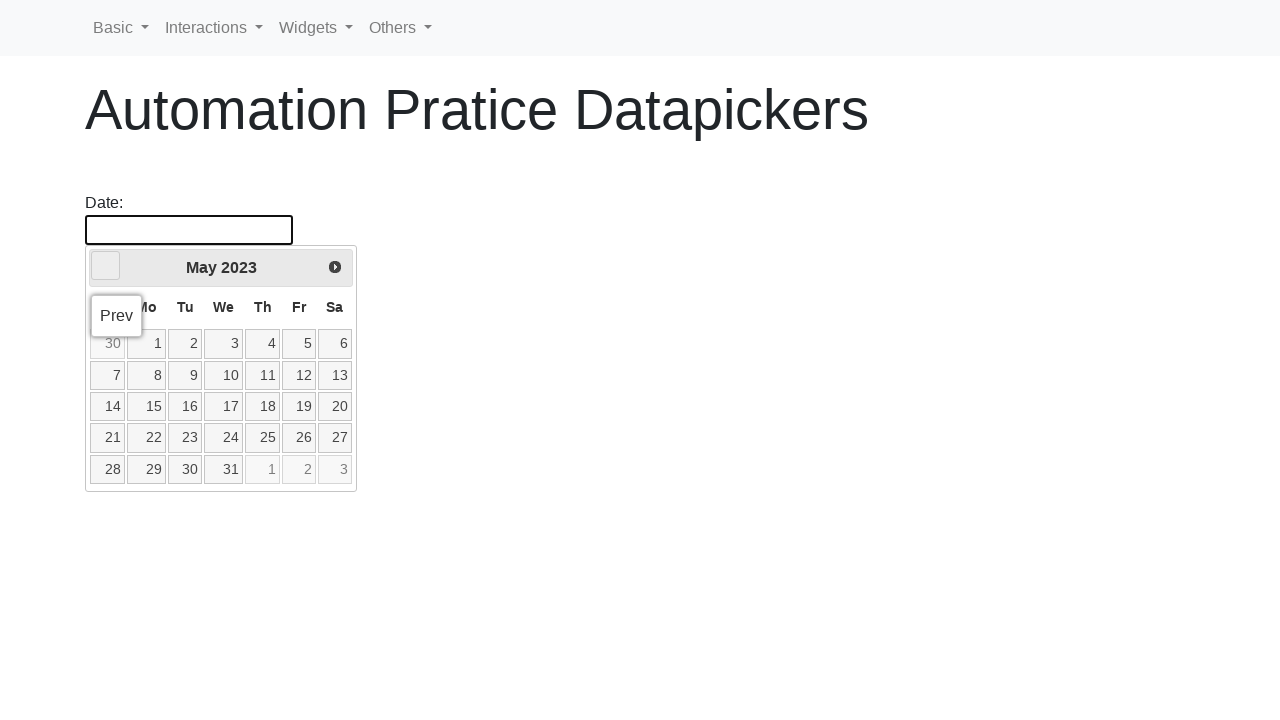

Clicked previous month button to navigate towards October 2020 (currently May 2023) at (106, 266) on .ui-datepicker-prev
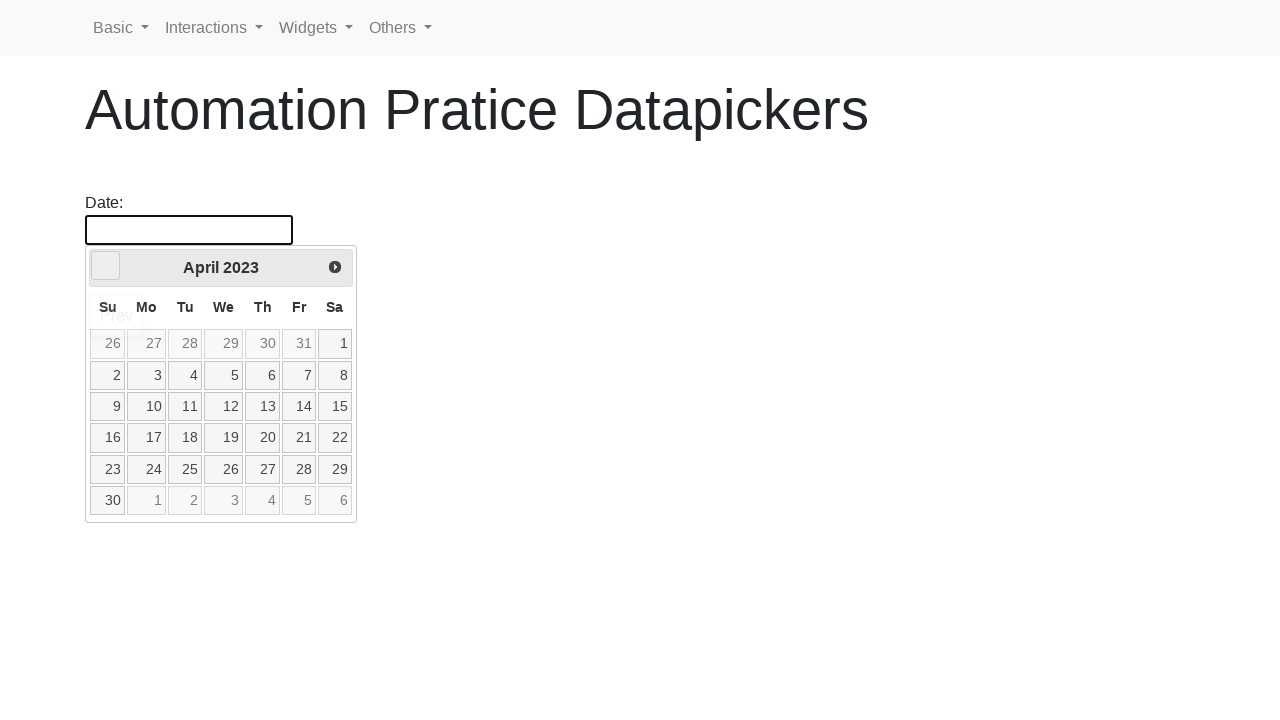

Waited for calendar animation to complete
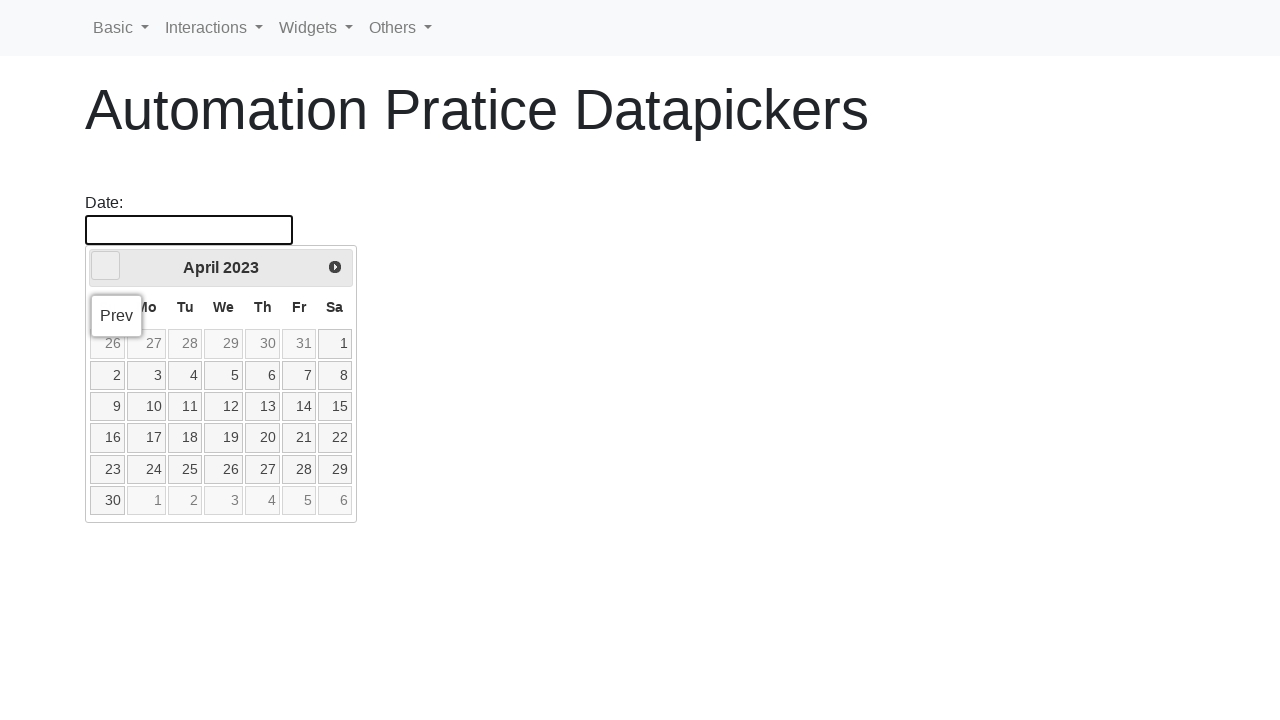

Updated current month to April
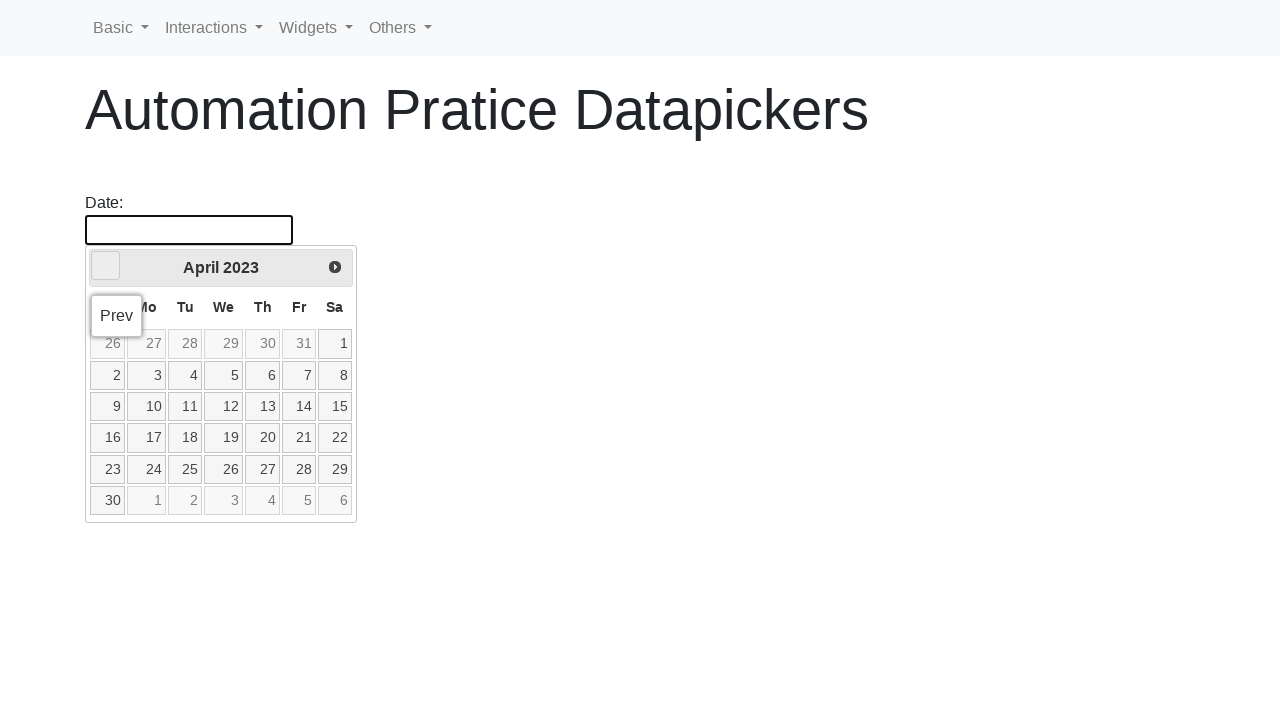

Updated current year to 2023
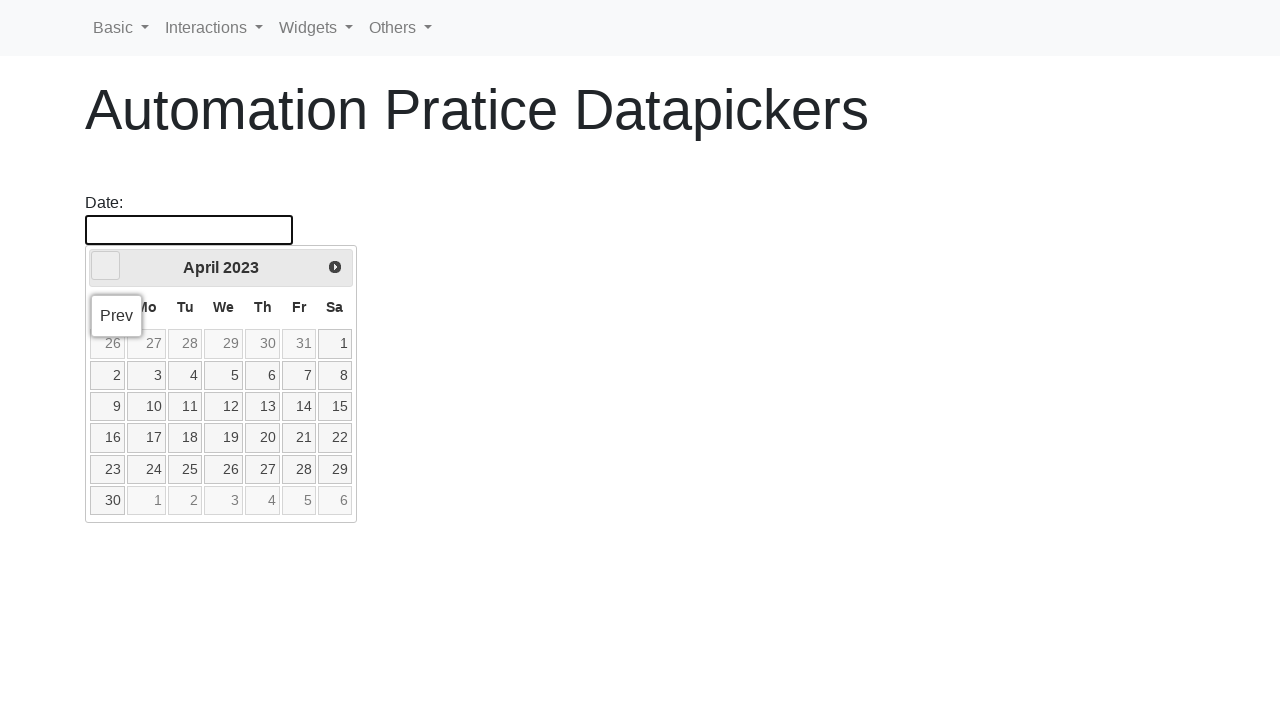

Clicked previous month button to navigate towards October 2020 (currently April 2023) at (106, 266) on .ui-datepicker-prev
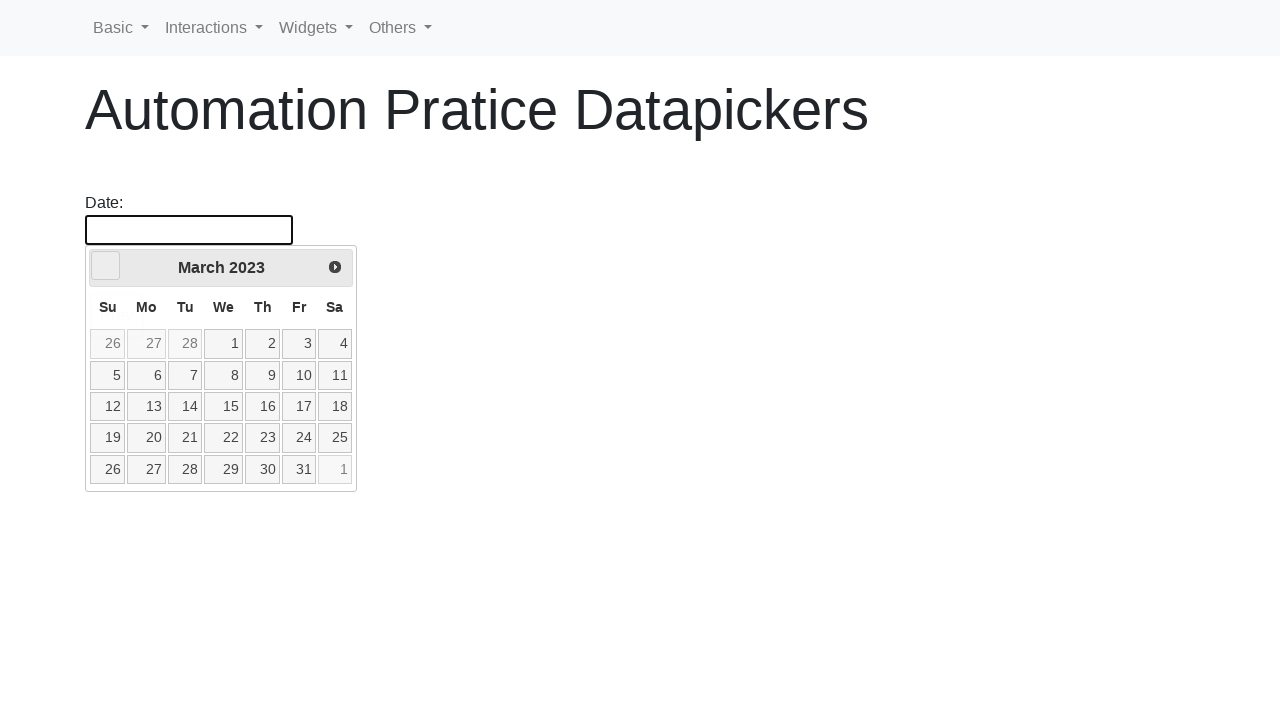

Waited for calendar animation to complete
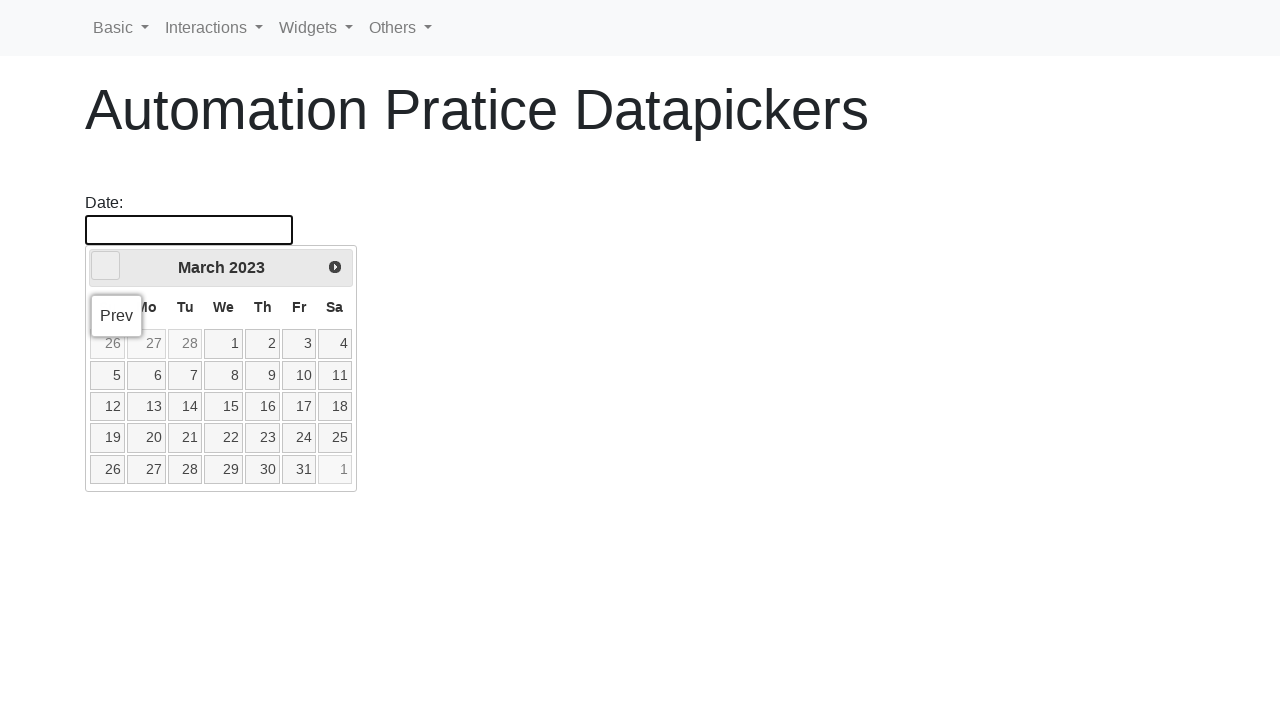

Updated current month to March
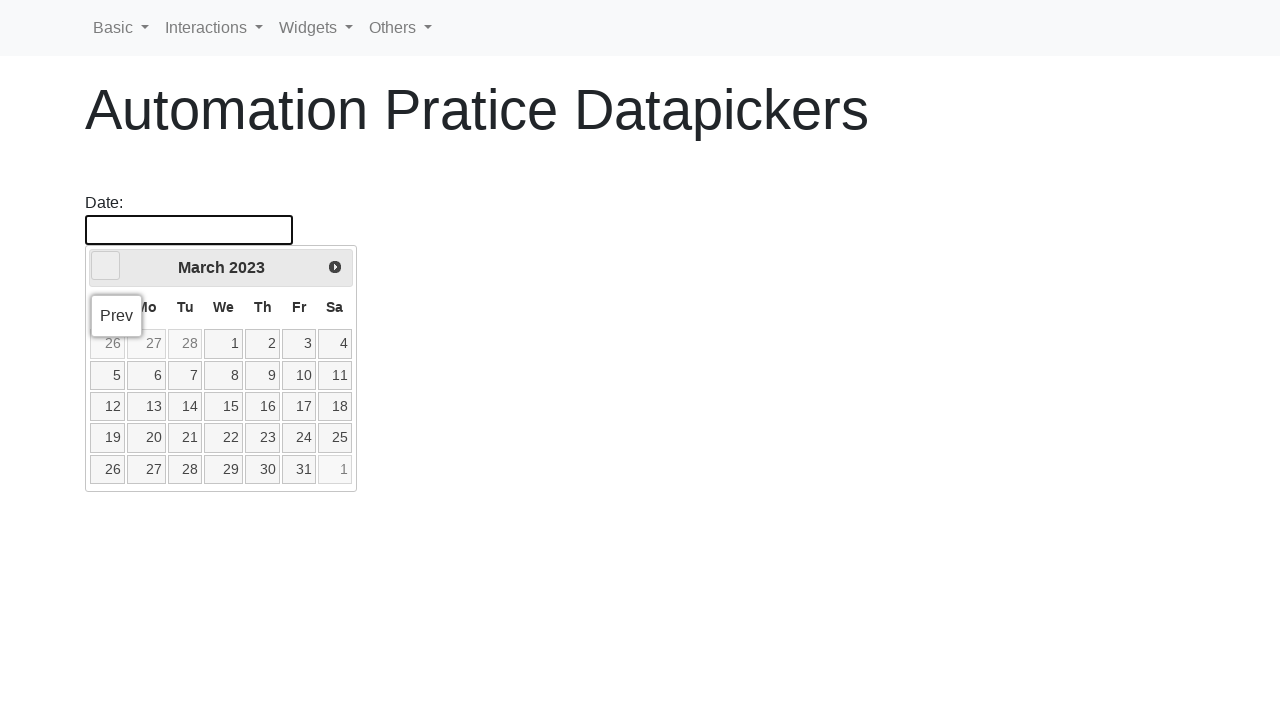

Updated current year to 2023
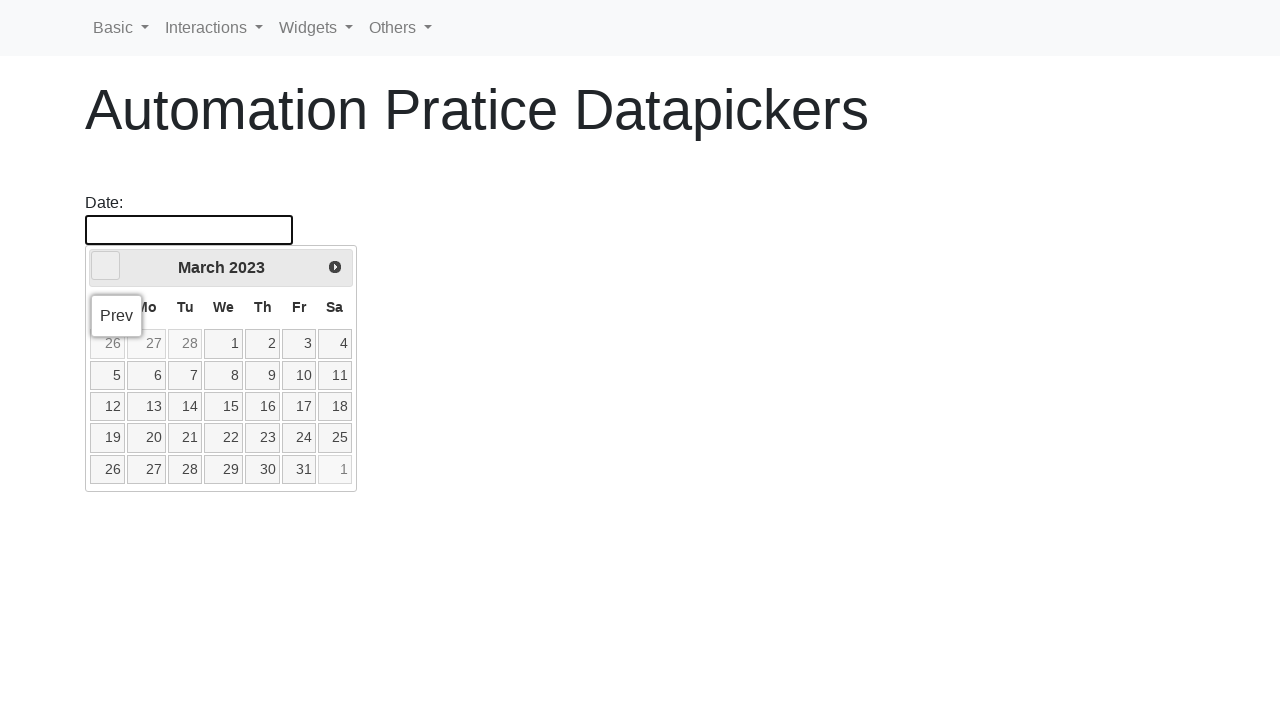

Clicked previous month button to navigate towards October 2020 (currently March 2023) at (106, 266) on .ui-datepicker-prev
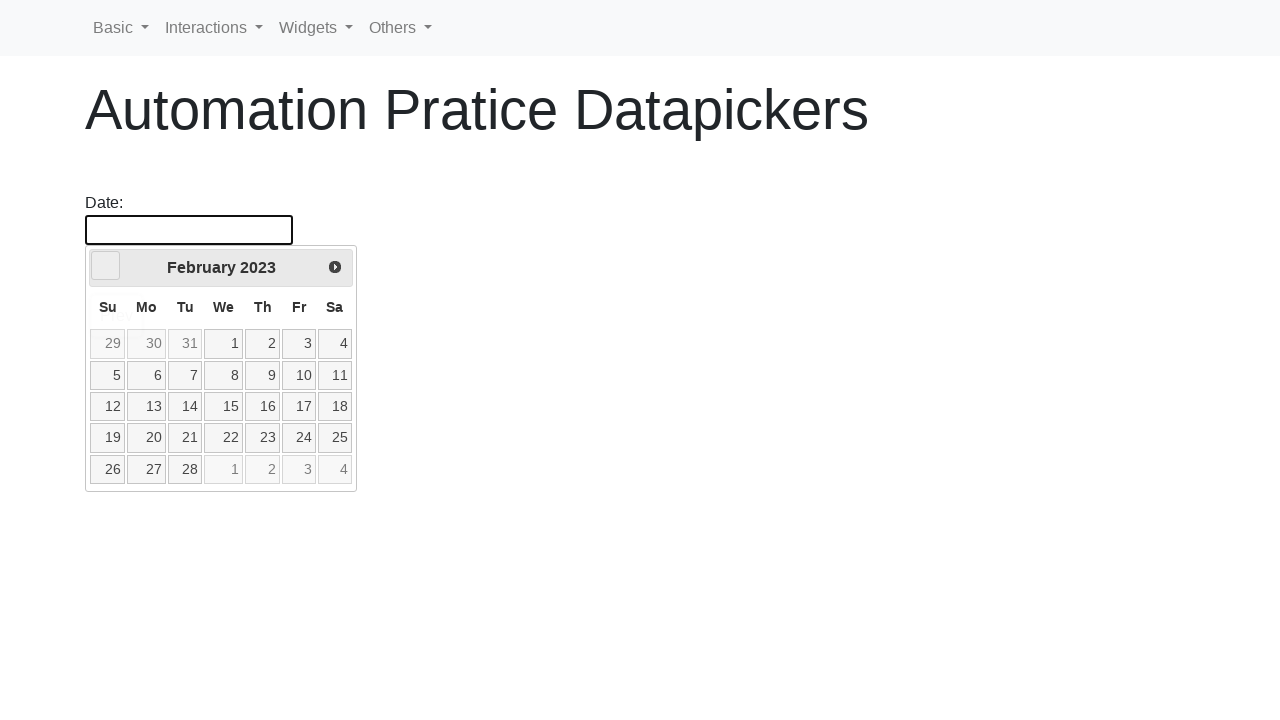

Waited for calendar animation to complete
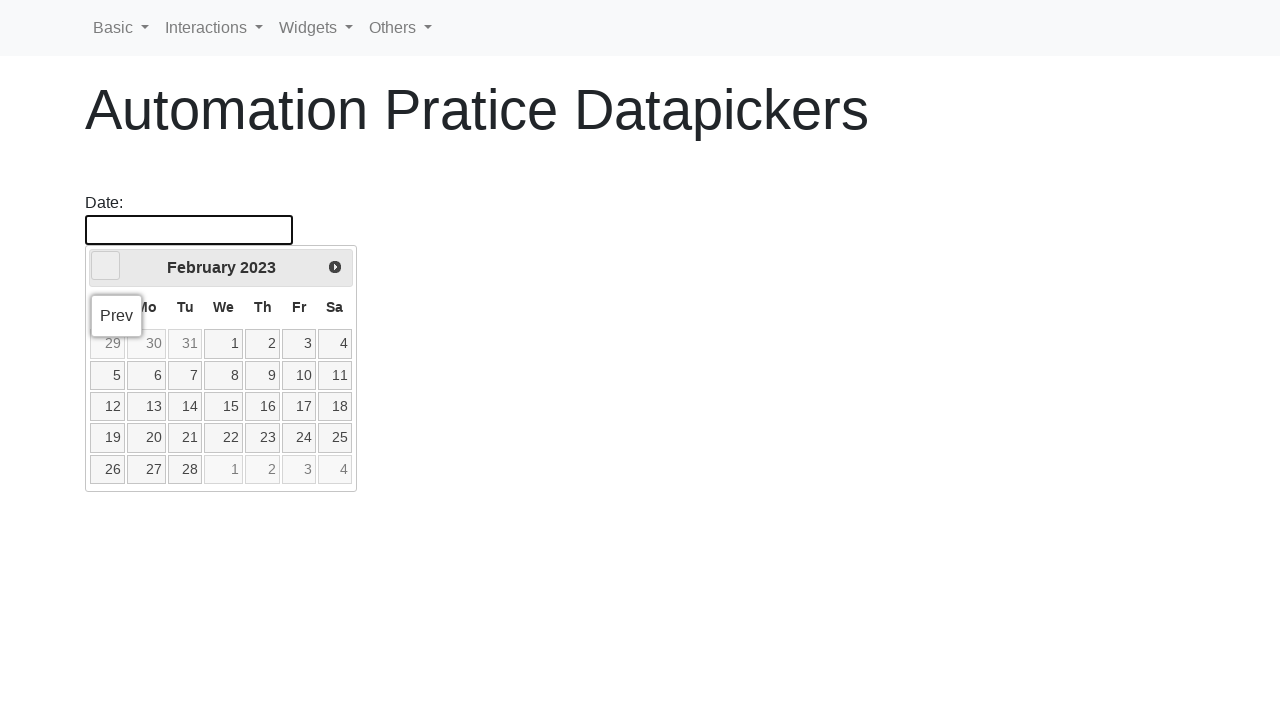

Updated current month to February
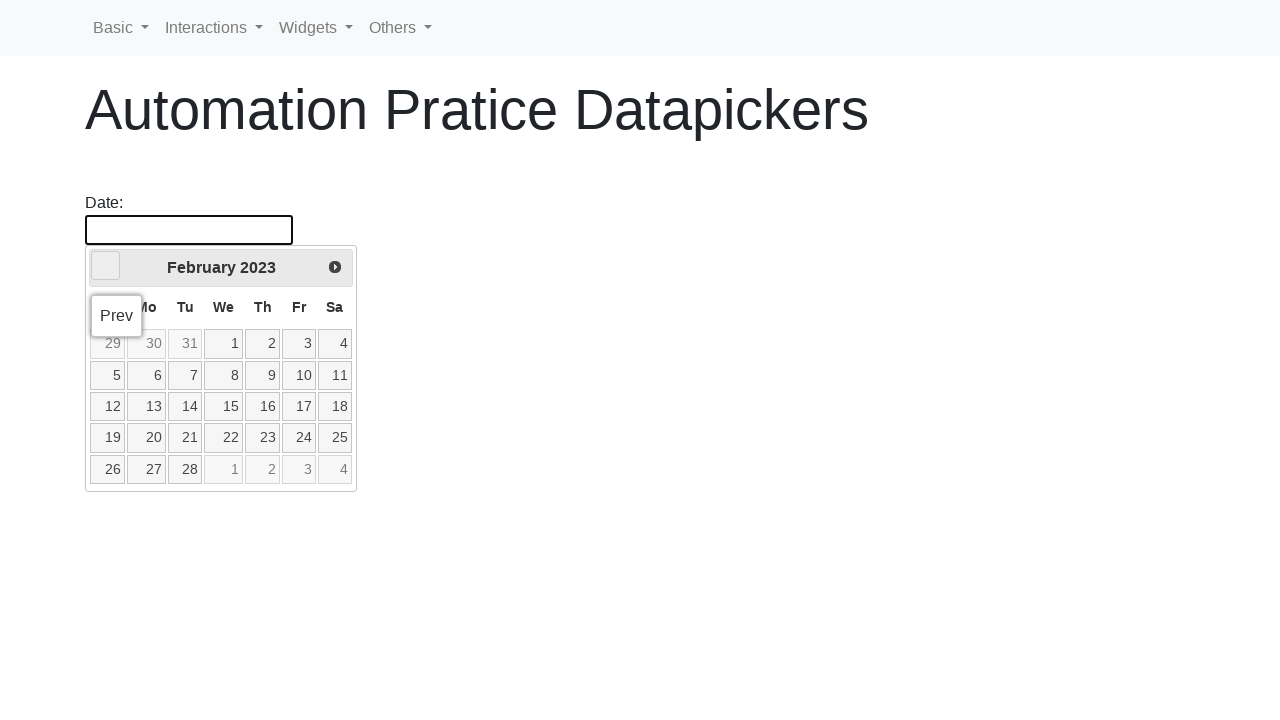

Updated current year to 2023
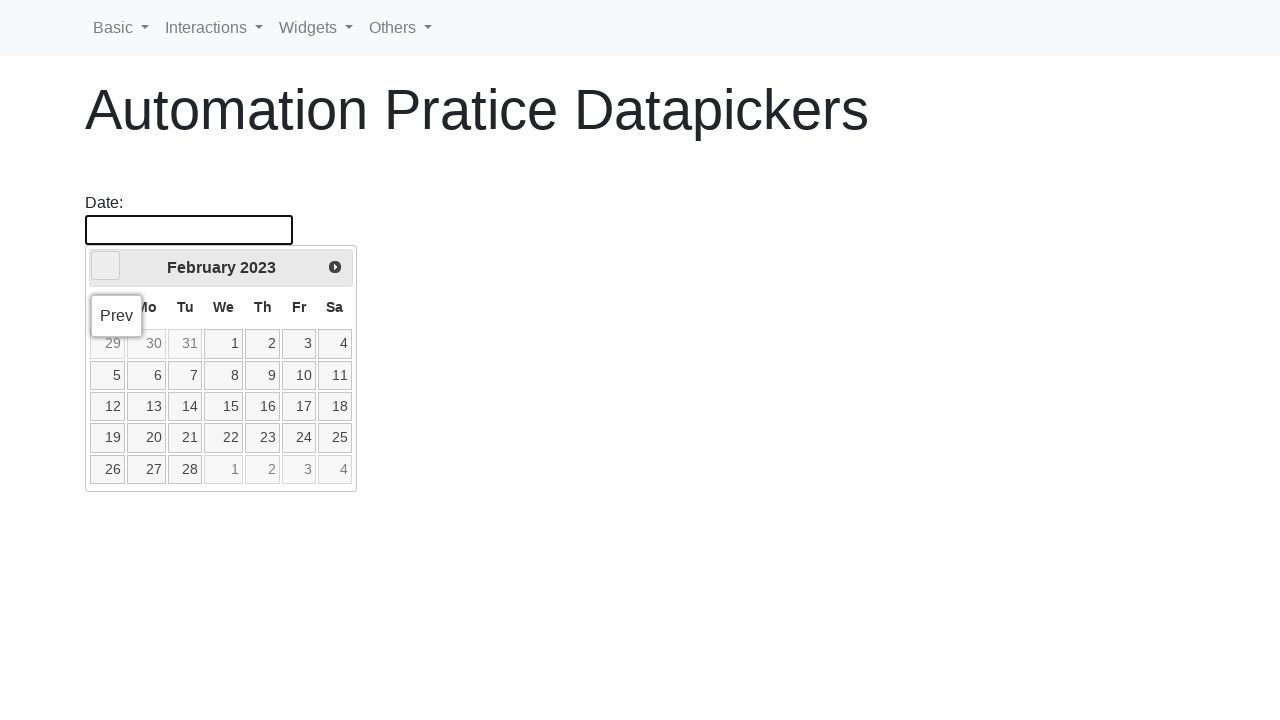

Clicked previous month button to navigate towards October 2020 (currently February 2023) at (106, 266) on .ui-datepicker-prev
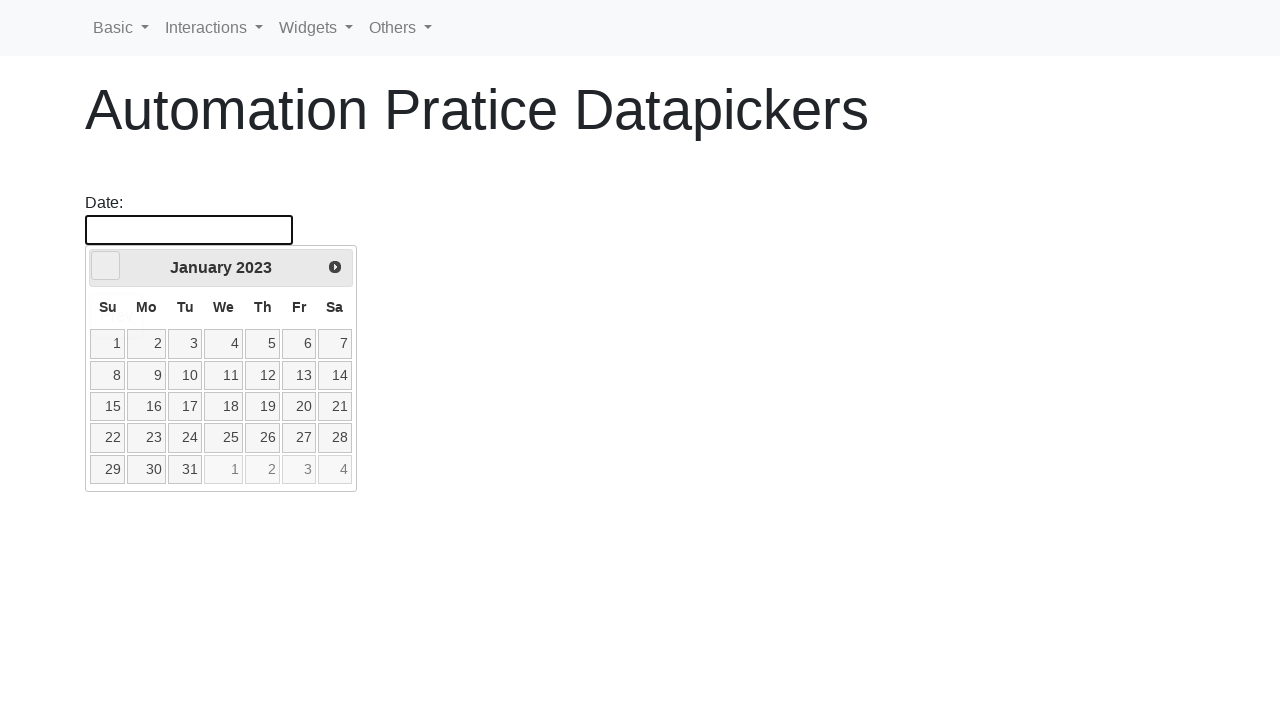

Waited for calendar animation to complete
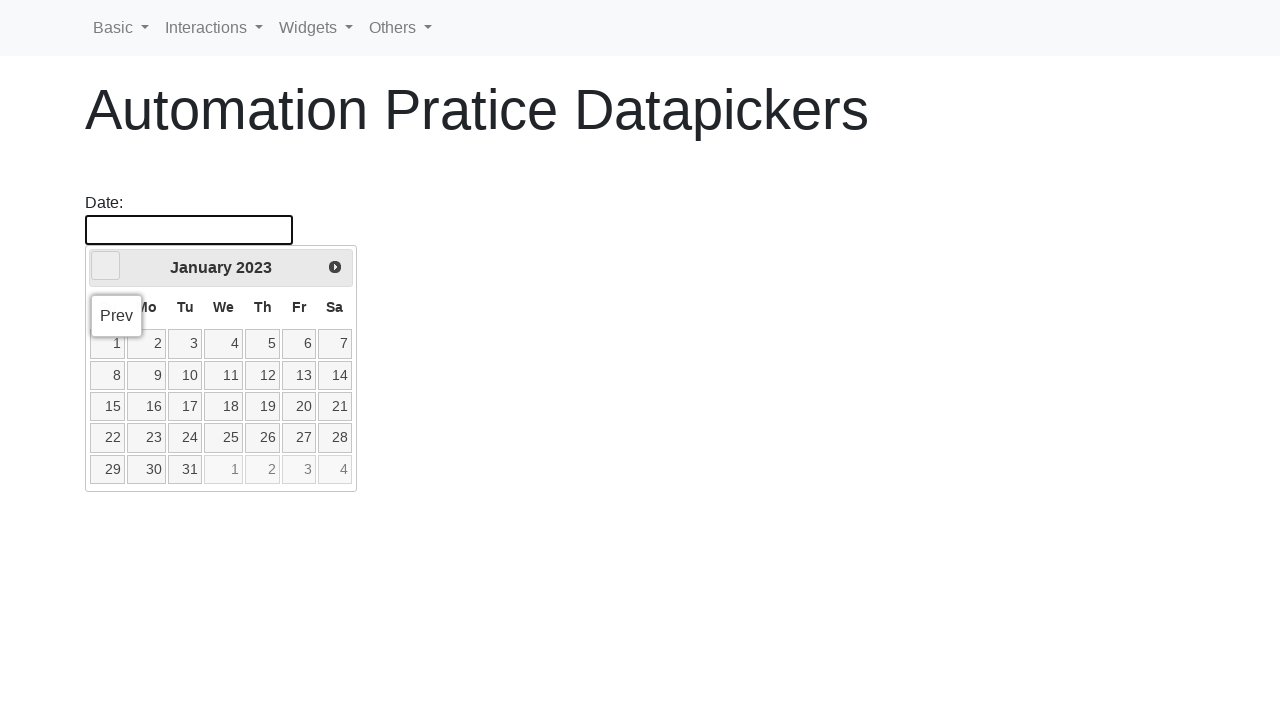

Updated current month to January
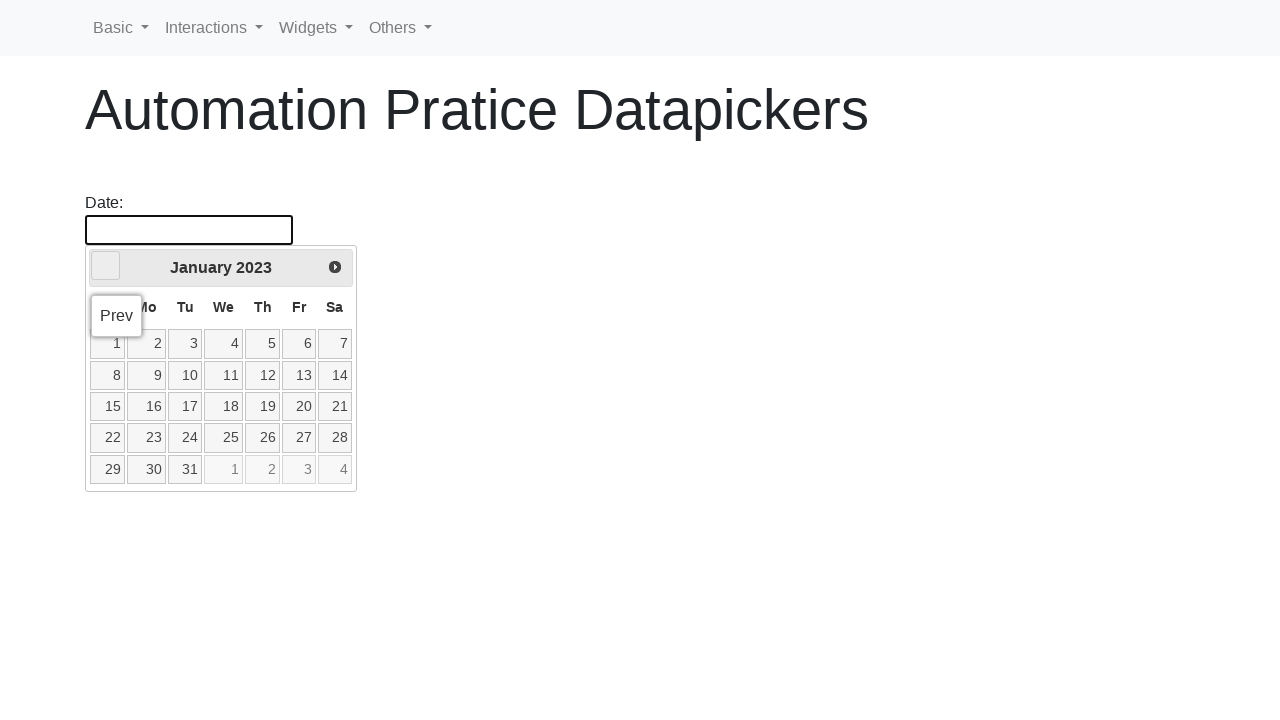

Updated current year to 2023
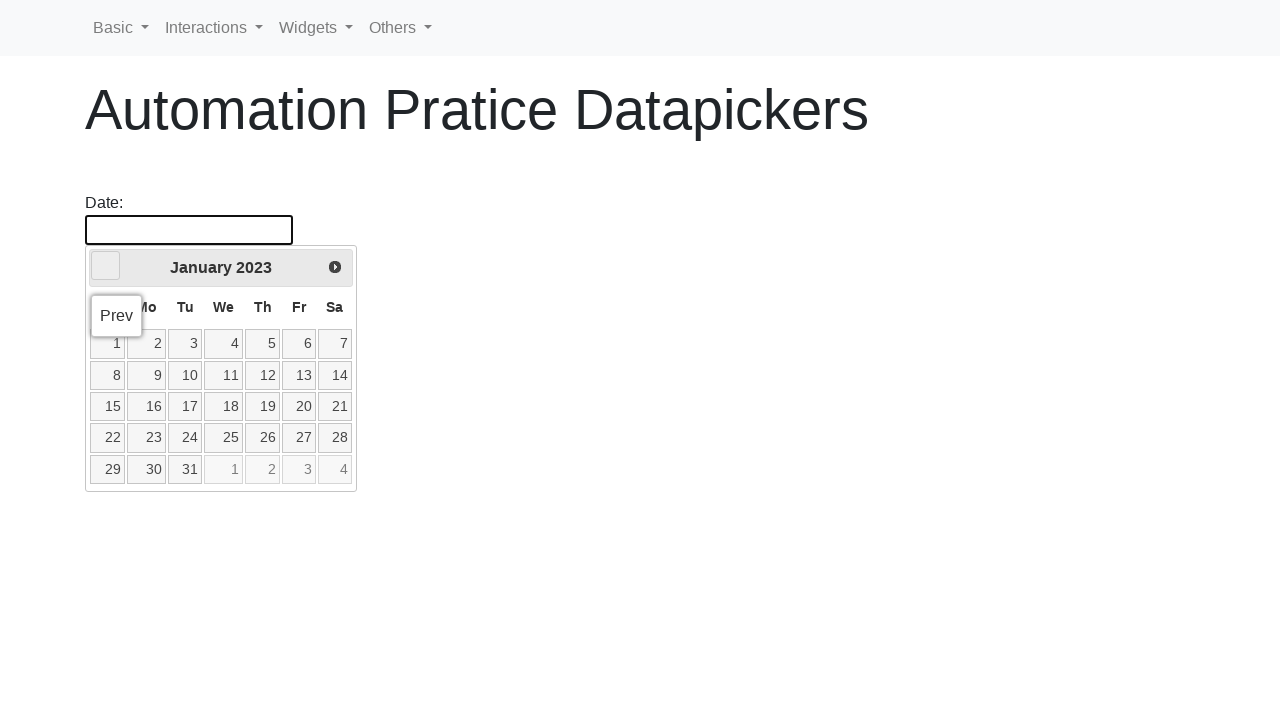

Clicked previous month button to navigate towards October 2020 (currently January 2023) at (106, 266) on .ui-datepicker-prev
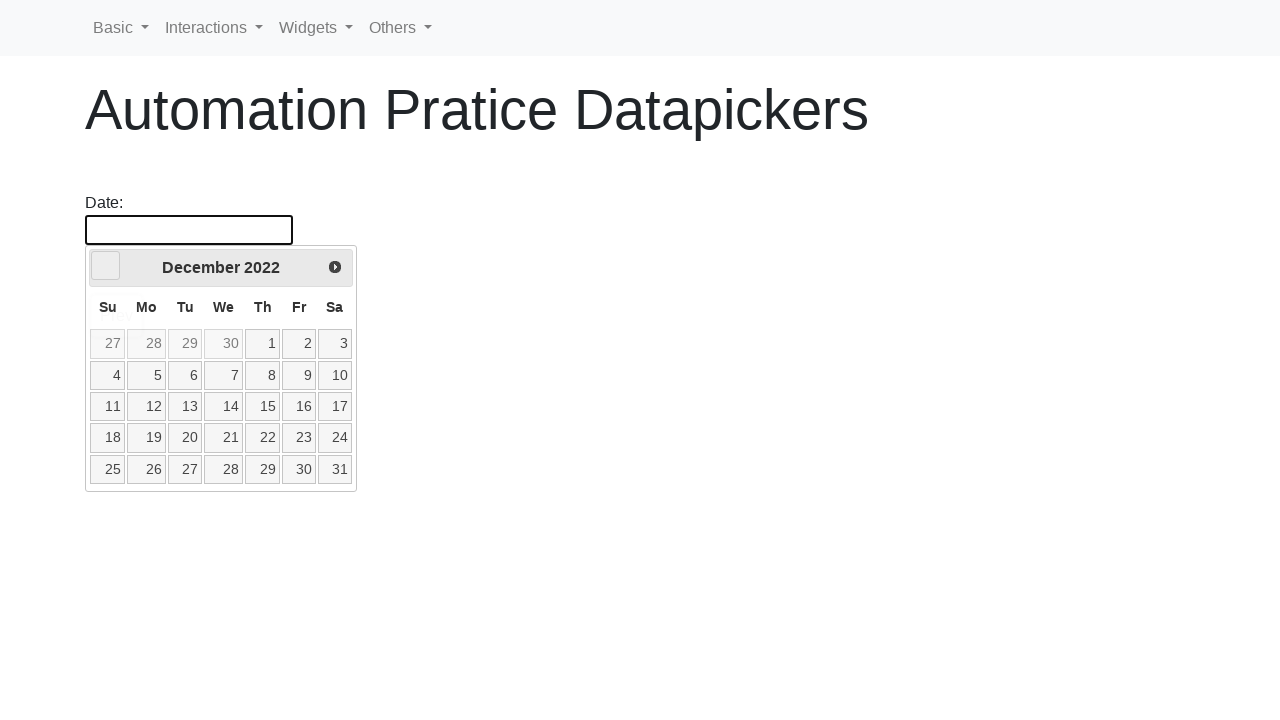

Waited for calendar animation to complete
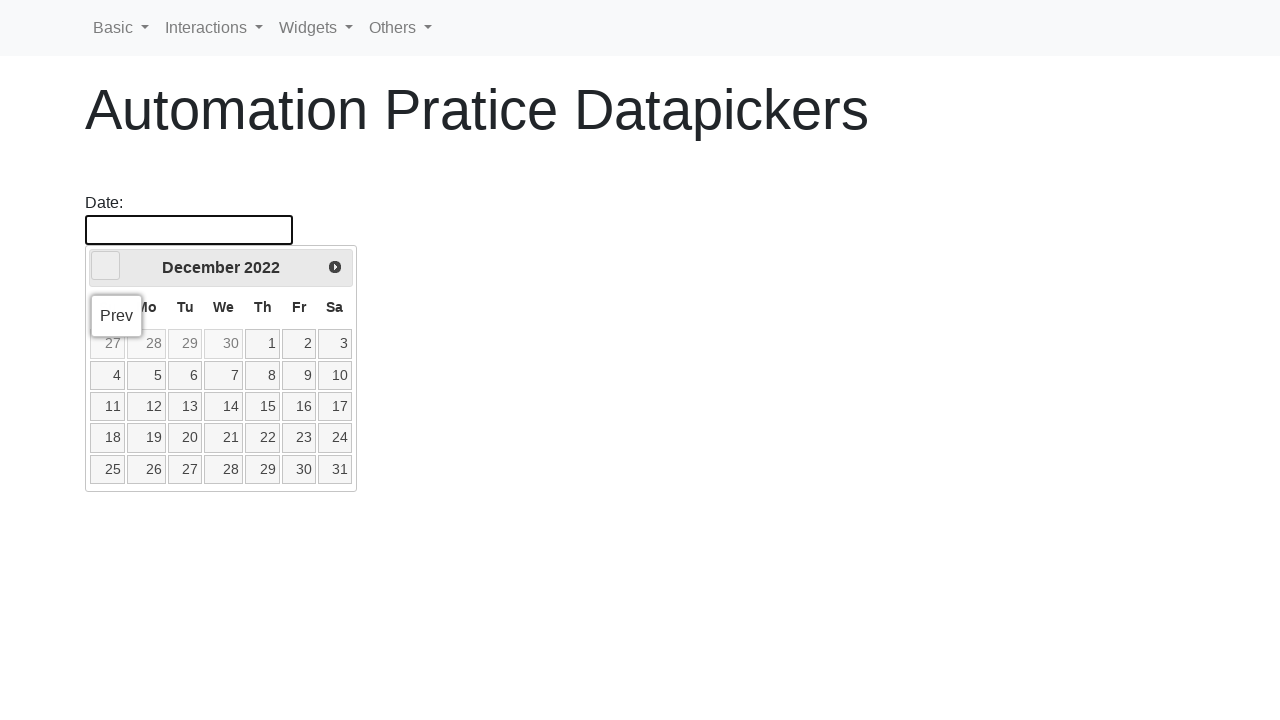

Updated current month to December
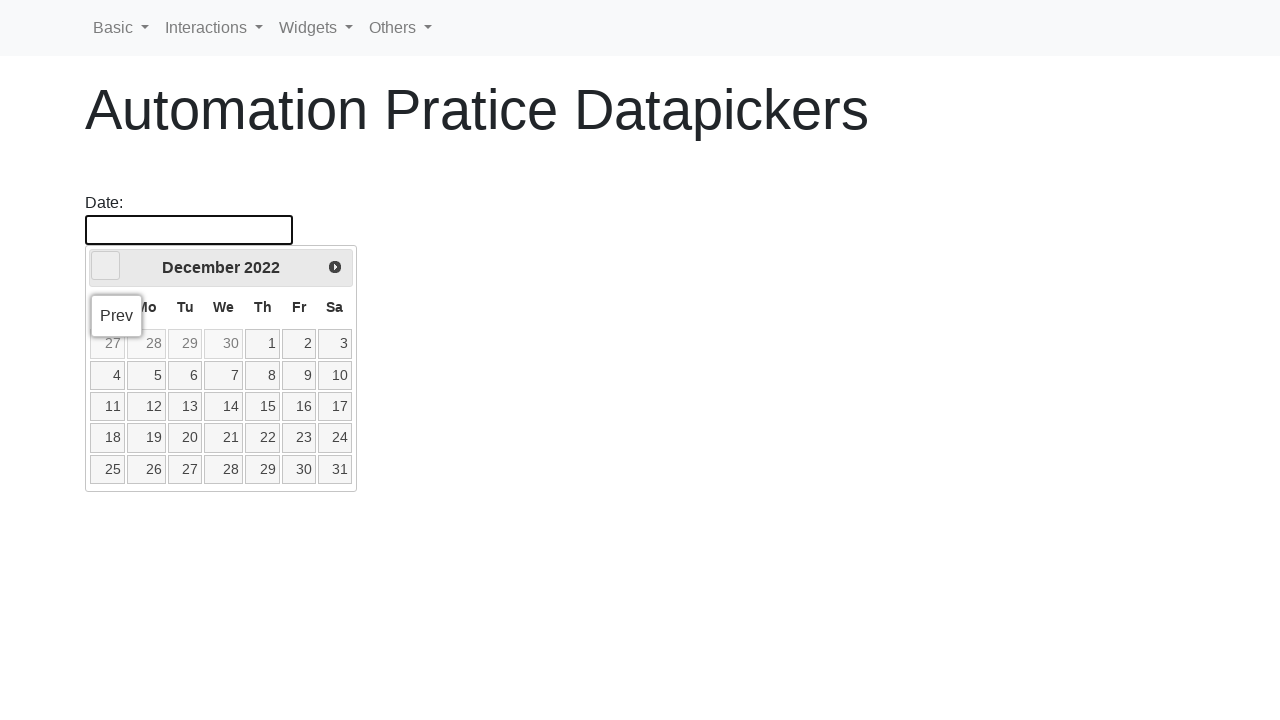

Updated current year to 2022
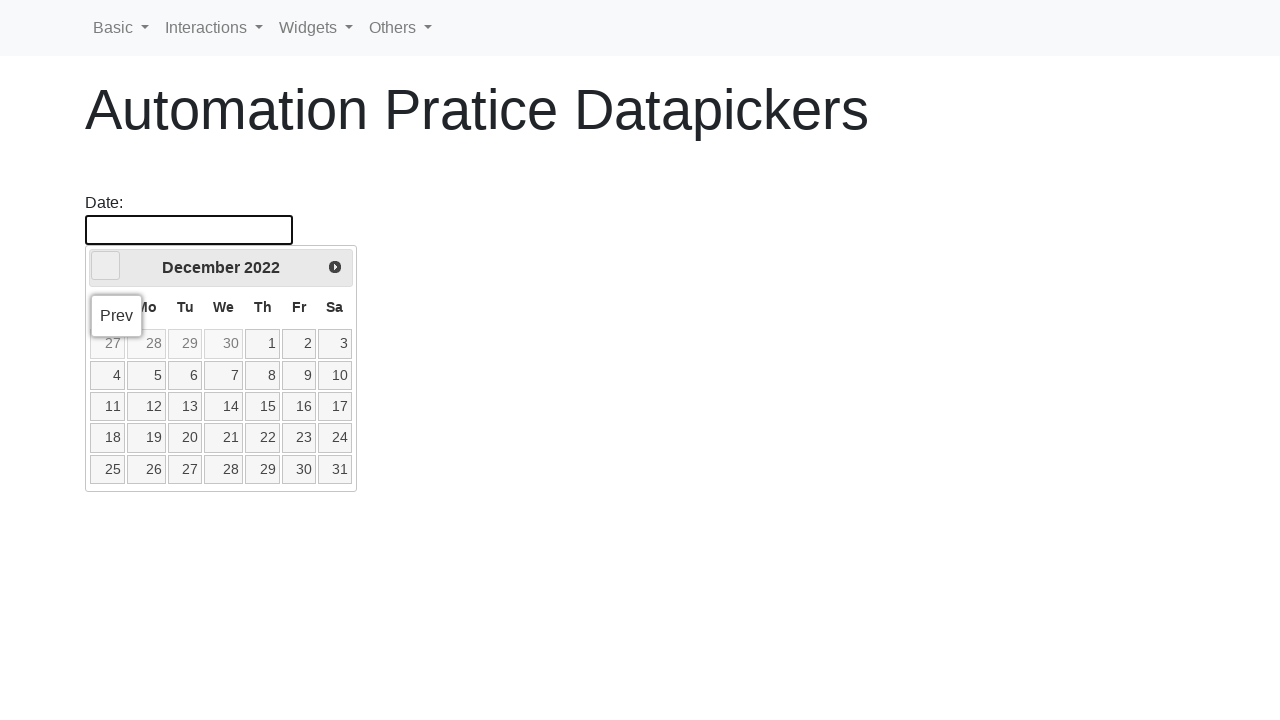

Clicked previous month button to navigate towards October 2020 (currently December 2022) at (106, 266) on .ui-datepicker-prev
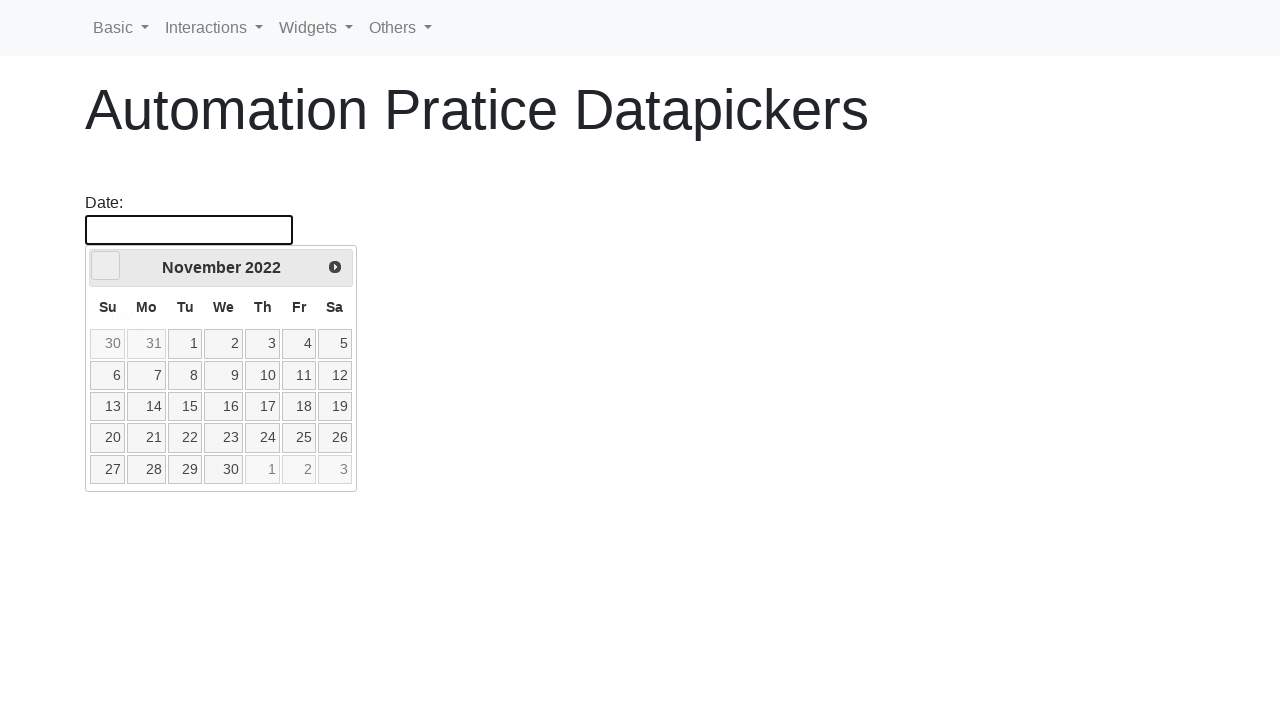

Waited for calendar animation to complete
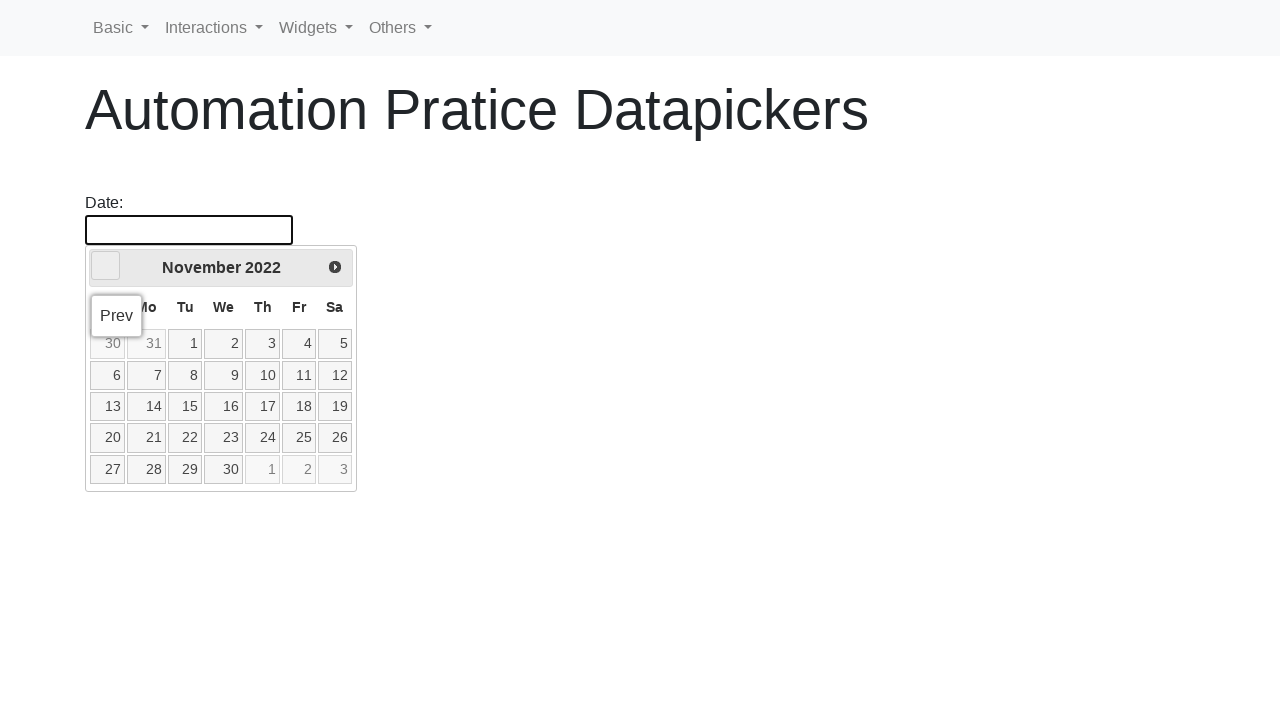

Updated current month to November
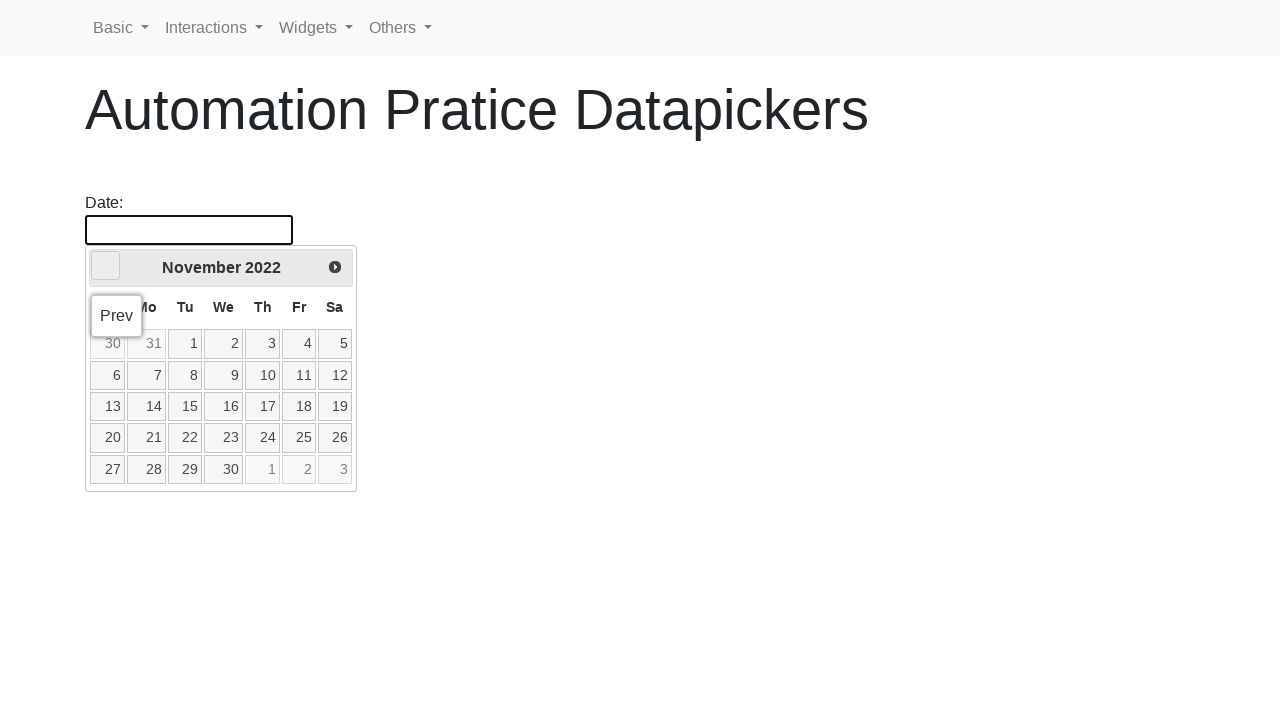

Updated current year to 2022
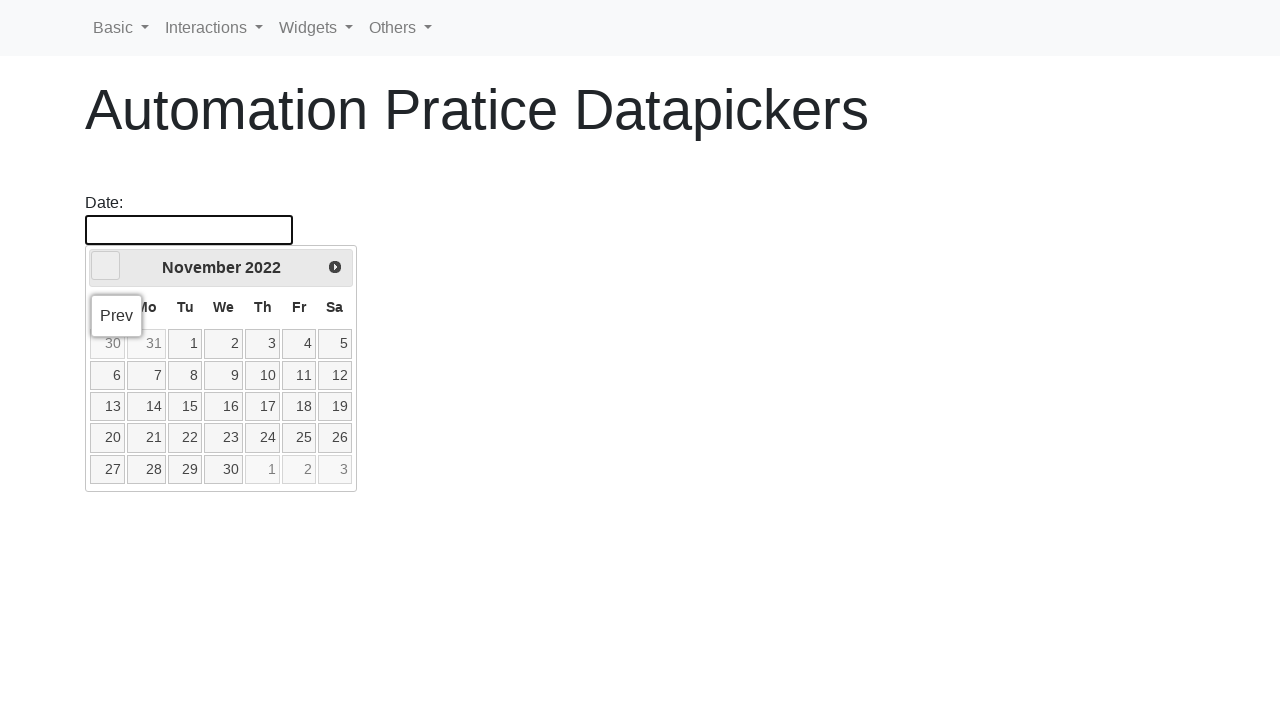

Clicked previous month button to navigate towards October 2020 (currently November 2022) at (106, 266) on .ui-datepicker-prev
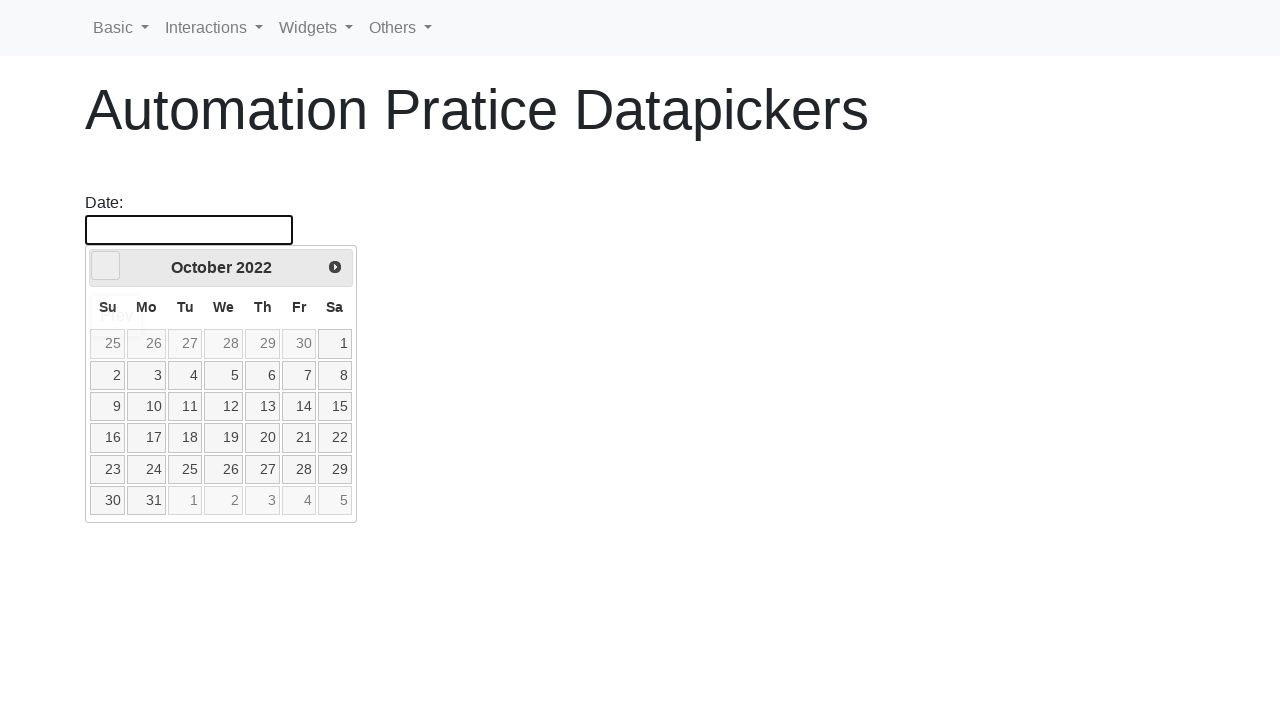

Waited for calendar animation to complete
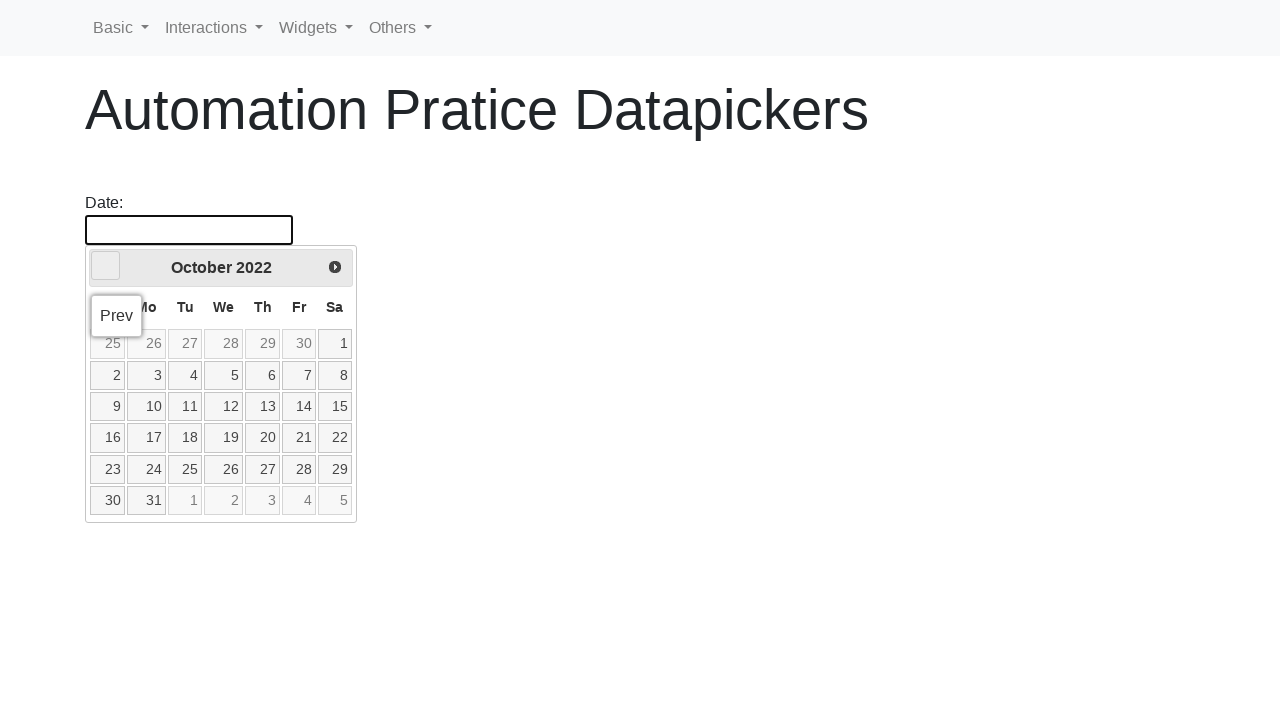

Updated current month to October
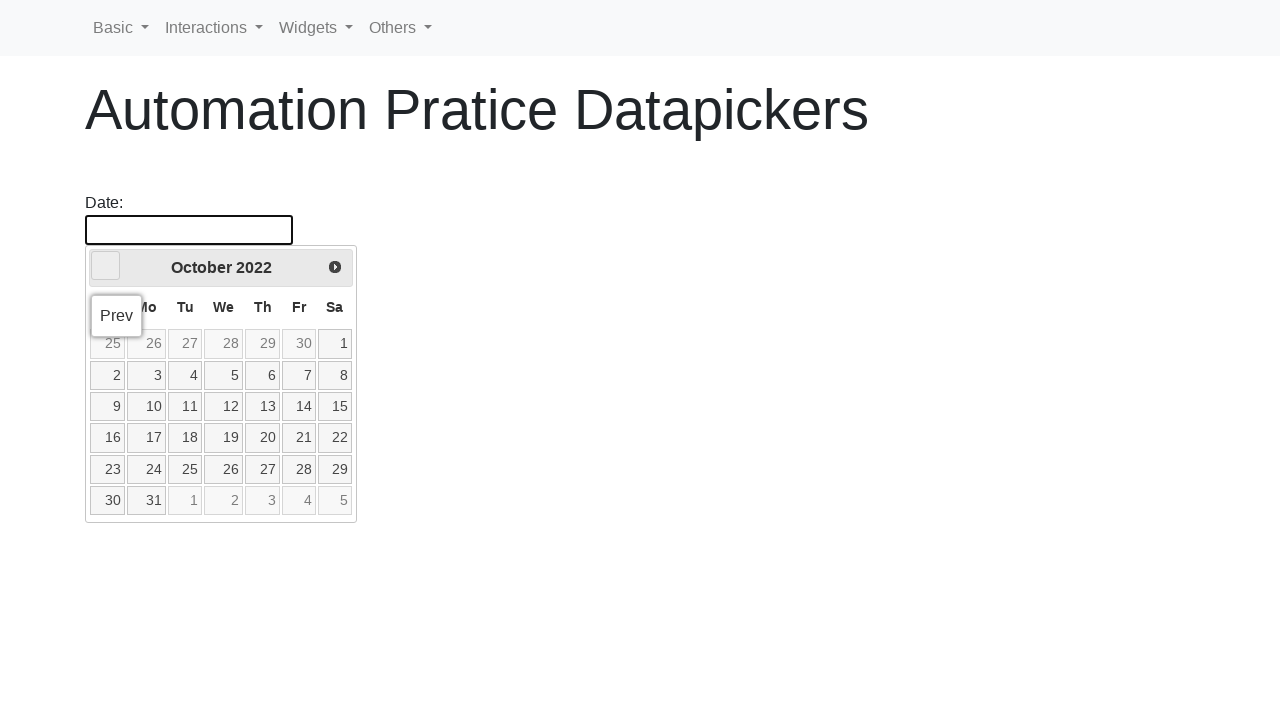

Updated current year to 2022
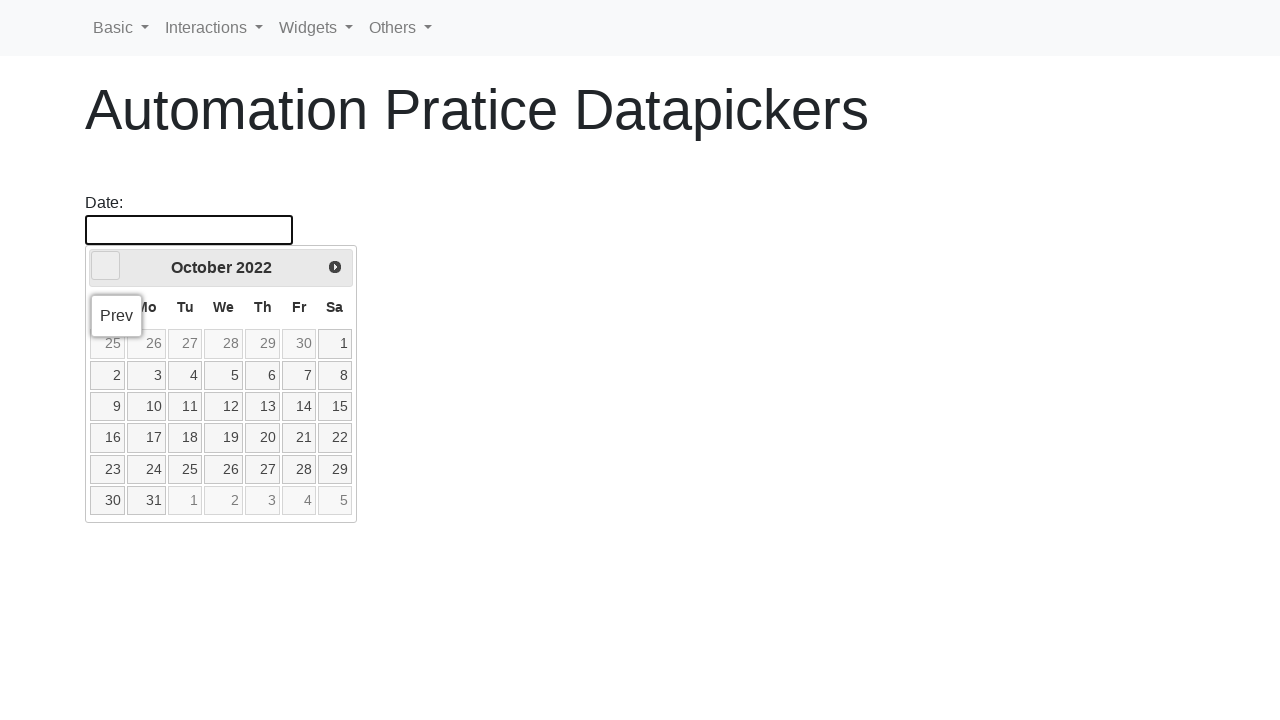

Clicked previous month button to navigate towards October 2020 (currently October 2022) at (106, 266) on .ui-datepicker-prev
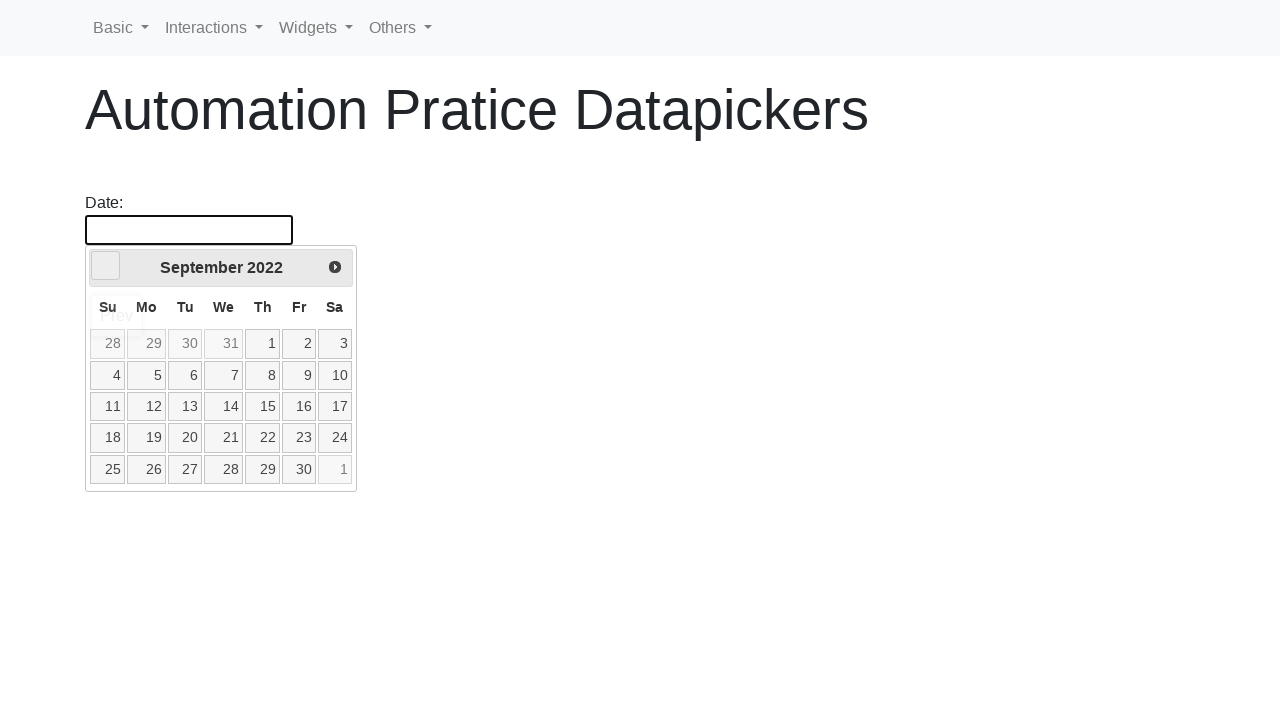

Waited for calendar animation to complete
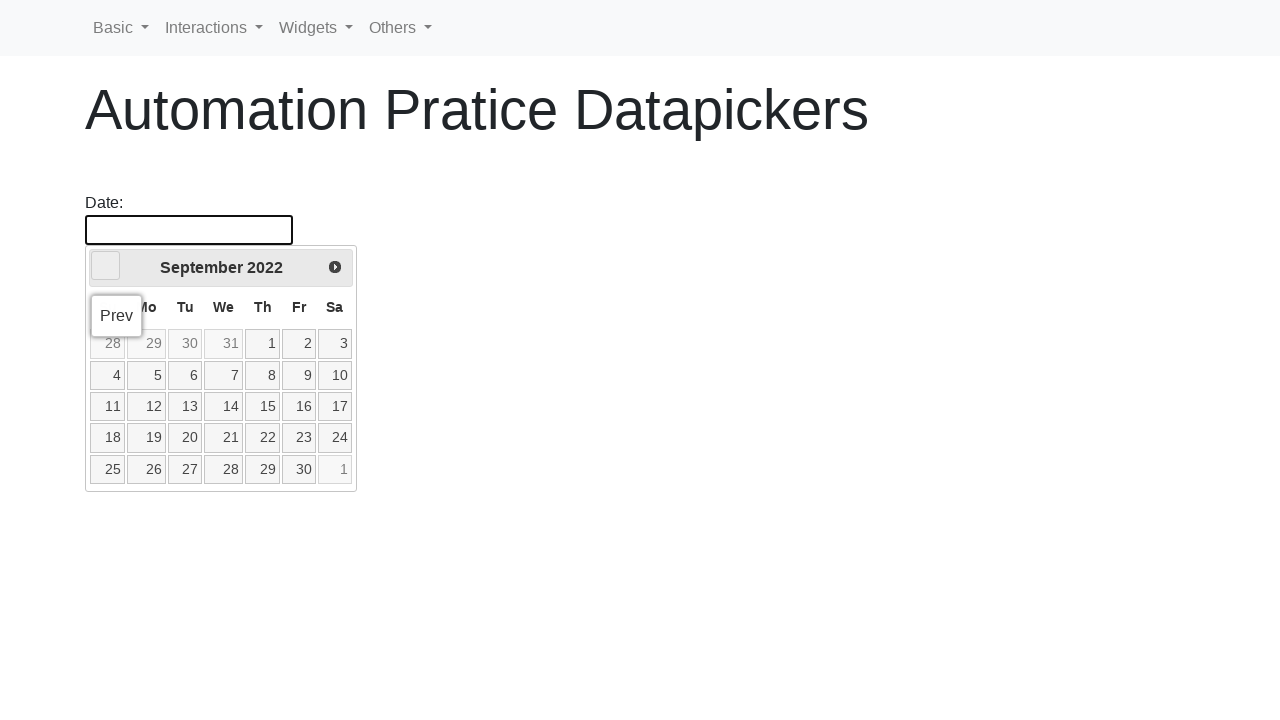

Updated current month to September
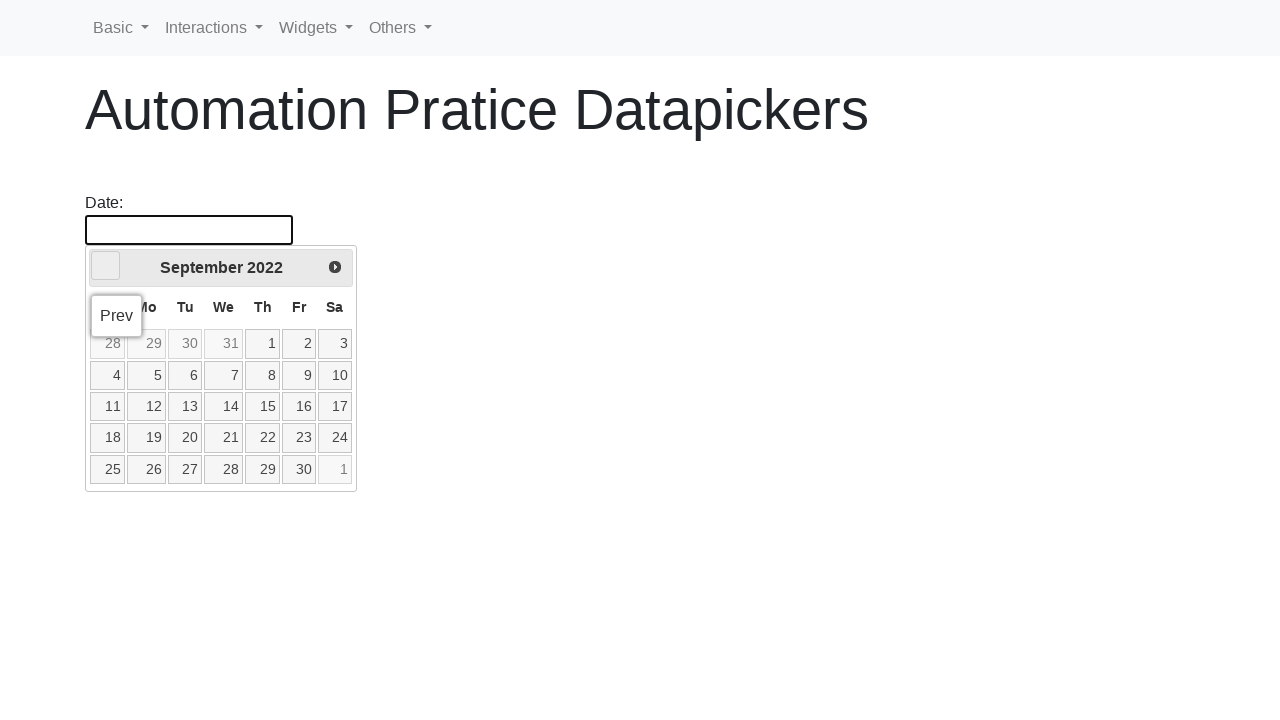

Updated current year to 2022
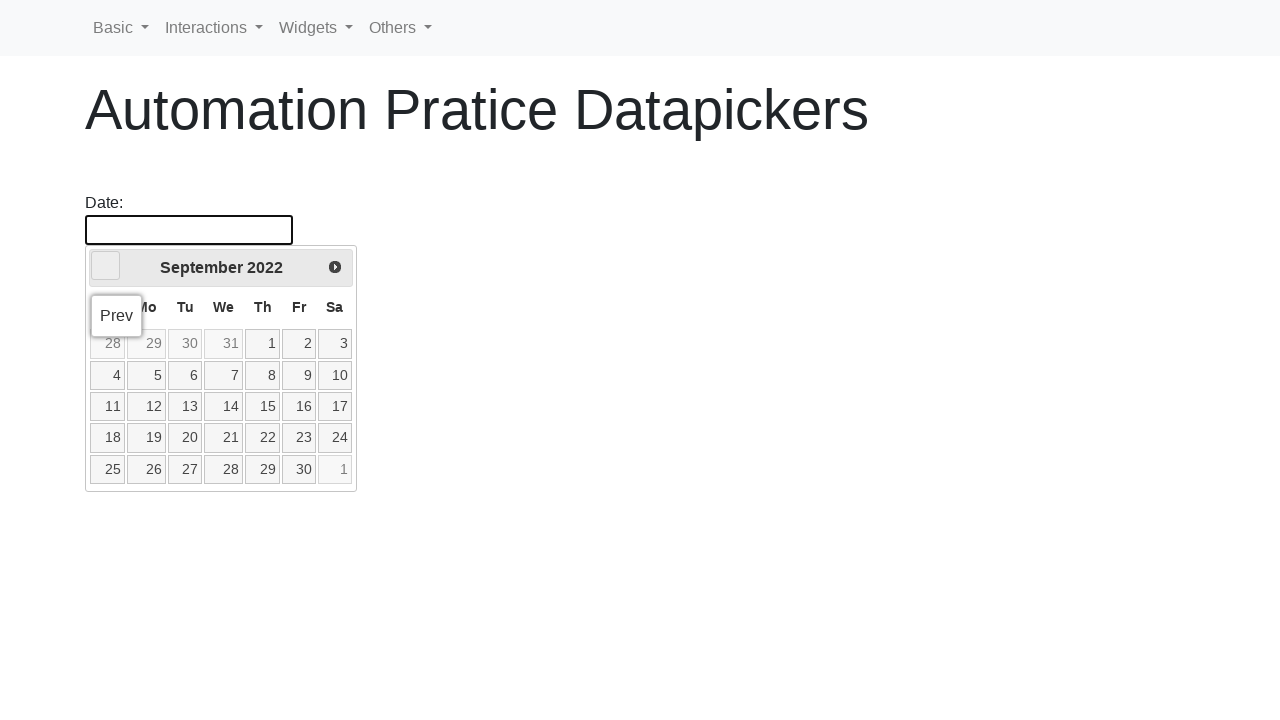

Clicked previous month button to navigate towards October 2020 (currently September 2022) at (106, 266) on .ui-datepicker-prev
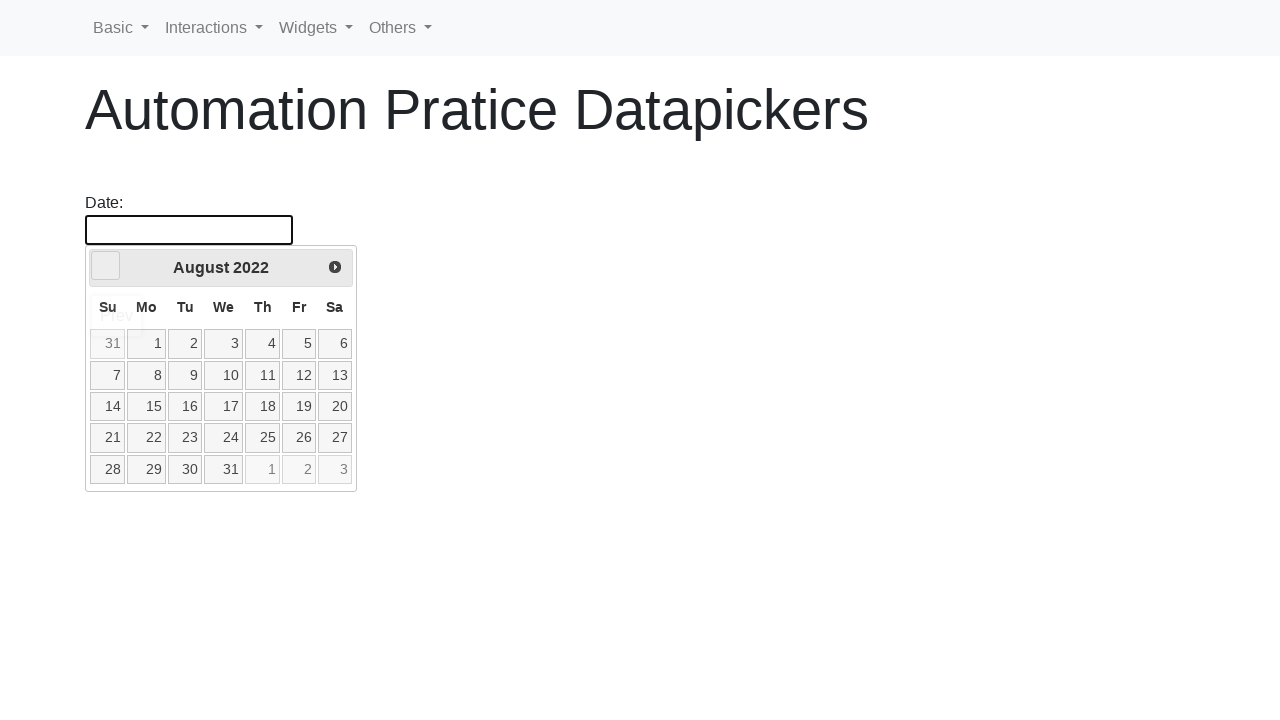

Waited for calendar animation to complete
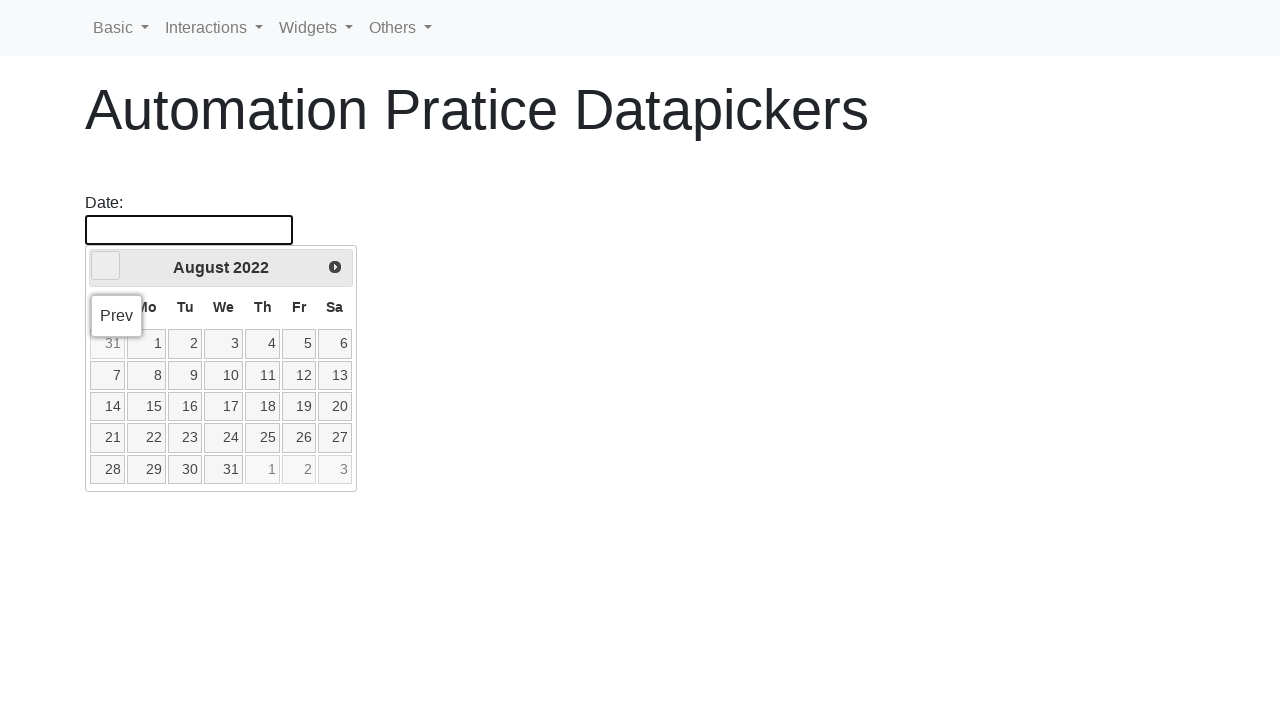

Updated current month to August
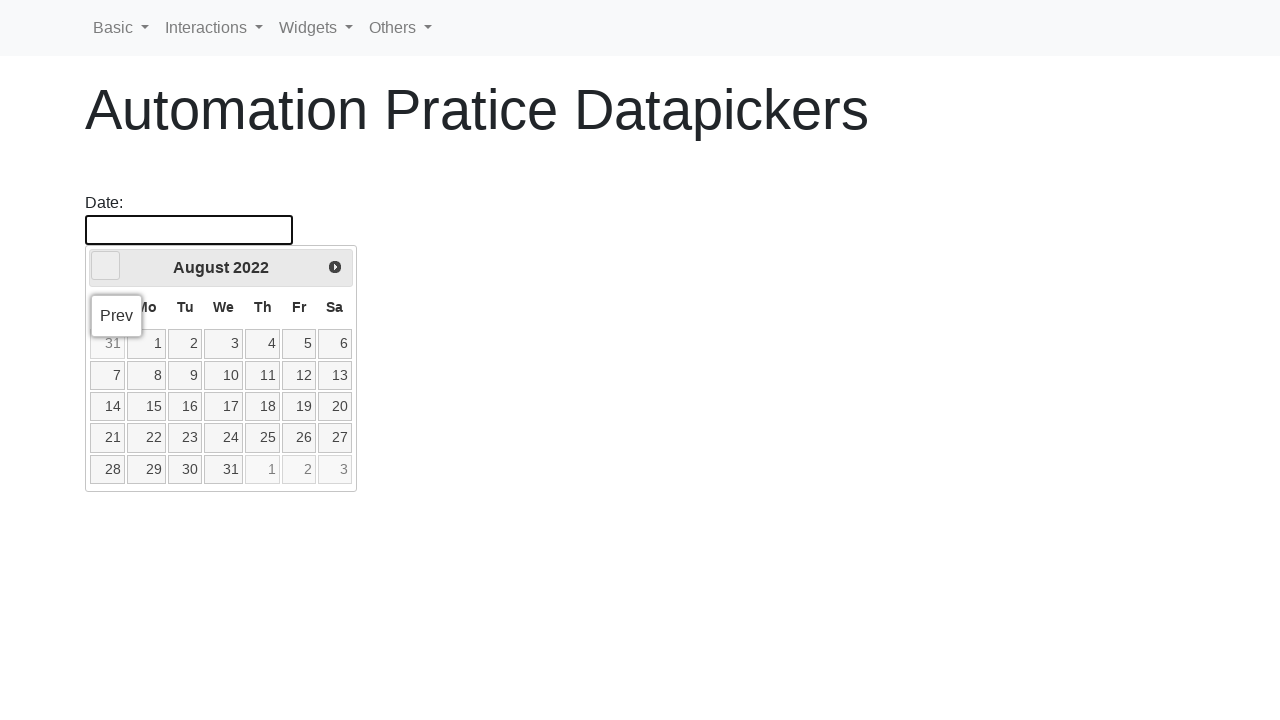

Updated current year to 2022
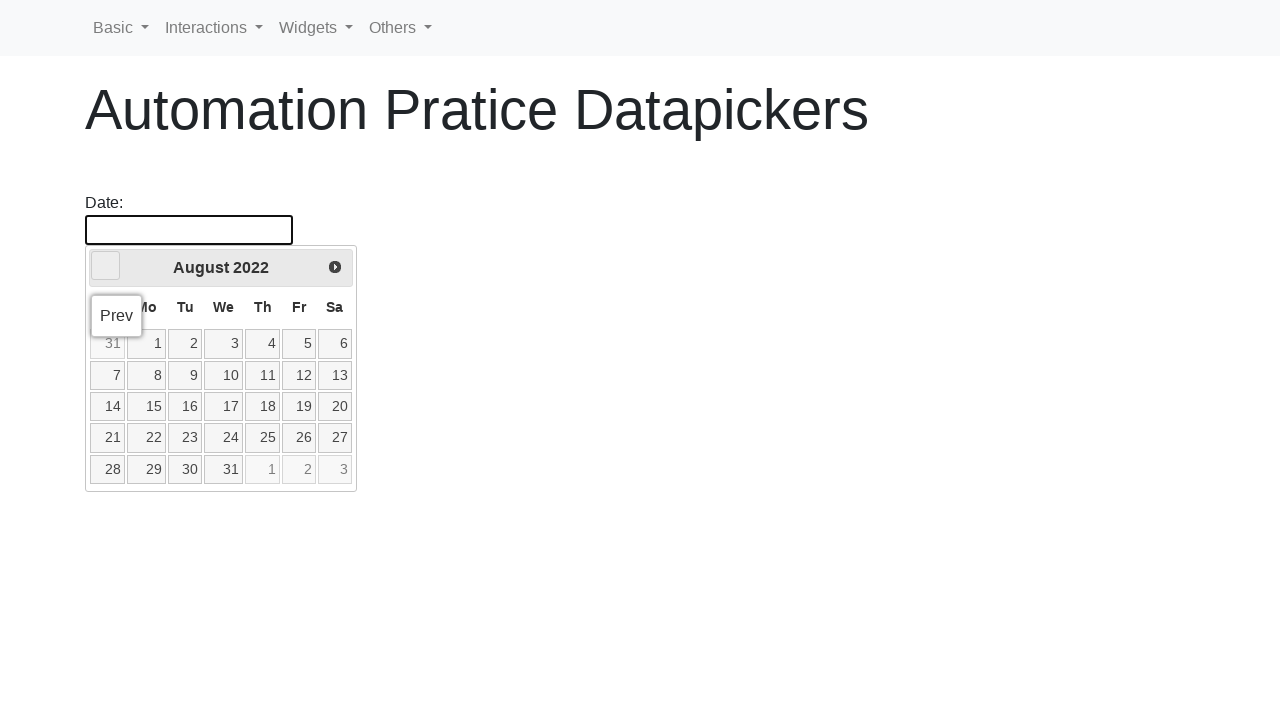

Clicked previous month button to navigate towards October 2020 (currently August 2022) at (106, 266) on .ui-datepicker-prev
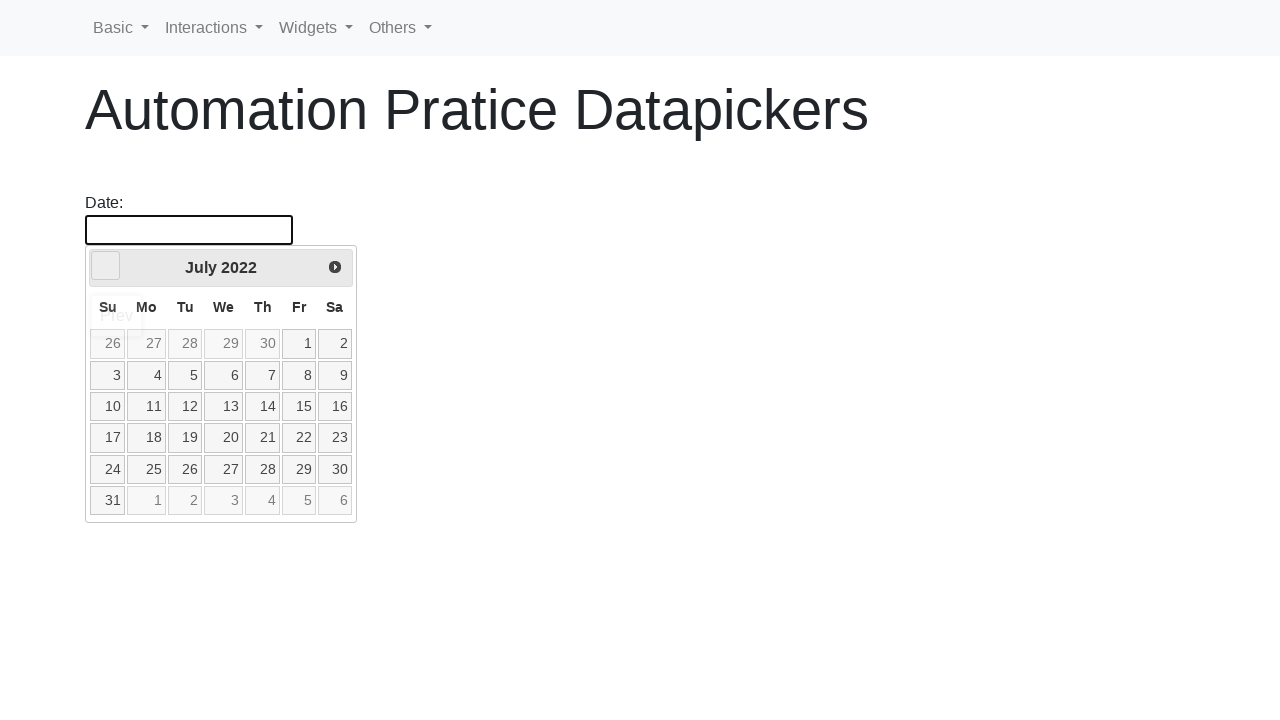

Waited for calendar animation to complete
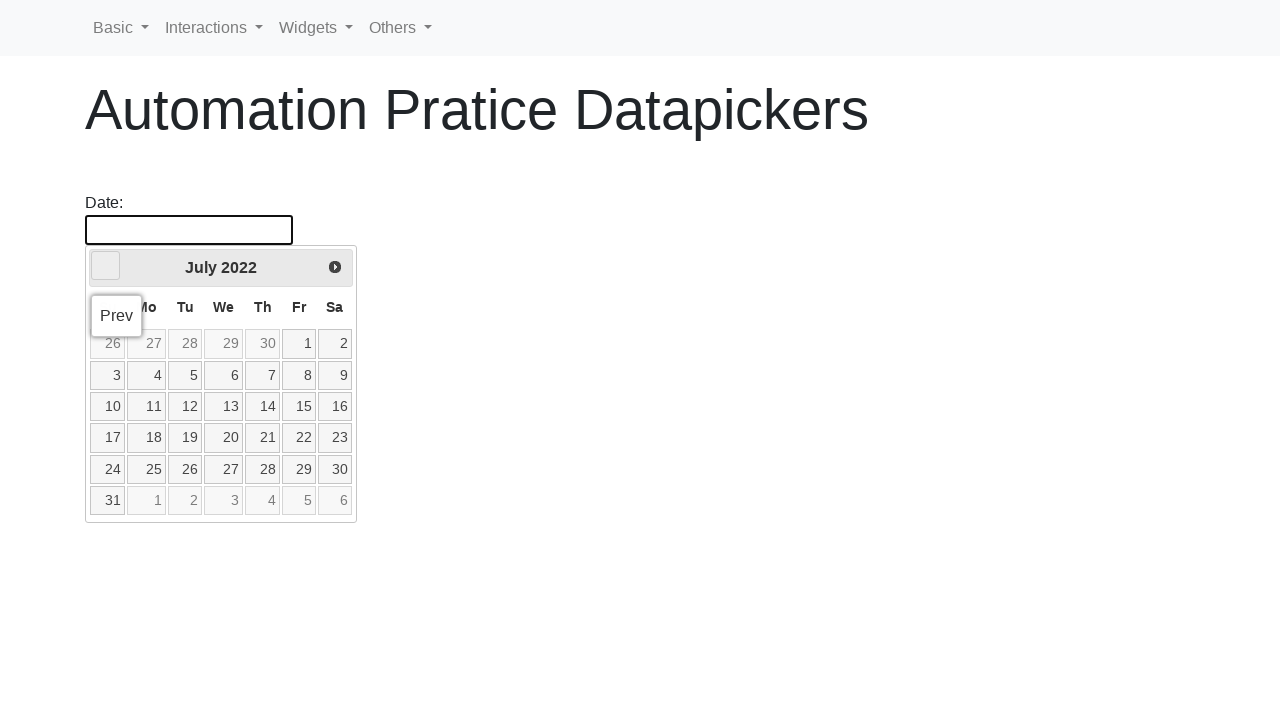

Updated current month to July
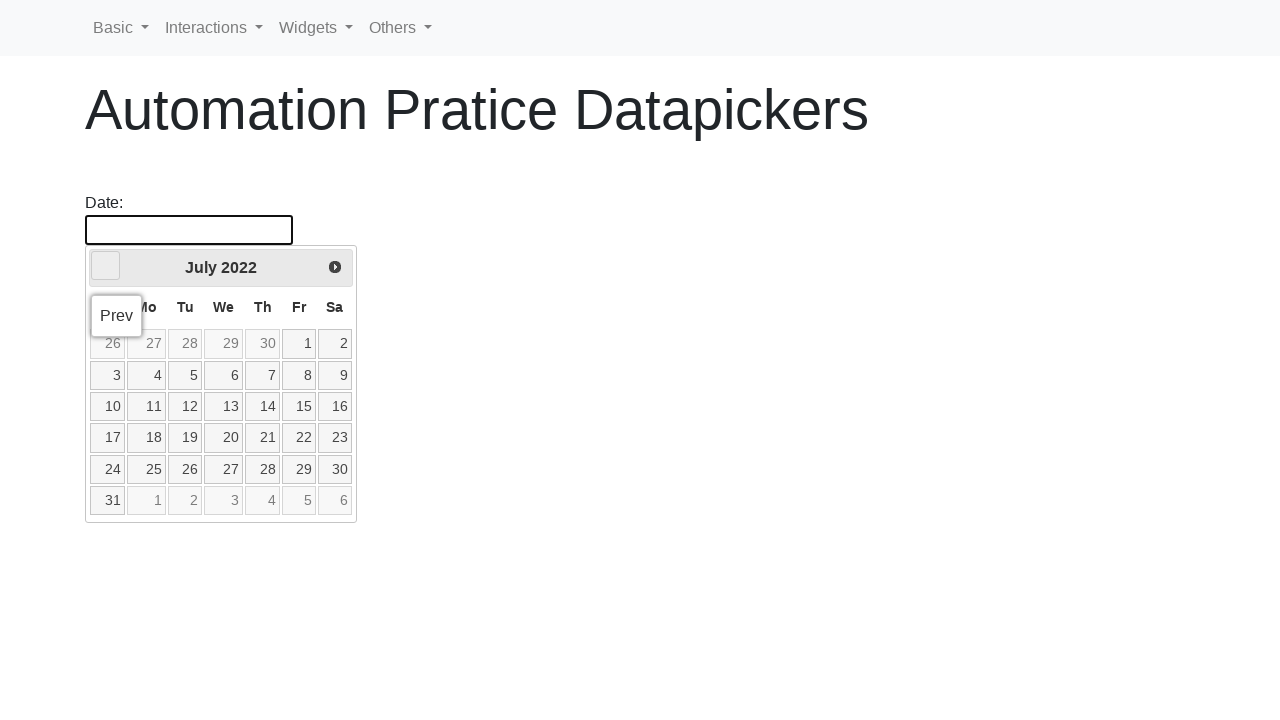

Updated current year to 2022
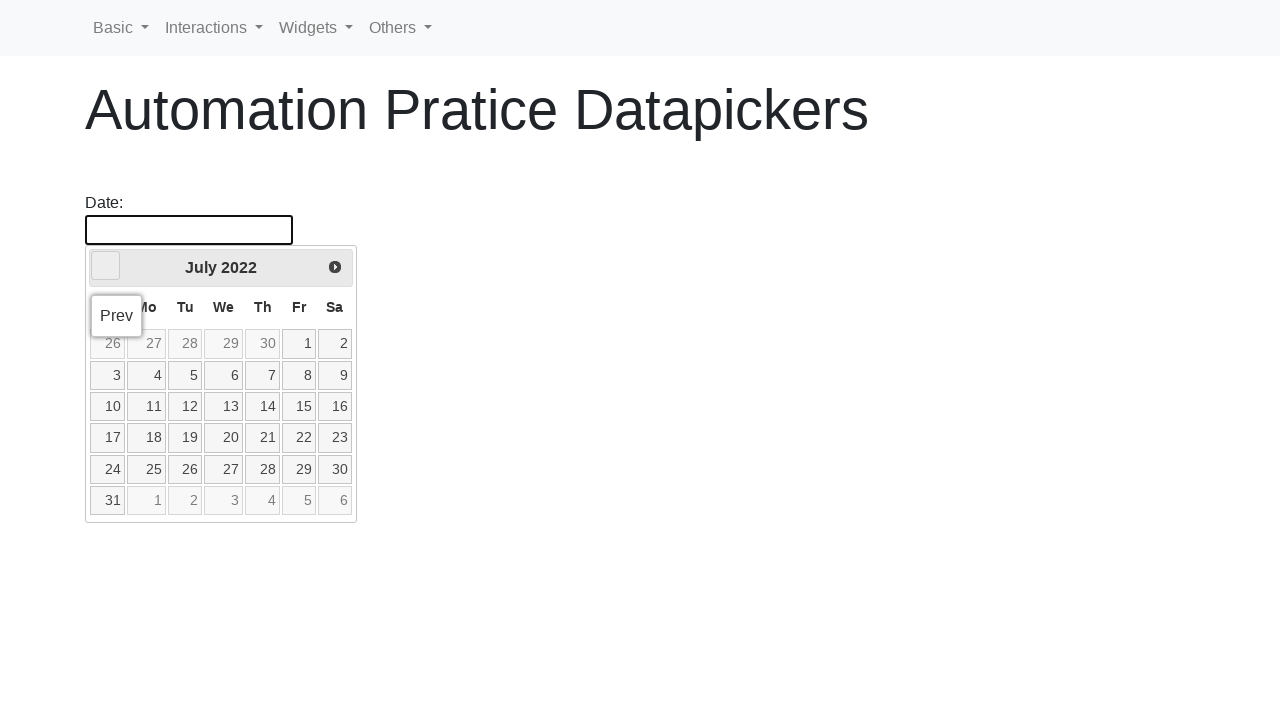

Clicked previous month button to navigate towards October 2020 (currently July 2022) at (106, 266) on .ui-datepicker-prev
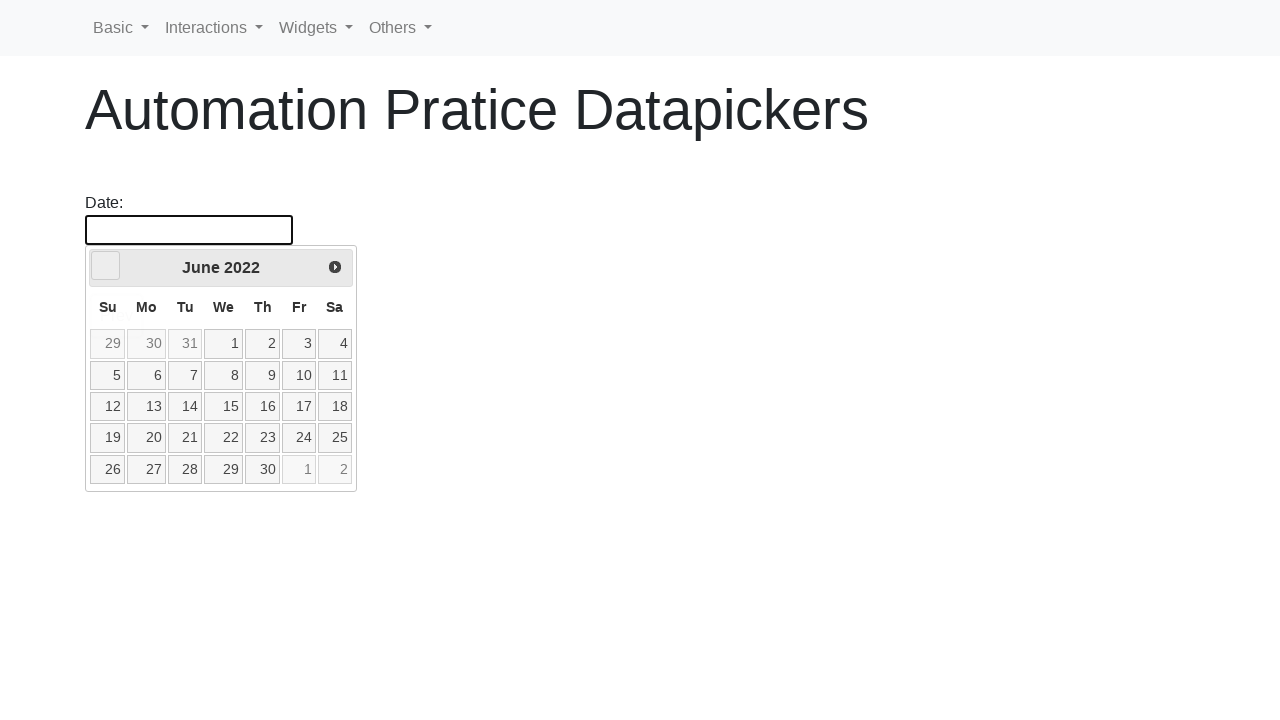

Waited for calendar animation to complete
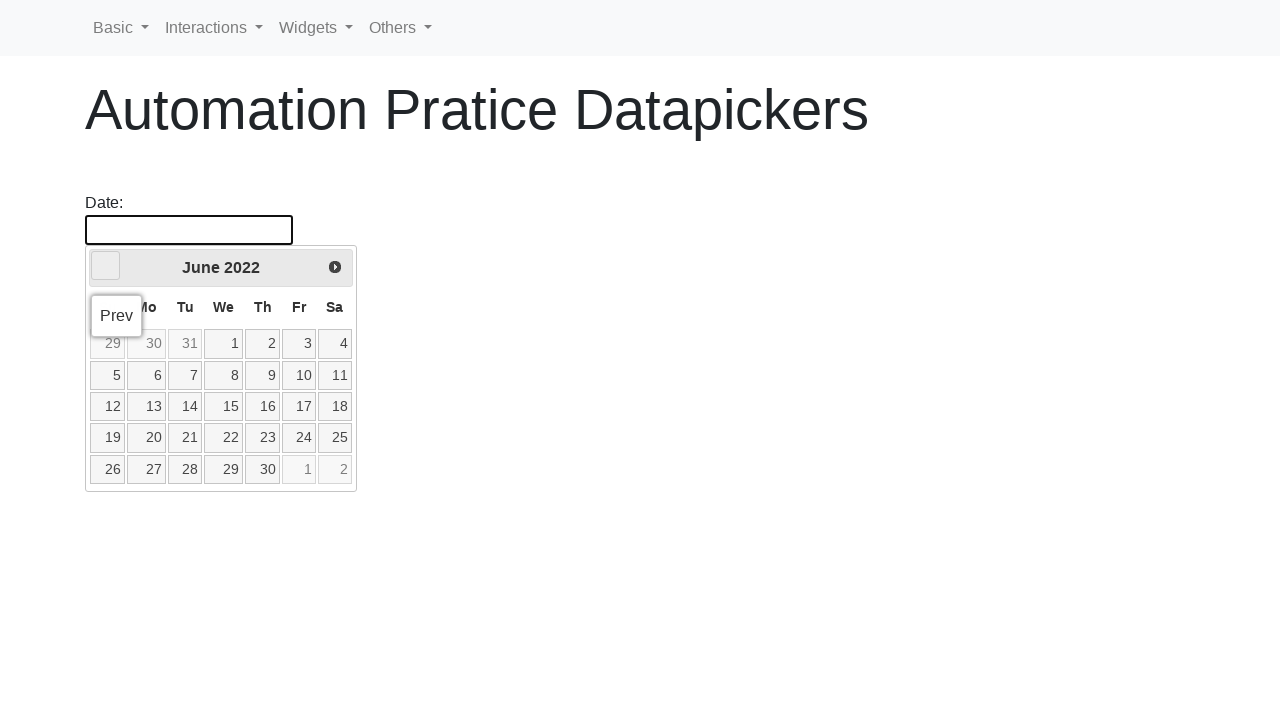

Updated current month to June
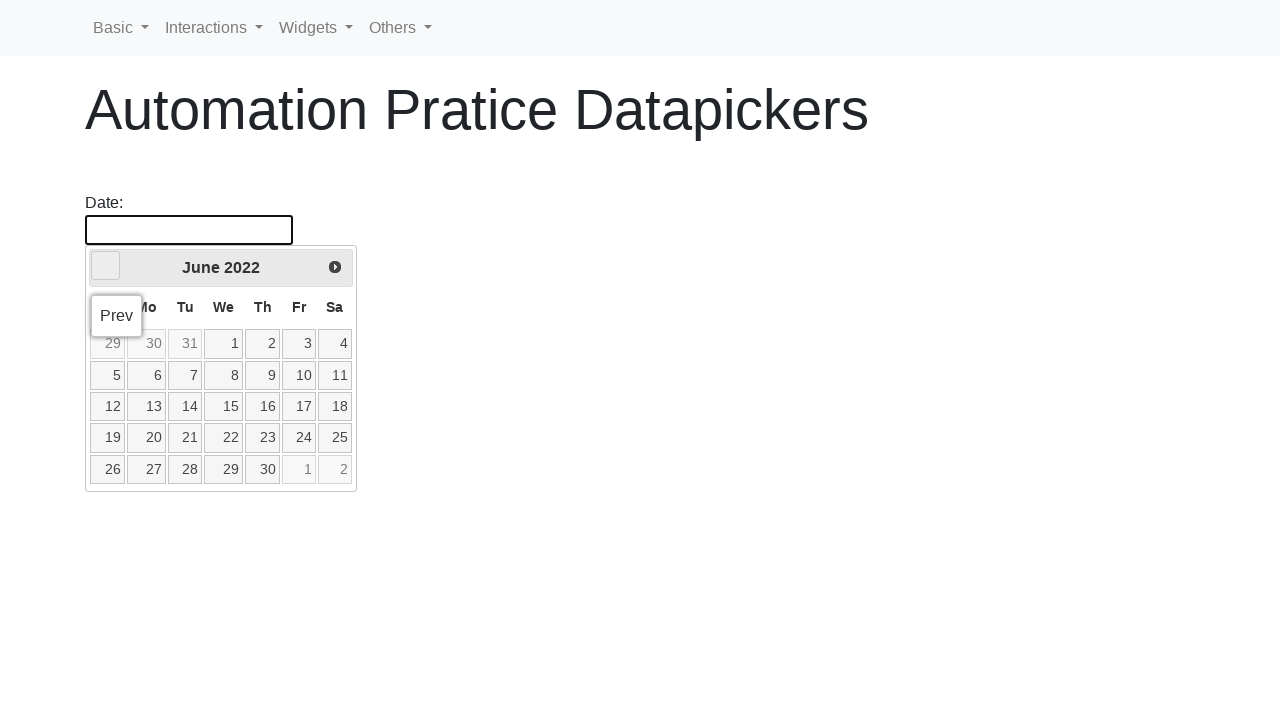

Updated current year to 2022
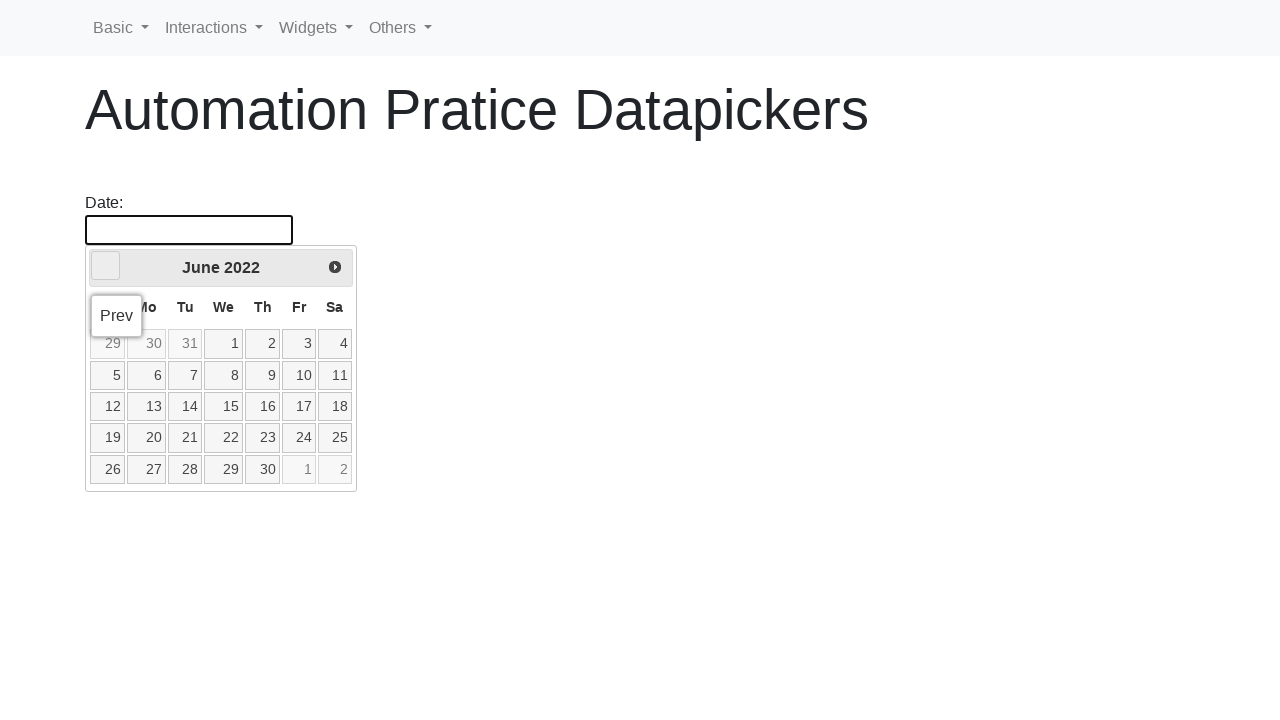

Clicked previous month button to navigate towards October 2020 (currently June 2022) at (106, 266) on .ui-datepicker-prev
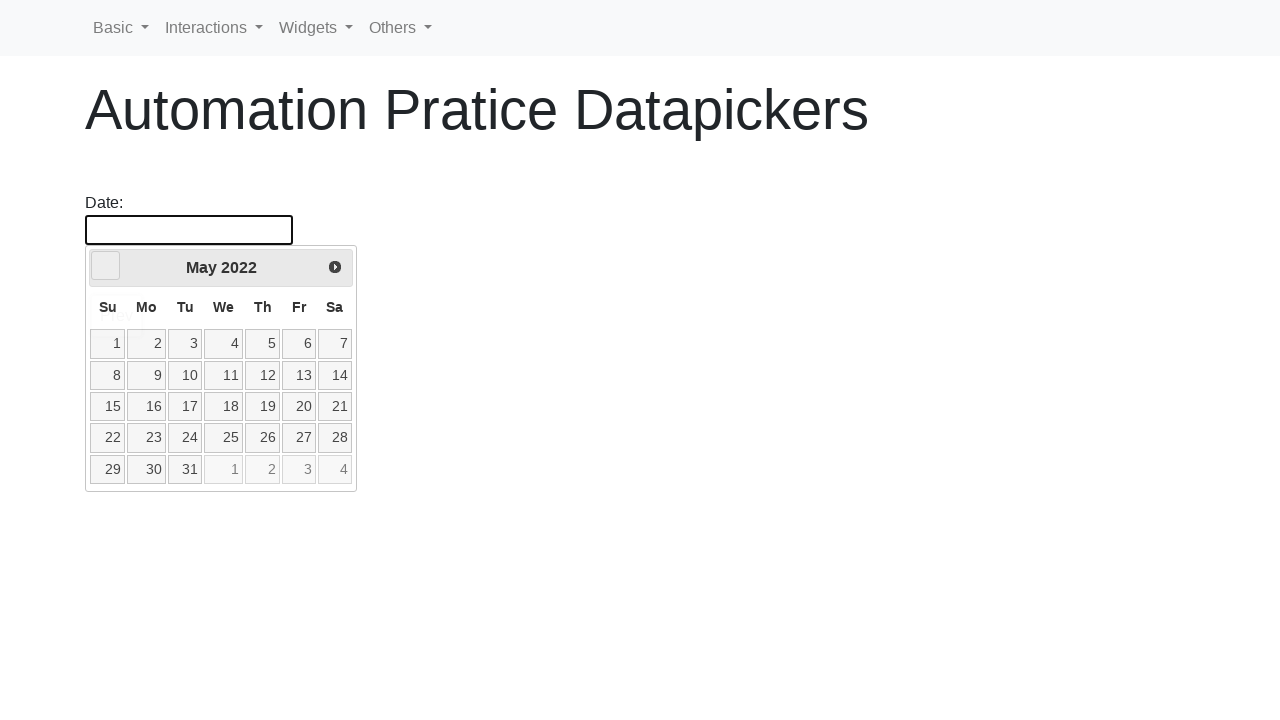

Waited for calendar animation to complete
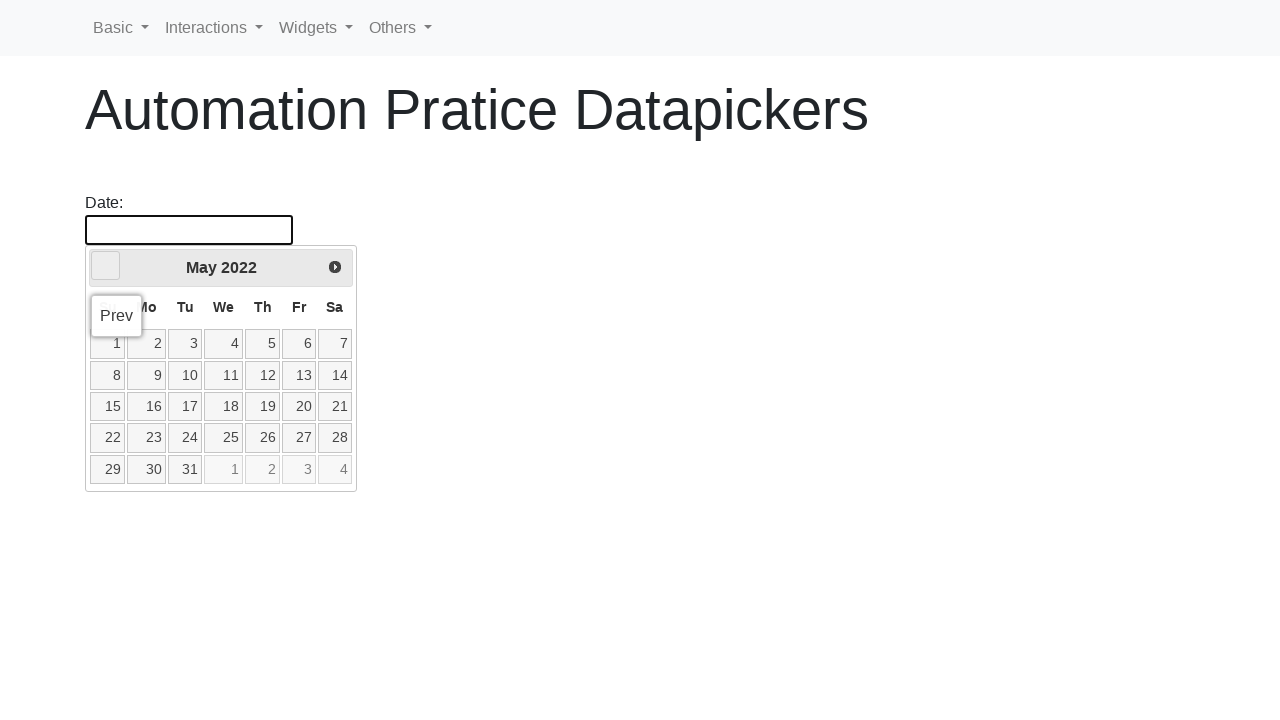

Updated current month to May
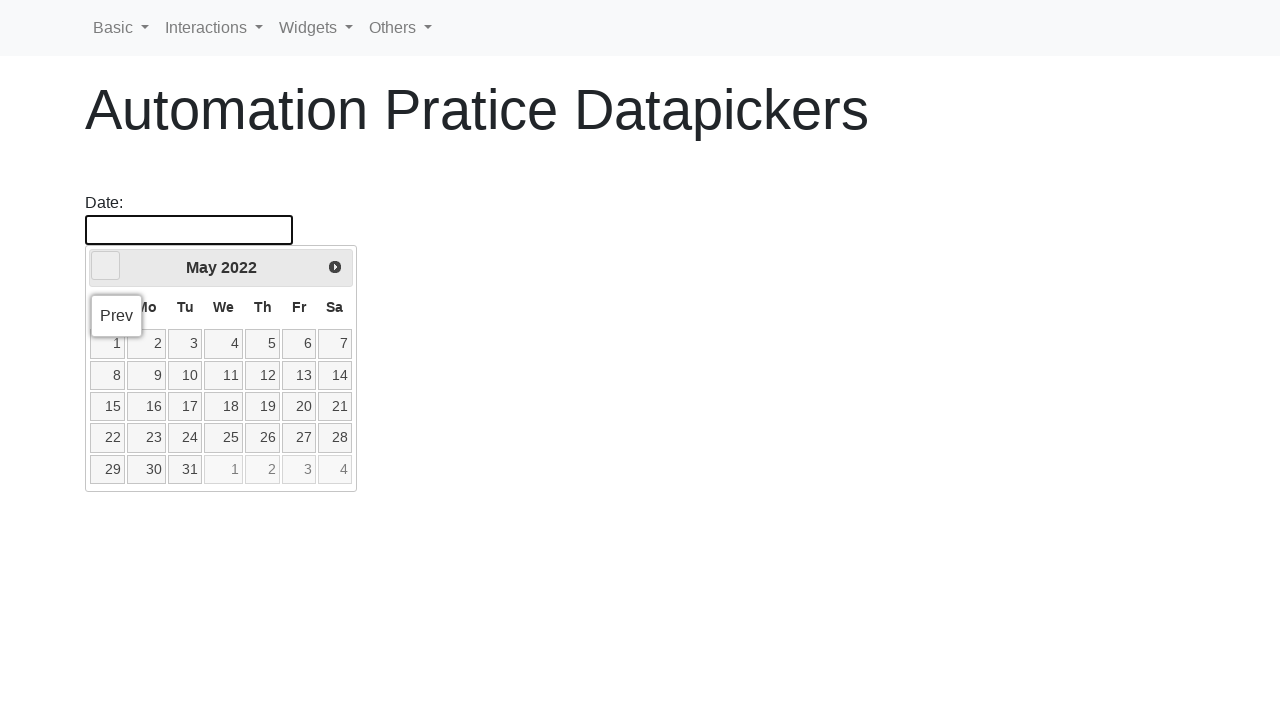

Updated current year to 2022
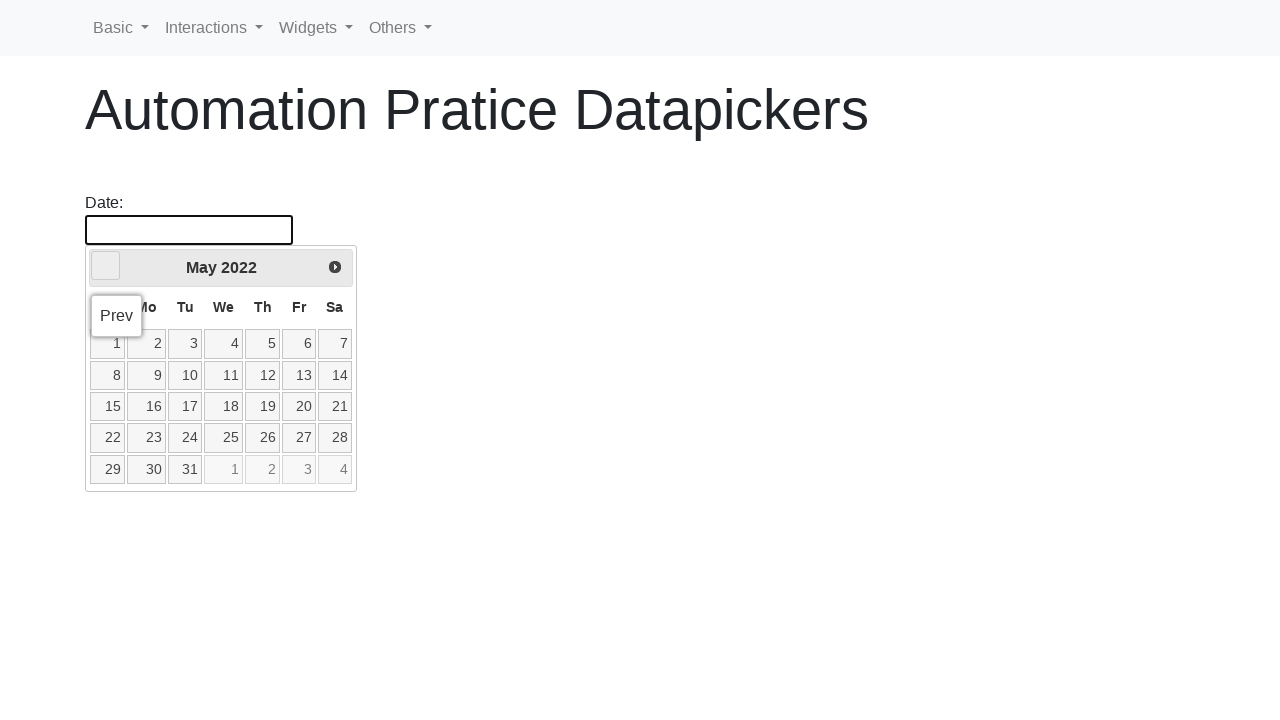

Clicked previous month button to navigate towards October 2020 (currently May 2022) at (106, 266) on .ui-datepicker-prev
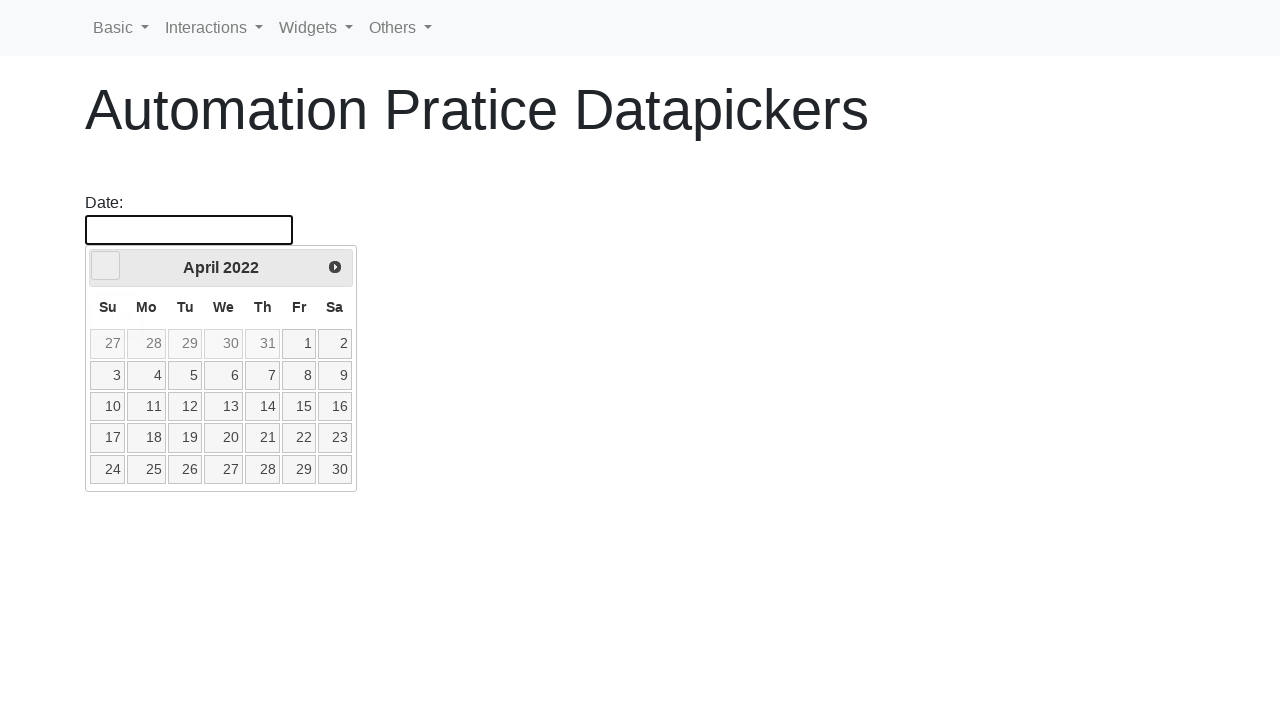

Waited for calendar animation to complete
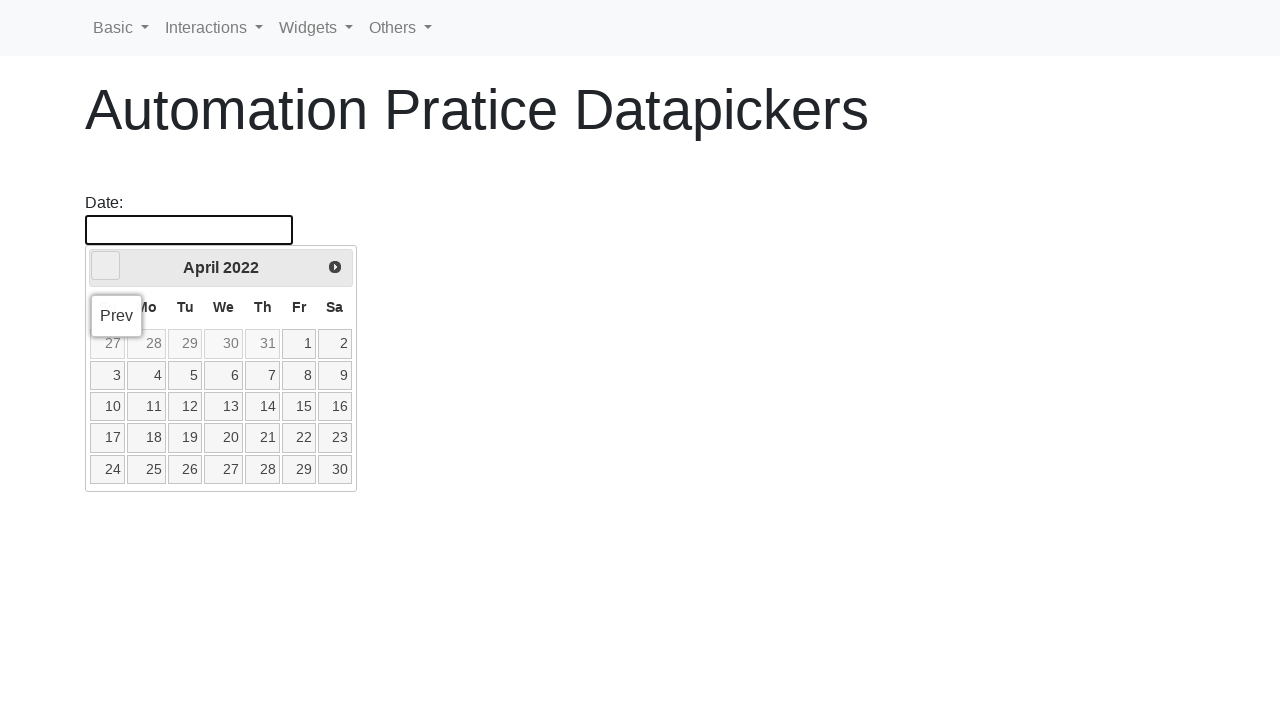

Updated current month to April
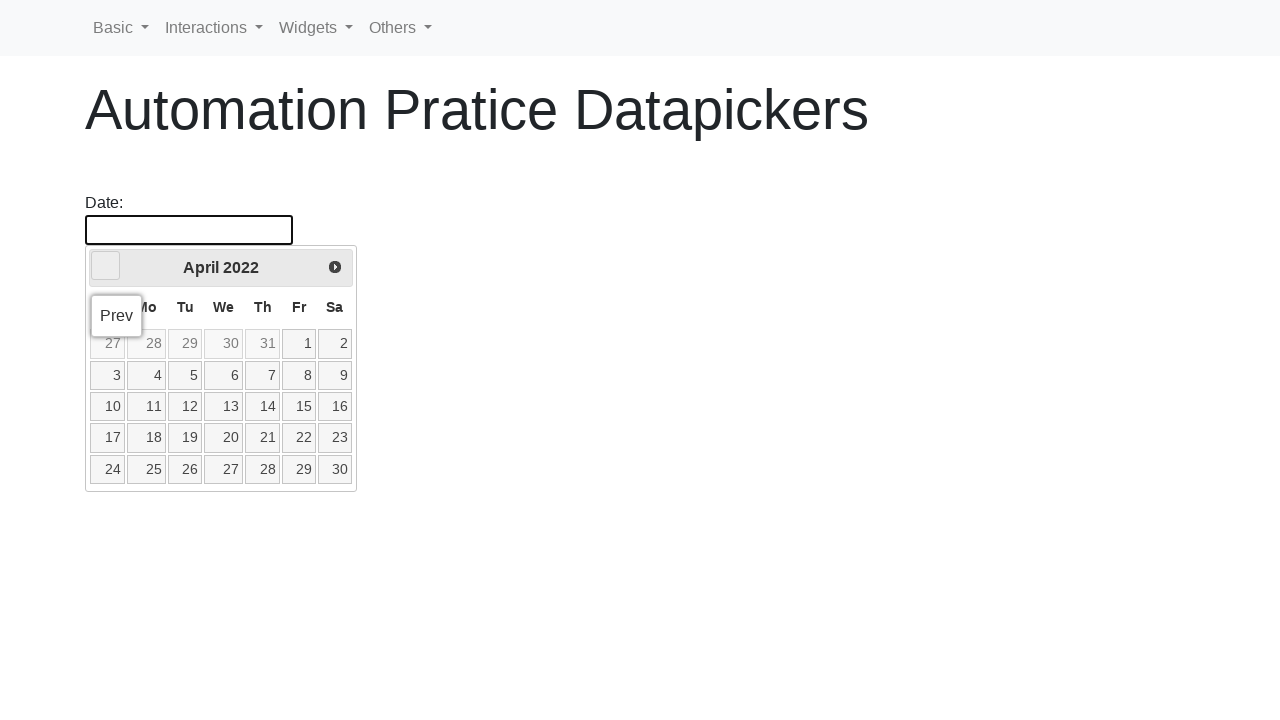

Updated current year to 2022
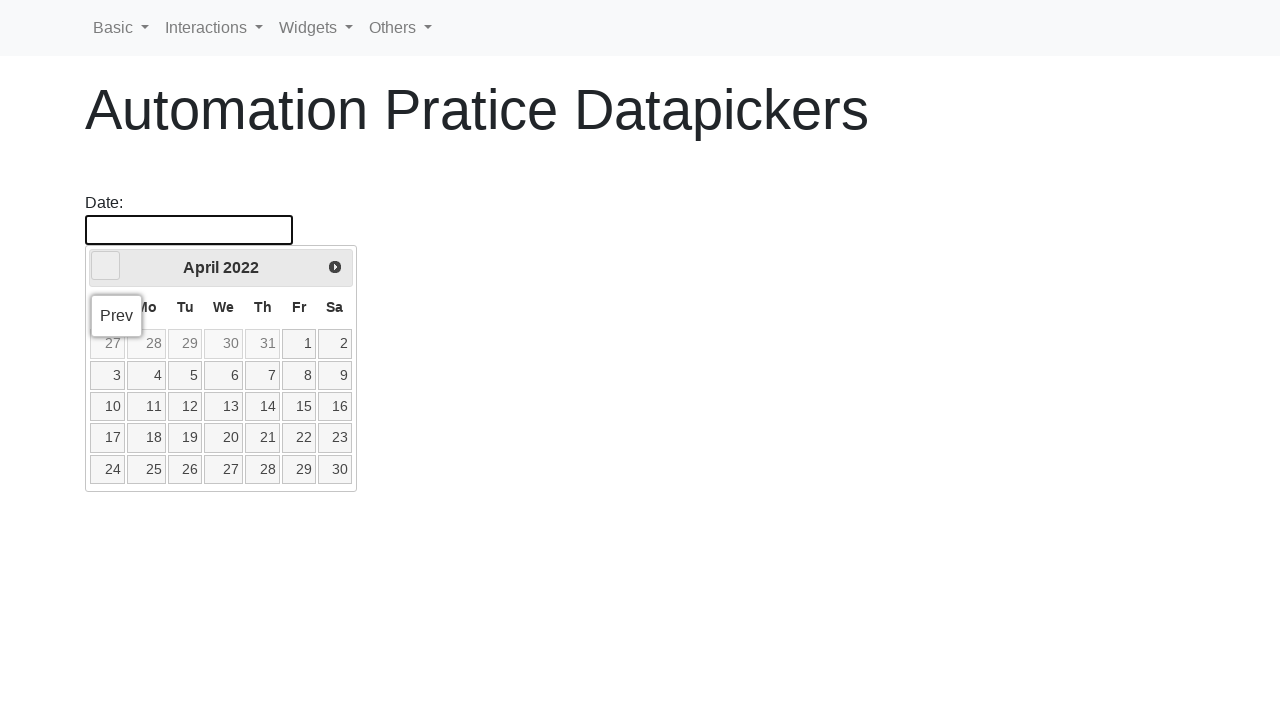

Clicked previous month button to navigate towards October 2020 (currently April 2022) at (106, 266) on .ui-datepicker-prev
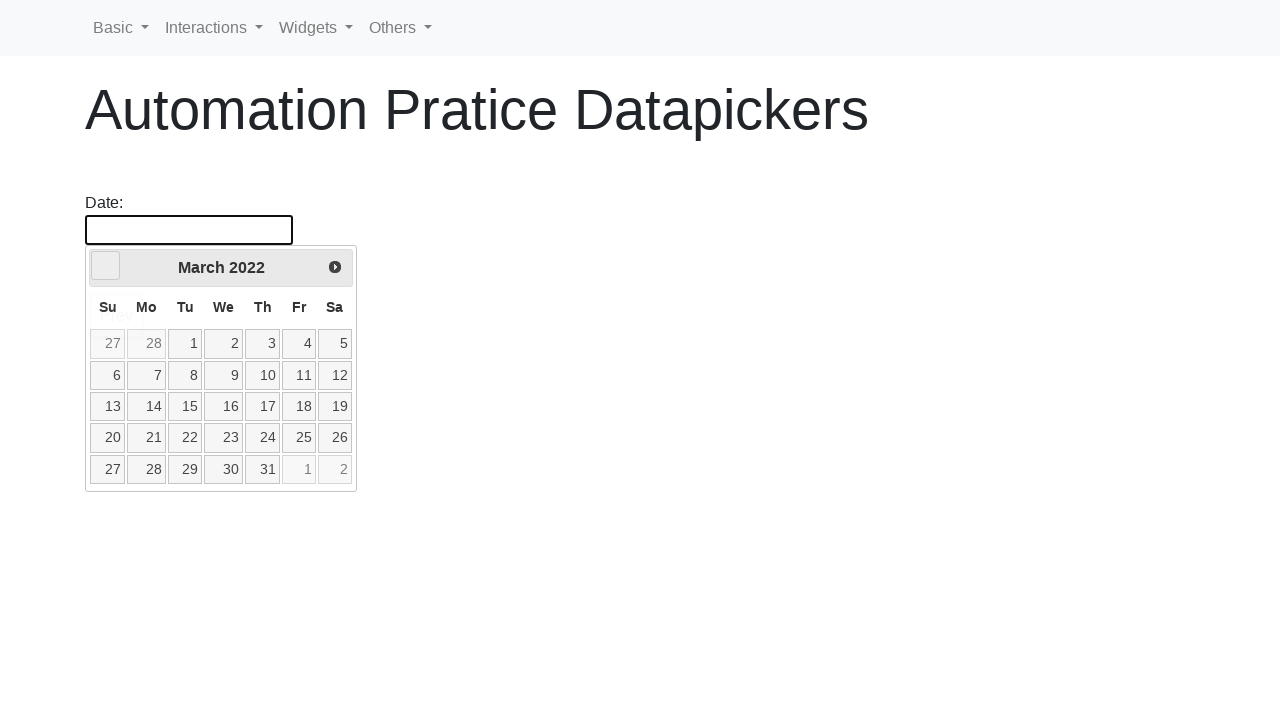

Waited for calendar animation to complete
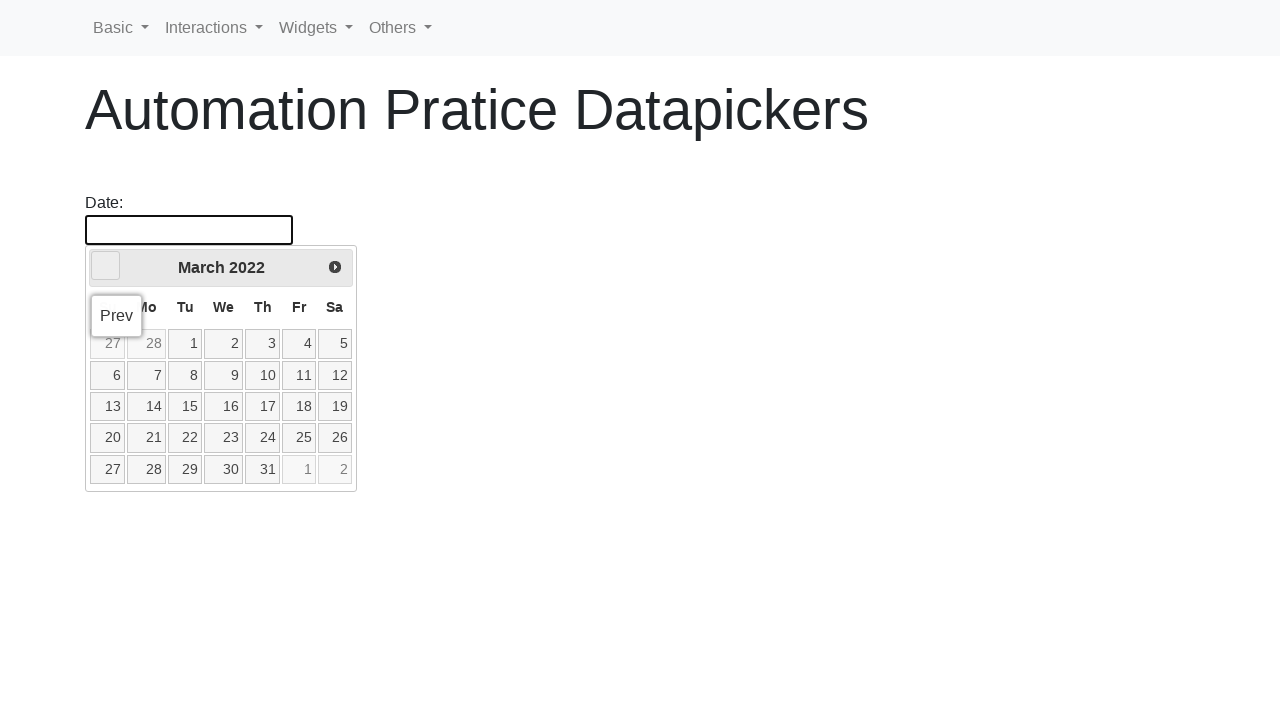

Updated current month to March
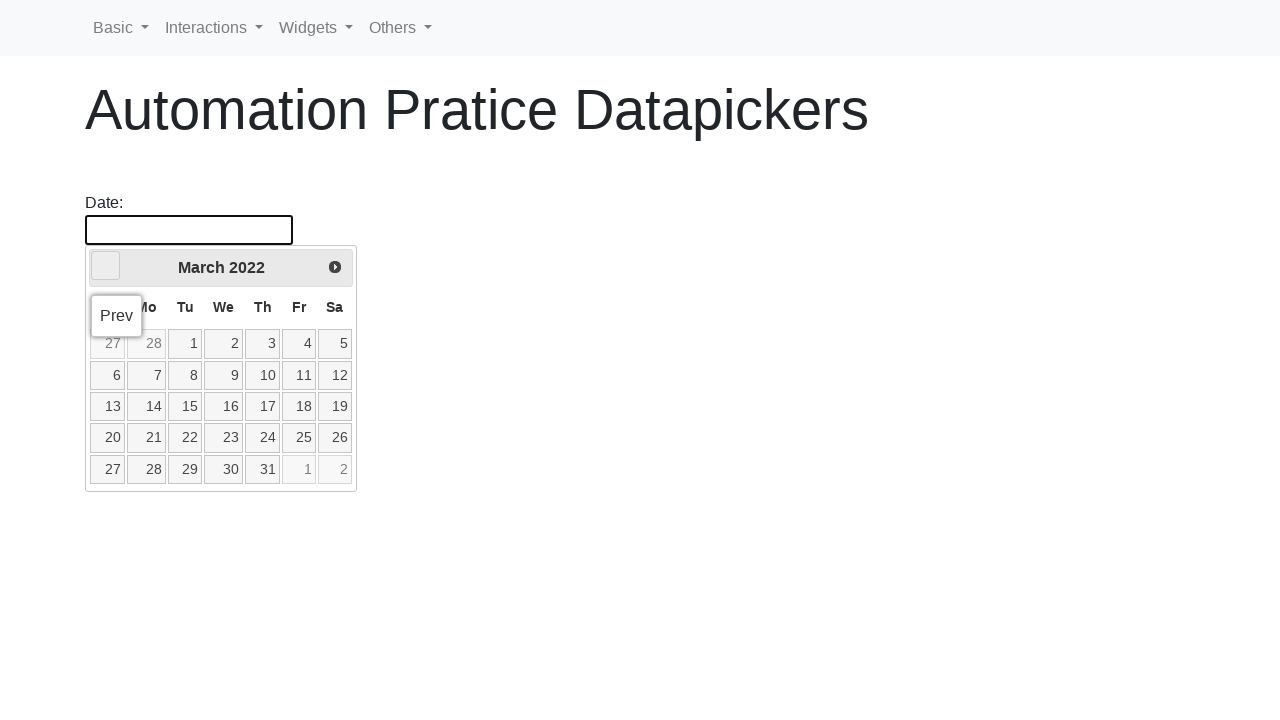

Updated current year to 2022
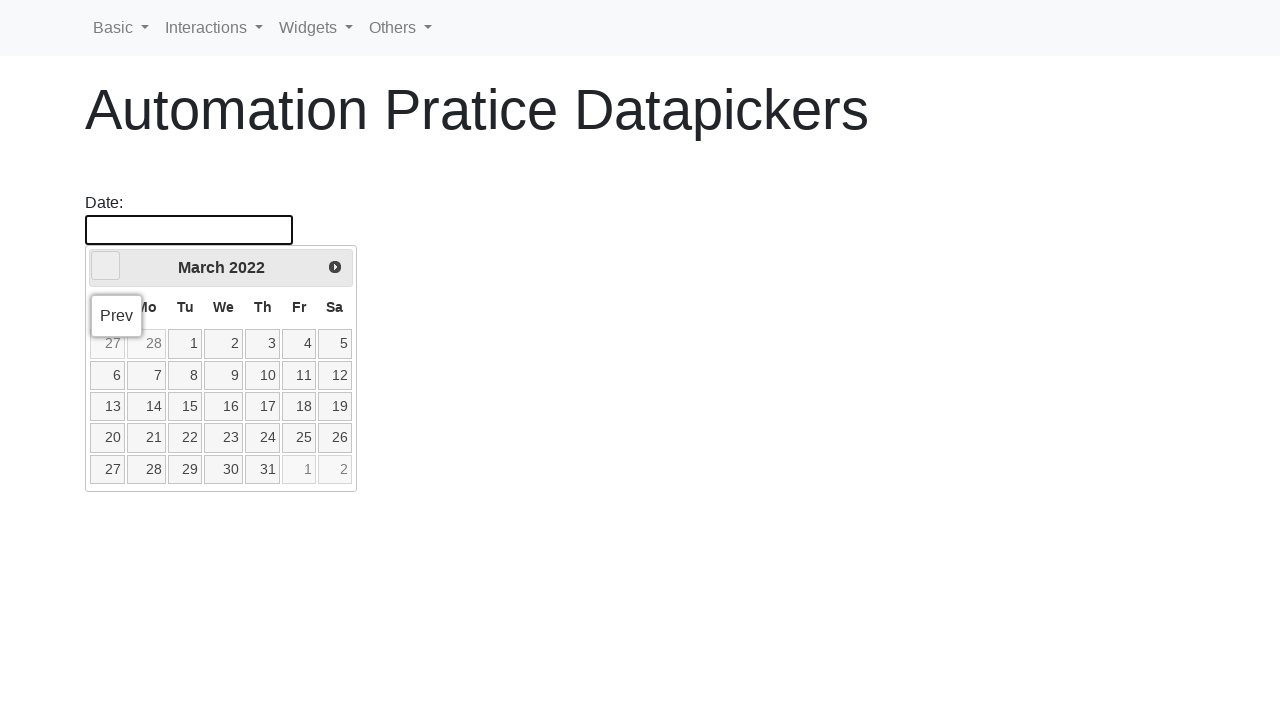

Clicked previous month button to navigate towards October 2020 (currently March 2022) at (106, 266) on .ui-datepicker-prev
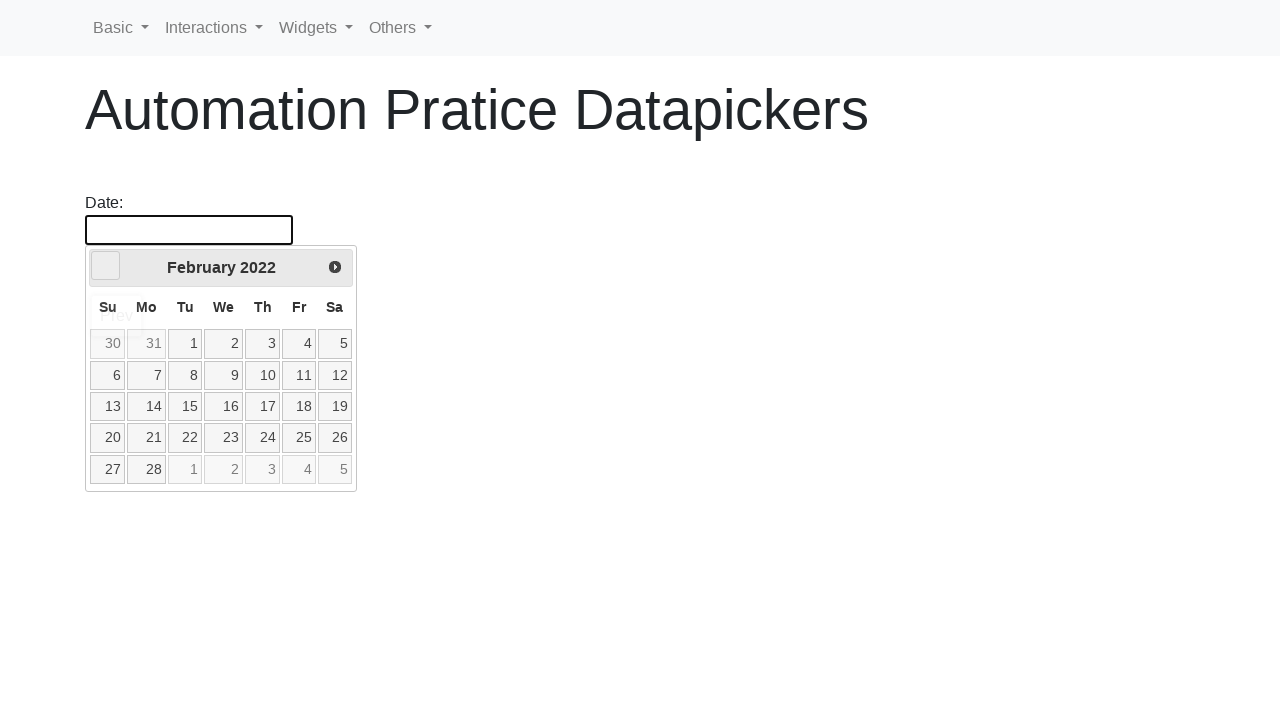

Waited for calendar animation to complete
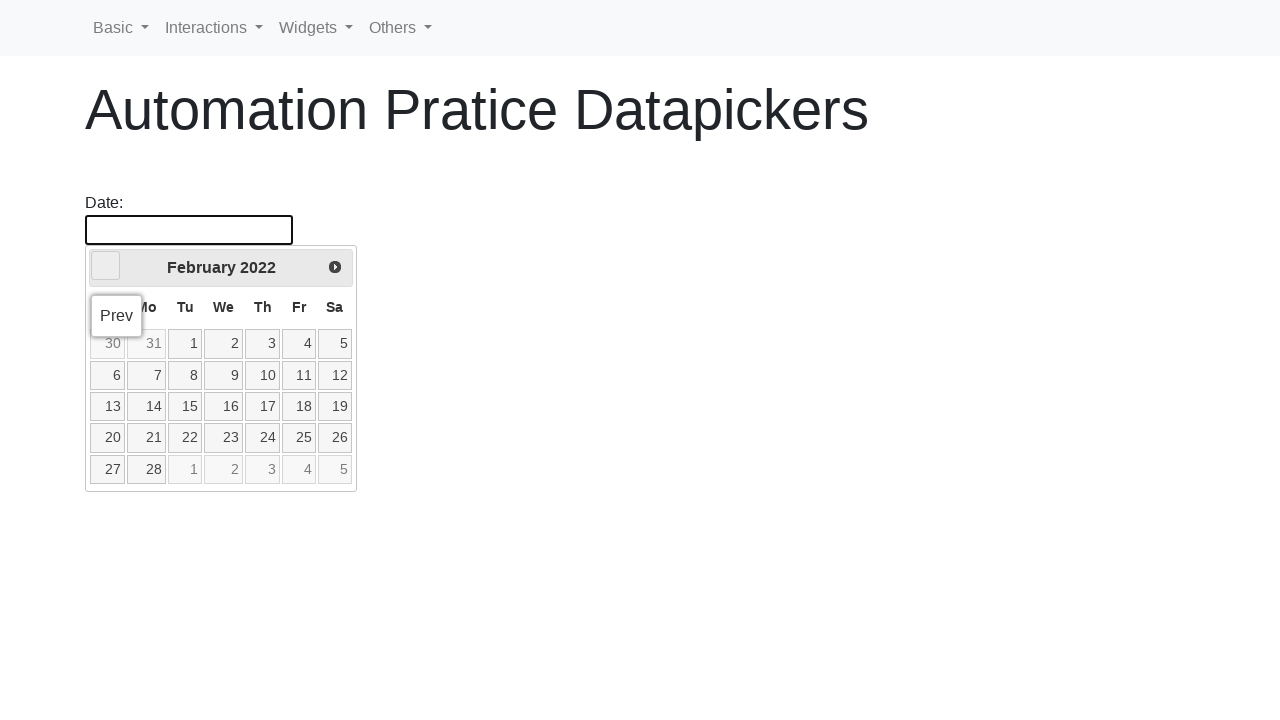

Updated current month to February
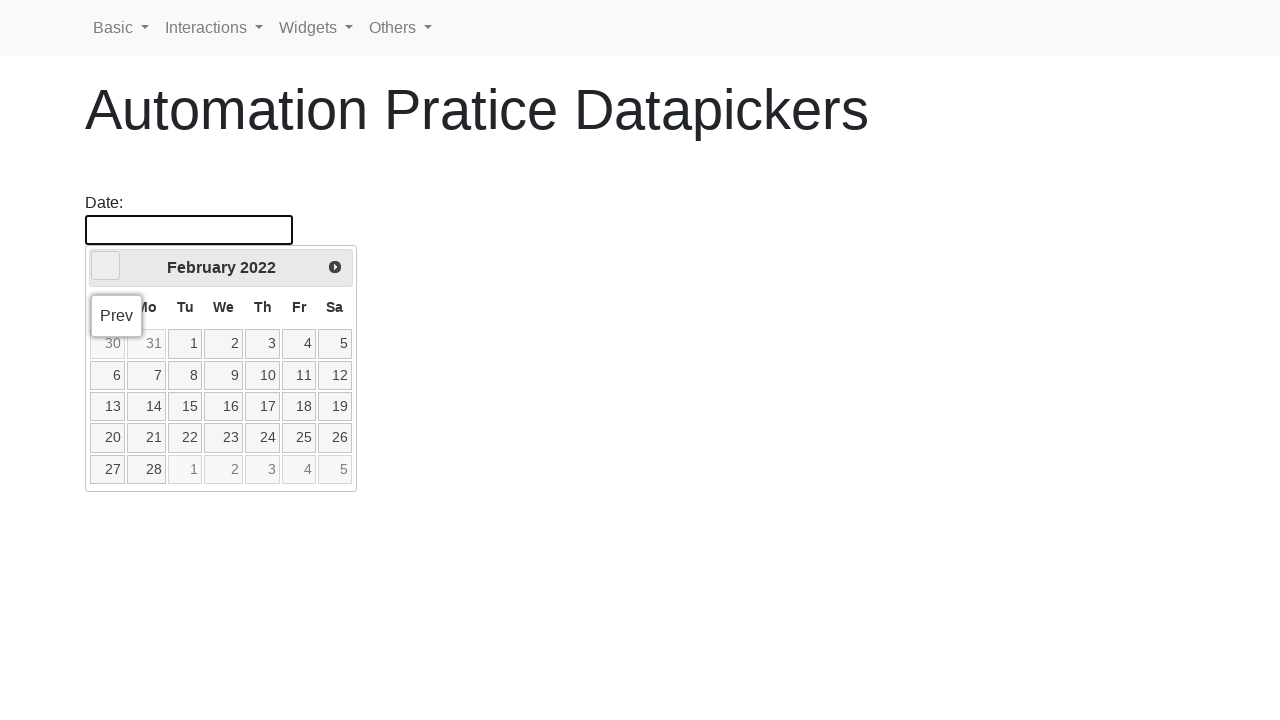

Updated current year to 2022
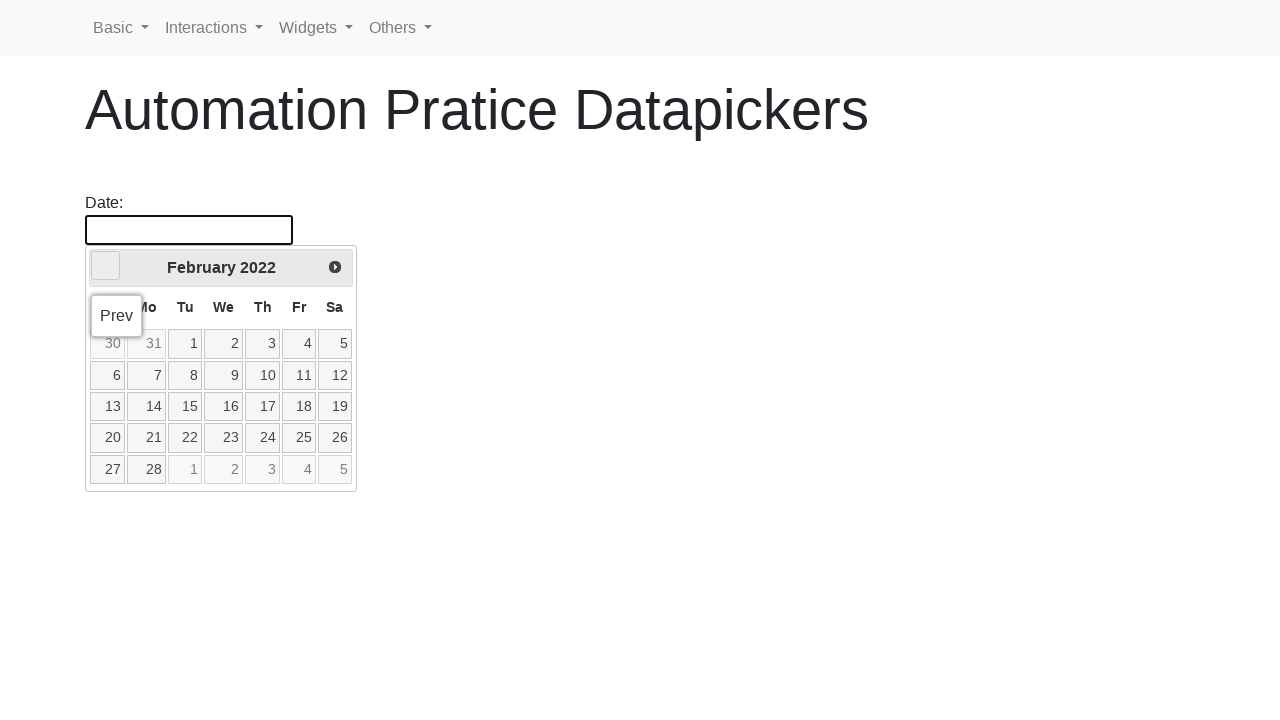

Clicked previous month button to navigate towards October 2020 (currently February 2022) at (106, 266) on .ui-datepicker-prev
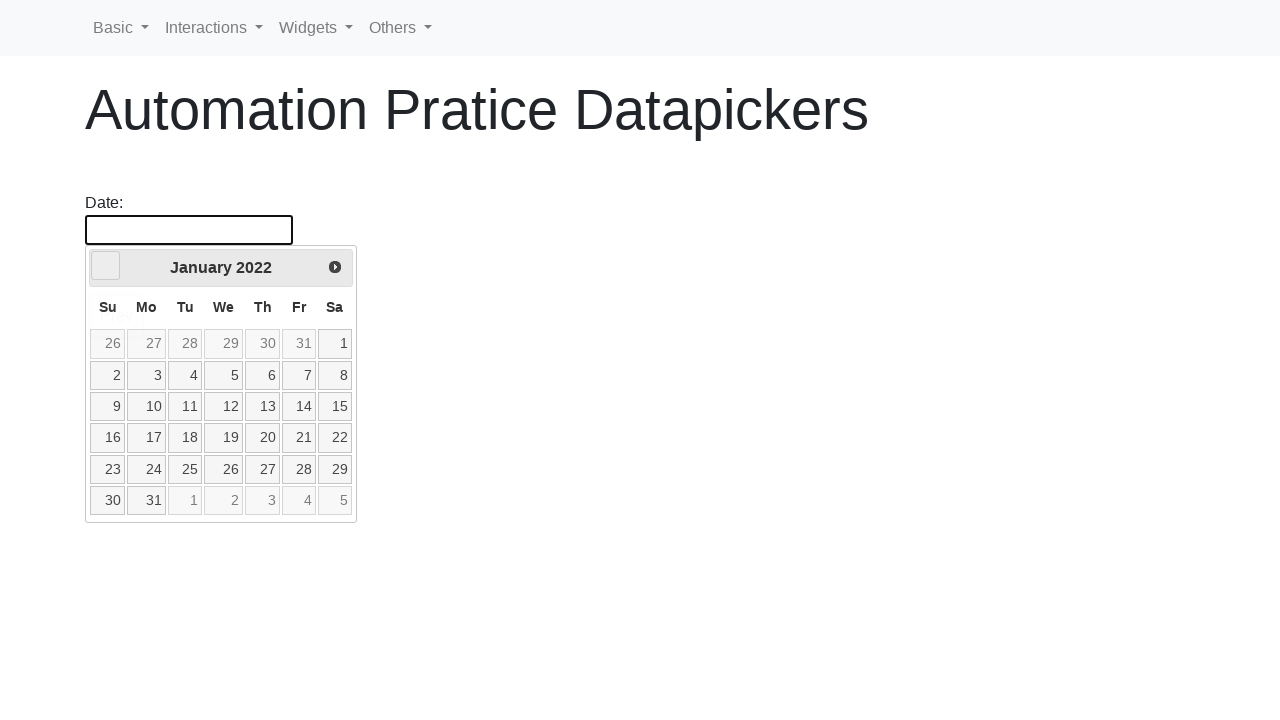

Waited for calendar animation to complete
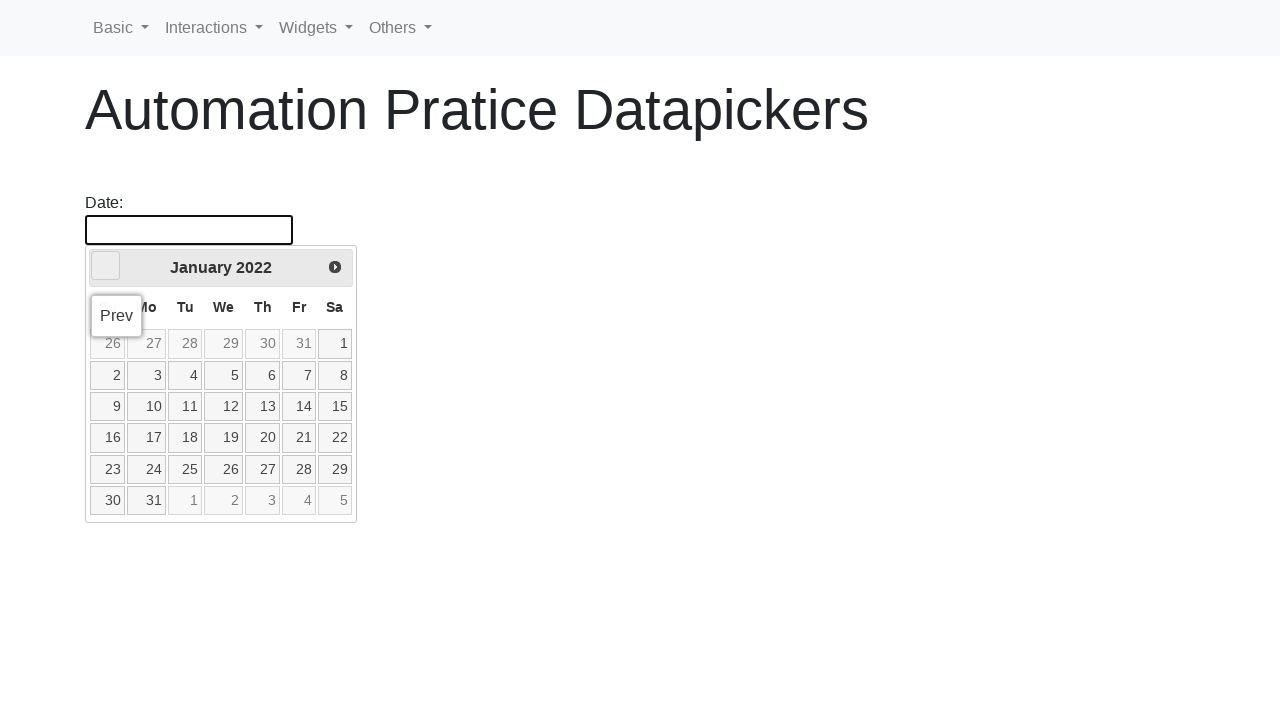

Updated current month to January
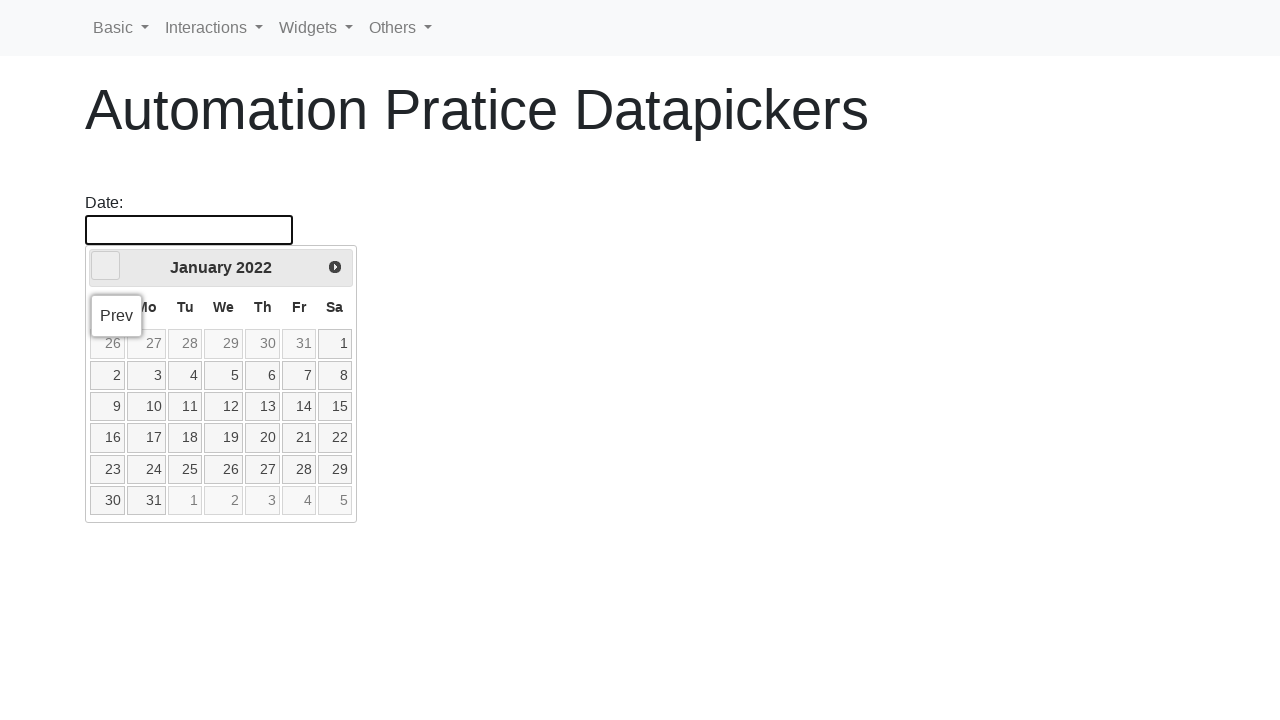

Updated current year to 2022
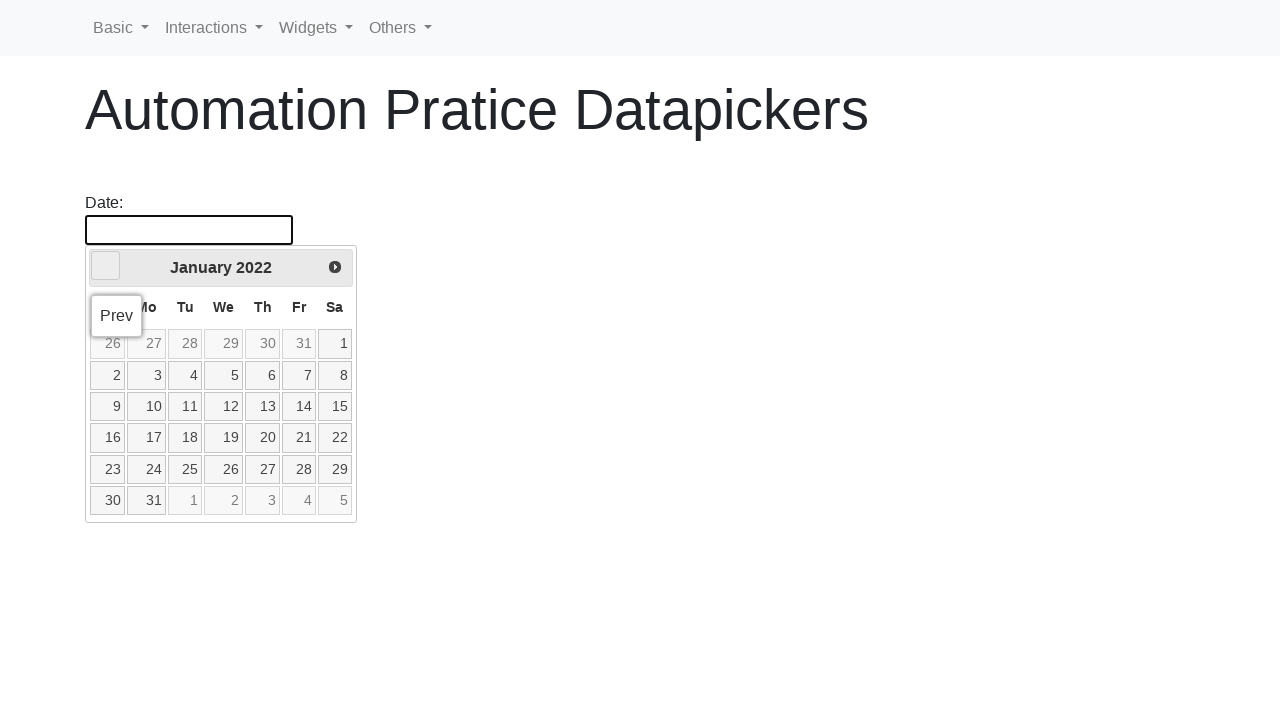

Clicked previous month button to navigate towards October 2020 (currently January 2022) at (106, 266) on .ui-datepicker-prev
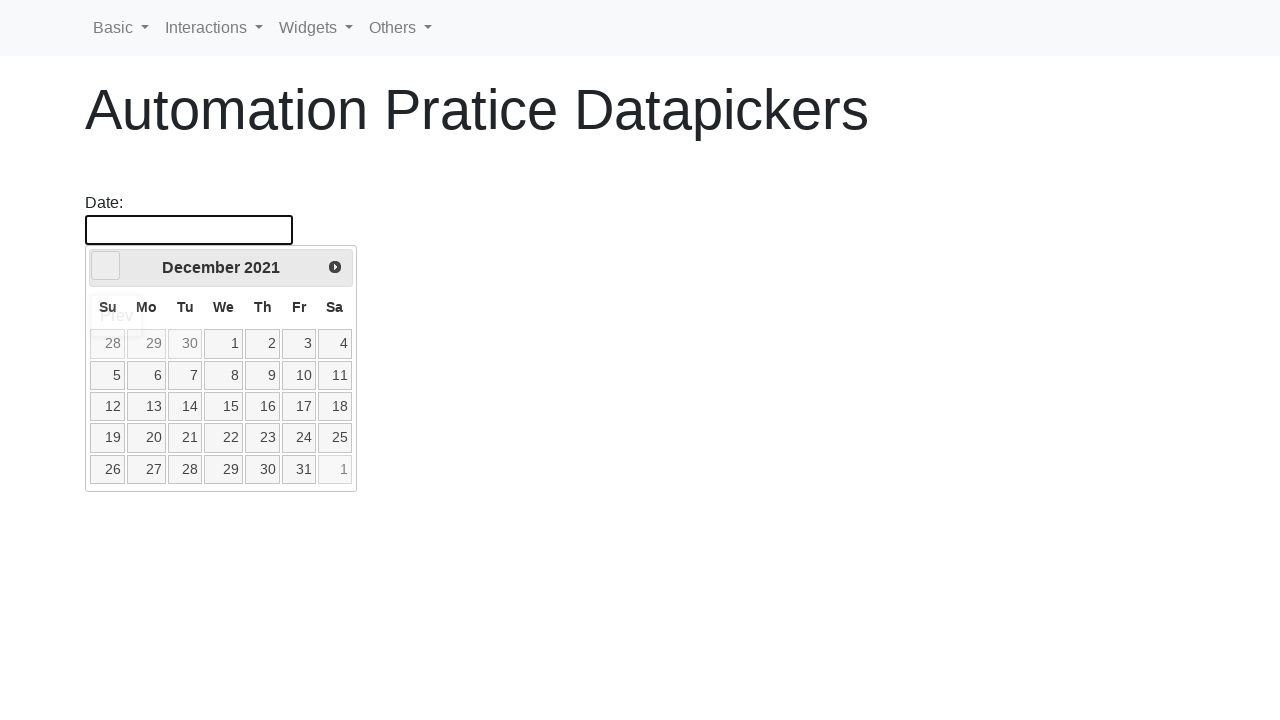

Waited for calendar animation to complete
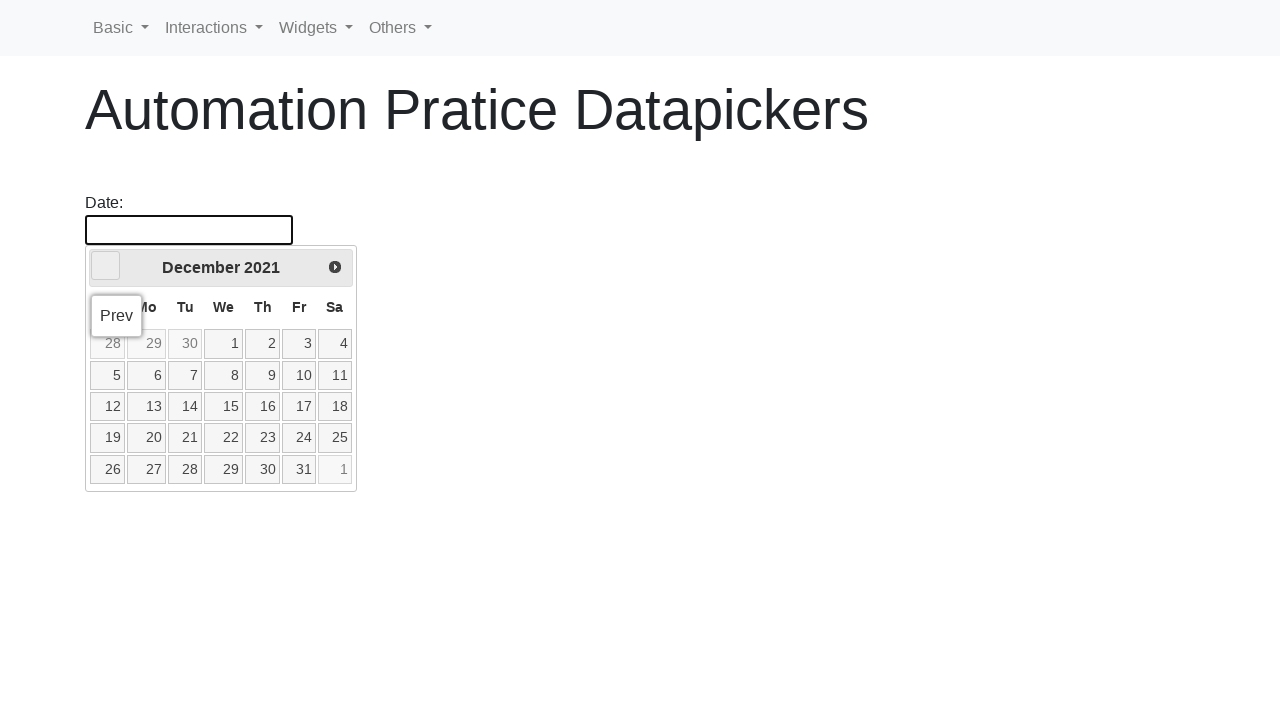

Updated current month to December
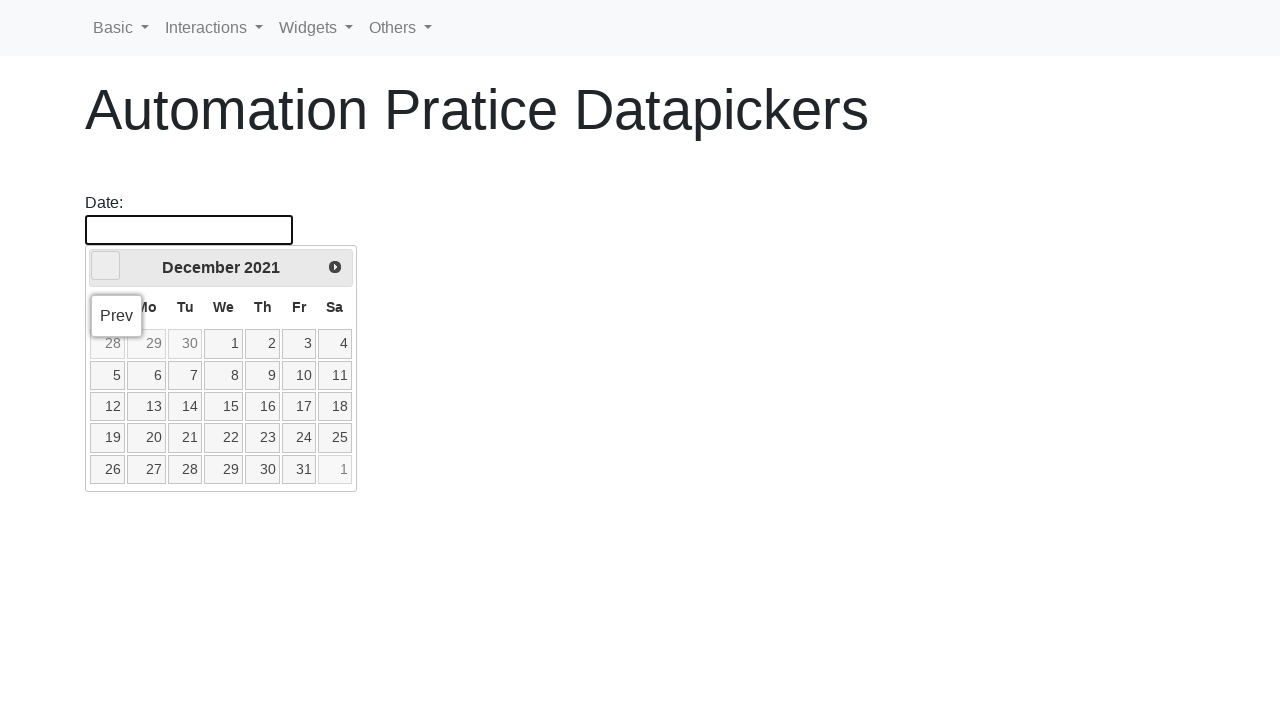

Updated current year to 2021
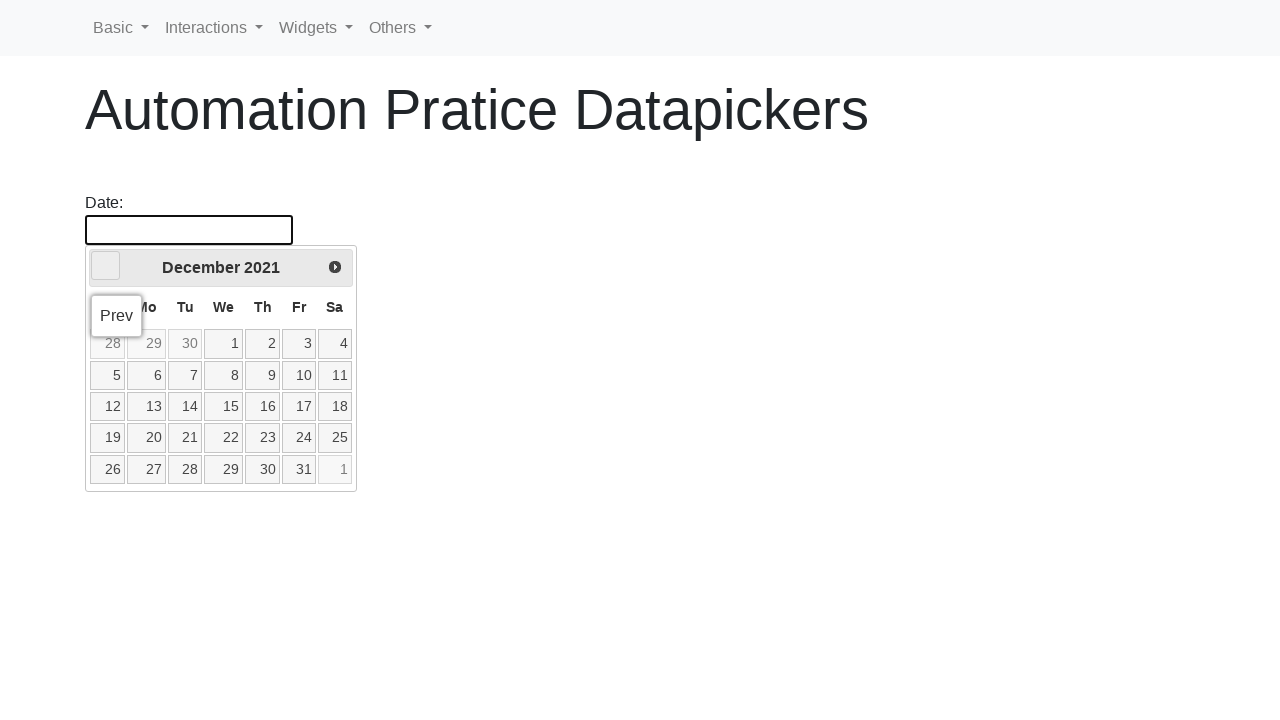

Clicked previous month button to navigate towards October 2020 (currently December 2021) at (106, 266) on .ui-datepicker-prev
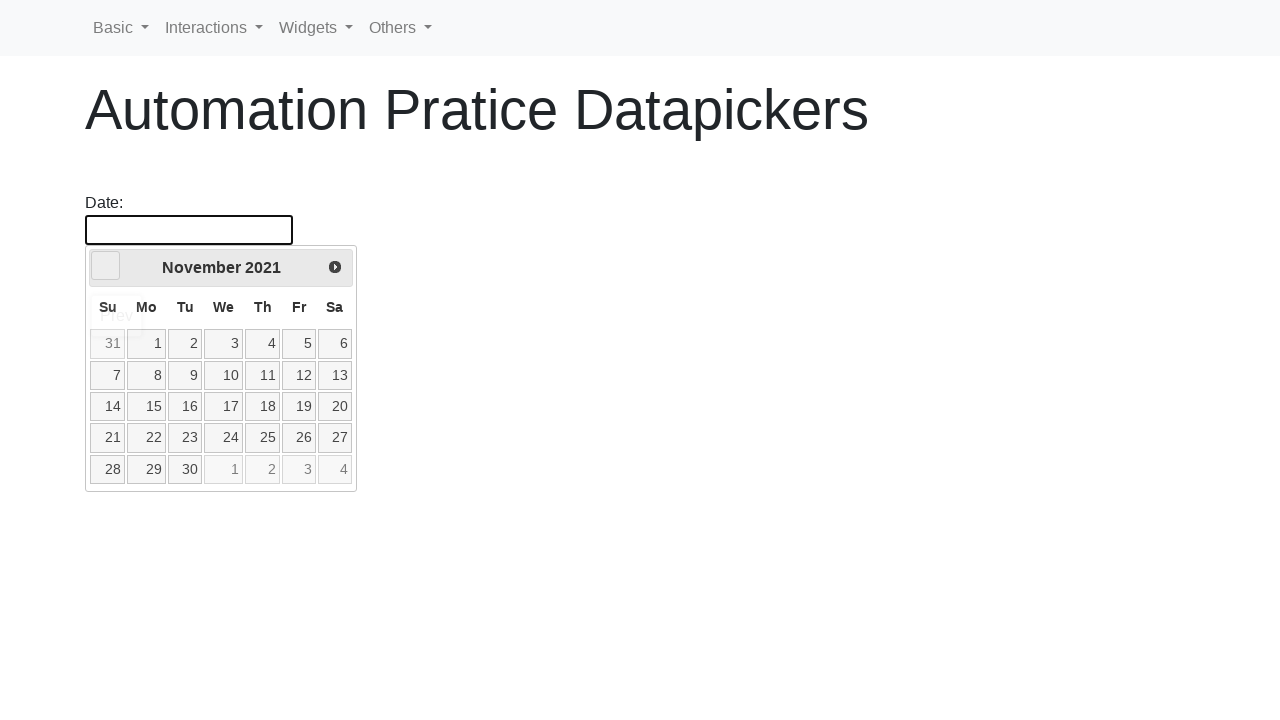

Waited for calendar animation to complete
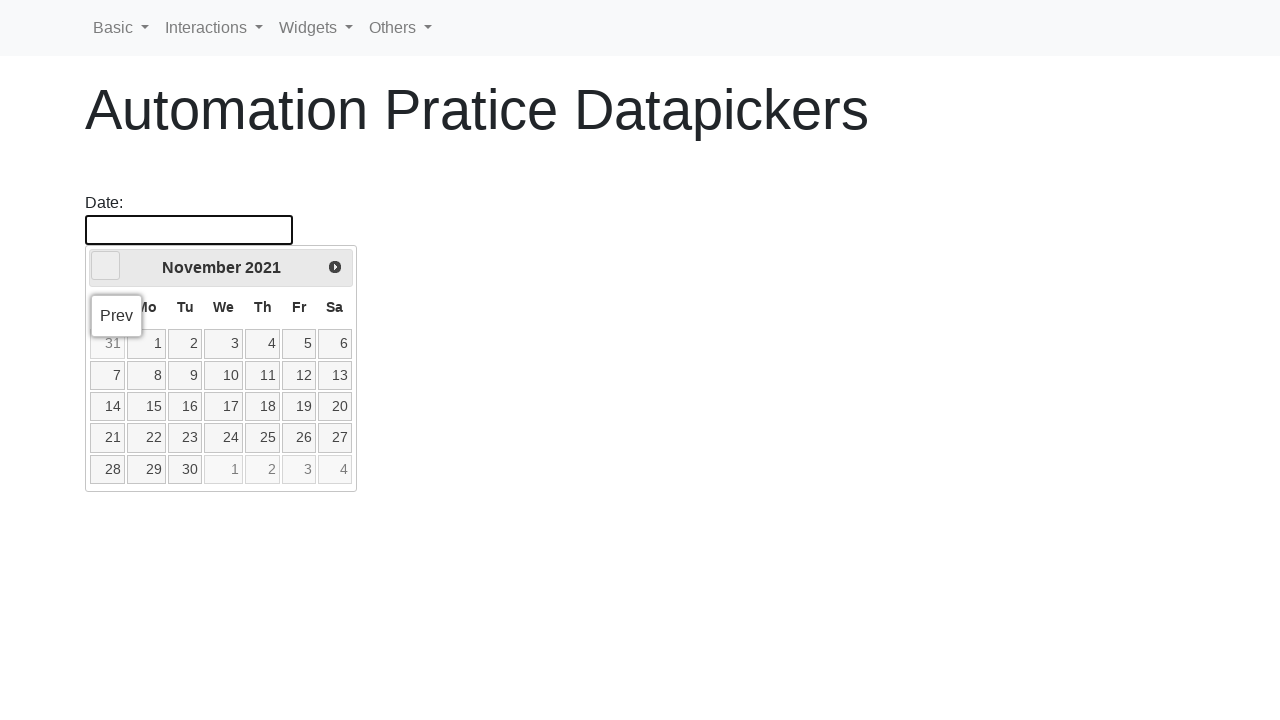

Updated current month to November
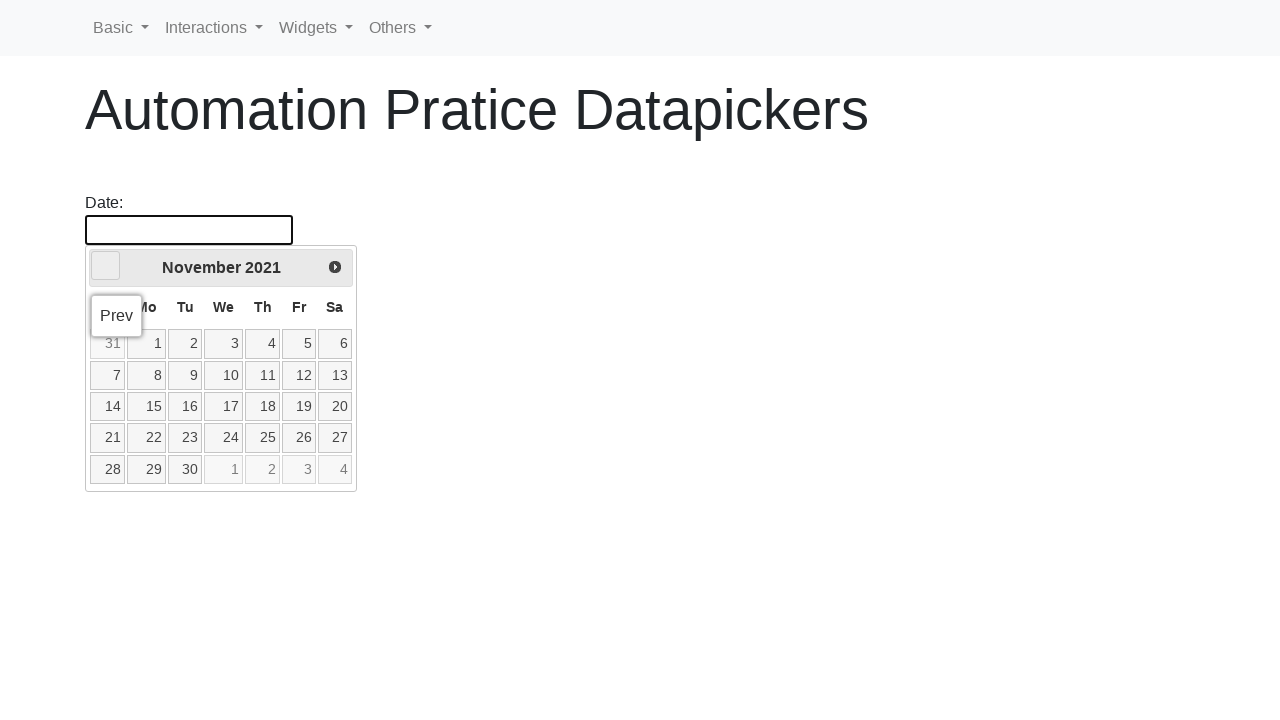

Updated current year to 2021
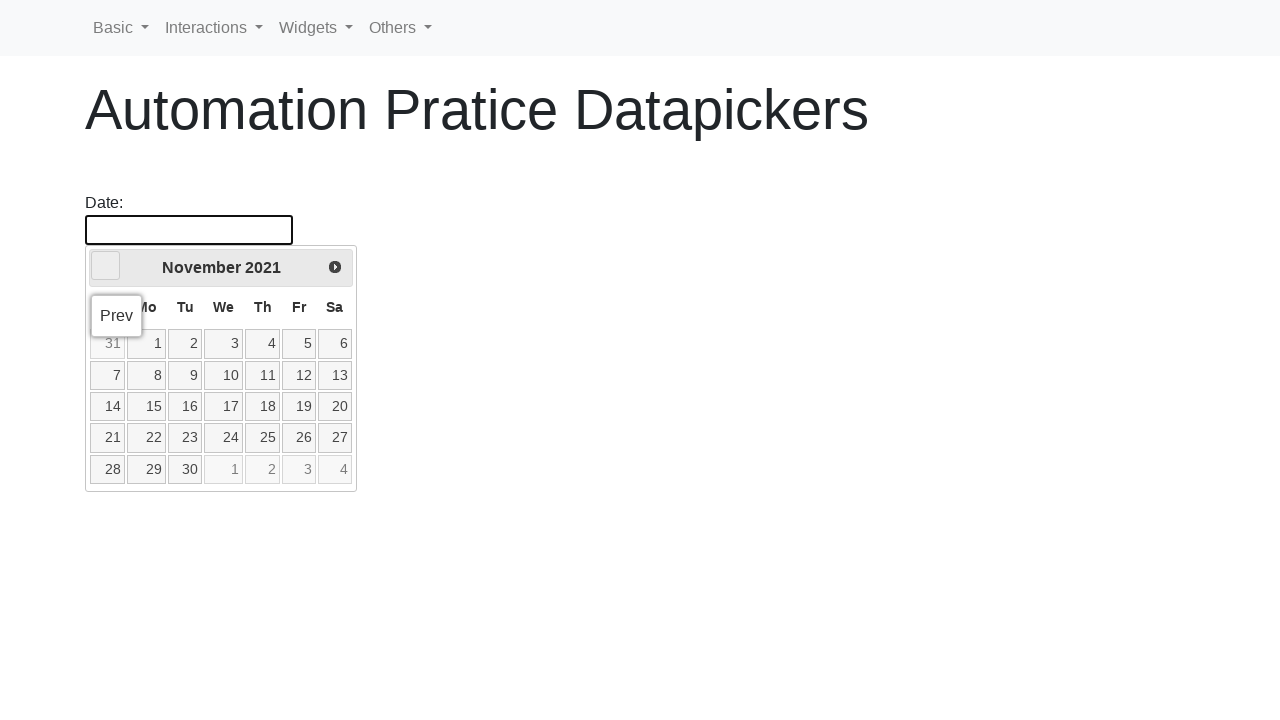

Clicked previous month button to navigate towards October 2020 (currently November 2021) at (106, 266) on .ui-datepicker-prev
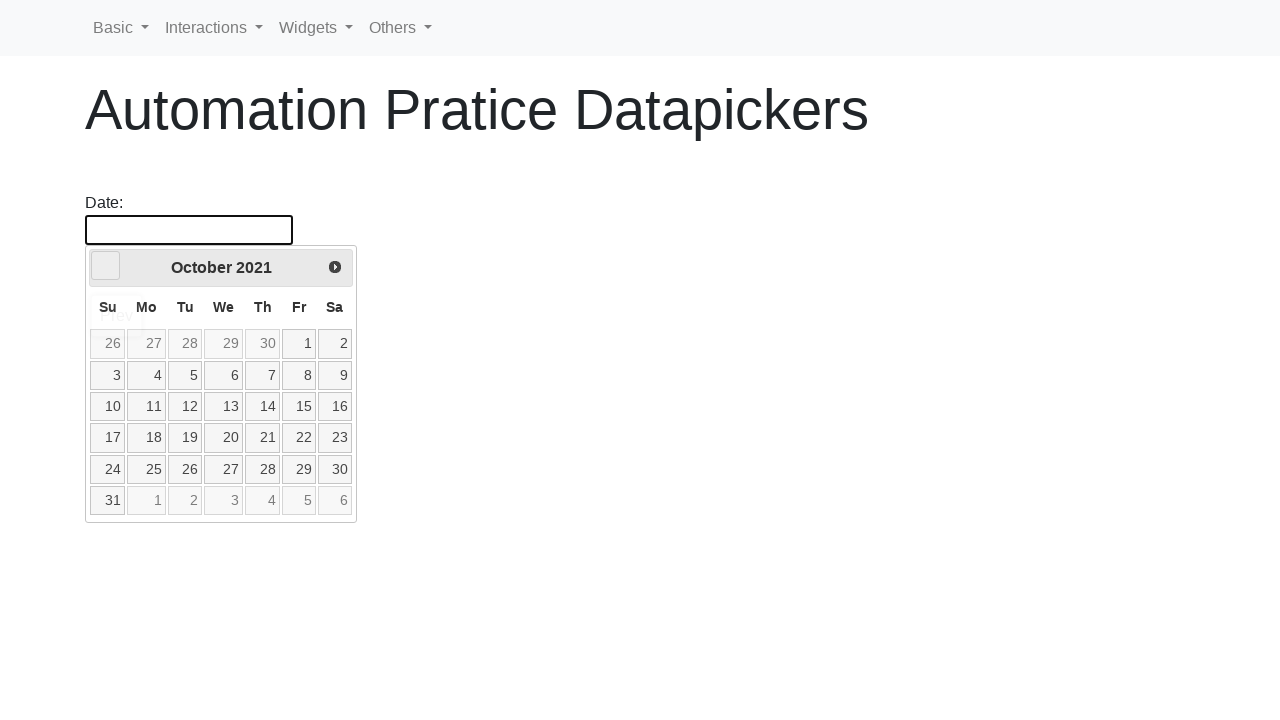

Waited for calendar animation to complete
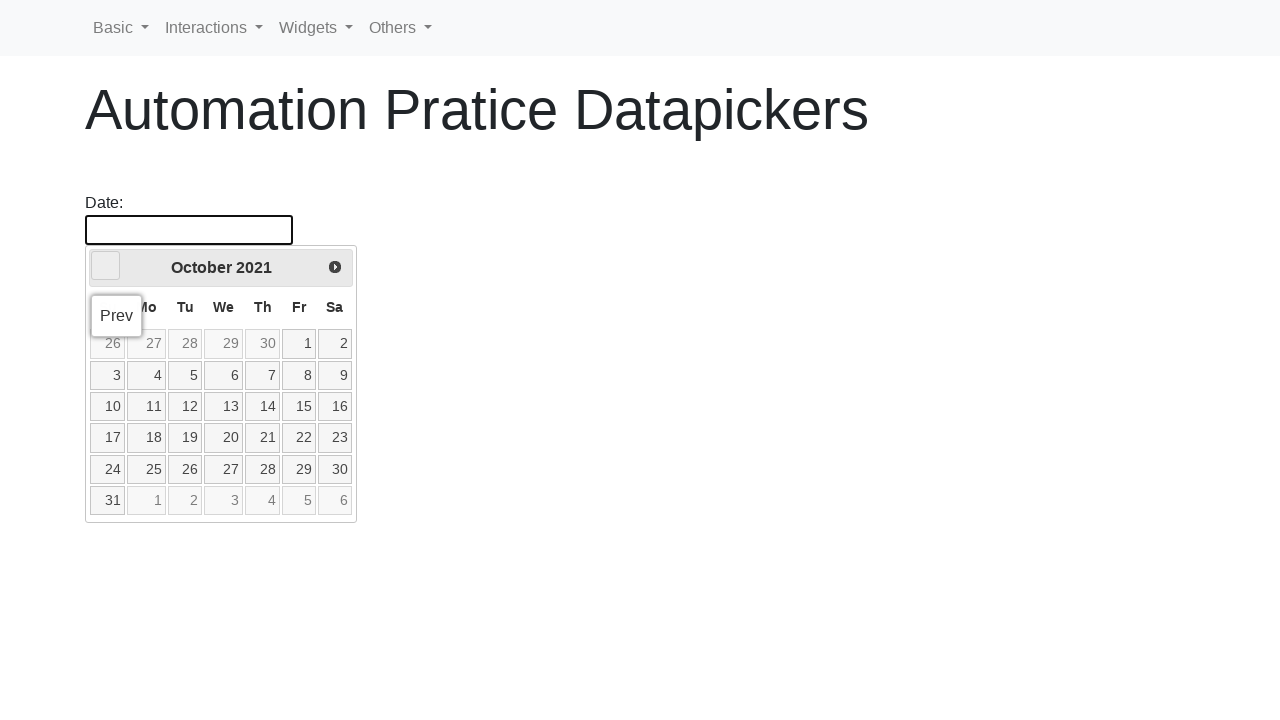

Updated current month to October
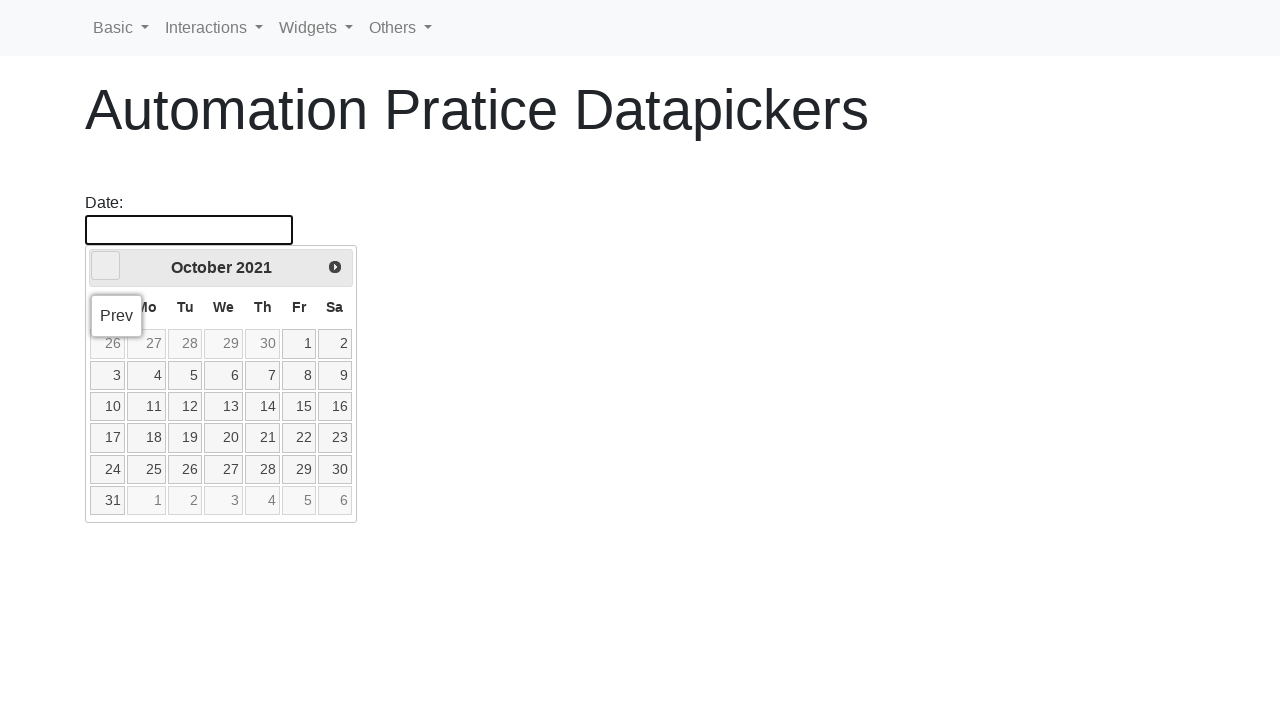

Updated current year to 2021
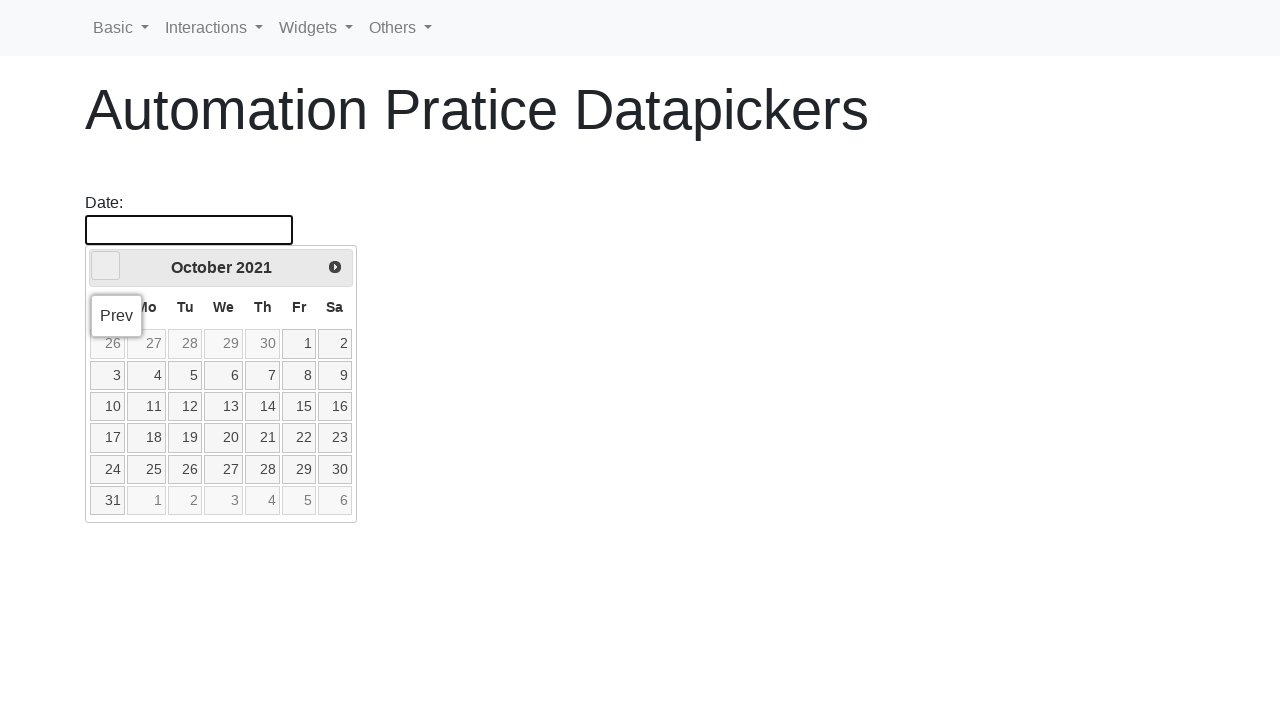

Clicked previous month button to navigate towards October 2020 (currently October 2021) at (106, 266) on .ui-datepicker-prev
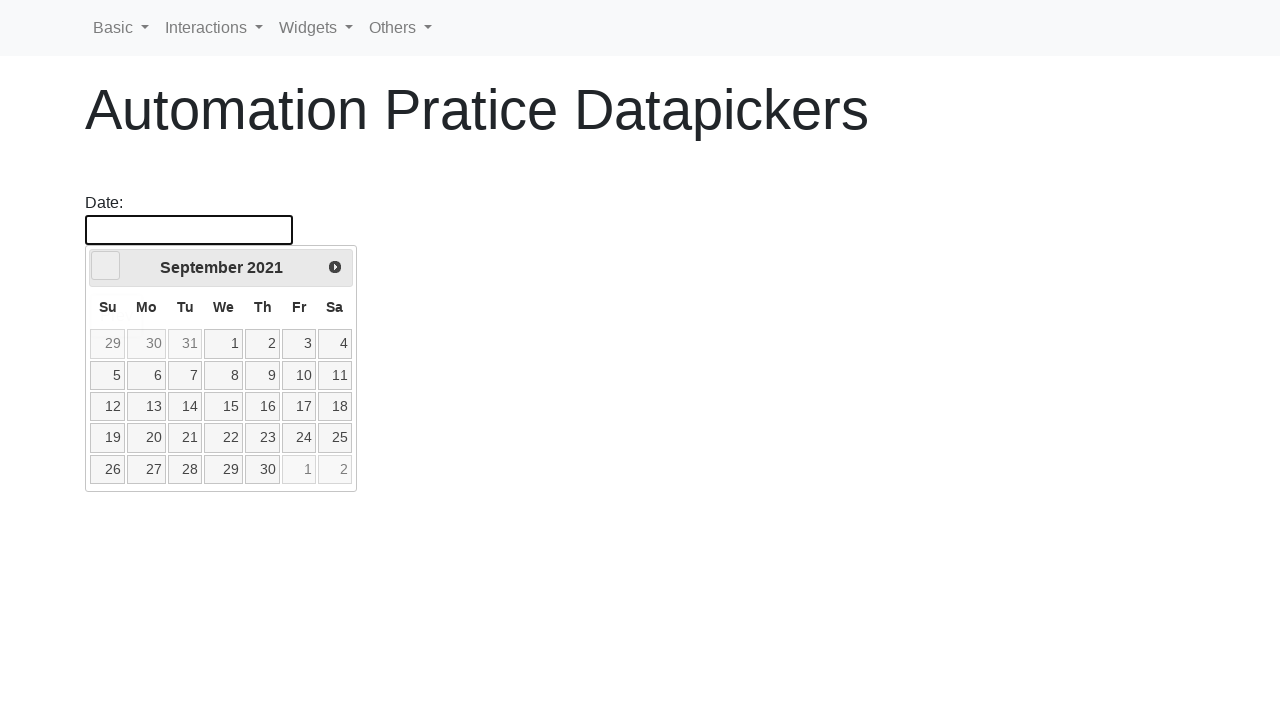

Waited for calendar animation to complete
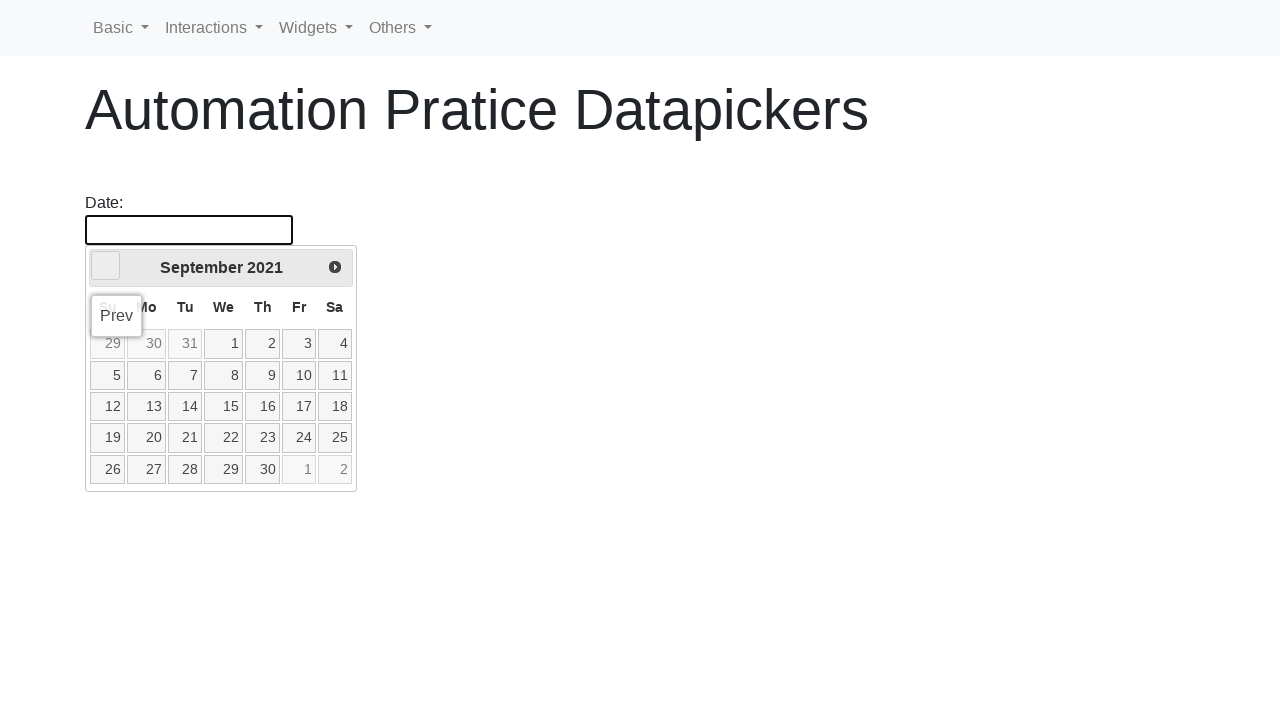

Updated current month to September
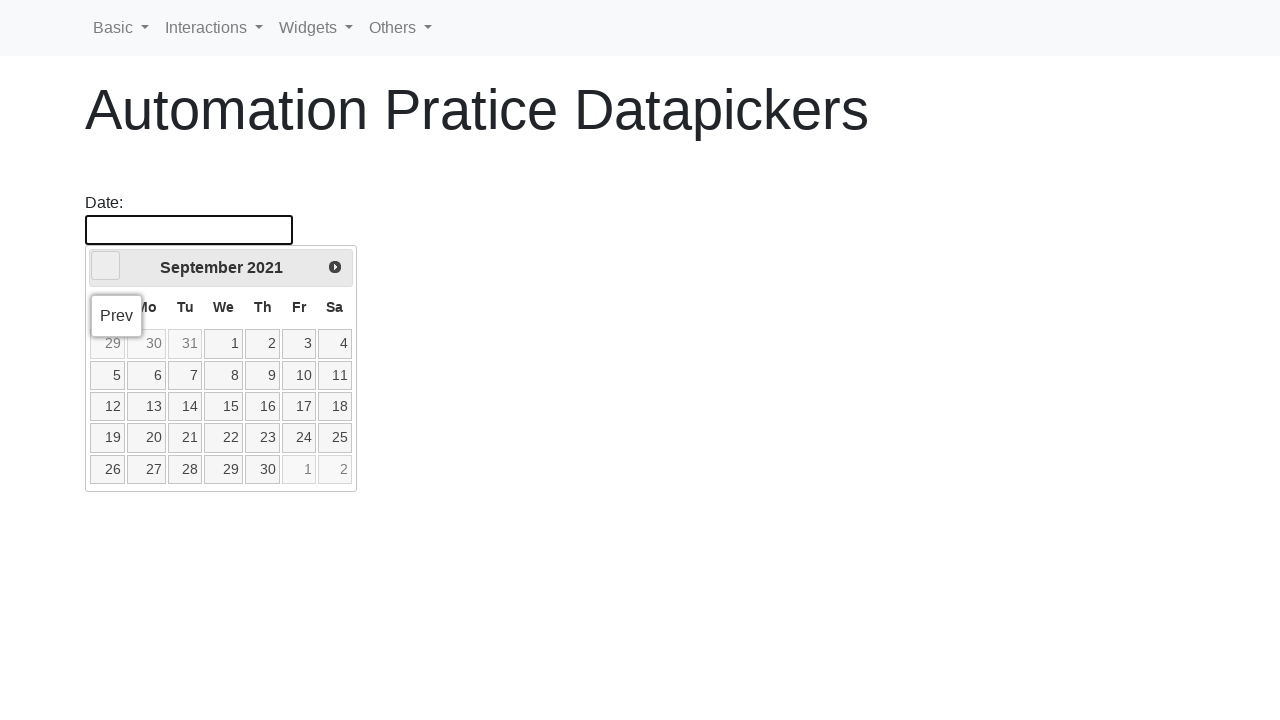

Updated current year to 2021
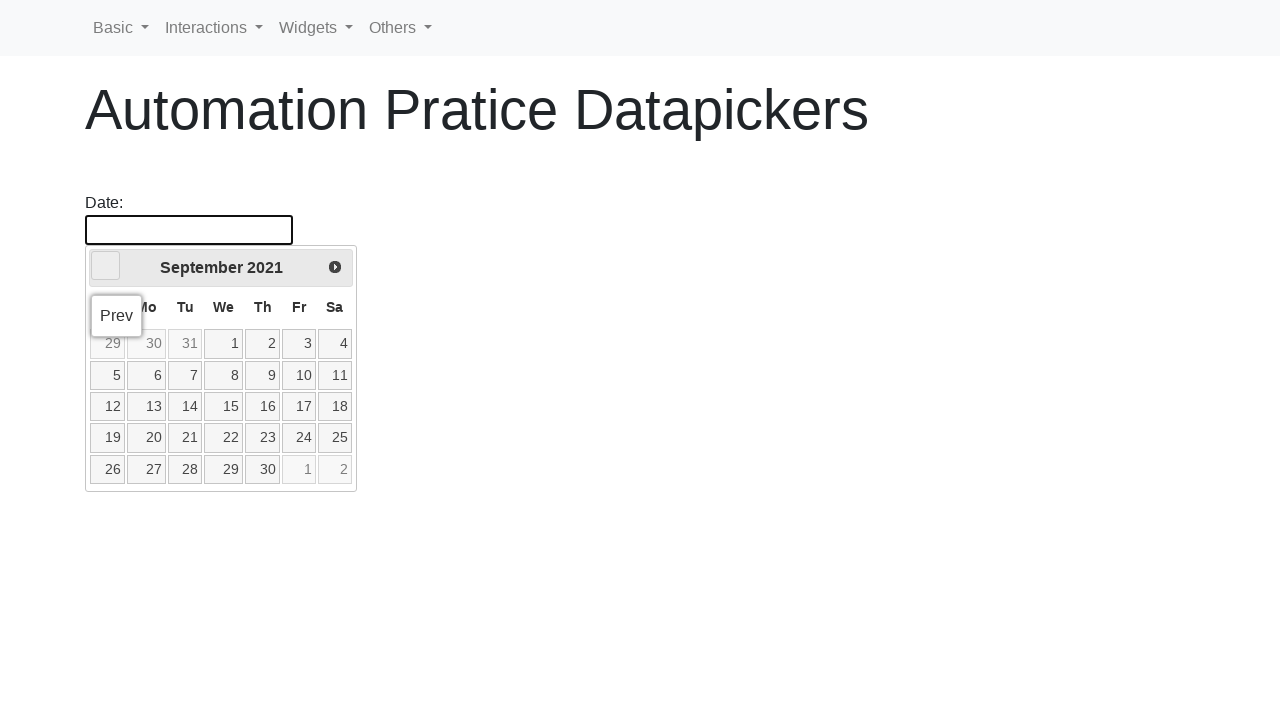

Clicked previous month button to navigate towards October 2020 (currently September 2021) at (106, 266) on .ui-datepicker-prev
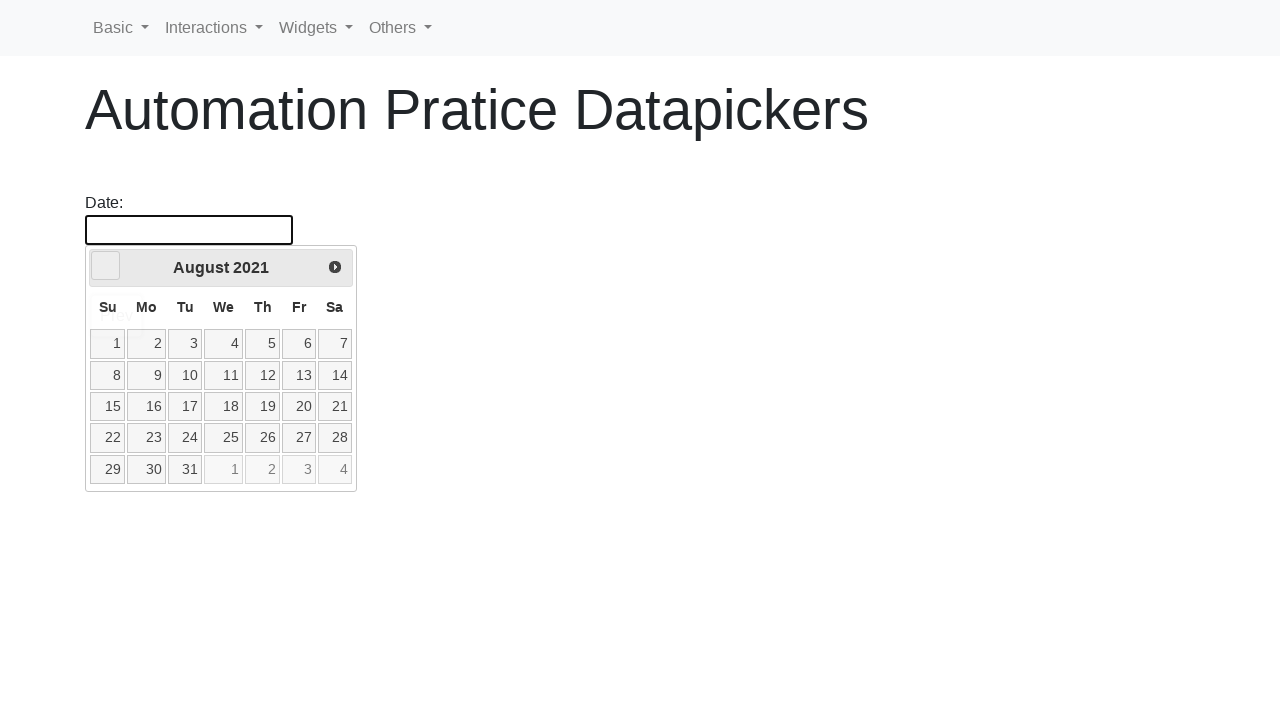

Waited for calendar animation to complete
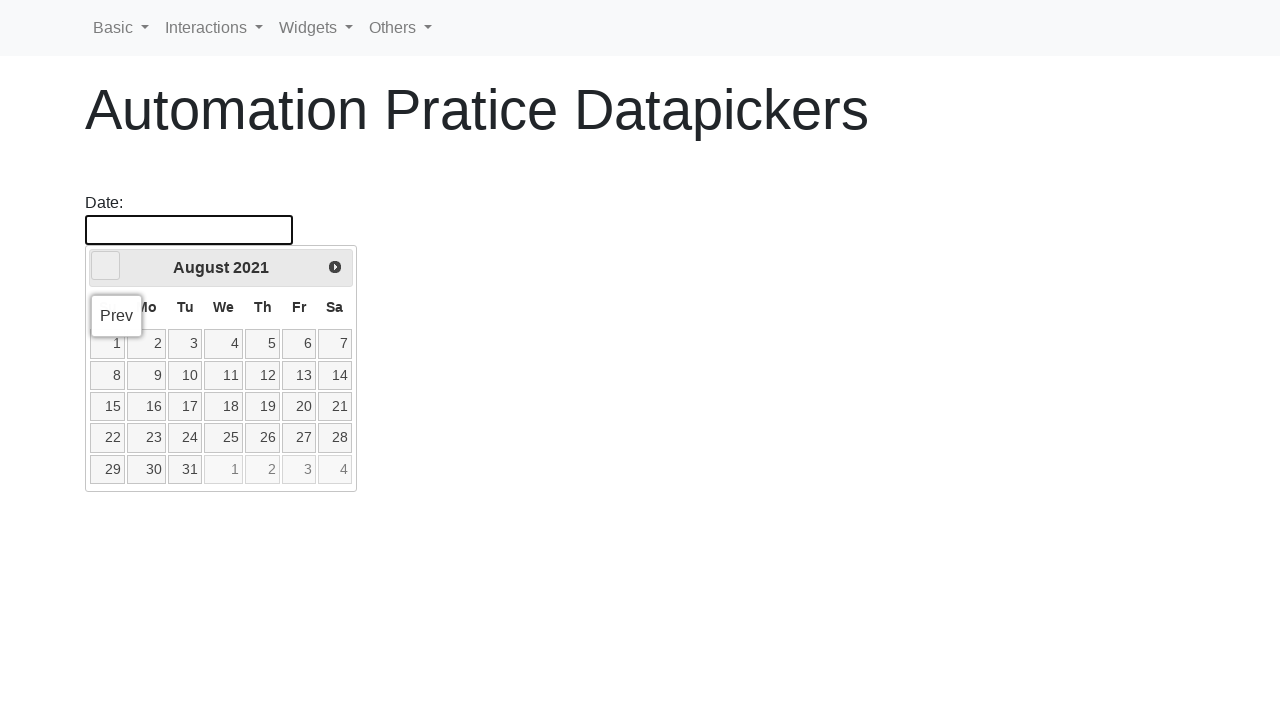

Updated current month to August
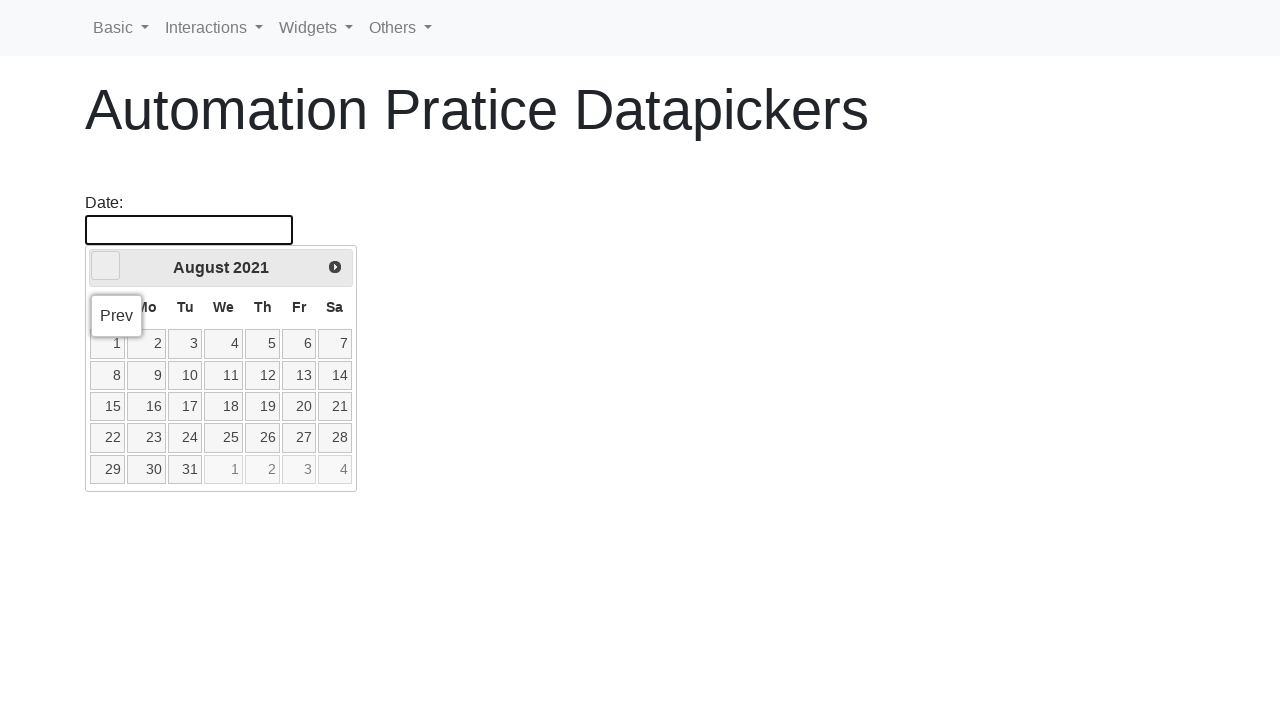

Updated current year to 2021
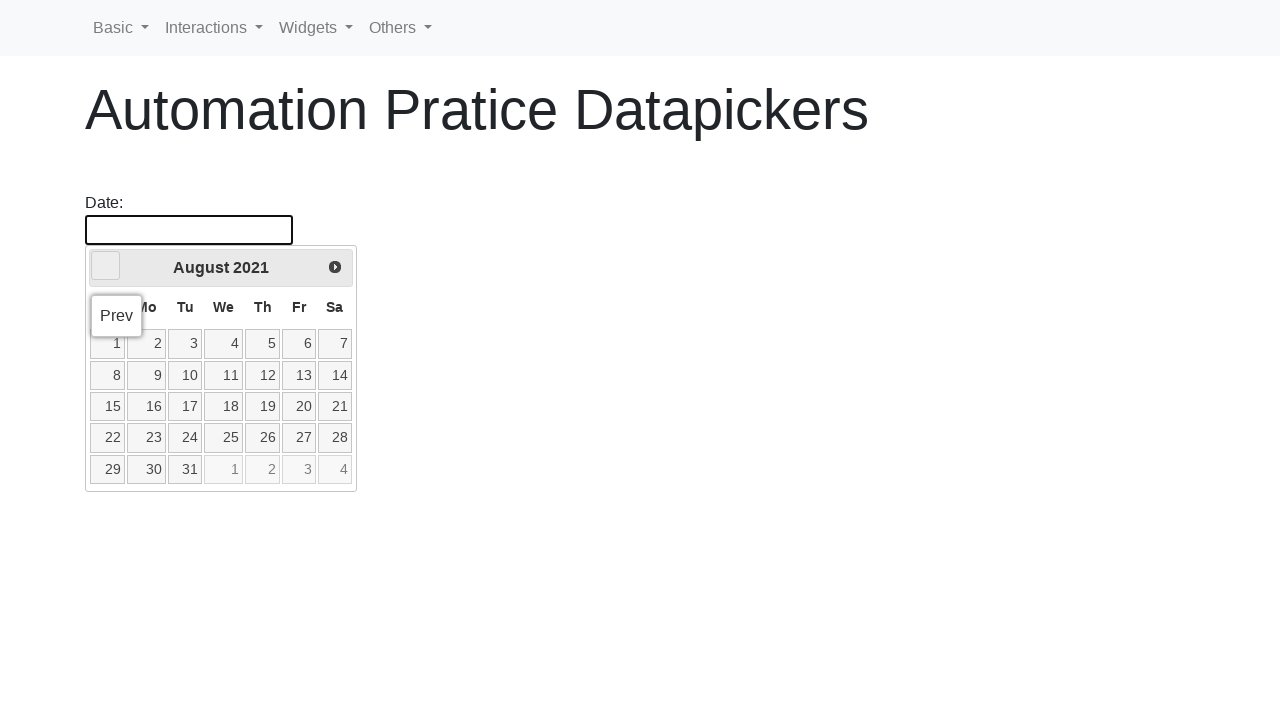

Clicked previous month button to navigate towards October 2020 (currently August 2021) at (106, 266) on .ui-datepicker-prev
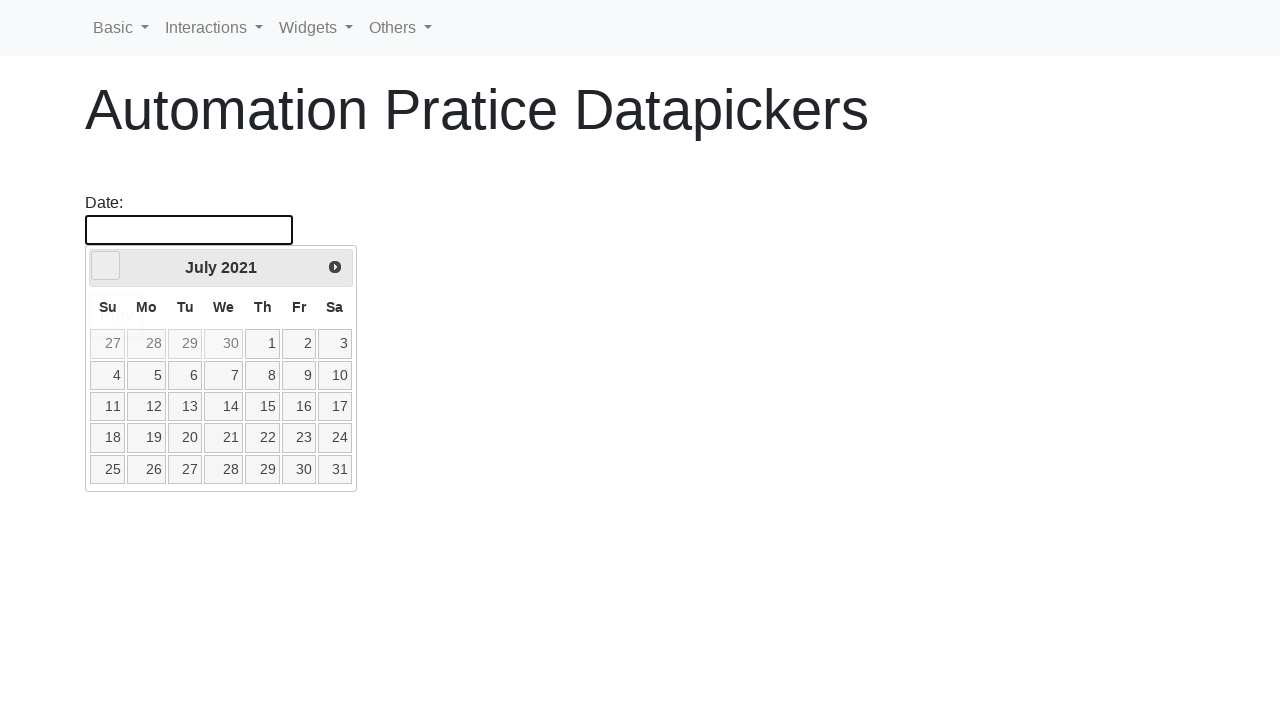

Waited for calendar animation to complete
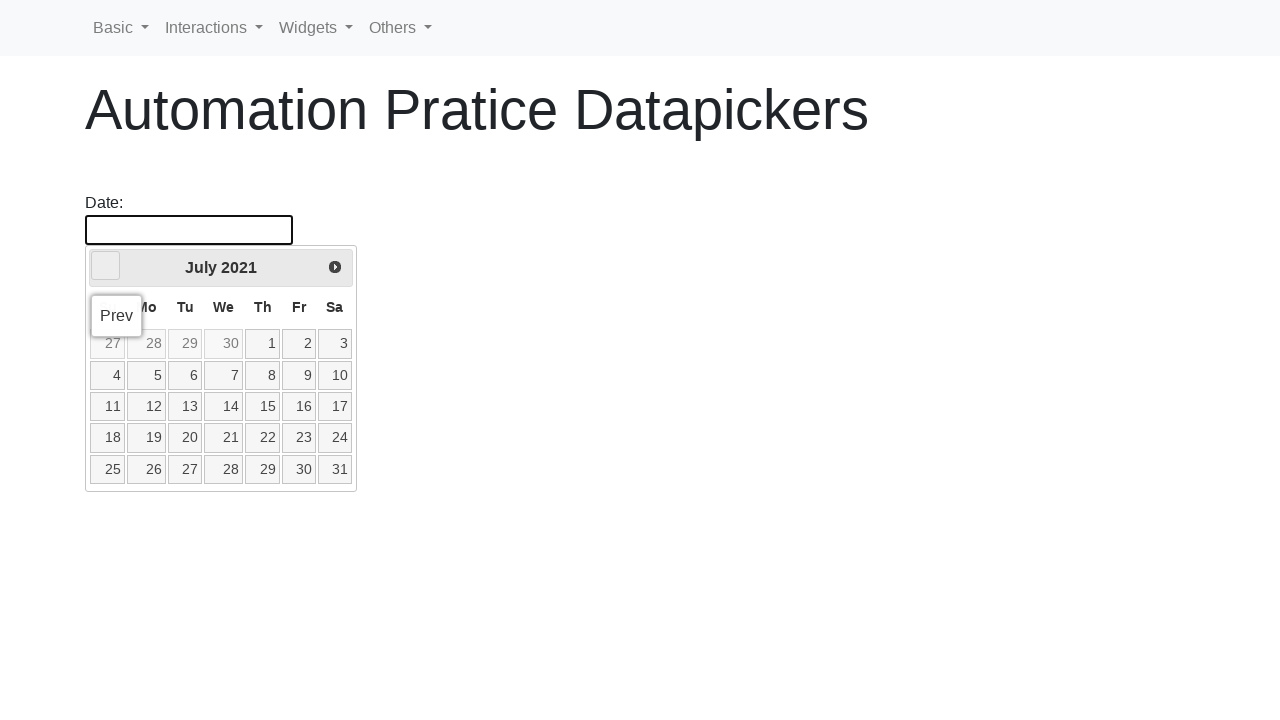

Updated current month to July
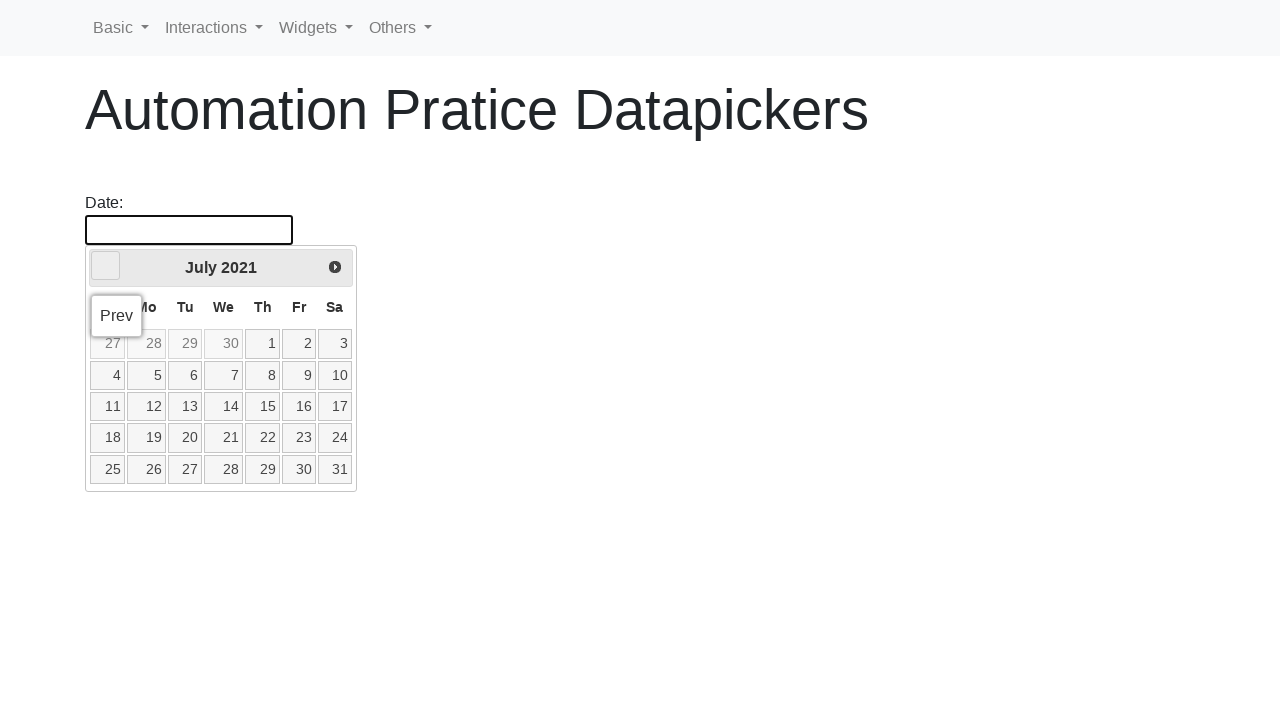

Updated current year to 2021
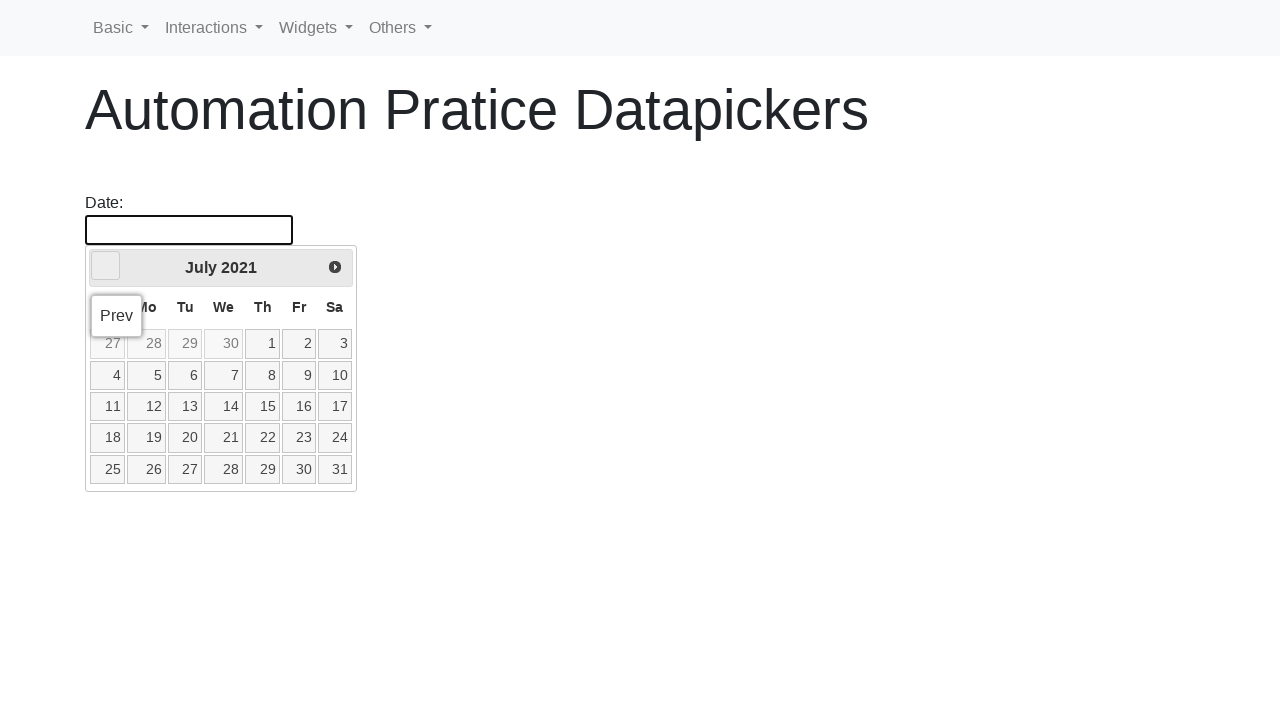

Clicked previous month button to navigate towards October 2020 (currently July 2021) at (106, 266) on .ui-datepicker-prev
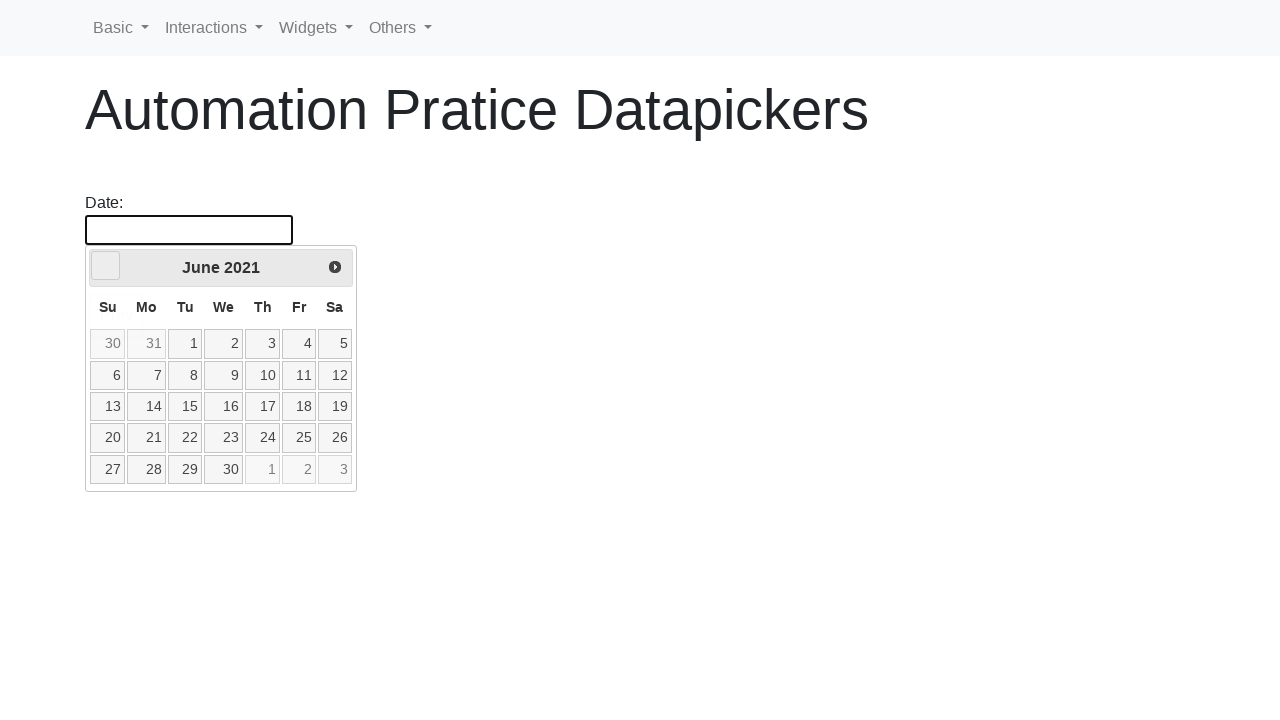

Waited for calendar animation to complete
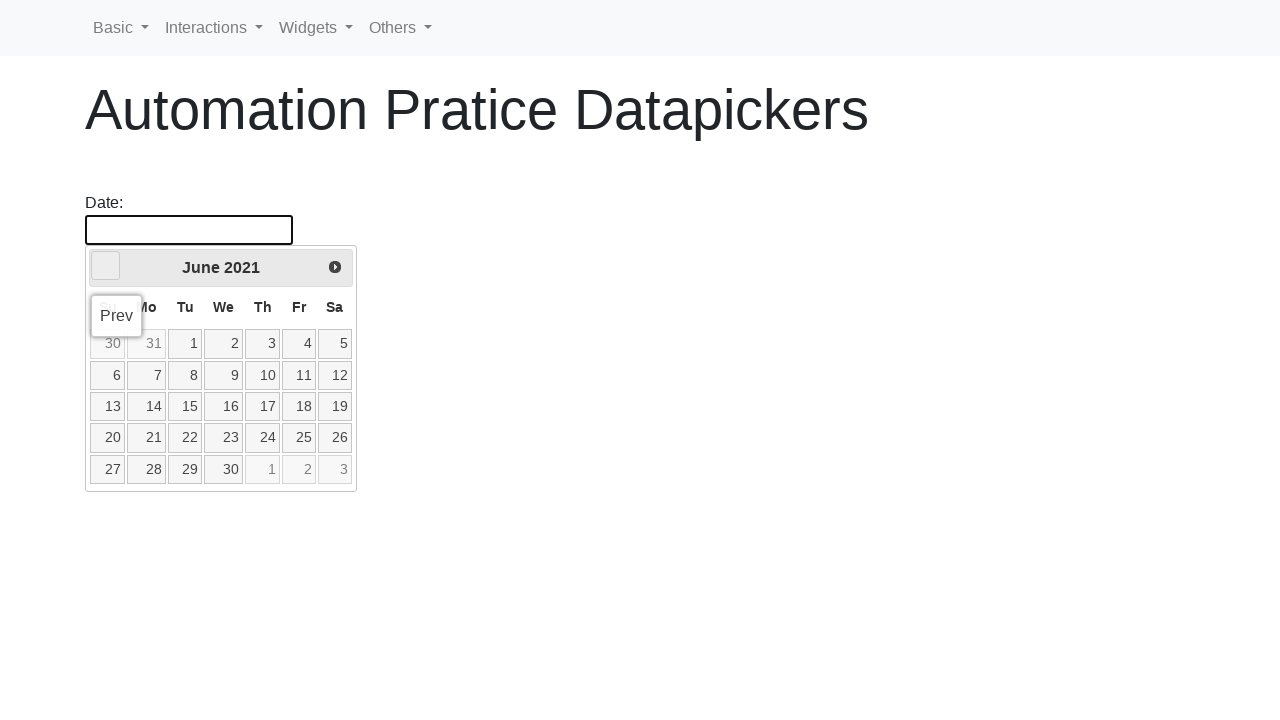

Updated current month to June
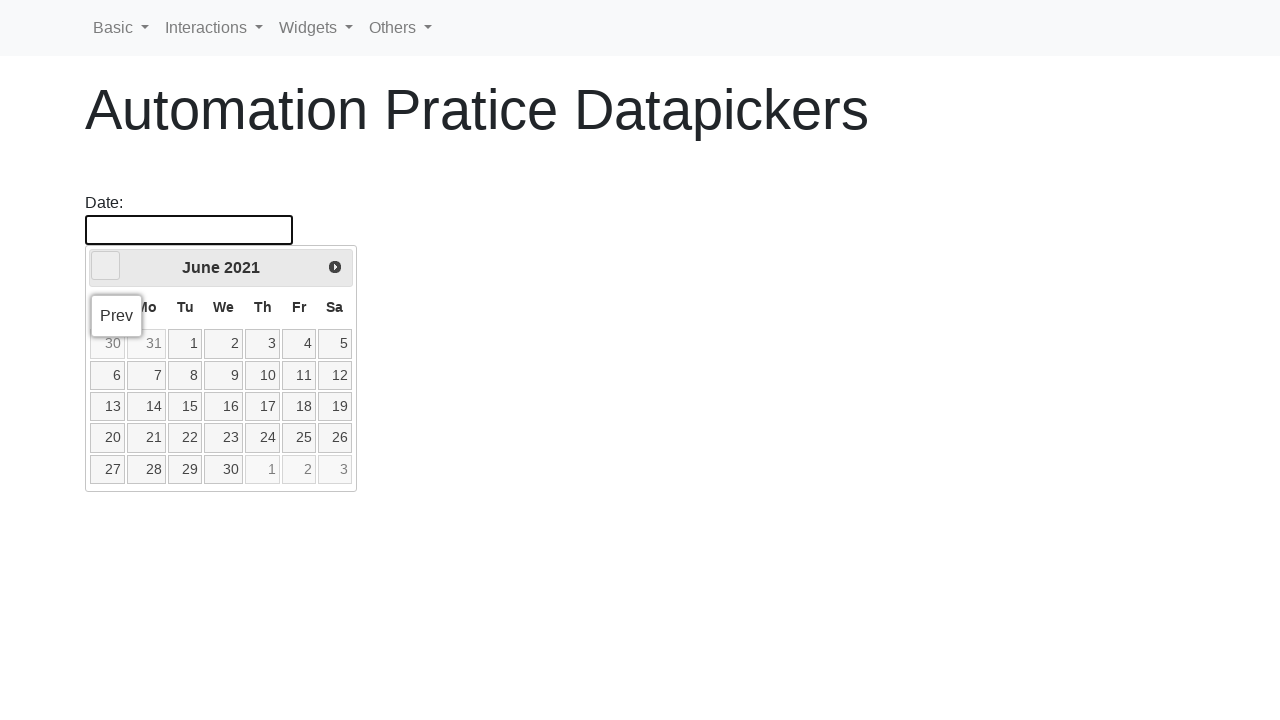

Updated current year to 2021
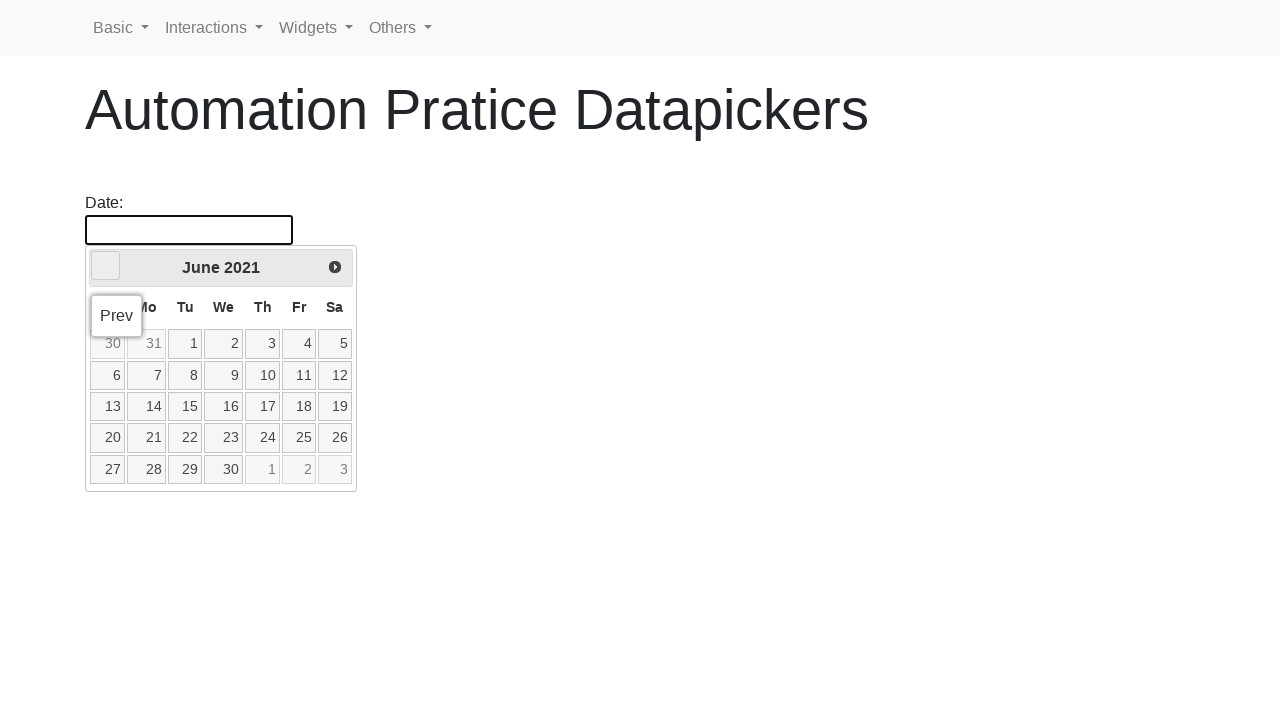

Clicked previous month button to navigate towards October 2020 (currently June 2021) at (106, 266) on .ui-datepicker-prev
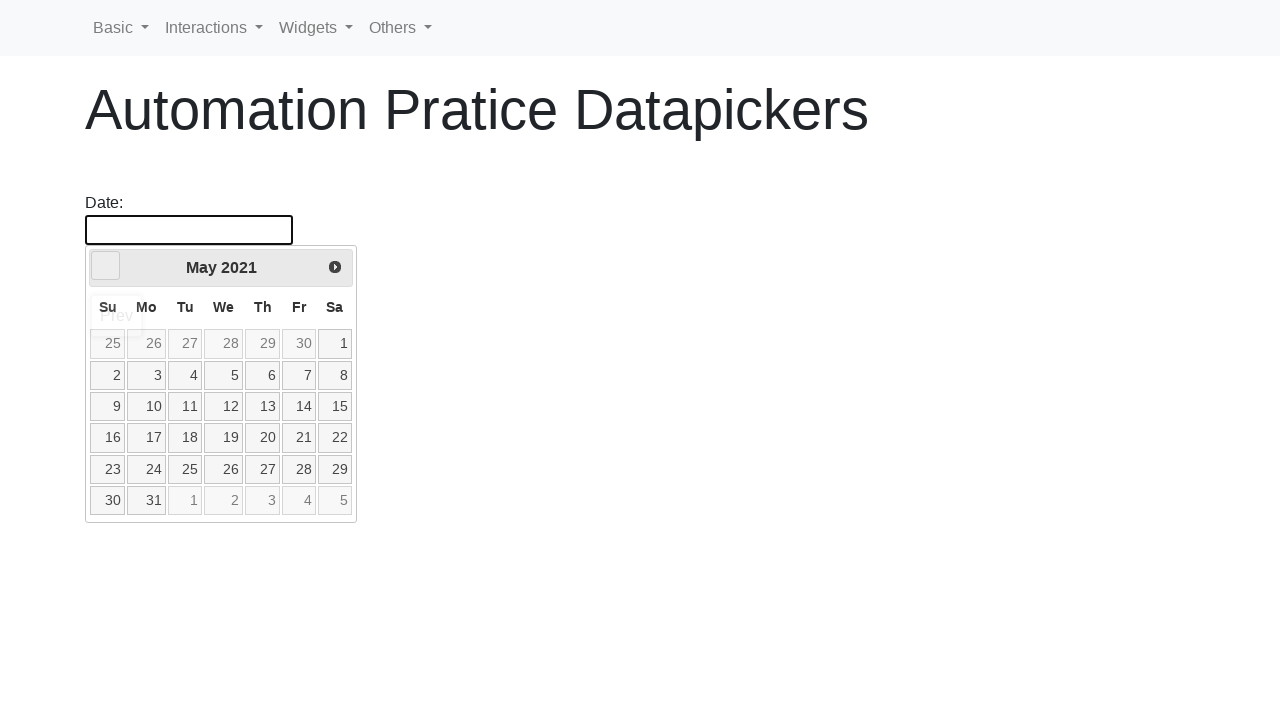

Waited for calendar animation to complete
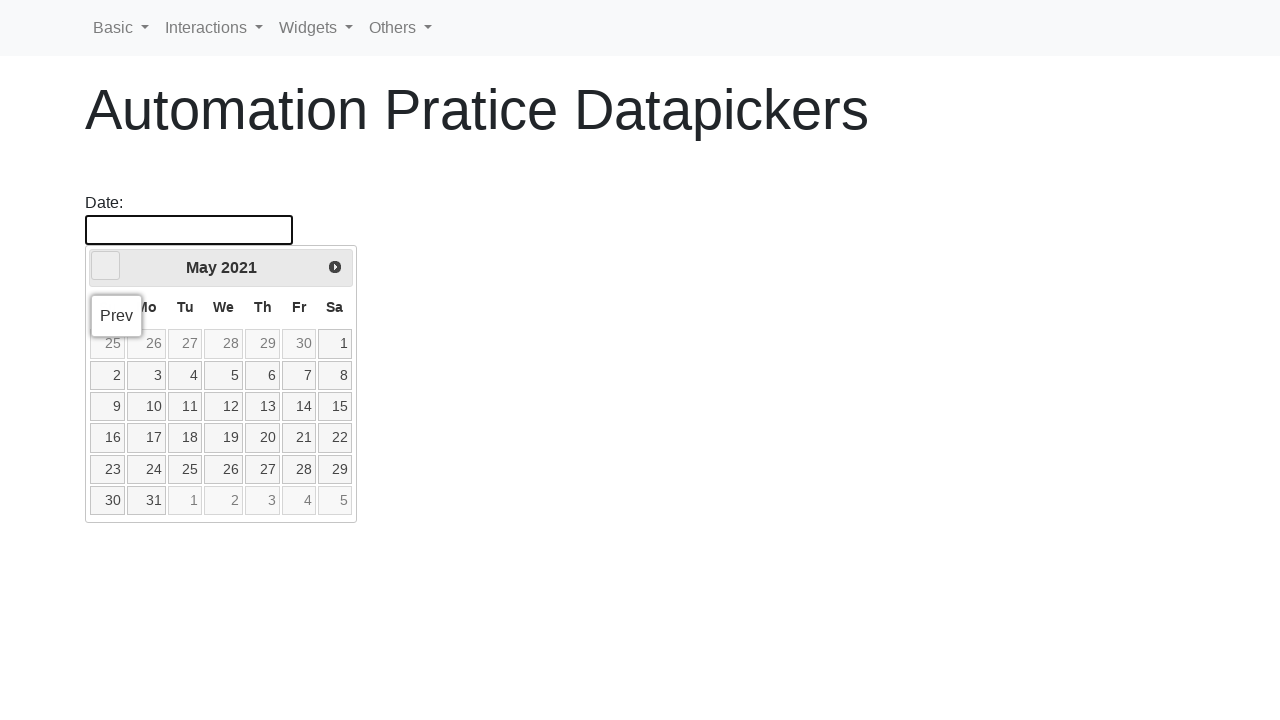

Updated current month to May
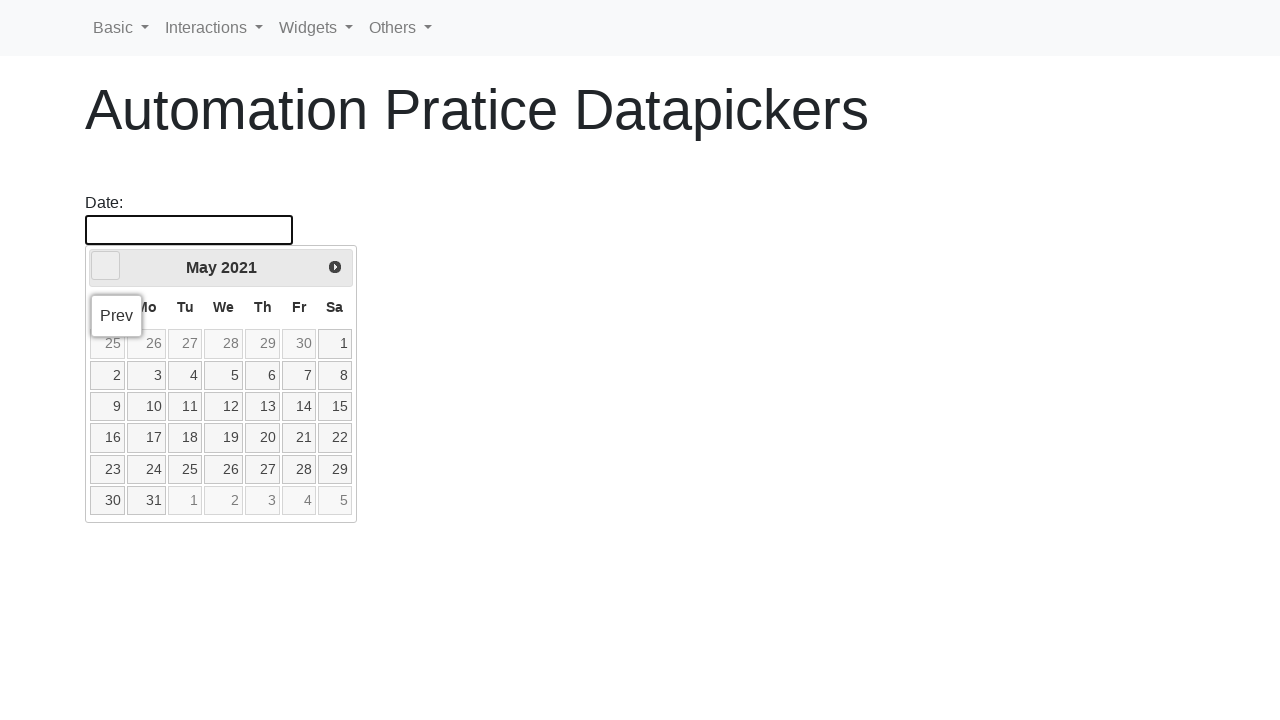

Updated current year to 2021
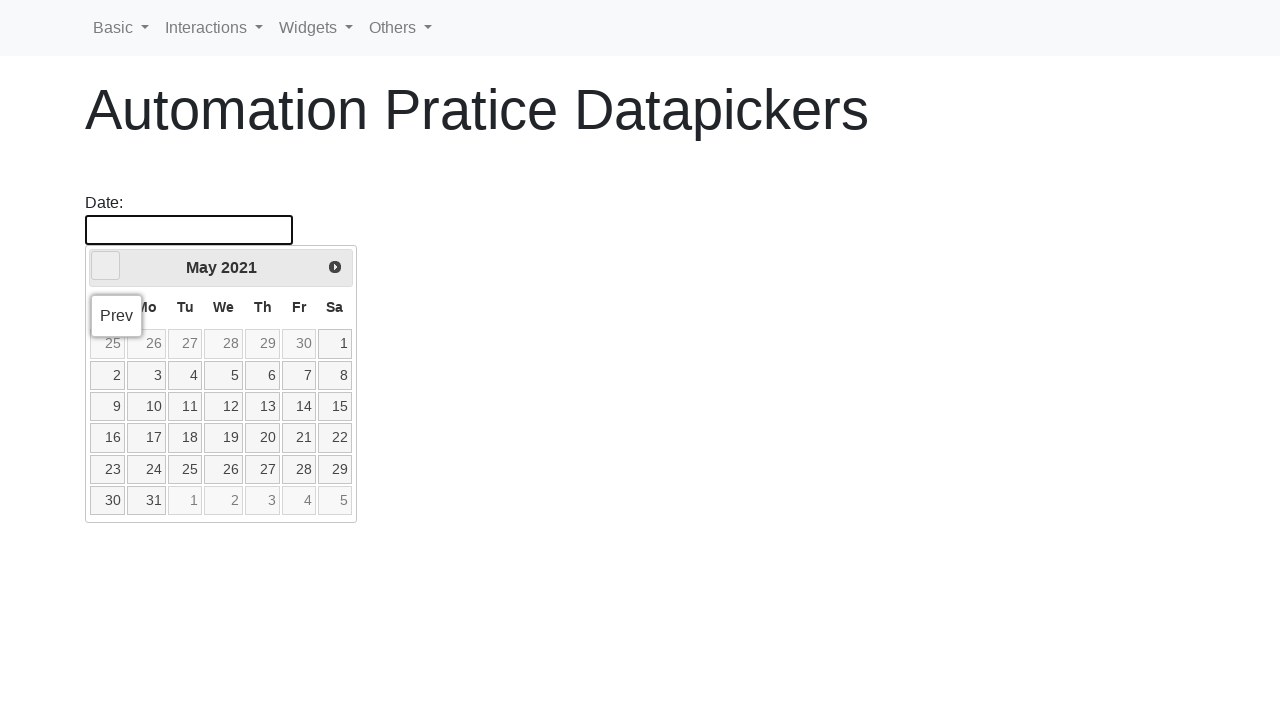

Clicked previous month button to navigate towards October 2020 (currently May 2021) at (106, 266) on .ui-datepicker-prev
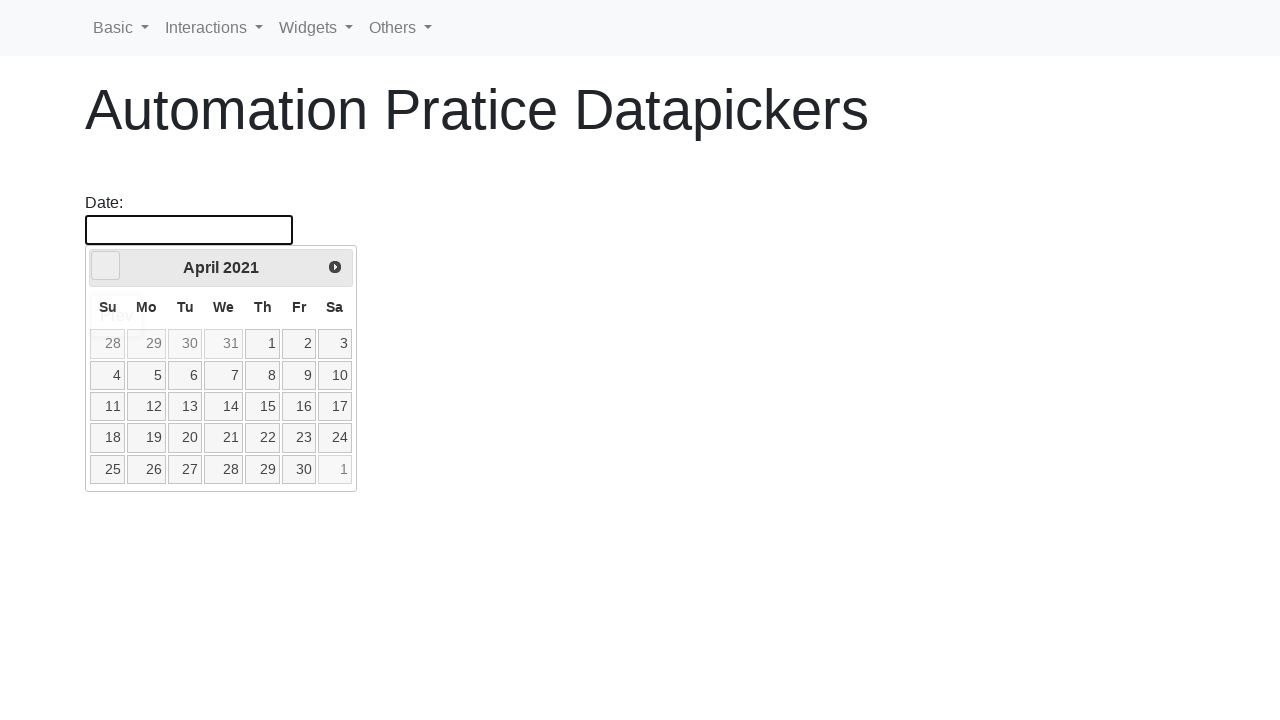

Waited for calendar animation to complete
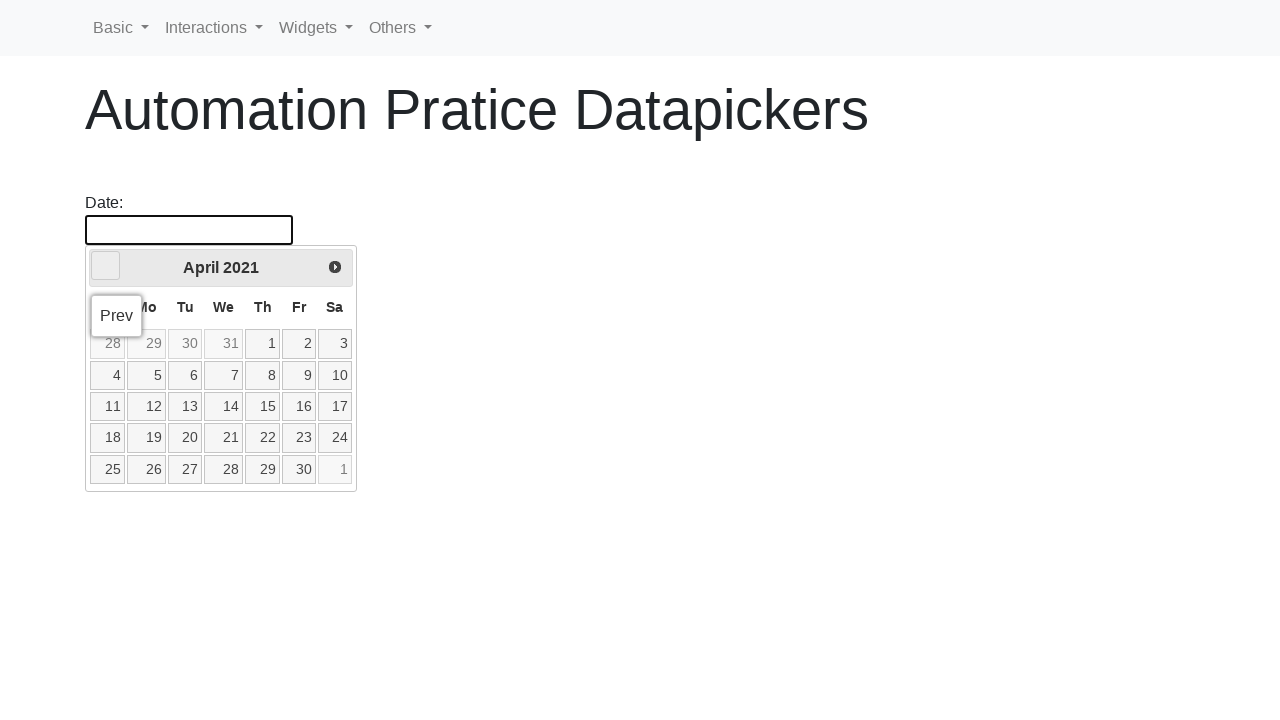

Updated current month to April
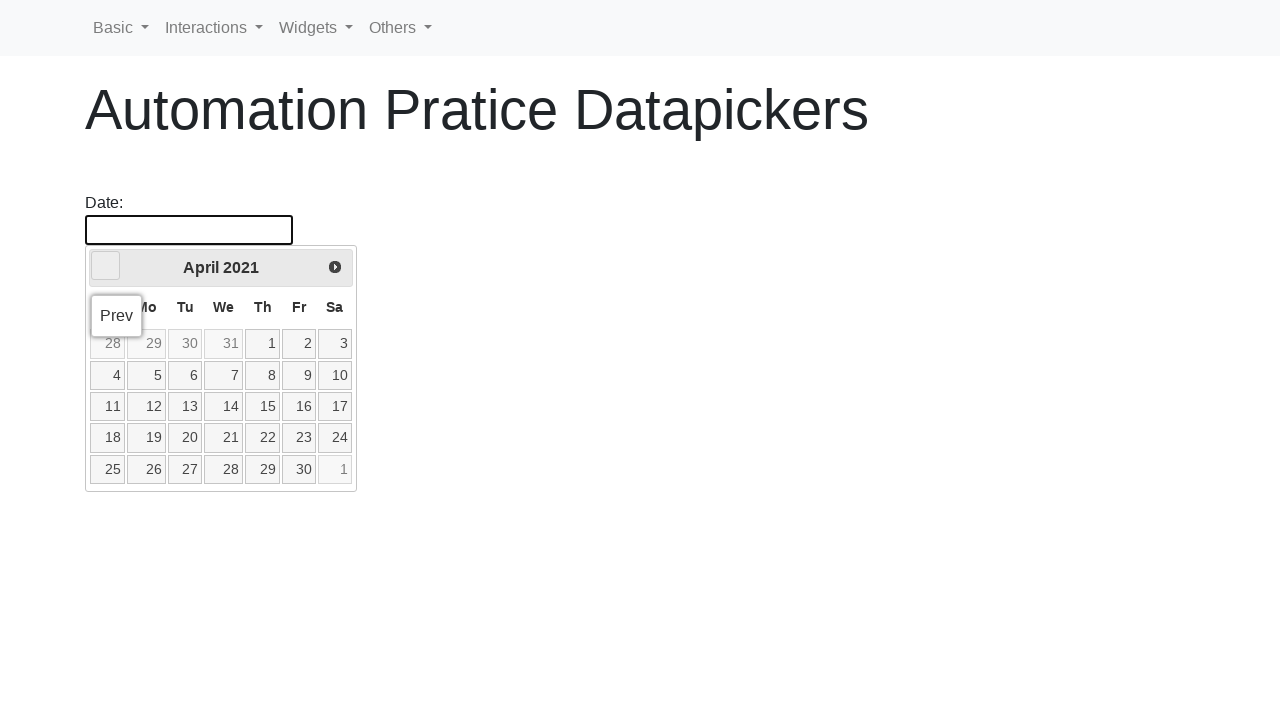

Updated current year to 2021
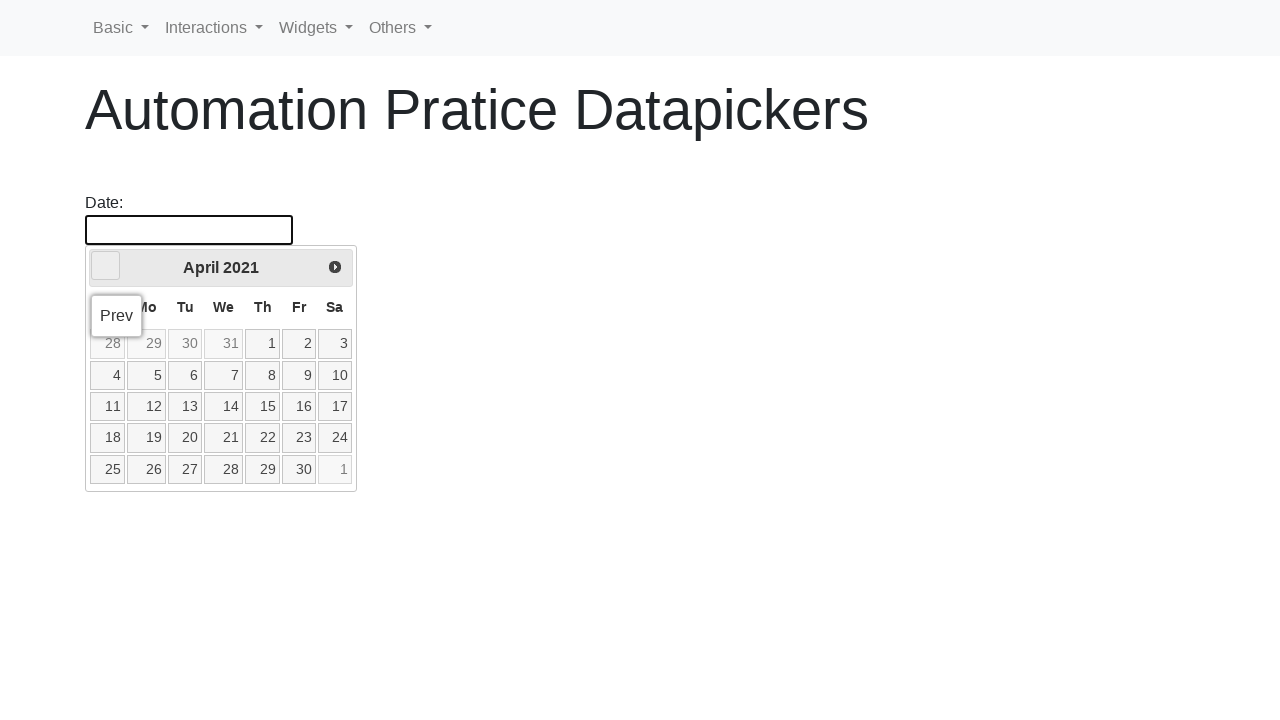

Clicked previous month button to navigate towards October 2020 (currently April 2021) at (106, 266) on .ui-datepicker-prev
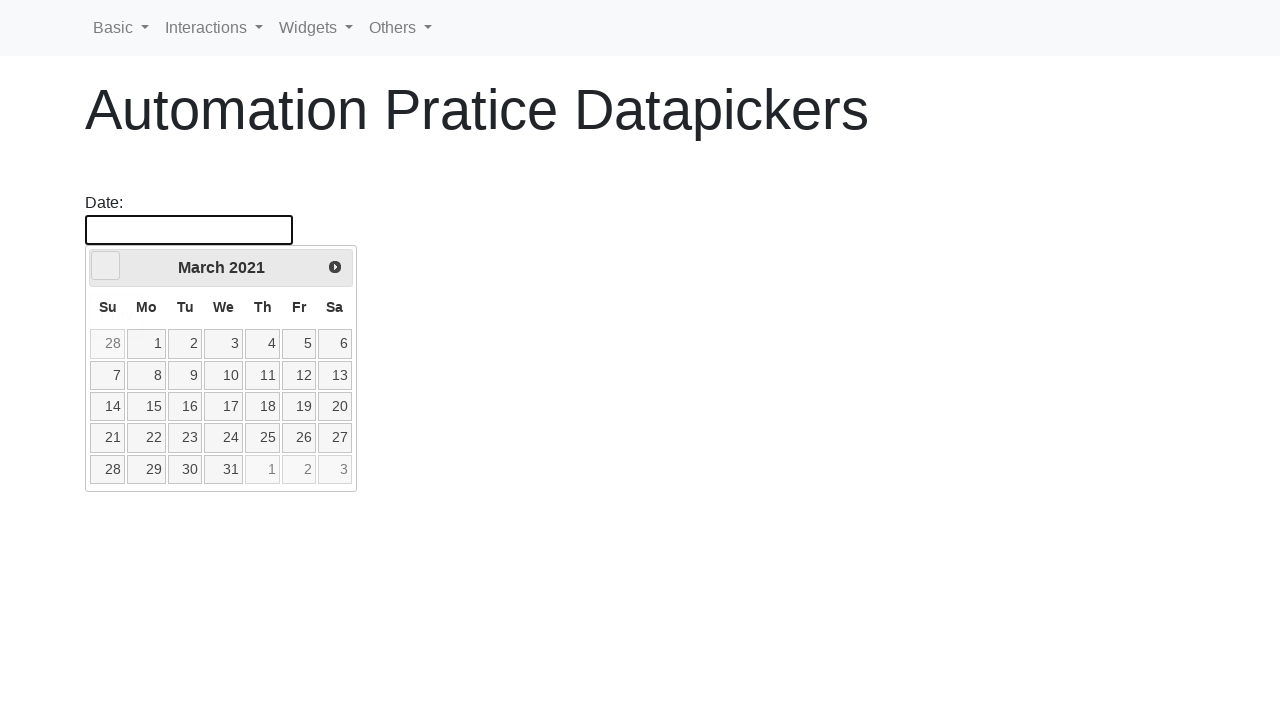

Waited for calendar animation to complete
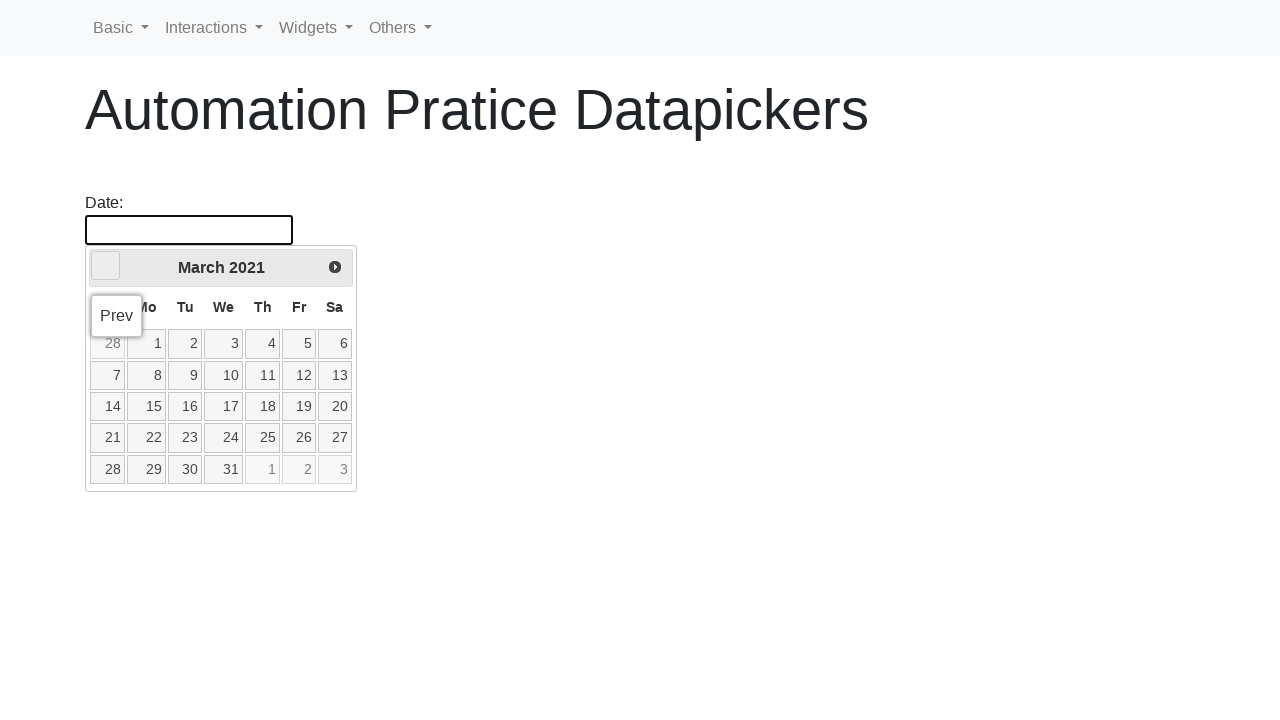

Updated current month to March
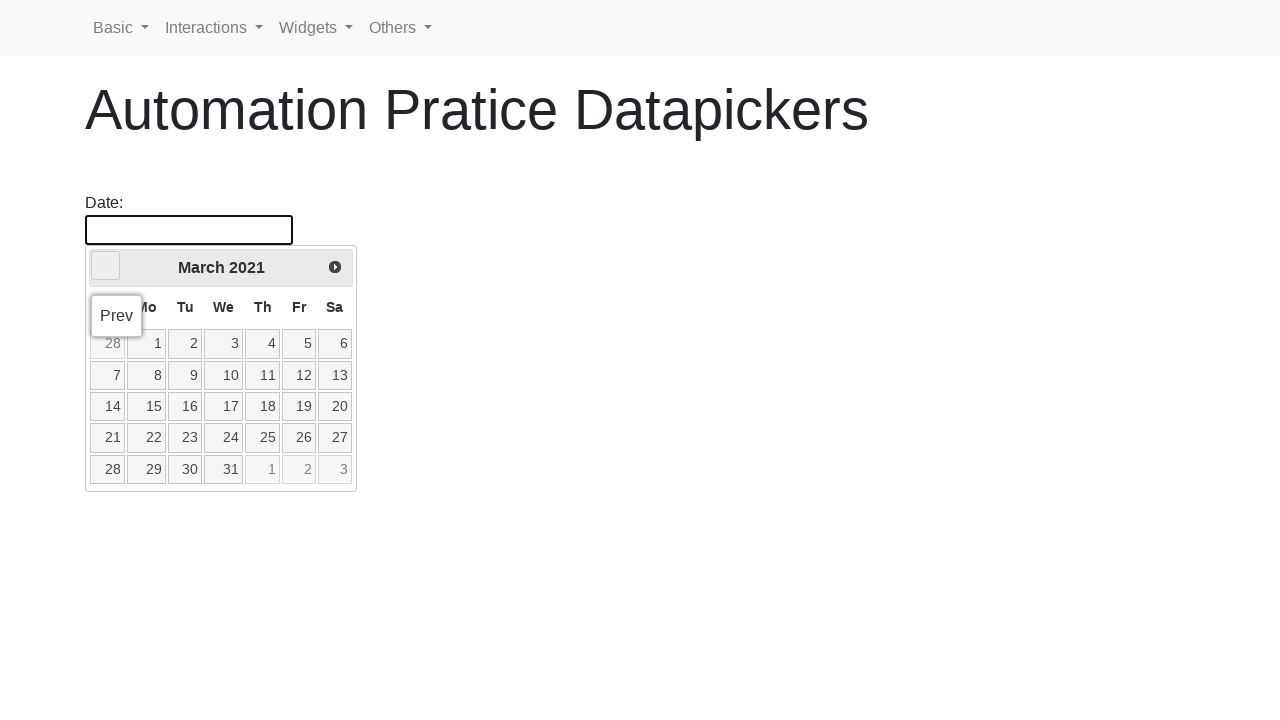

Updated current year to 2021
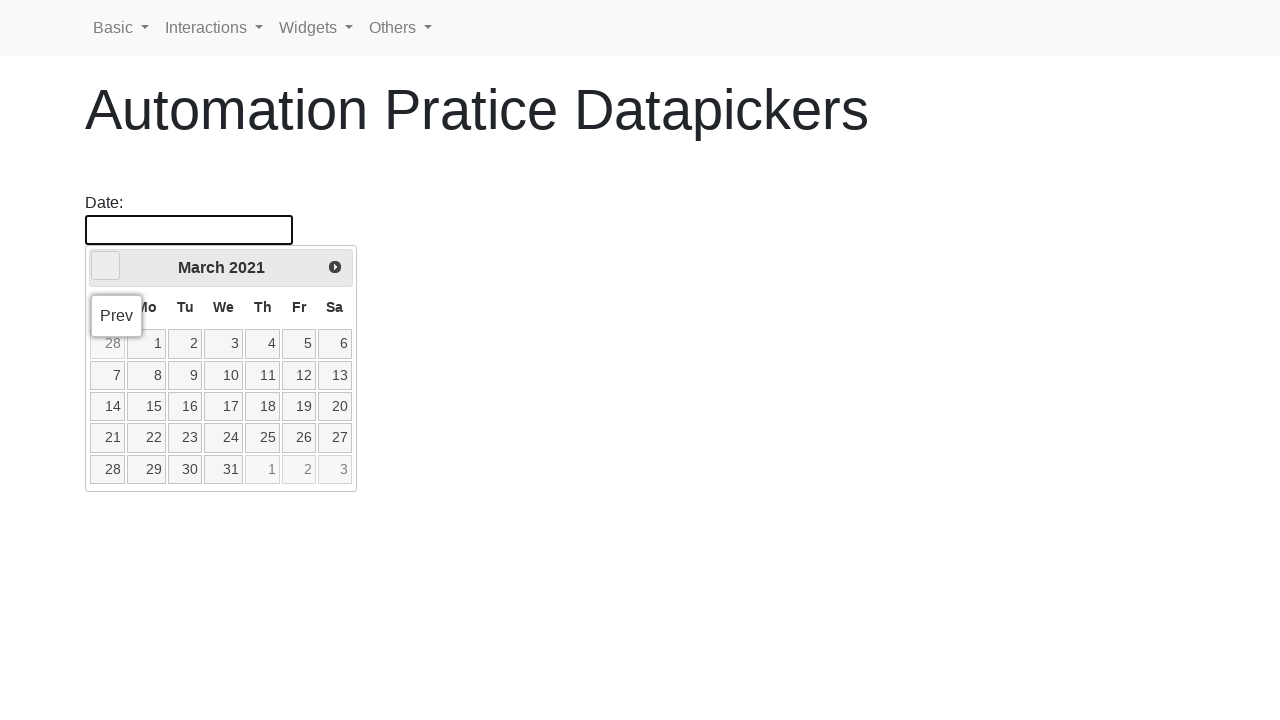

Clicked previous month button to navigate towards October 2020 (currently March 2021) at (106, 266) on .ui-datepicker-prev
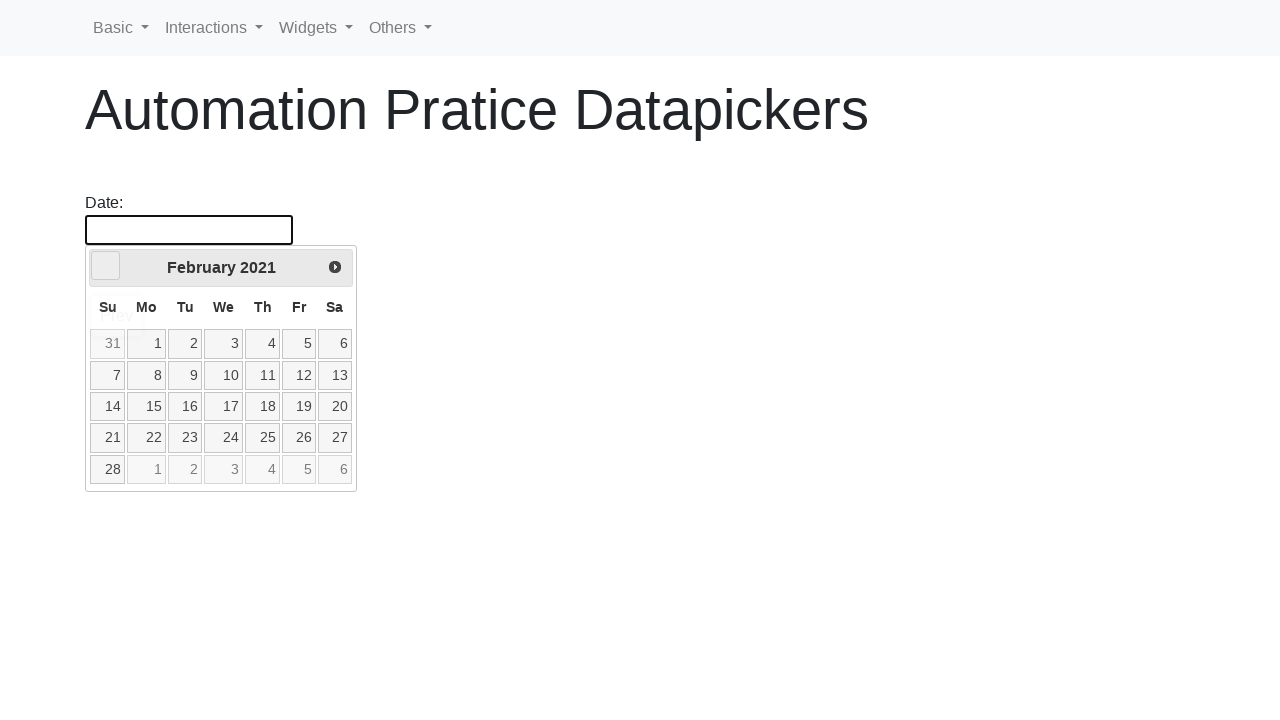

Waited for calendar animation to complete
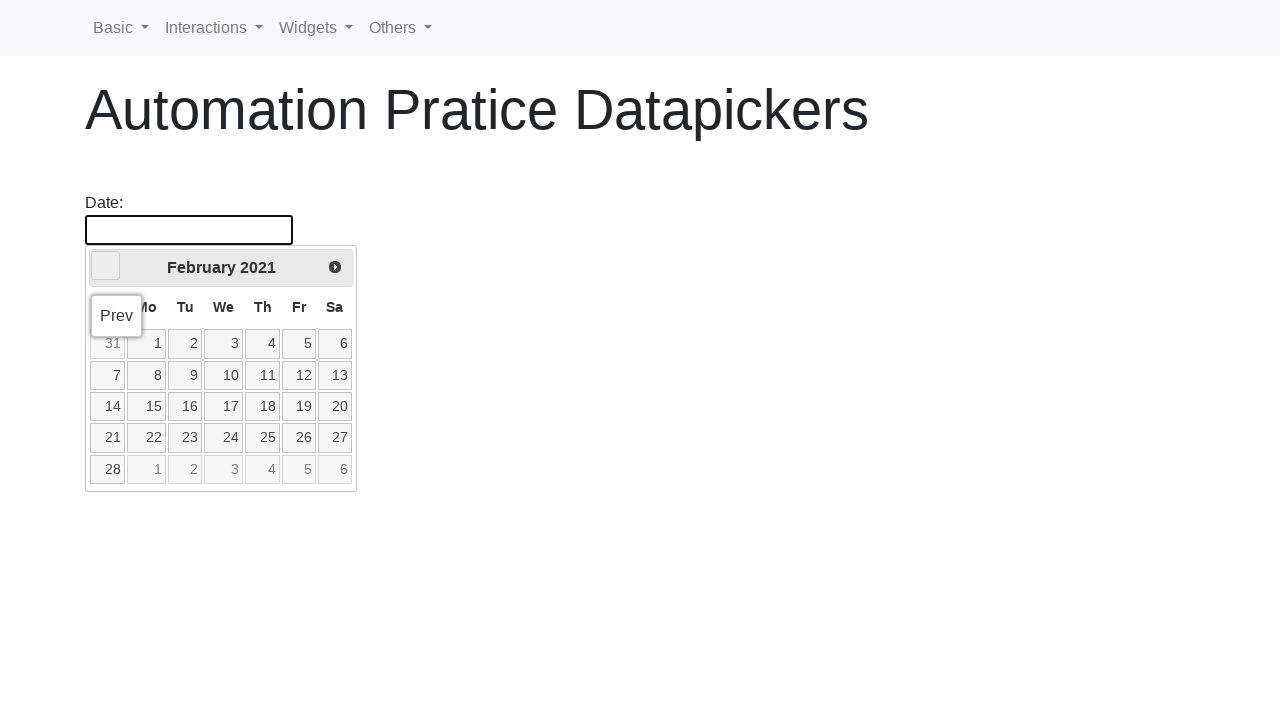

Updated current month to February
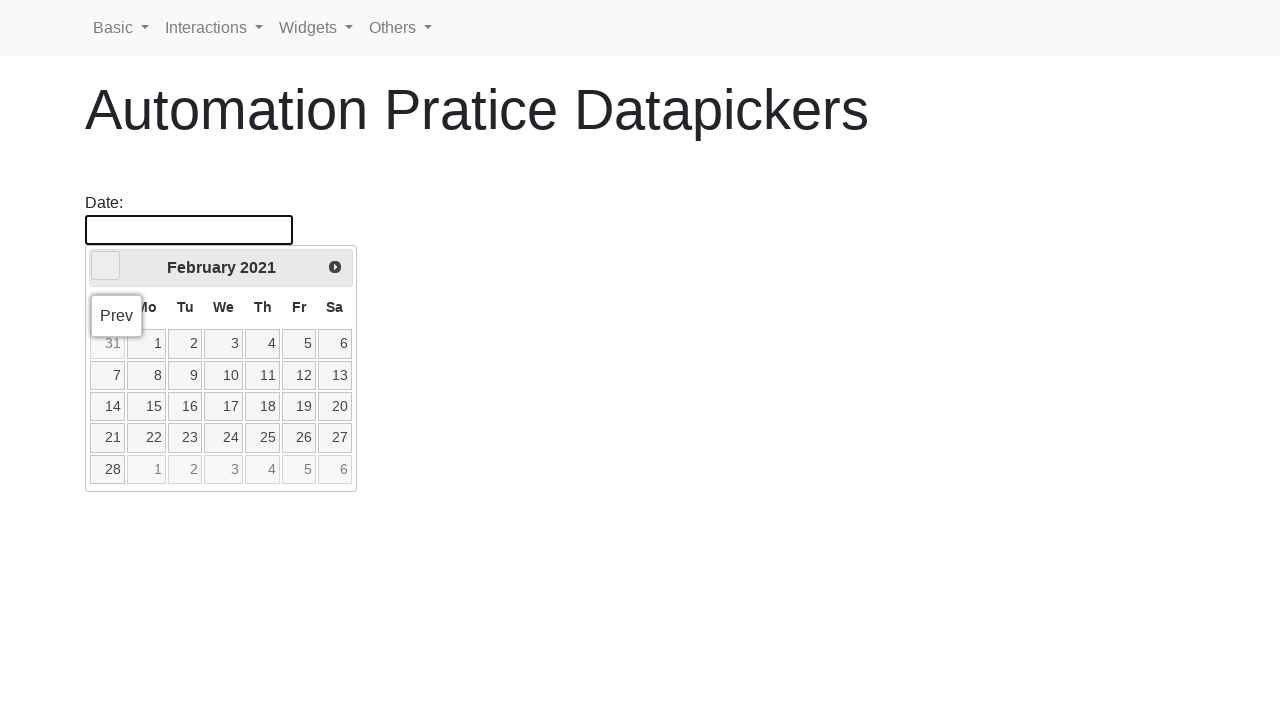

Updated current year to 2021
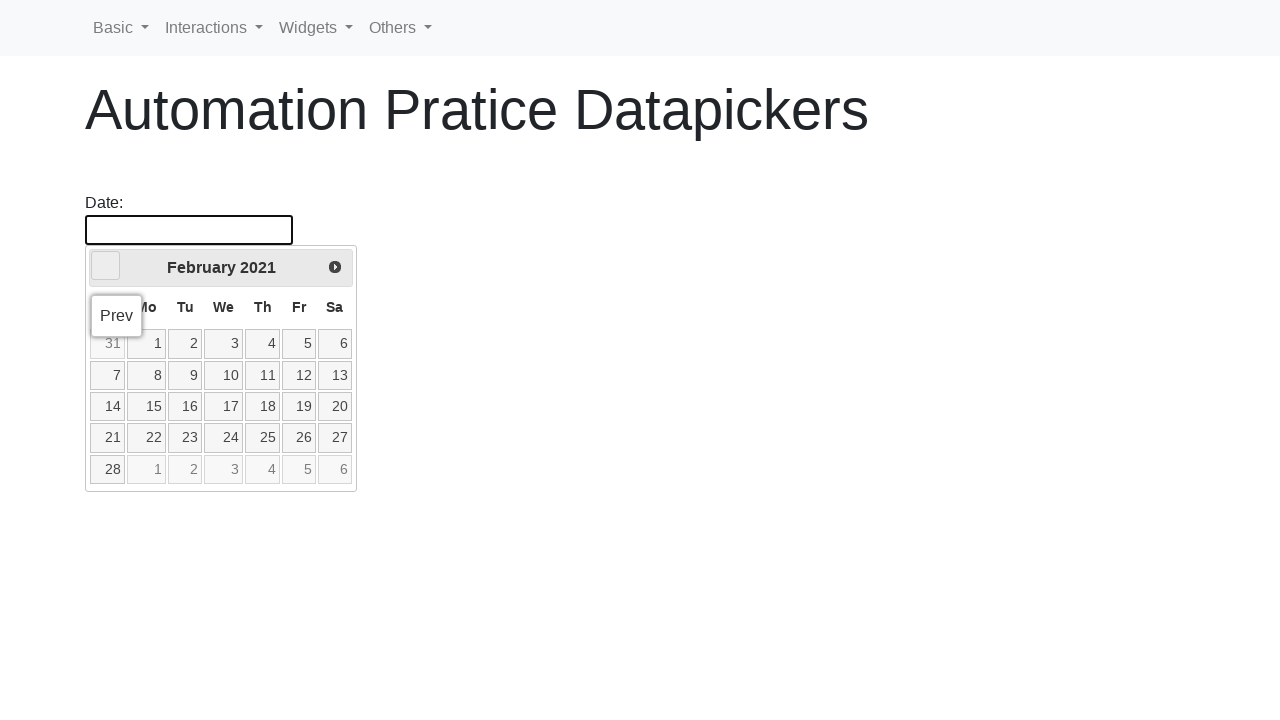

Clicked previous month button to navigate towards October 2020 (currently February 2021) at (106, 266) on .ui-datepicker-prev
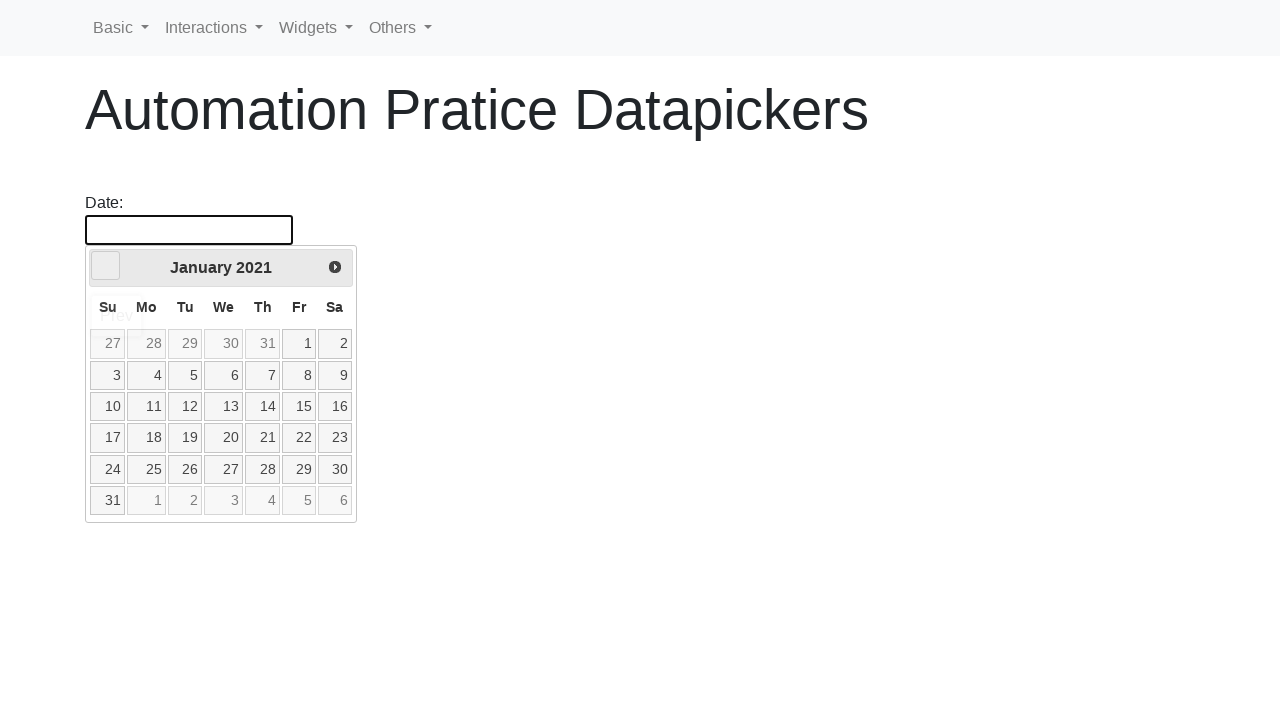

Waited for calendar animation to complete
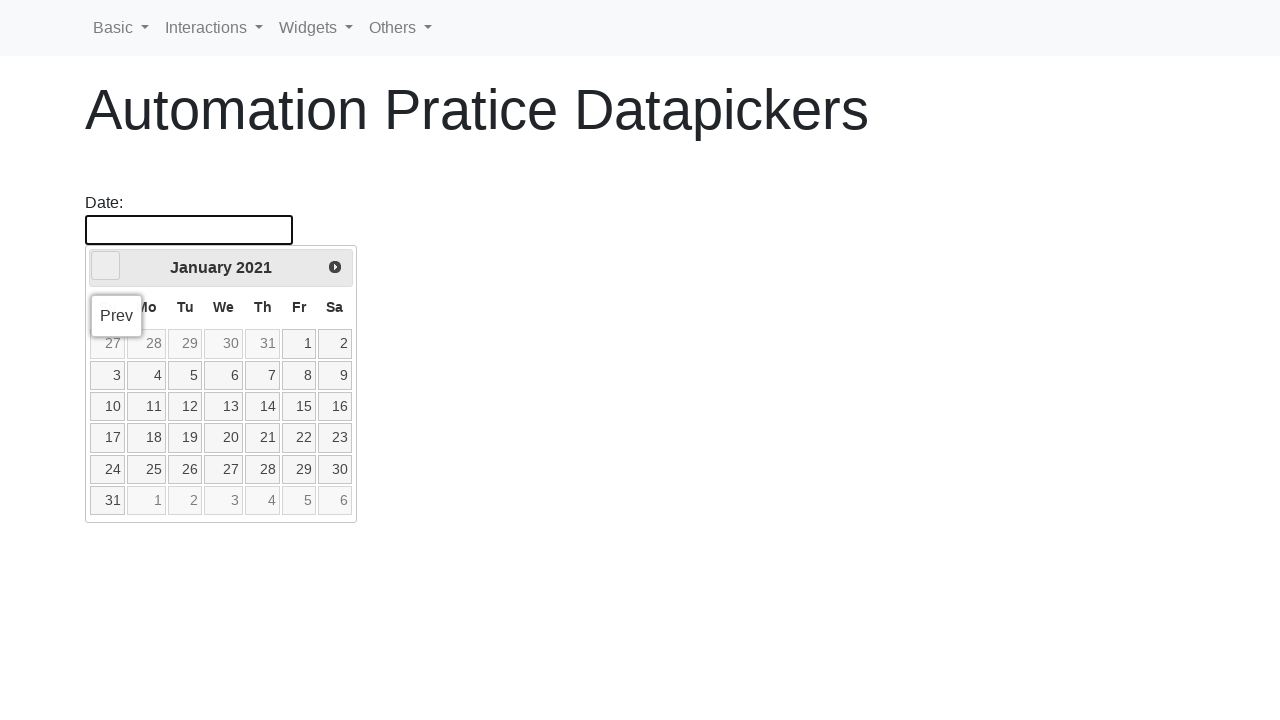

Updated current month to January
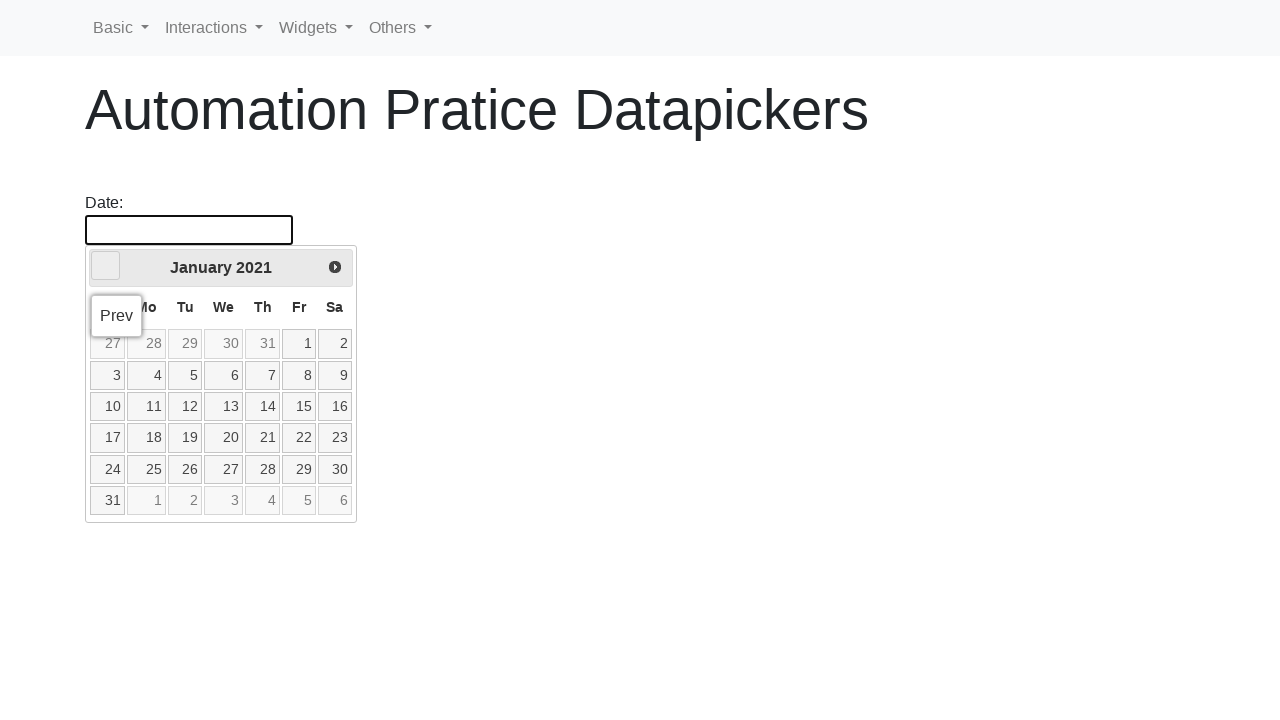

Updated current year to 2021
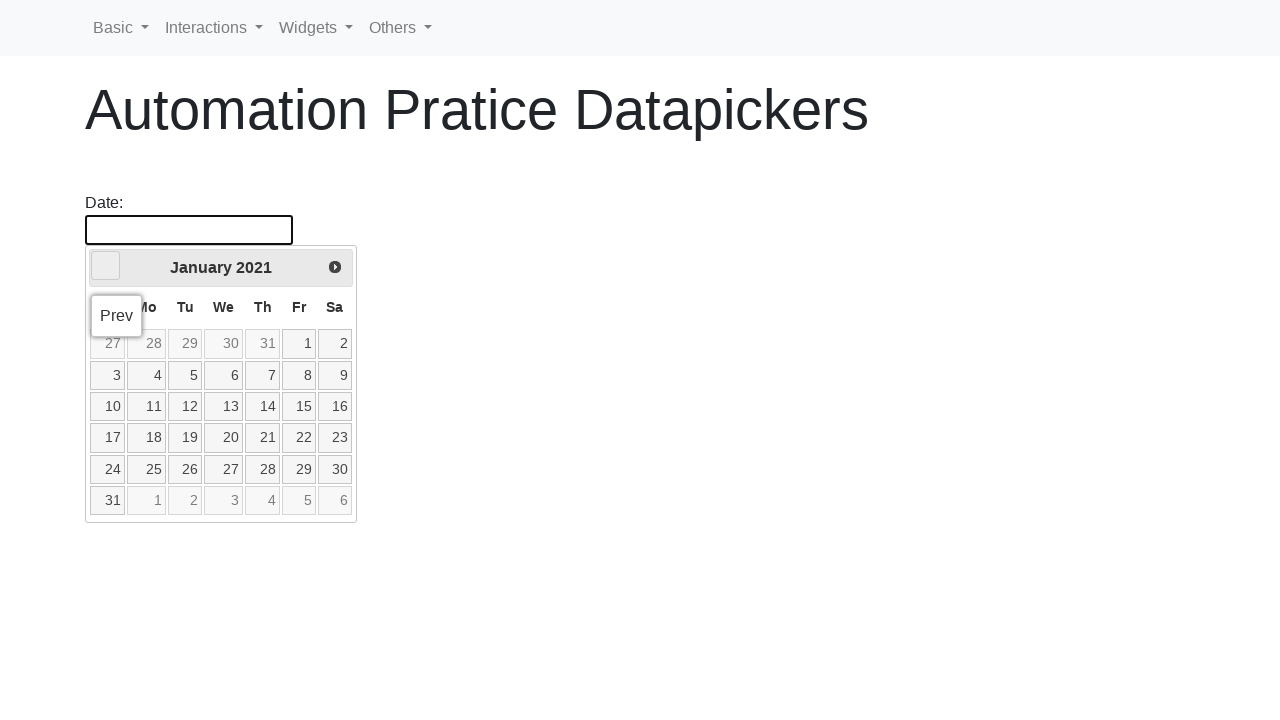

Clicked previous month button to navigate towards October 2020 (currently January 2021) at (106, 266) on .ui-datepicker-prev
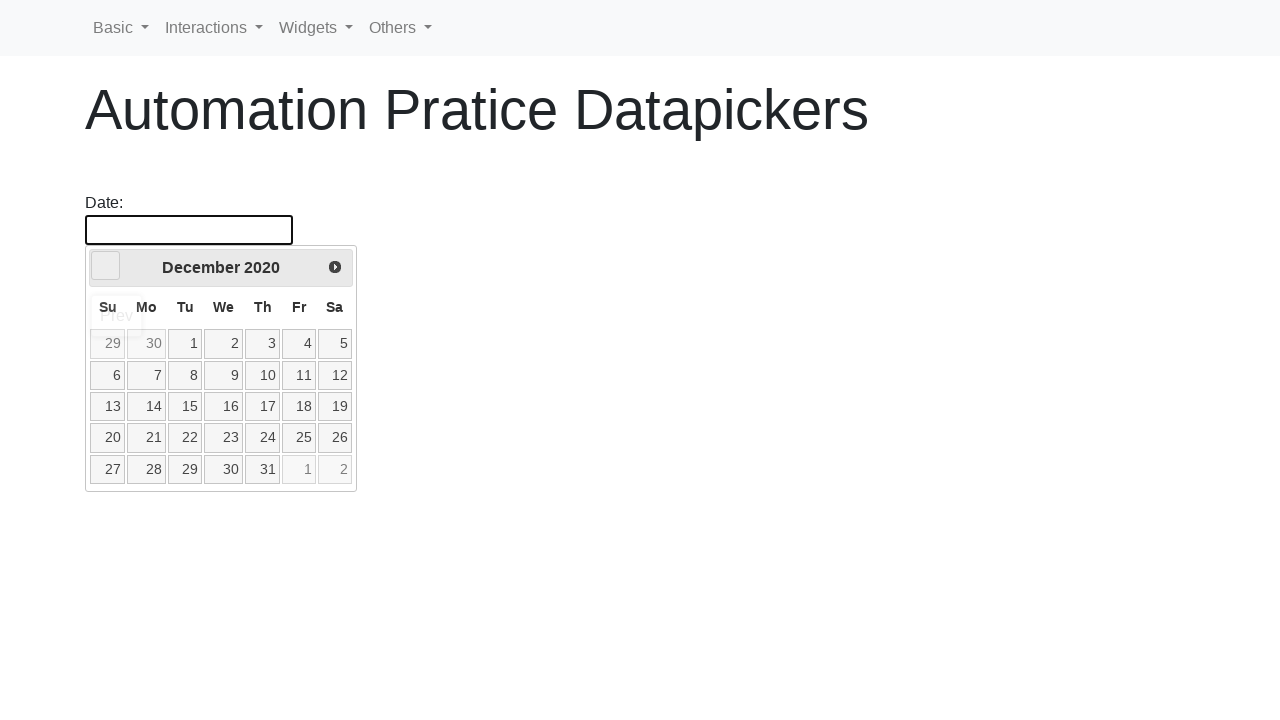

Waited for calendar animation to complete
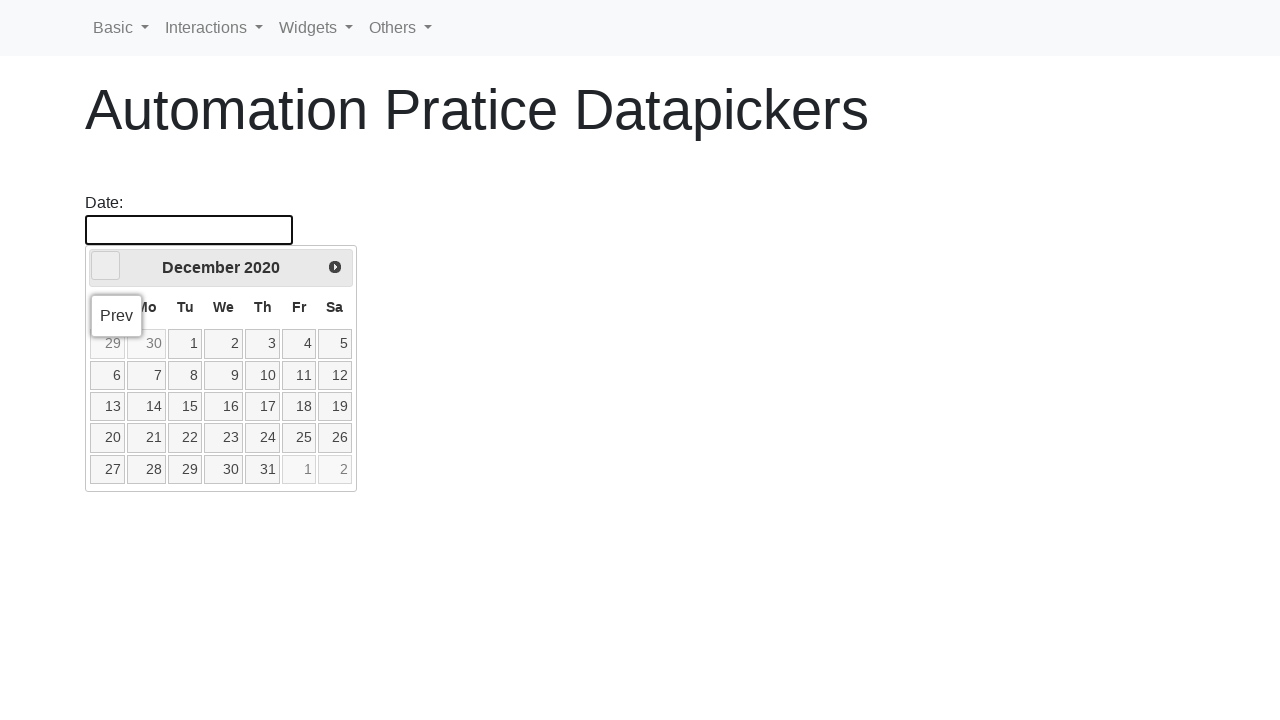

Updated current month to December
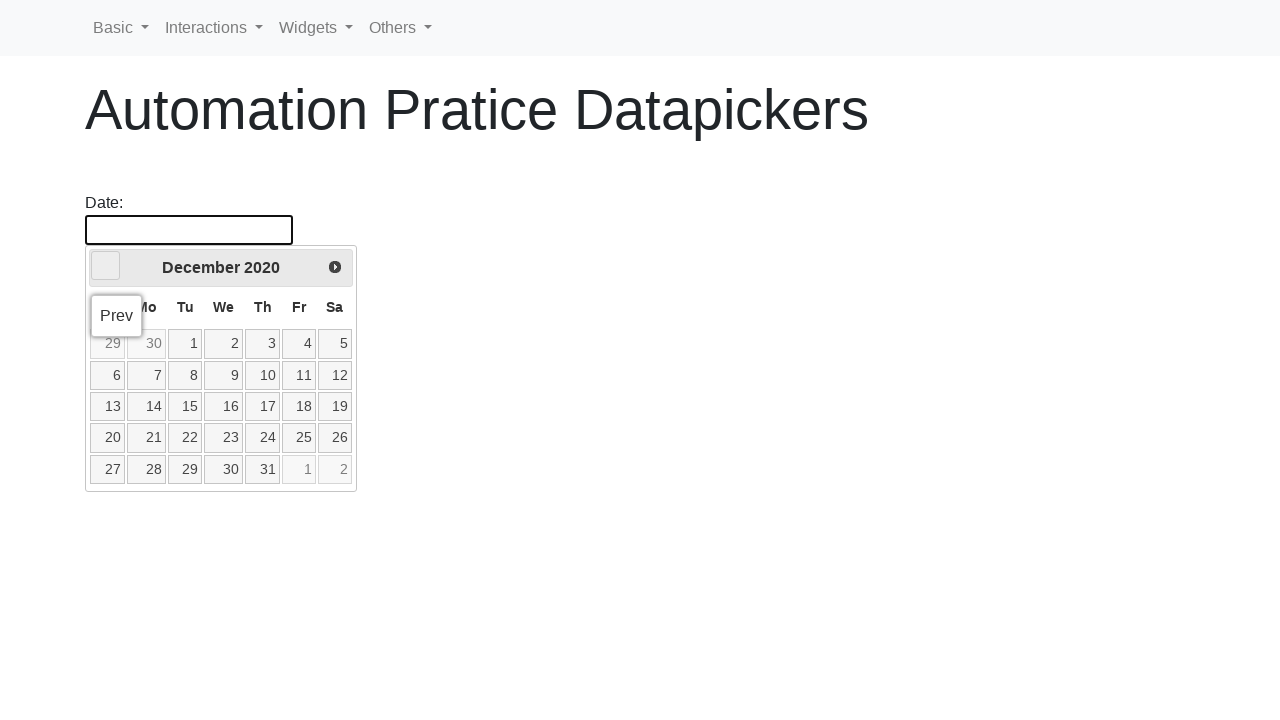

Updated current year to 2020
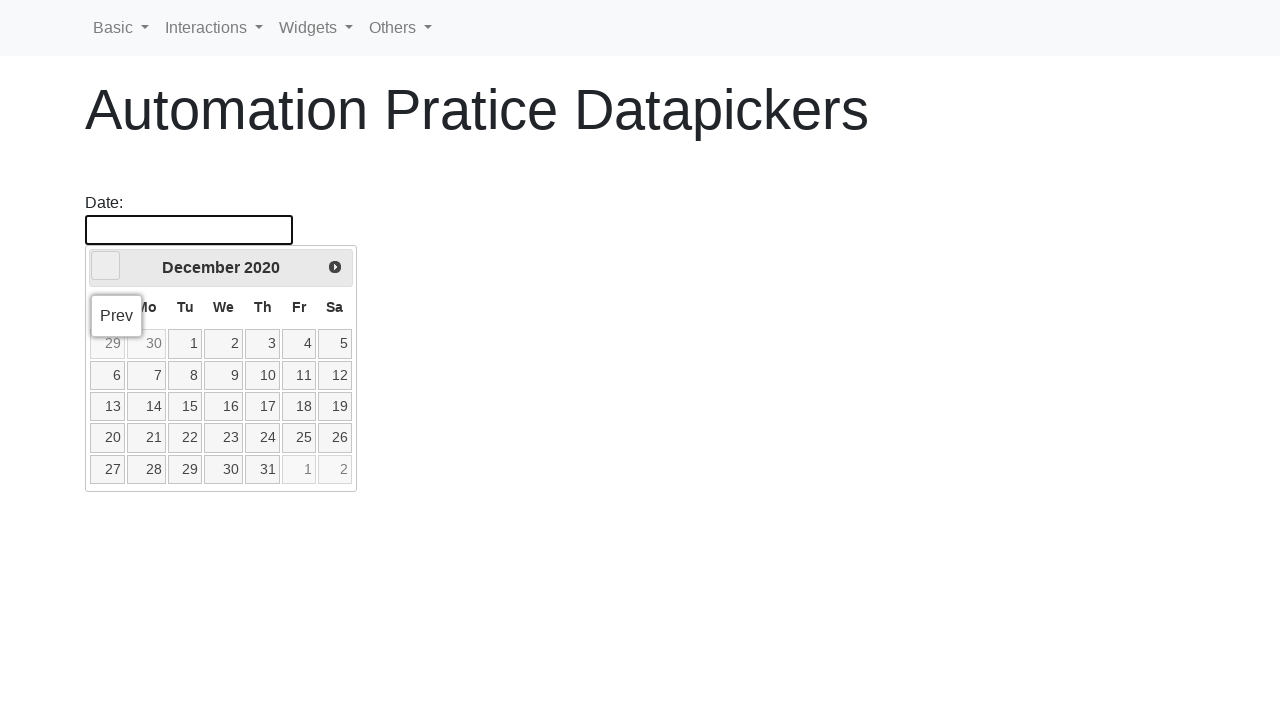

Clicked previous month button to navigate towards October 2020 (currently December 2020) at (106, 266) on .ui-datepicker-prev
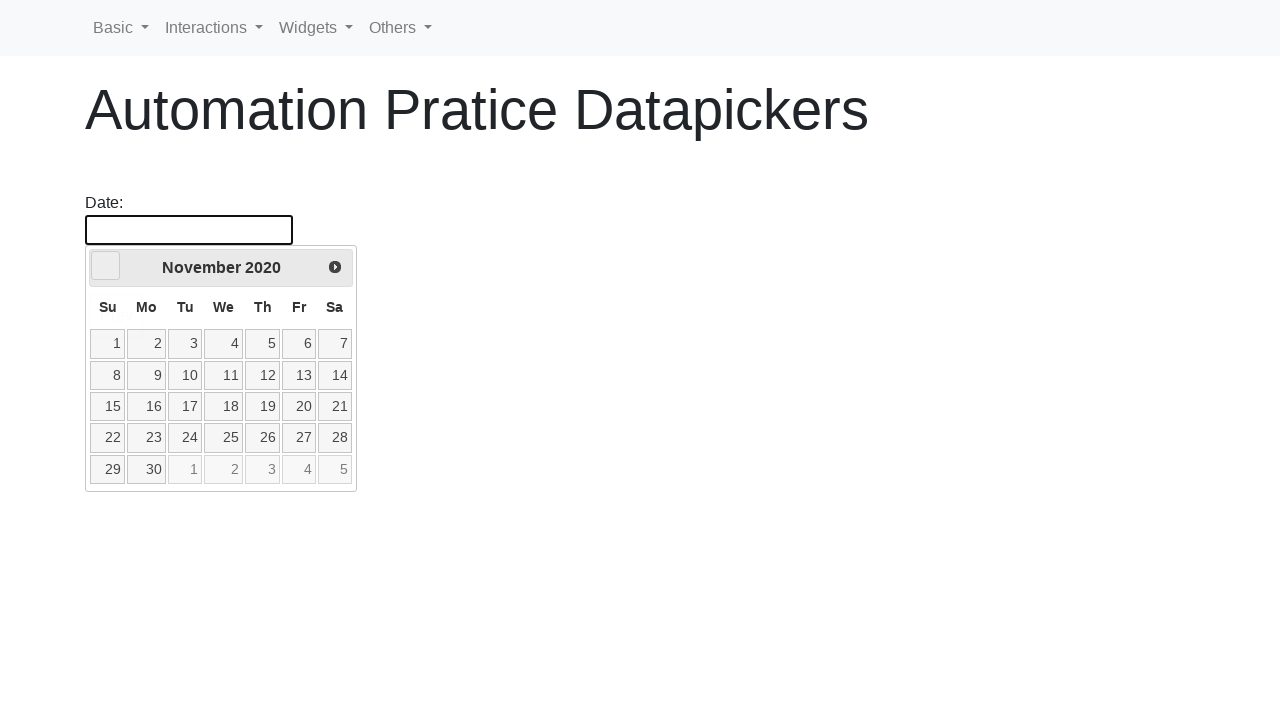

Waited for calendar animation to complete
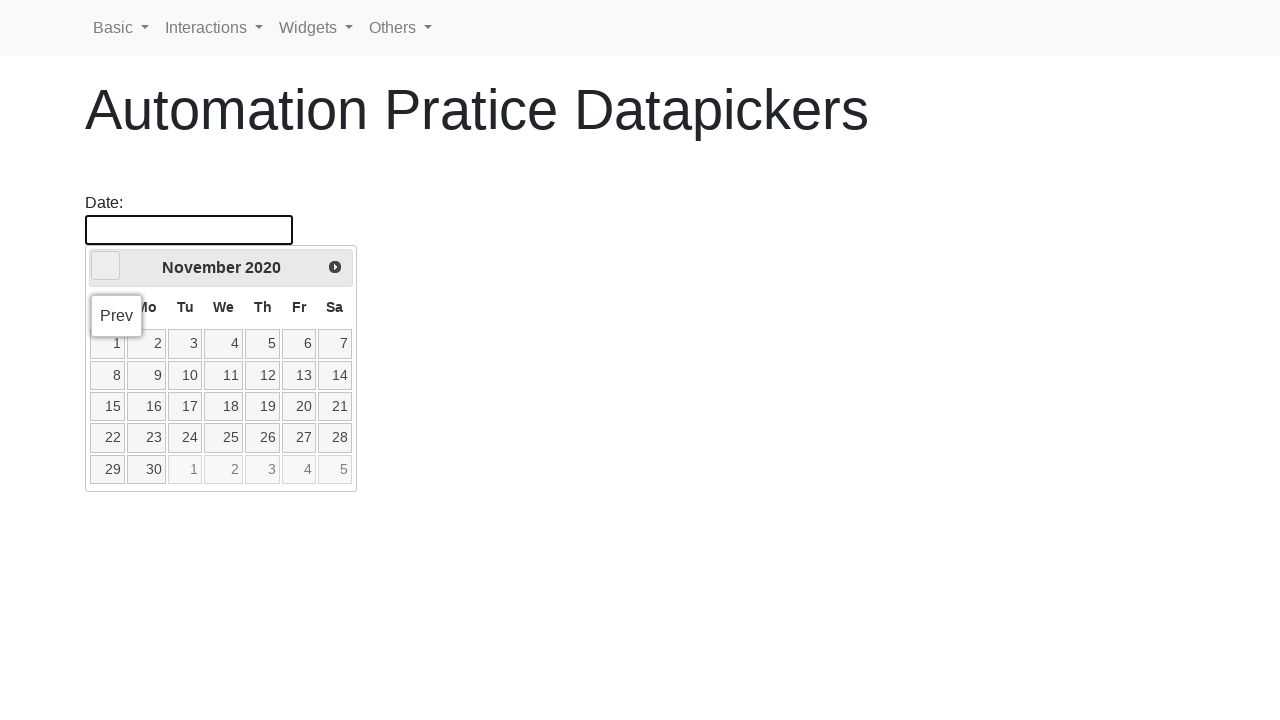

Updated current month to November
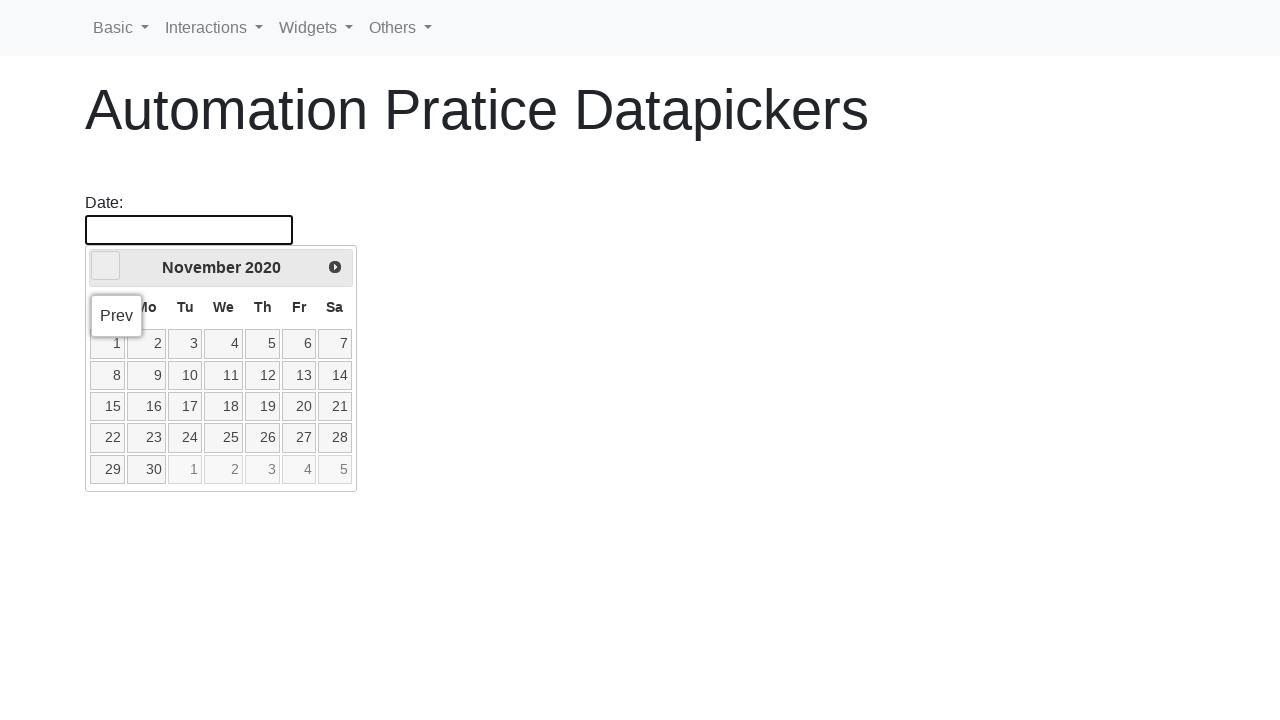

Updated current year to 2020
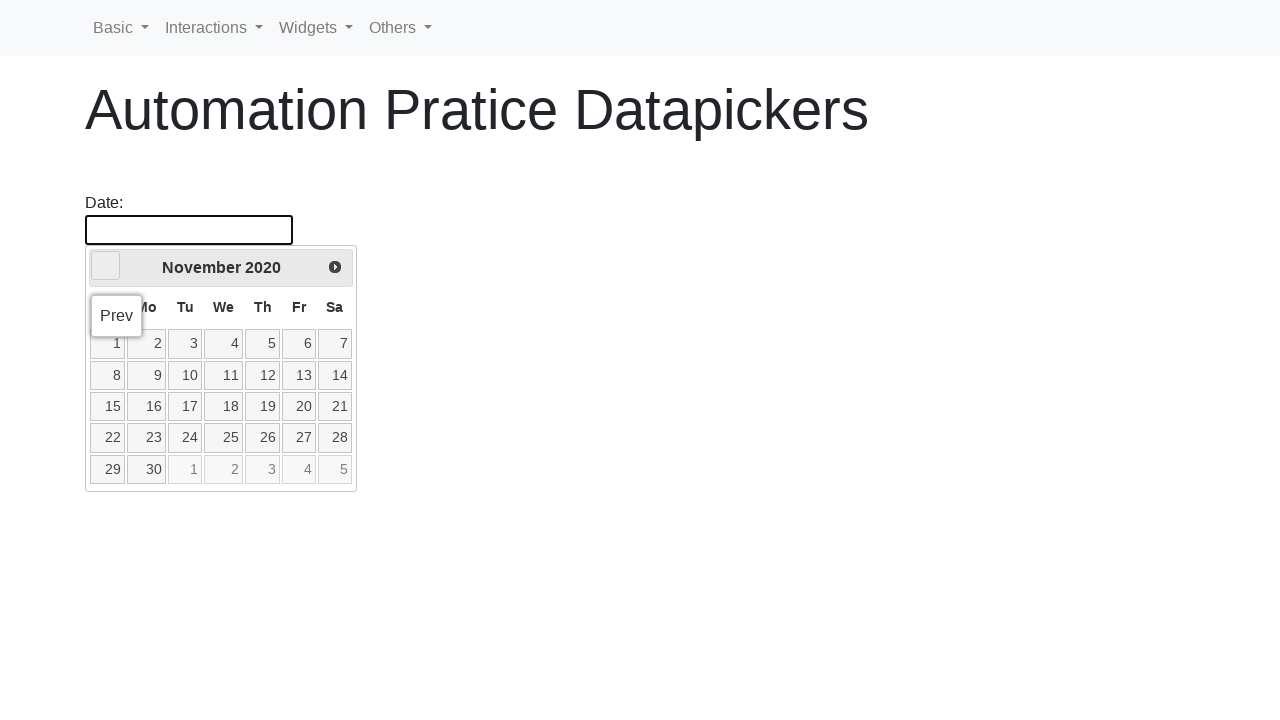

Clicked previous month button to navigate towards October 2020 (currently November 2020) at (106, 266) on .ui-datepicker-prev
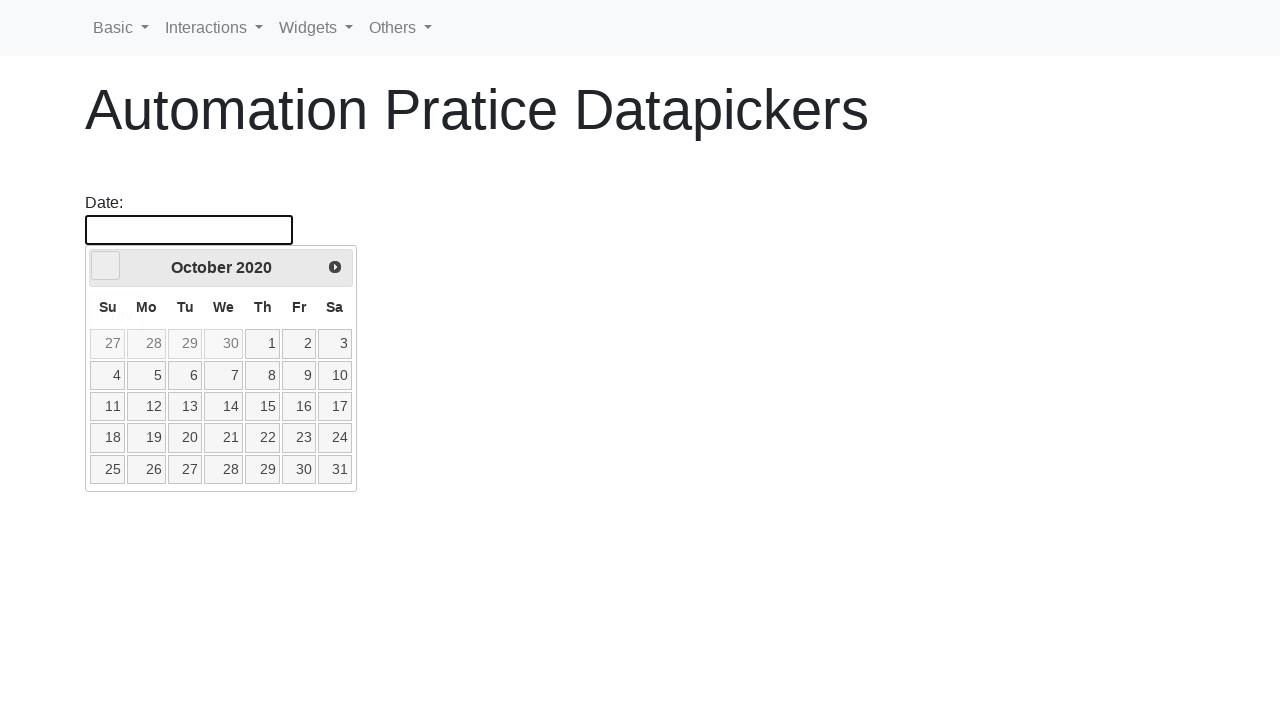

Waited for calendar animation to complete
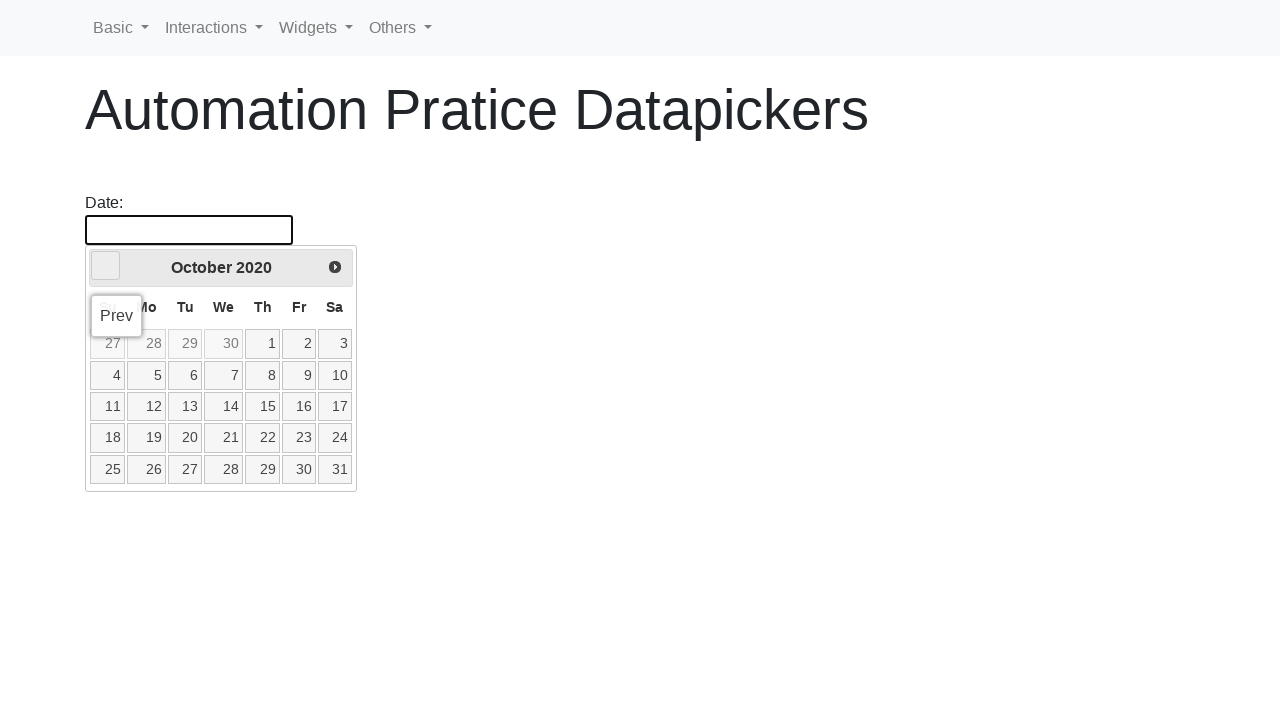

Updated current month to October
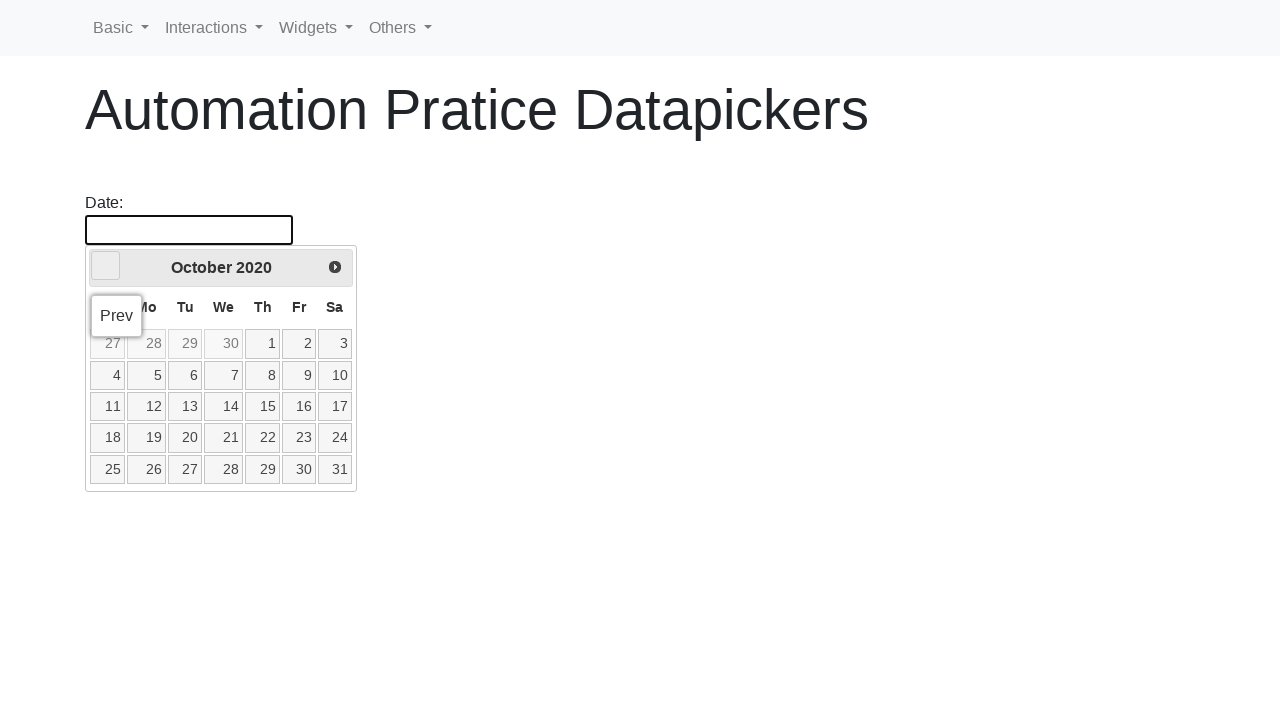

Updated current year to 2020
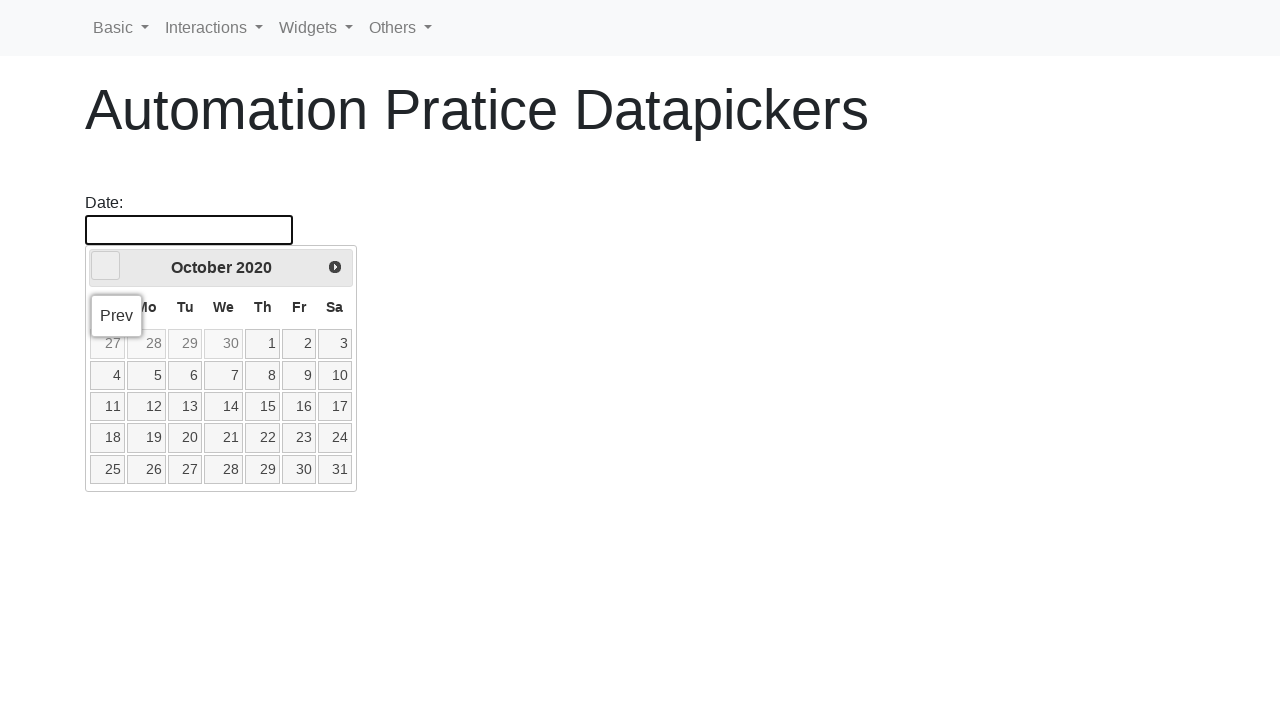

Clicked on day 10 in the calendar at (335, 375) on text=10
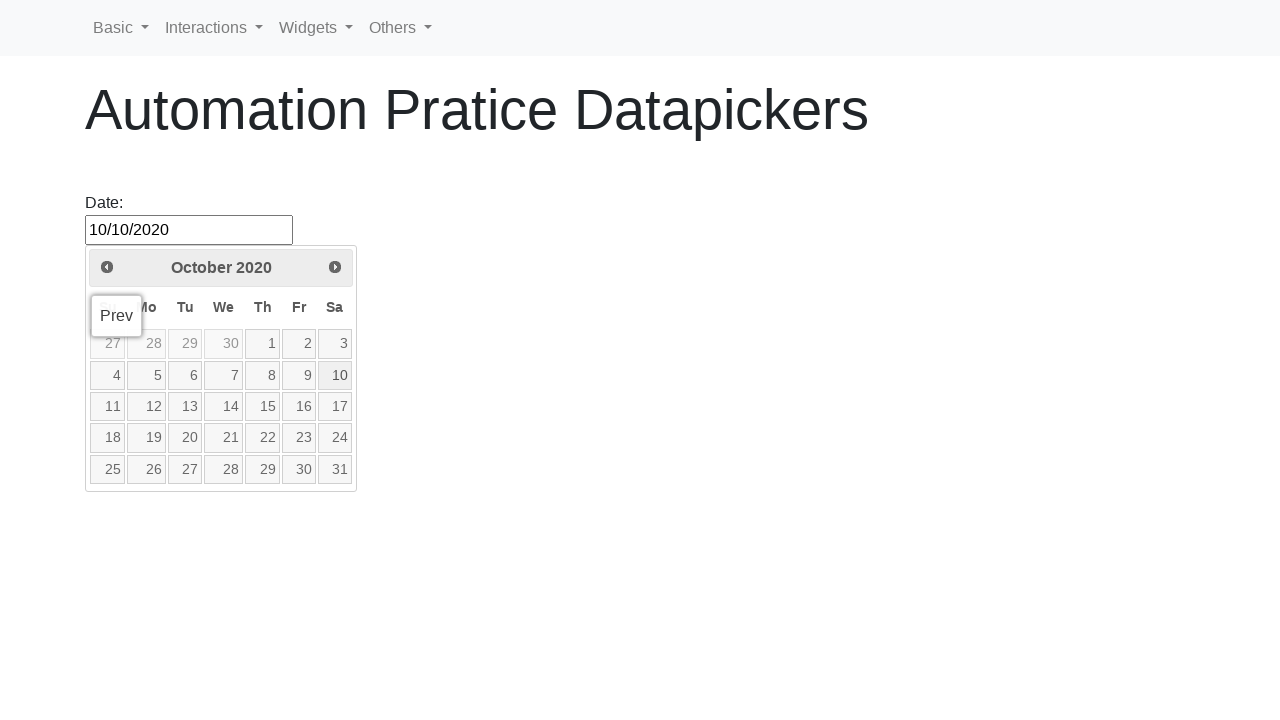

Retrieved selected date value: 10/10/2020
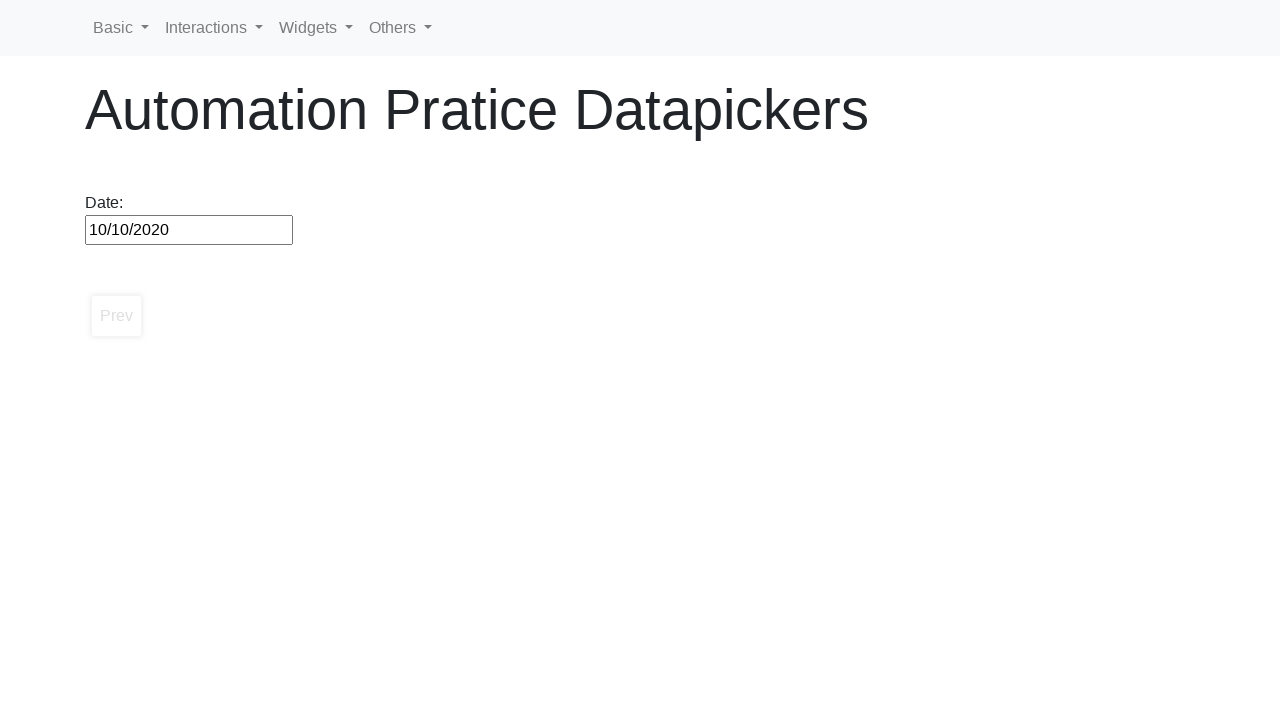

Verified that selected date matches expected value 10/10/2020
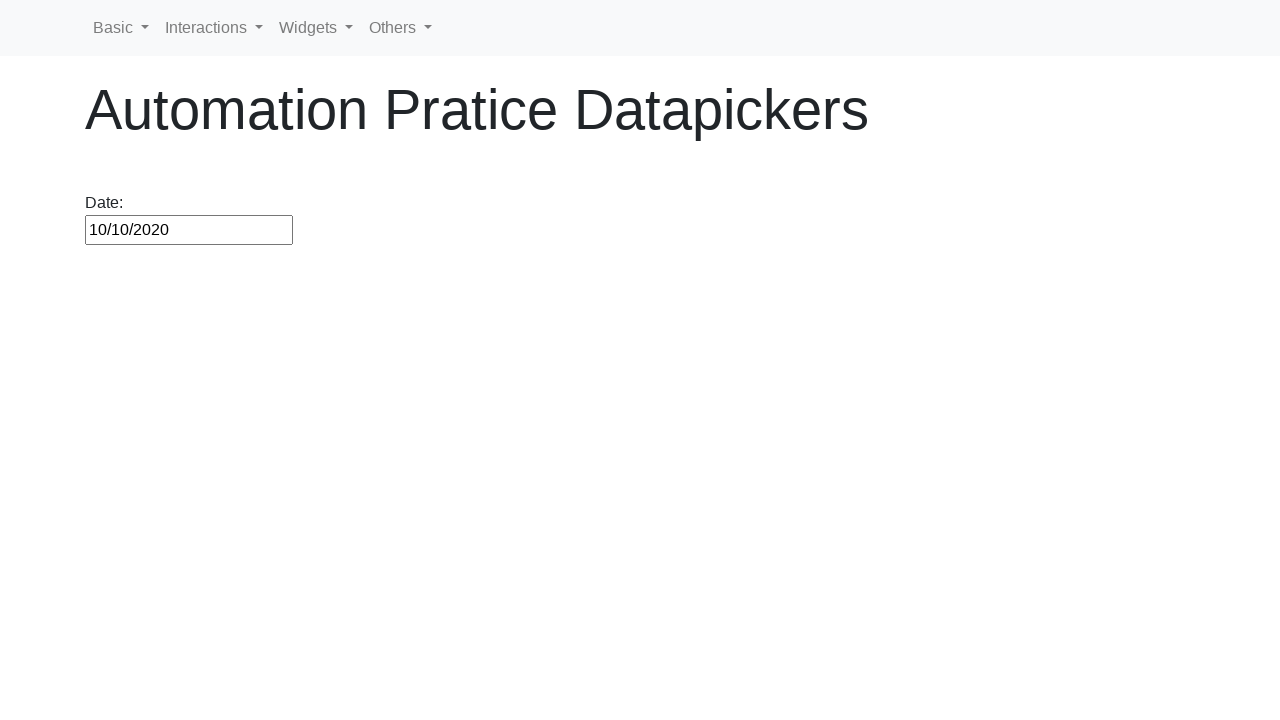

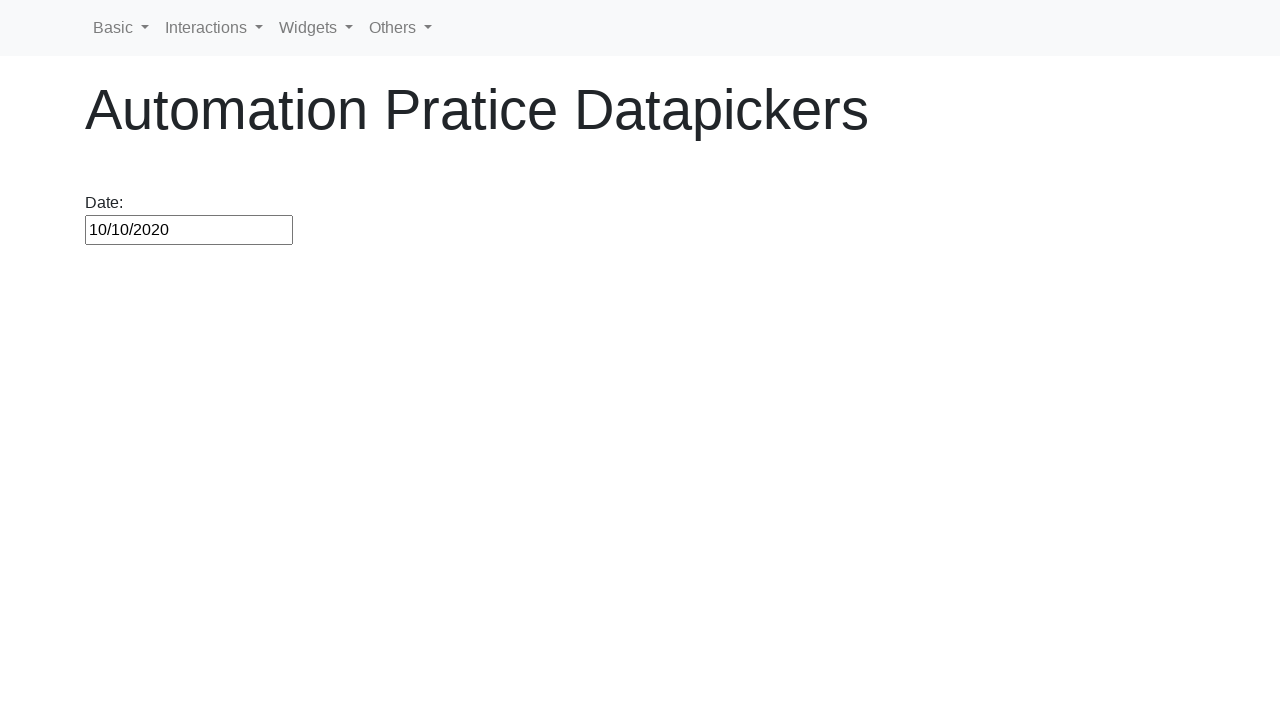